Navigates to the world clock page and iterates through the table cells to verify the world clock data is displayed

Starting URL: https://www.timeanddate.com/worldclock/

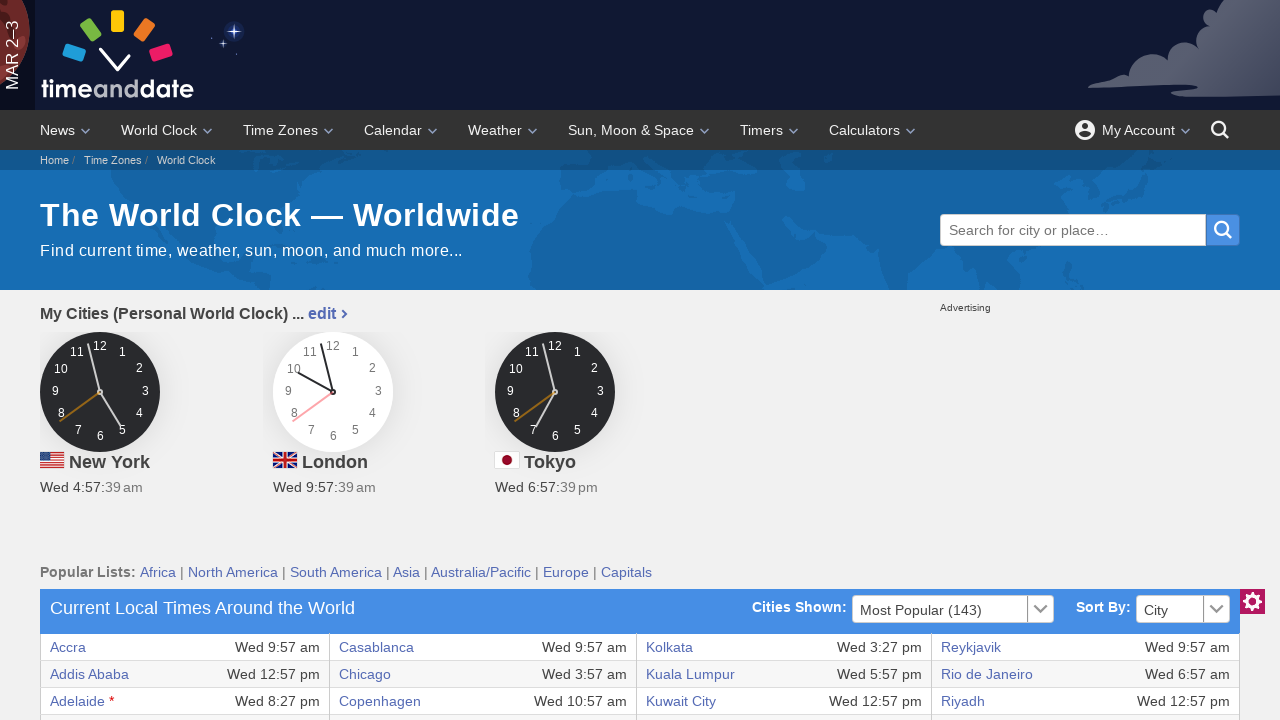

Navigated to world clock page
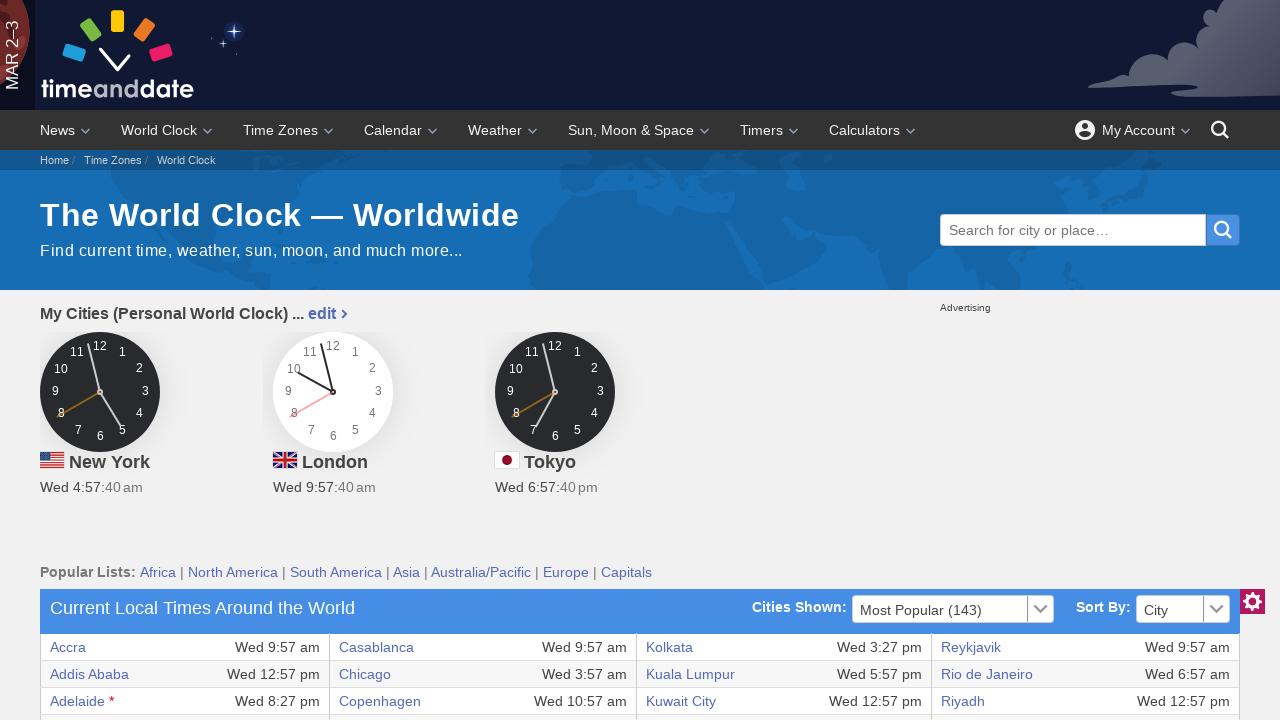

World clock table loaded
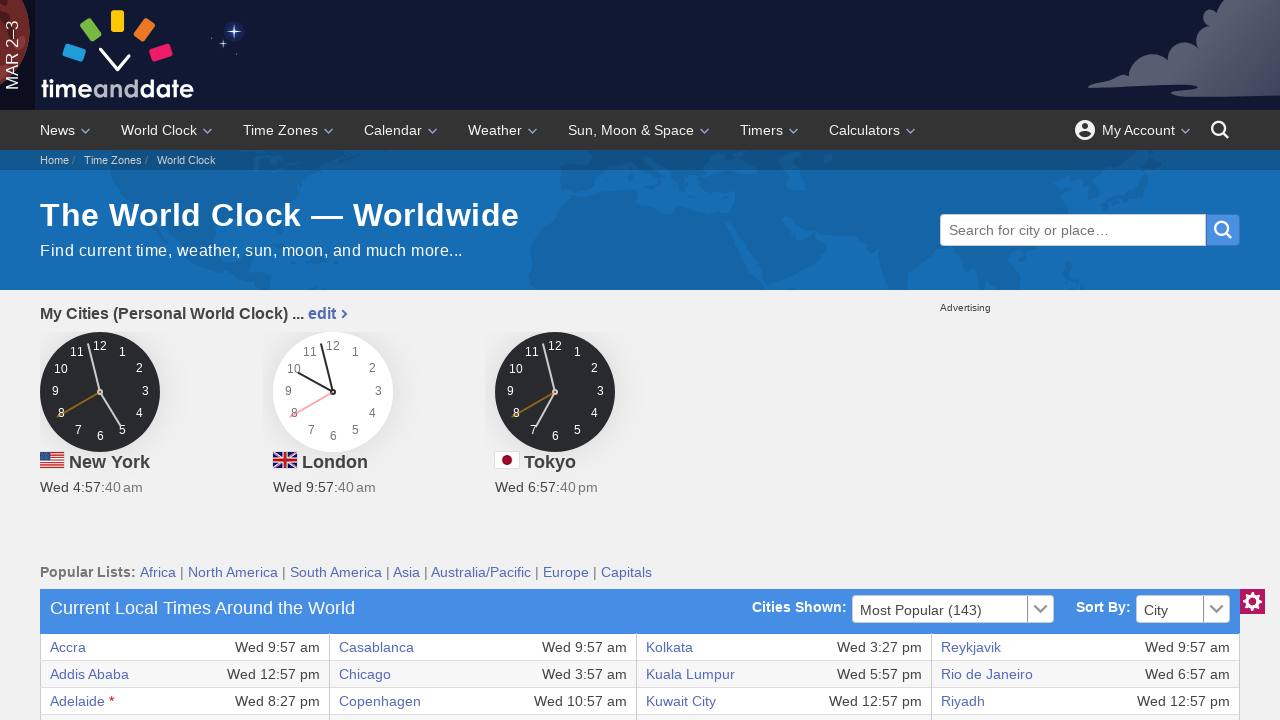

Retrieved text from table cell row 1, column 1
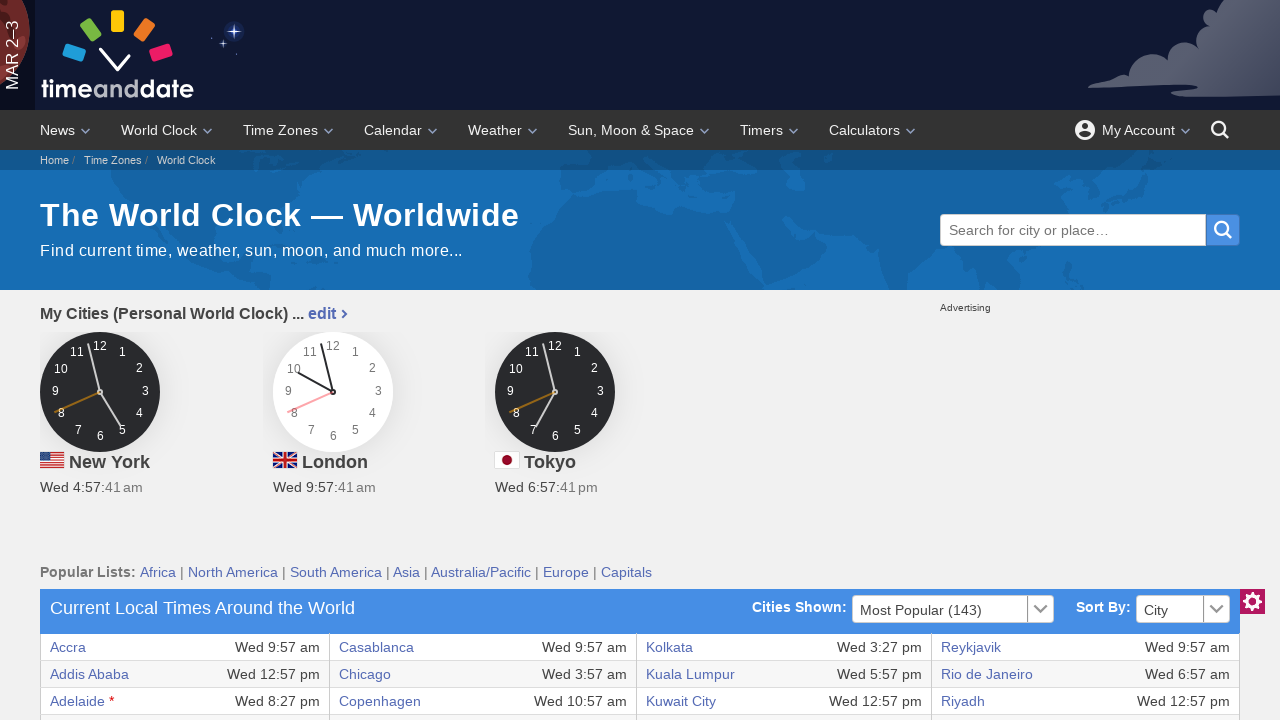

Retrieved text from table cell row 1, column 2
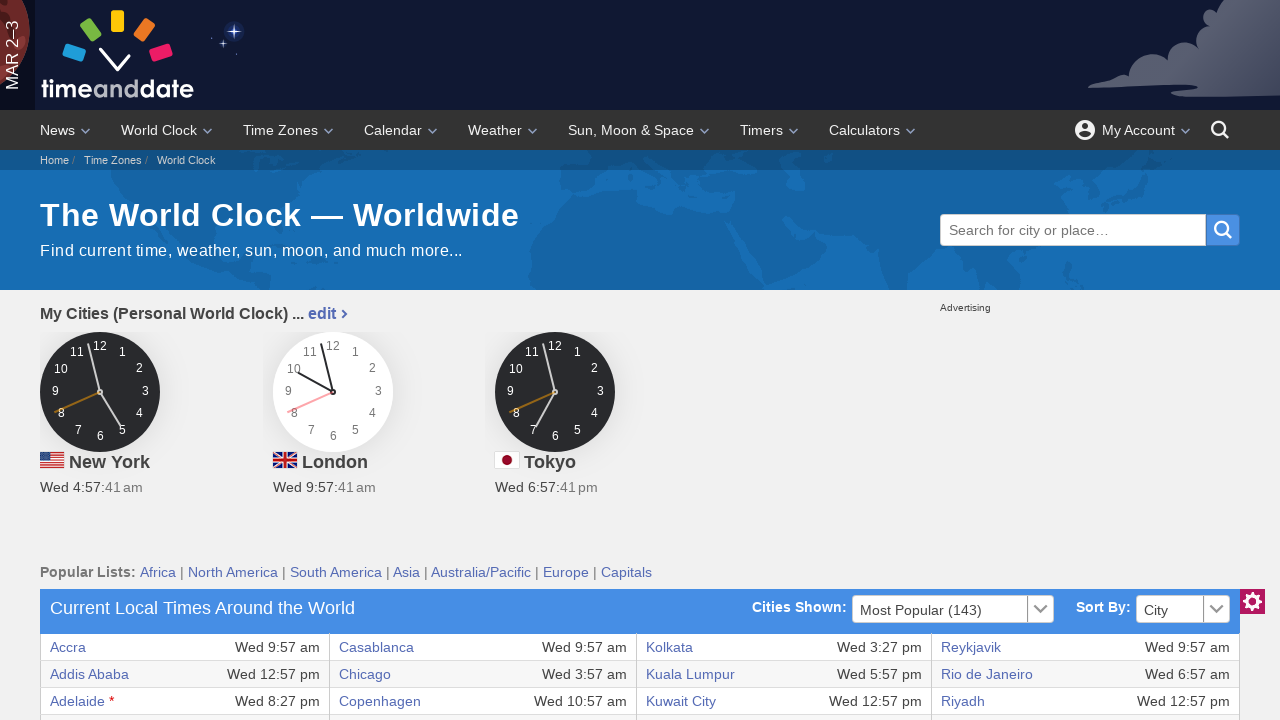

Retrieved text from table cell row 1, column 3
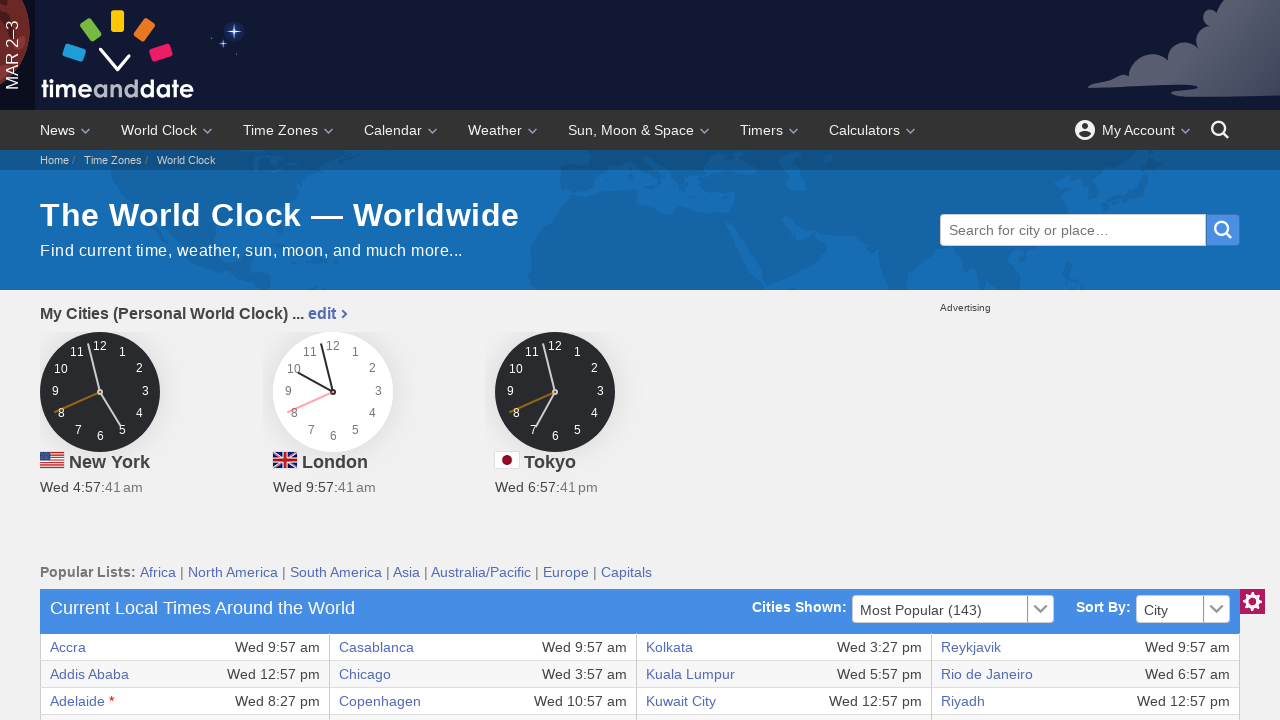

Retrieved text from table cell row 1, column 4
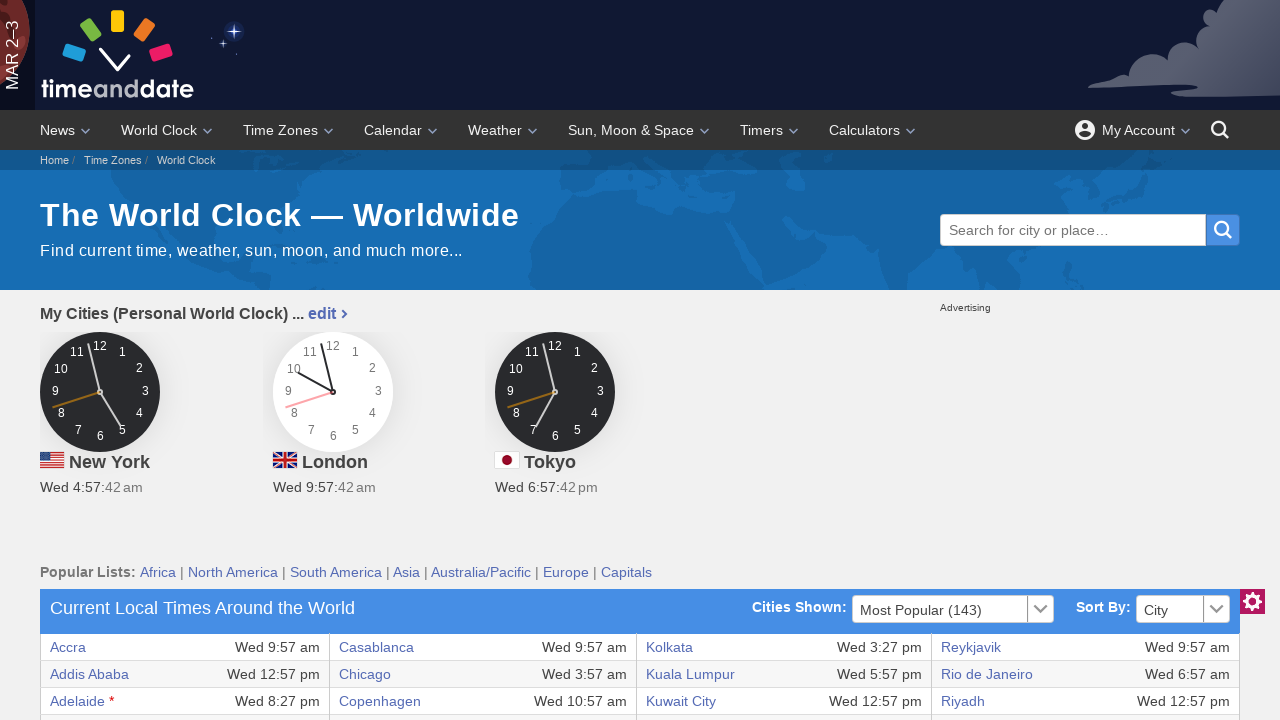

Retrieved text from table cell row 1, column 5
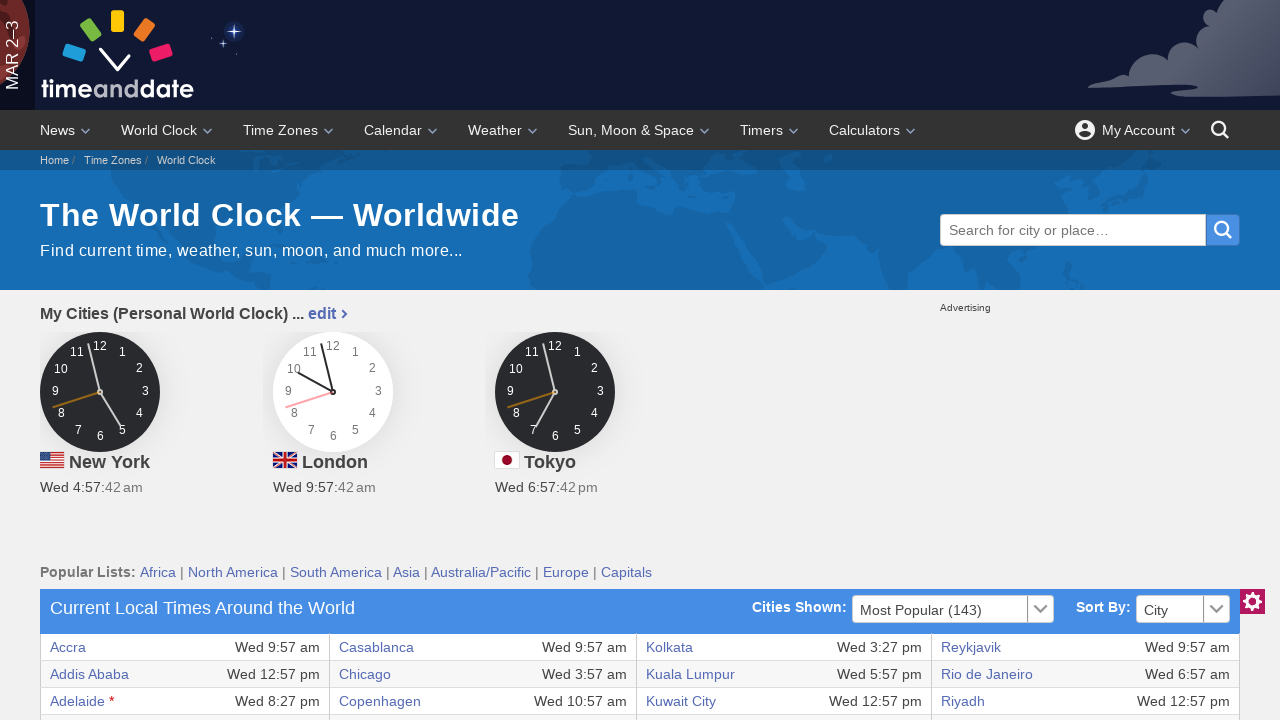

Retrieved text from table cell row 1, column 6
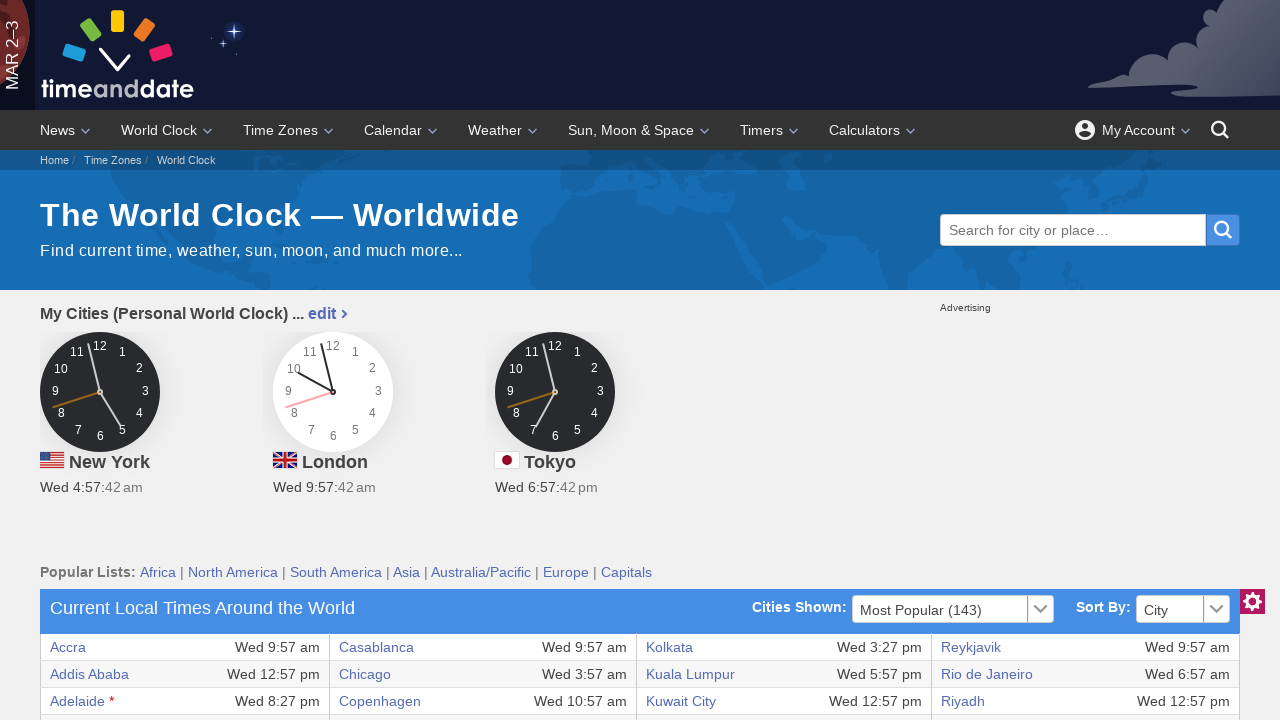

Retrieved text from table cell row 1, column 7
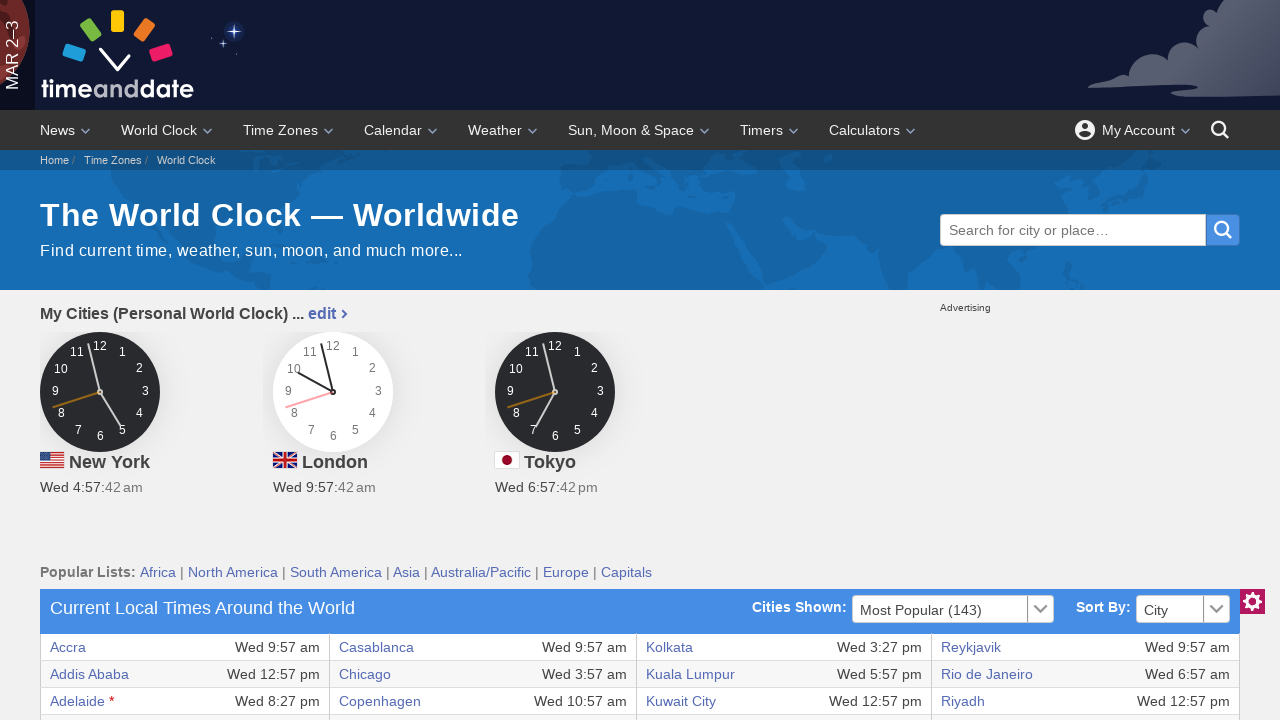

Retrieved text from table cell row 1, column 8
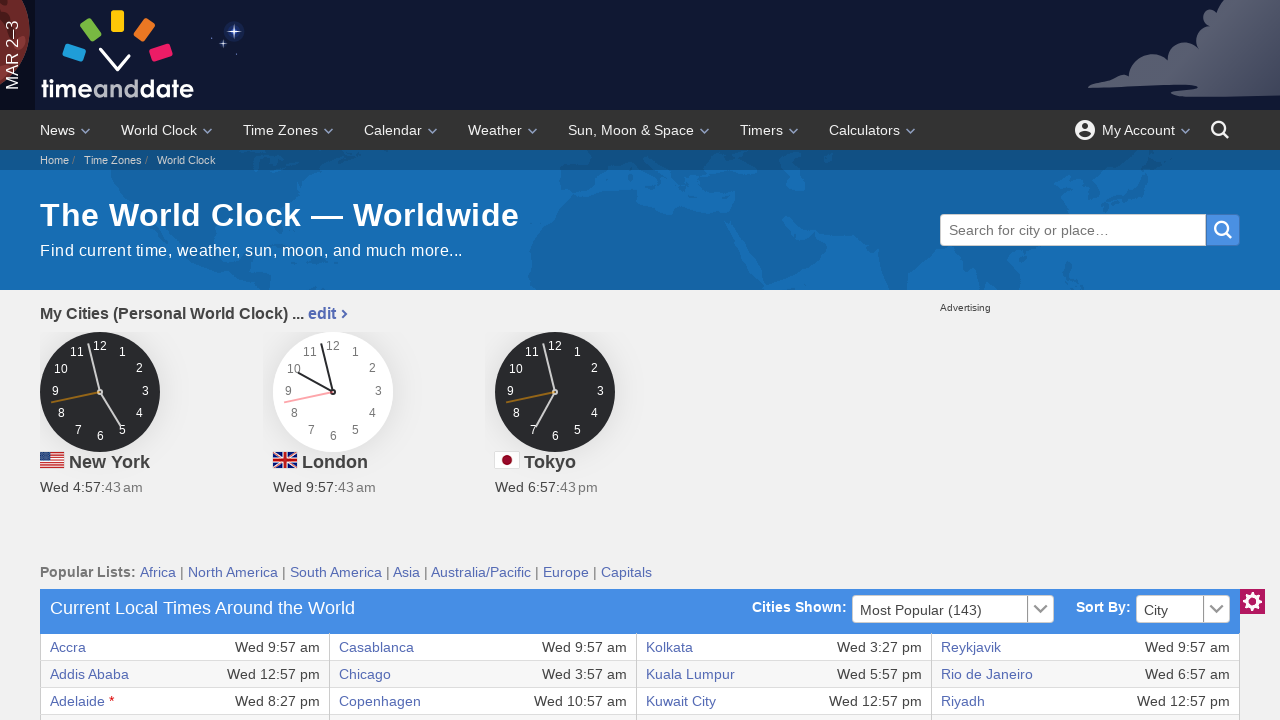

Retrieved text from table cell row 2, column 1
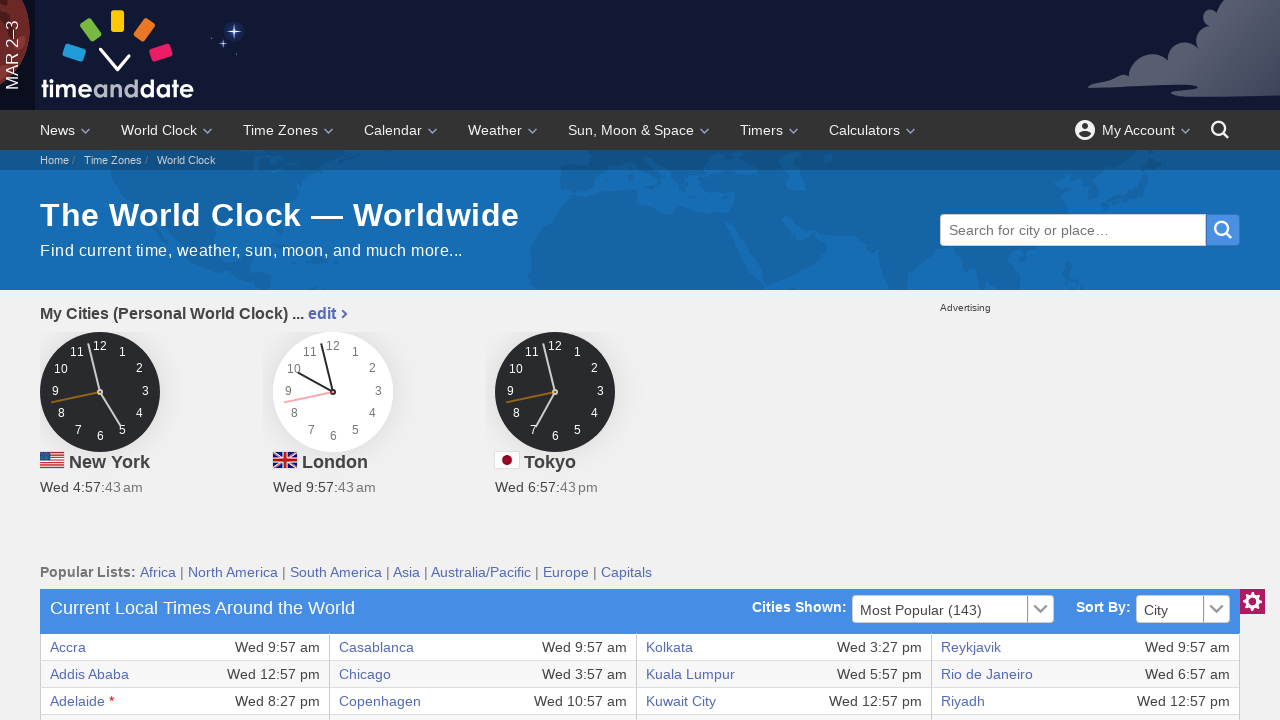

Retrieved text from table cell row 2, column 2
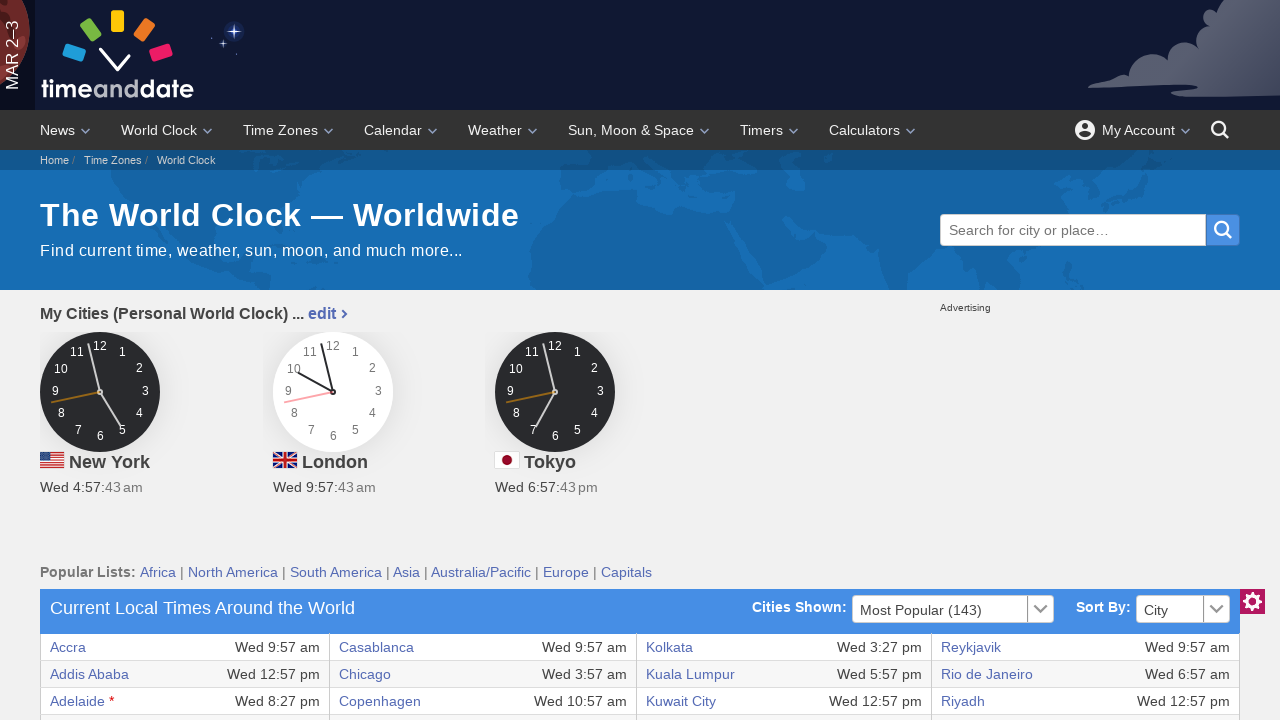

Retrieved text from table cell row 2, column 3
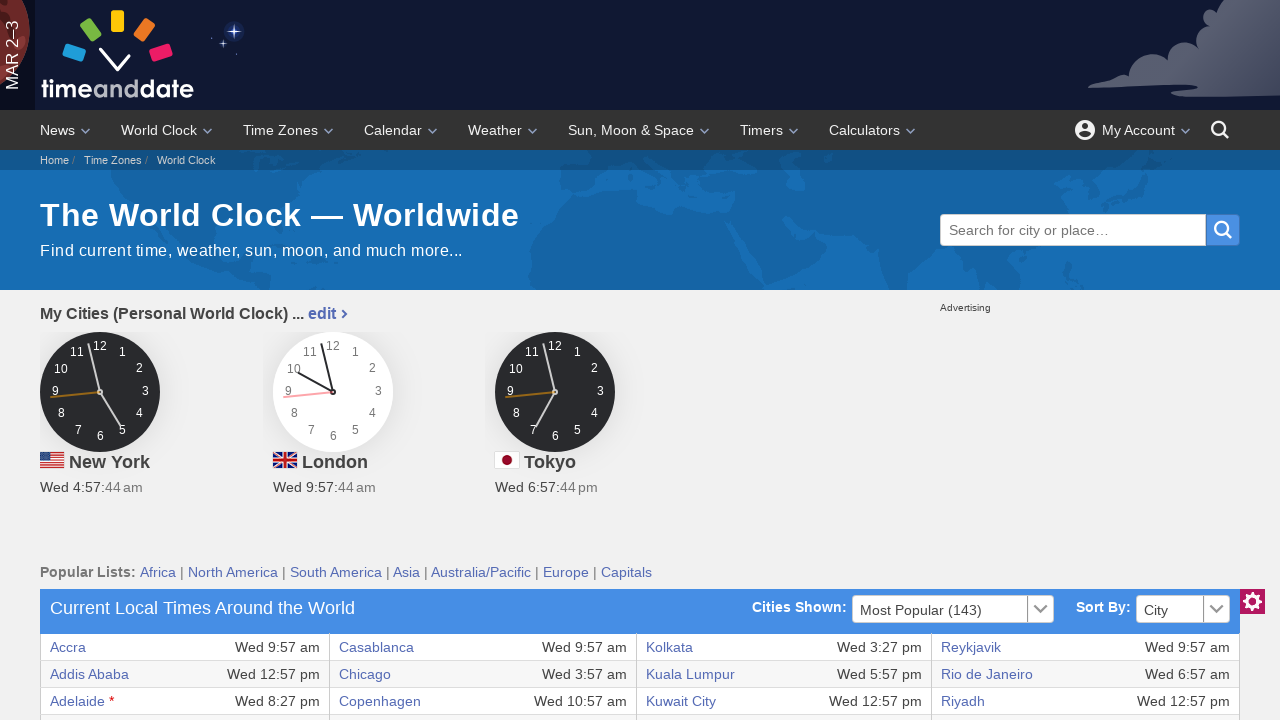

Retrieved text from table cell row 2, column 4
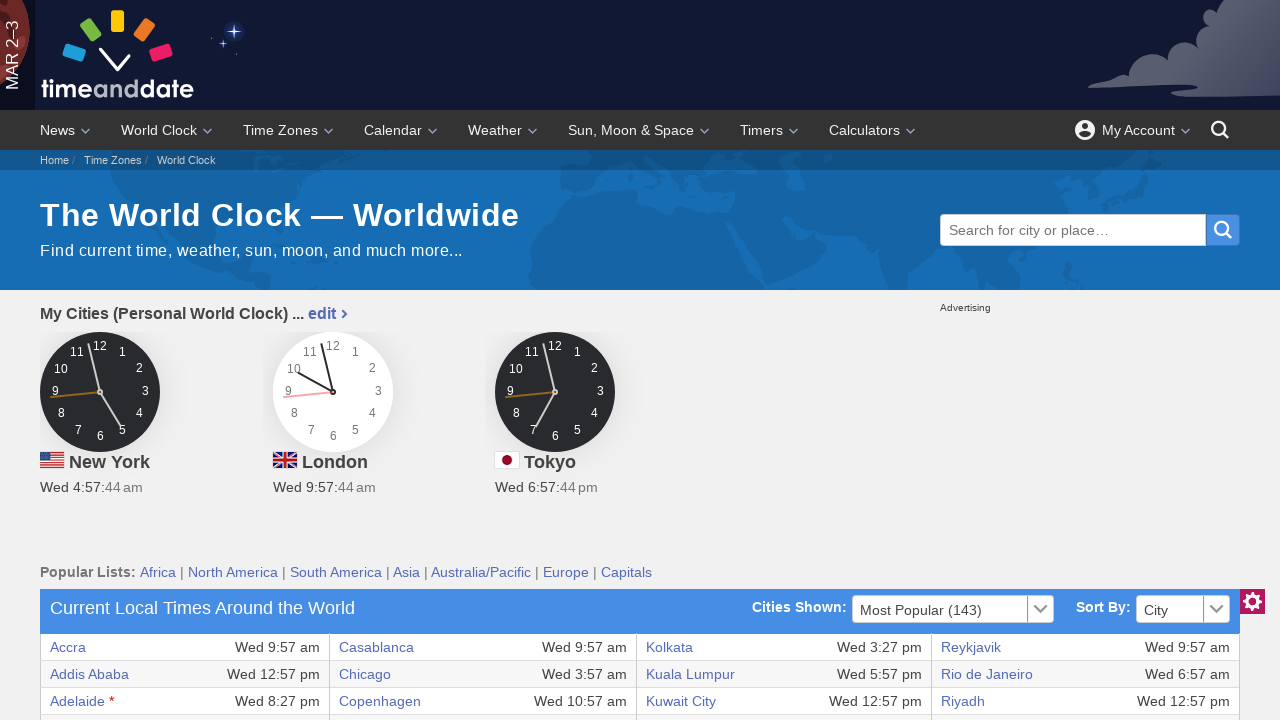

Retrieved text from table cell row 2, column 5
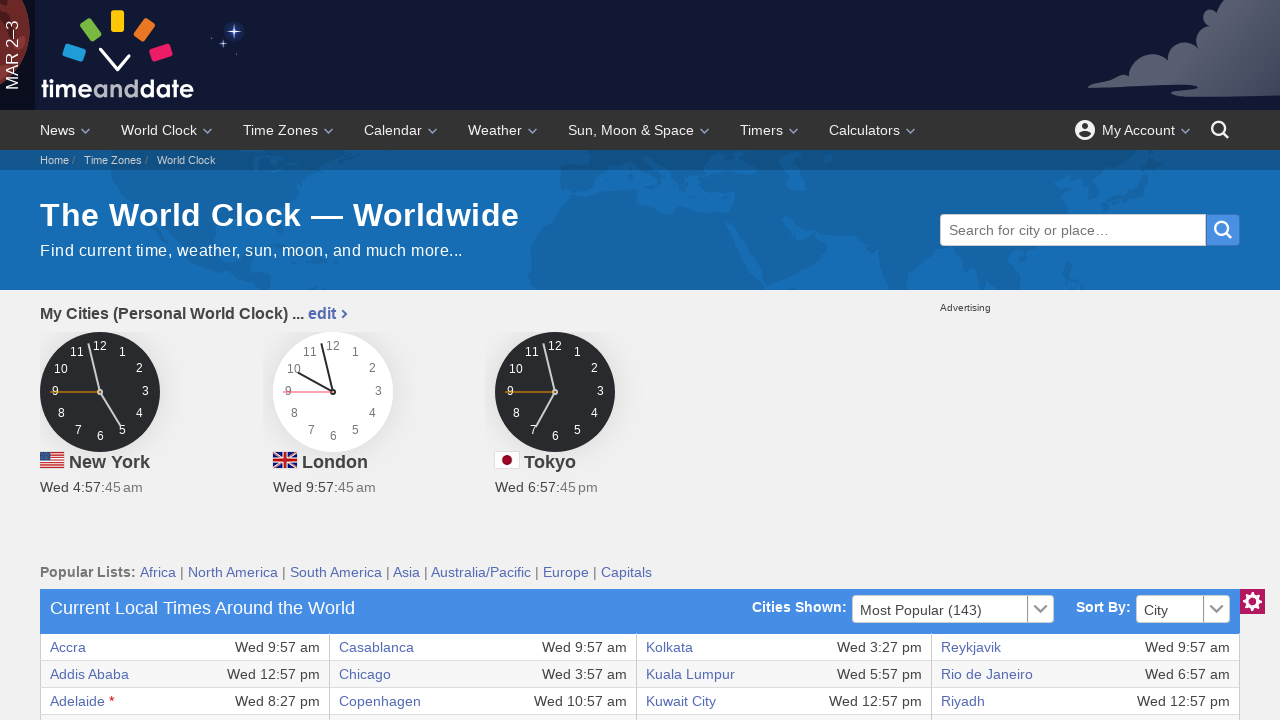

Retrieved text from table cell row 2, column 6
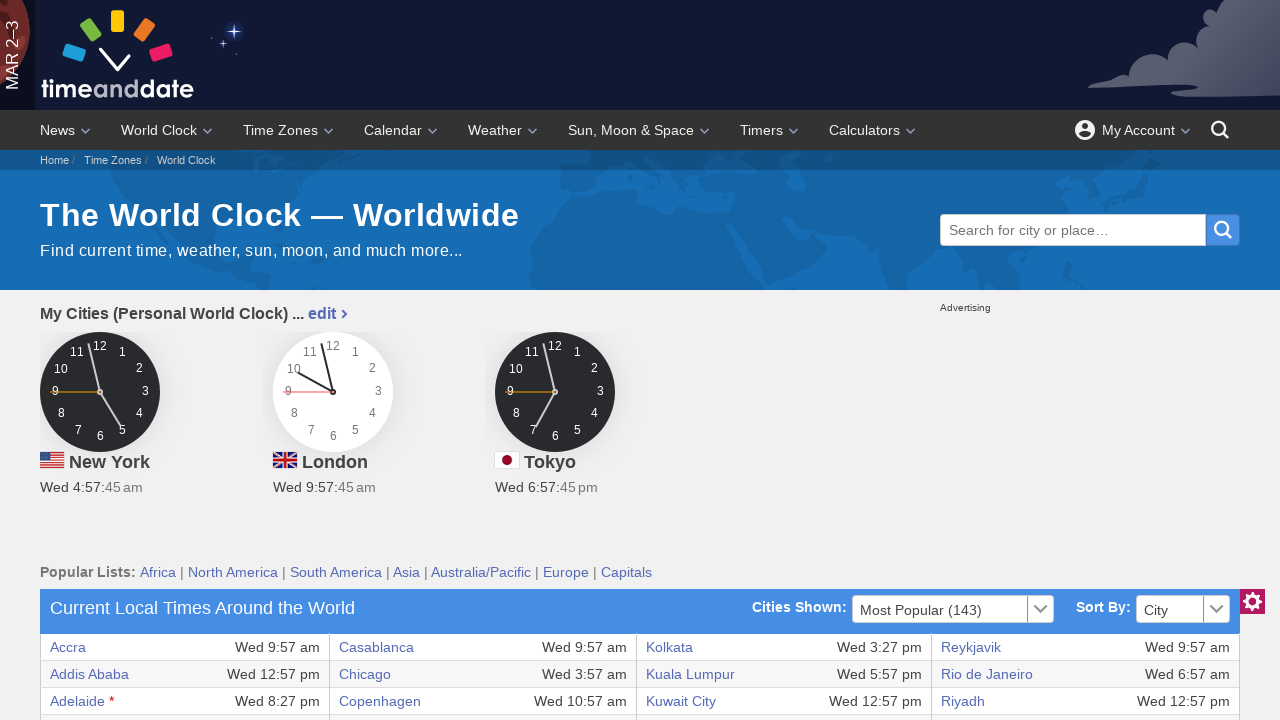

Retrieved text from table cell row 2, column 7
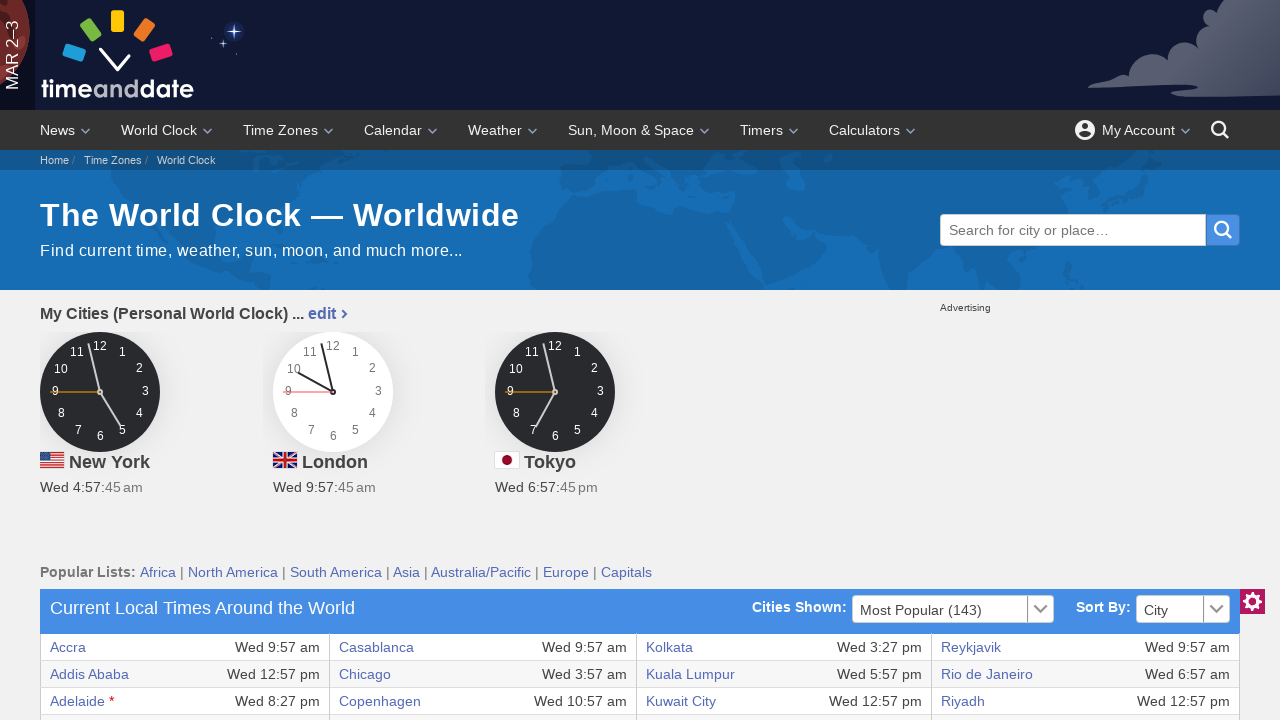

Retrieved text from table cell row 2, column 8
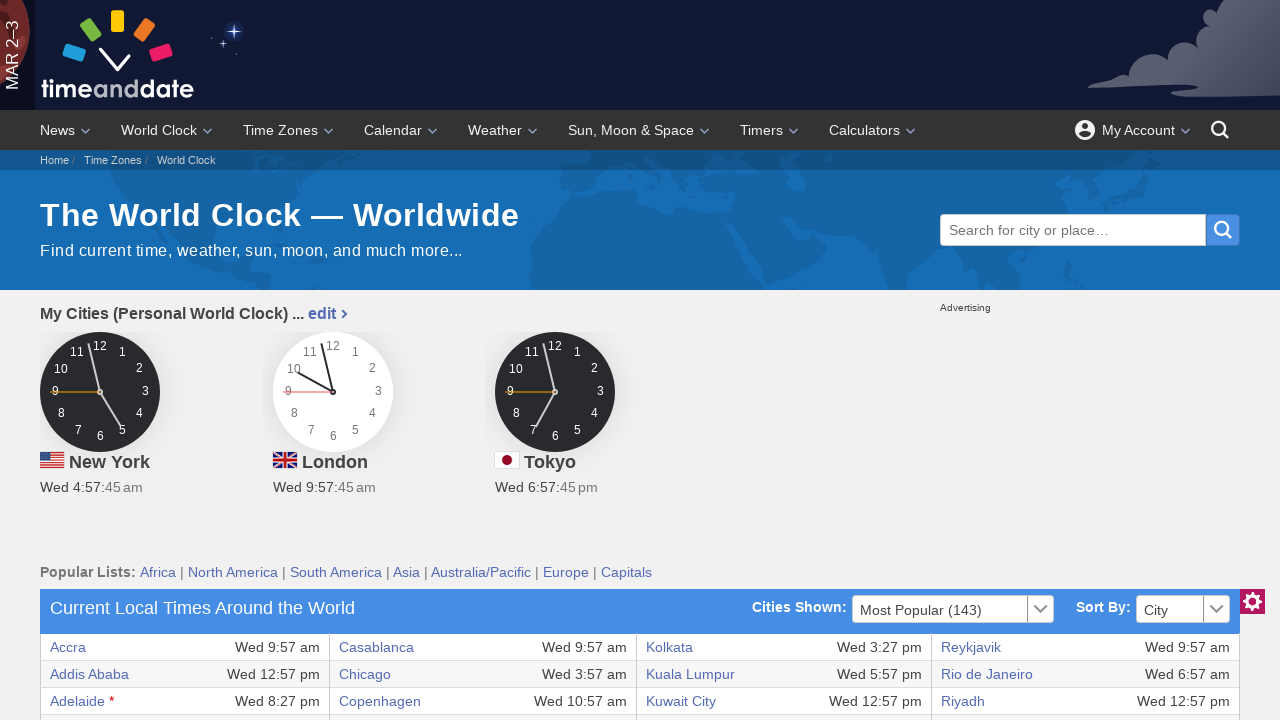

Retrieved text from table cell row 3, column 1
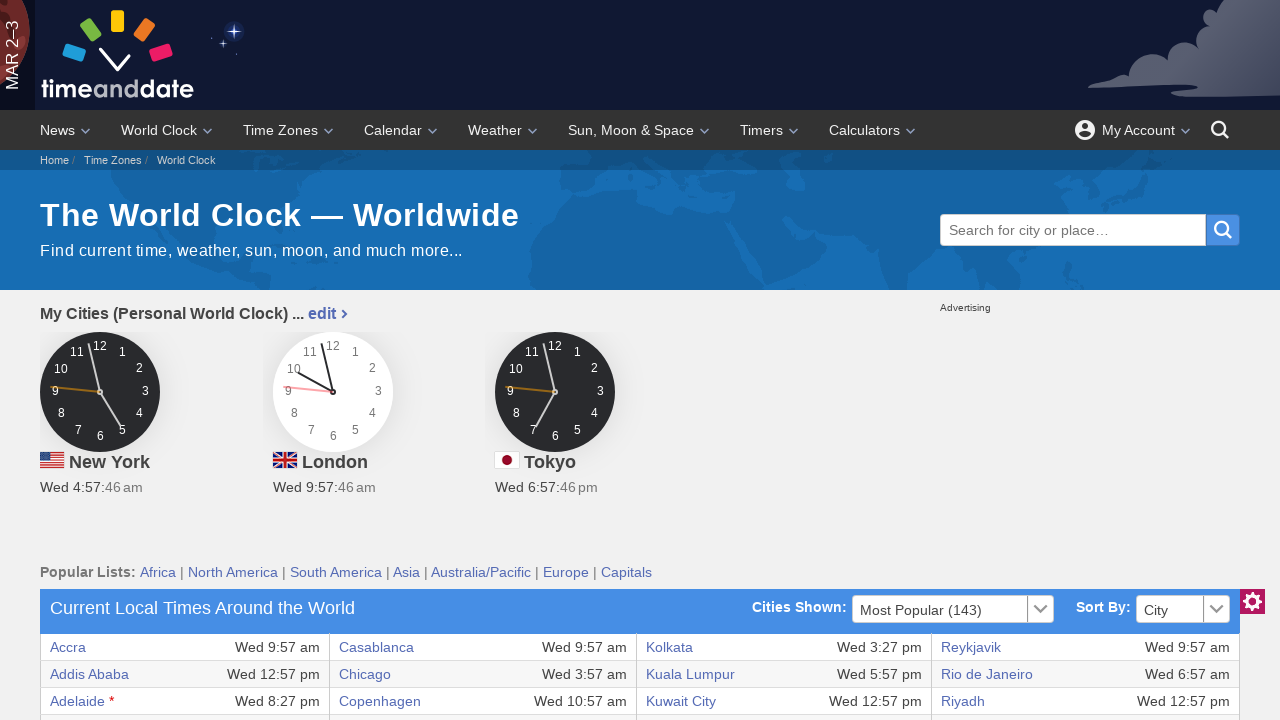

Retrieved text from table cell row 3, column 2
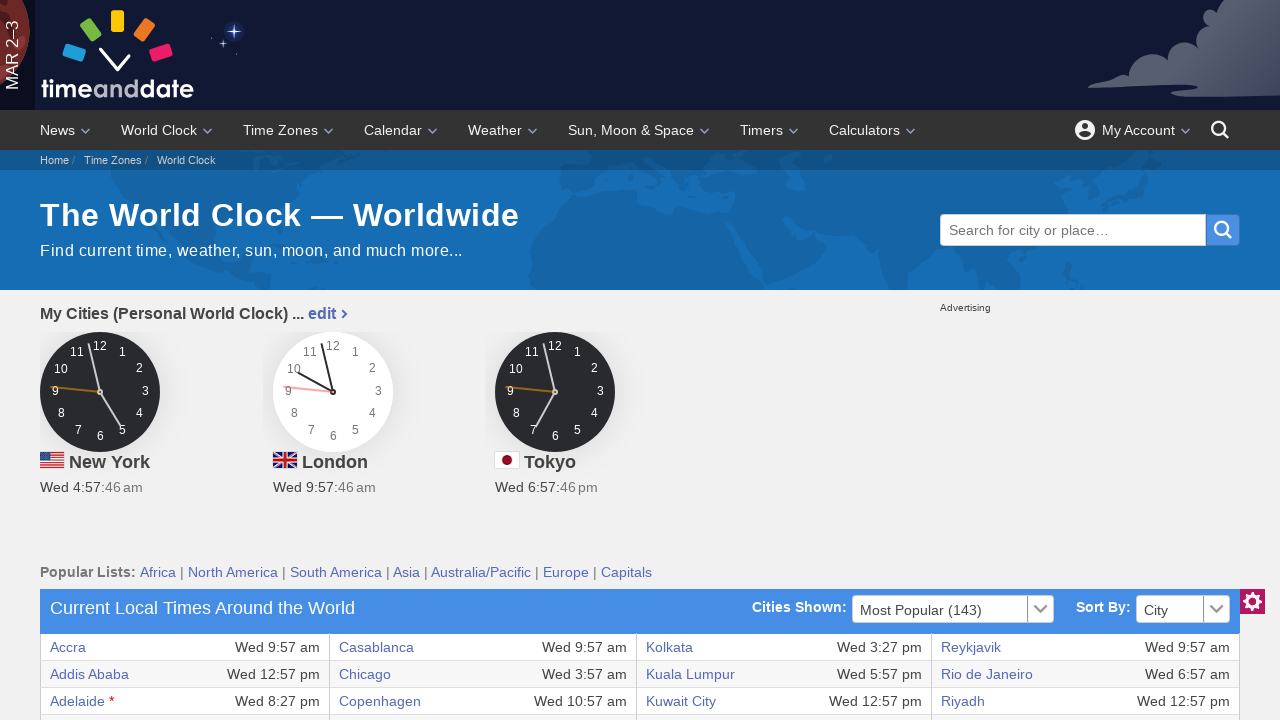

Retrieved text from table cell row 3, column 3
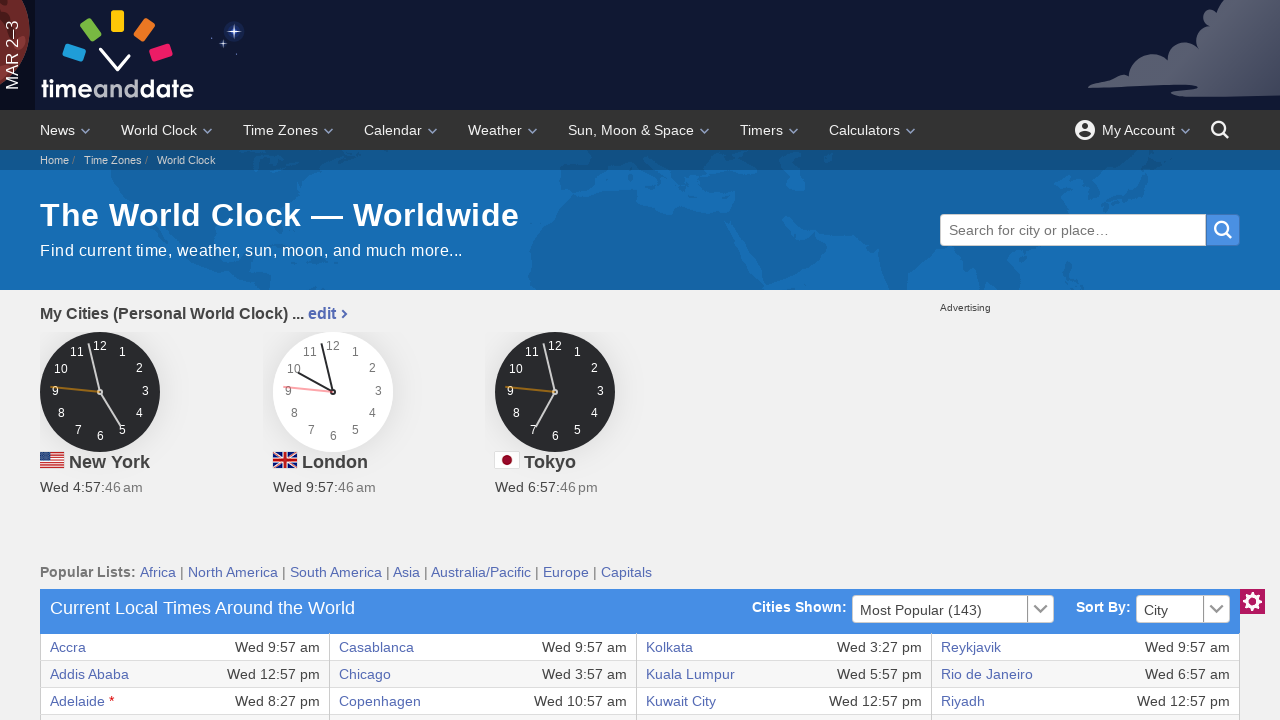

Retrieved text from table cell row 3, column 4
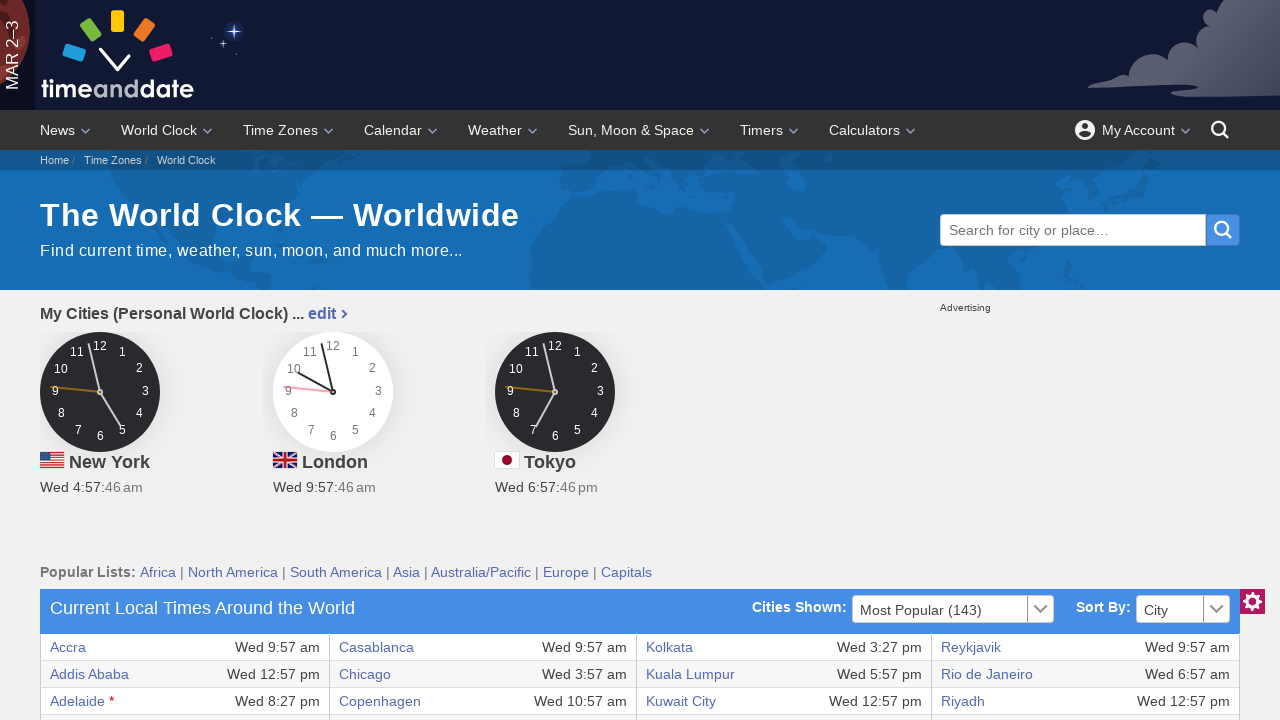

Retrieved text from table cell row 3, column 5
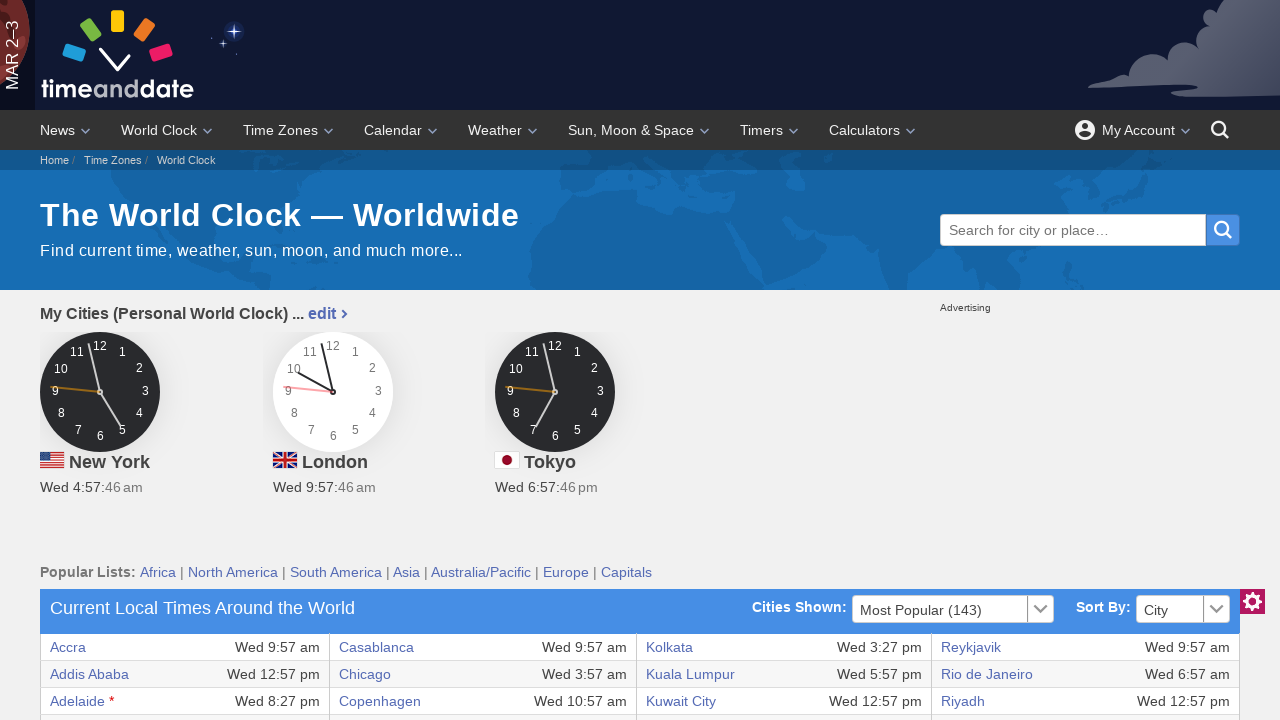

Retrieved text from table cell row 3, column 6
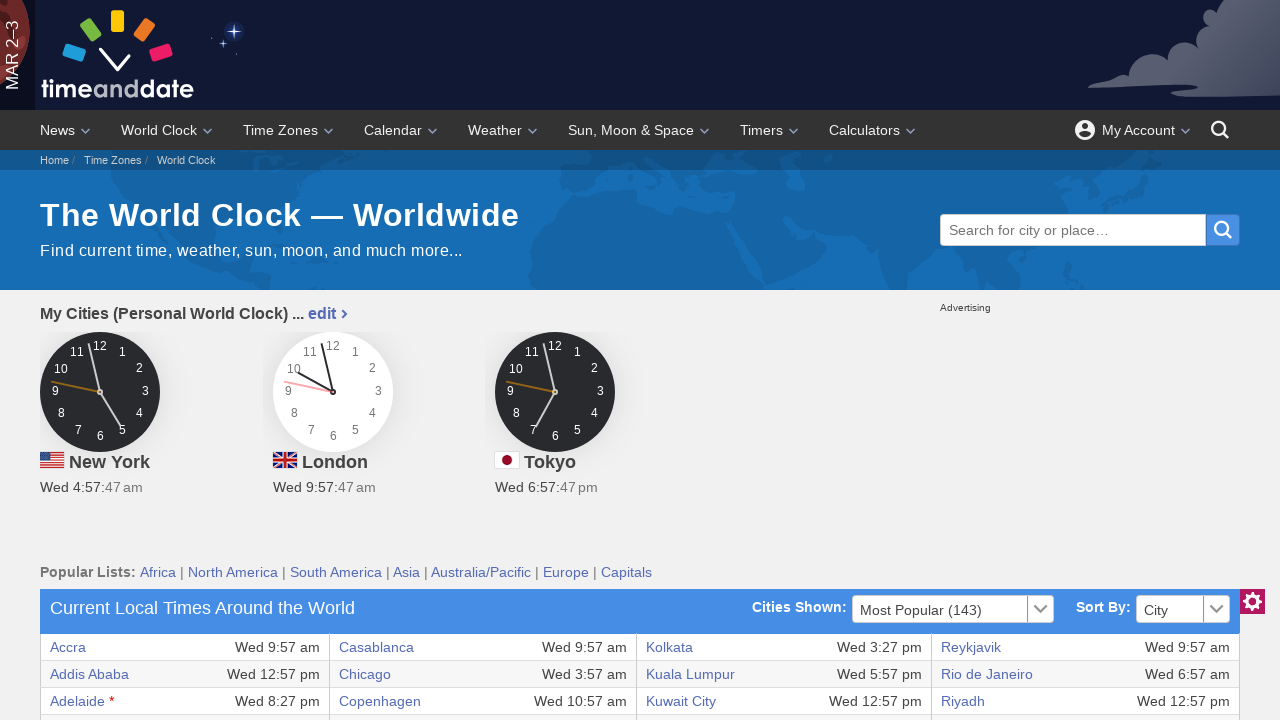

Retrieved text from table cell row 3, column 7
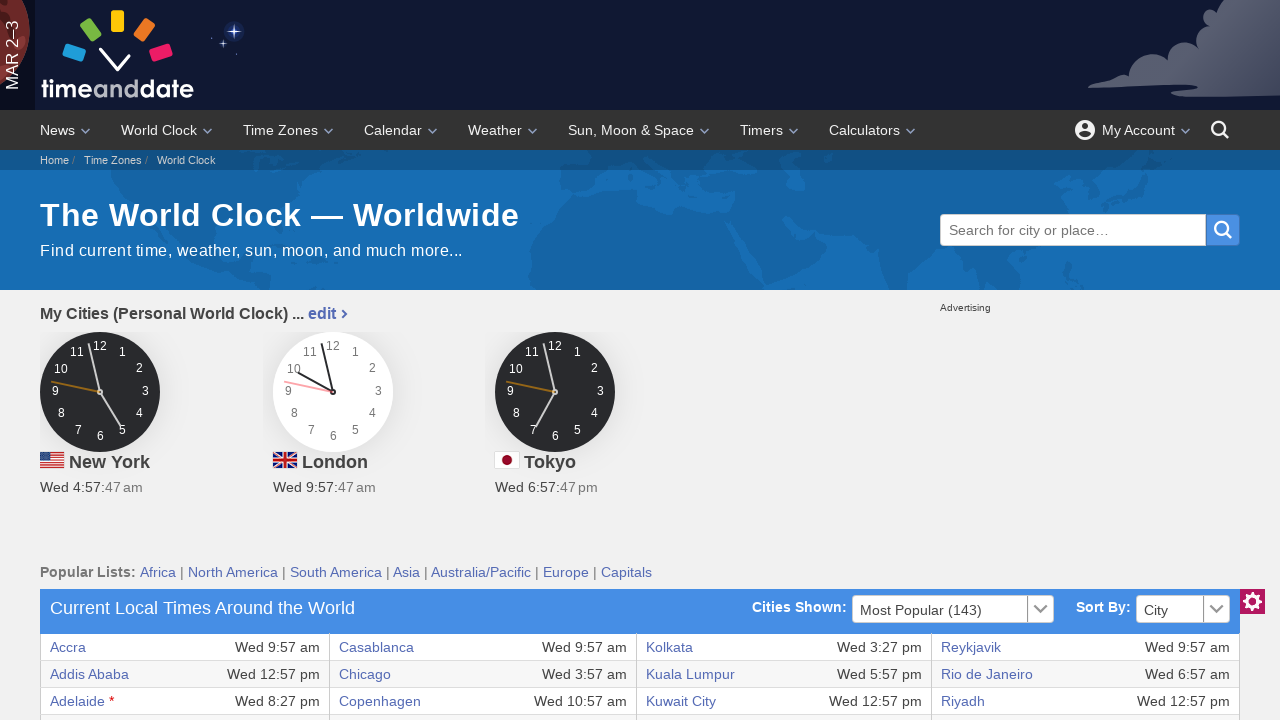

Retrieved text from table cell row 3, column 8
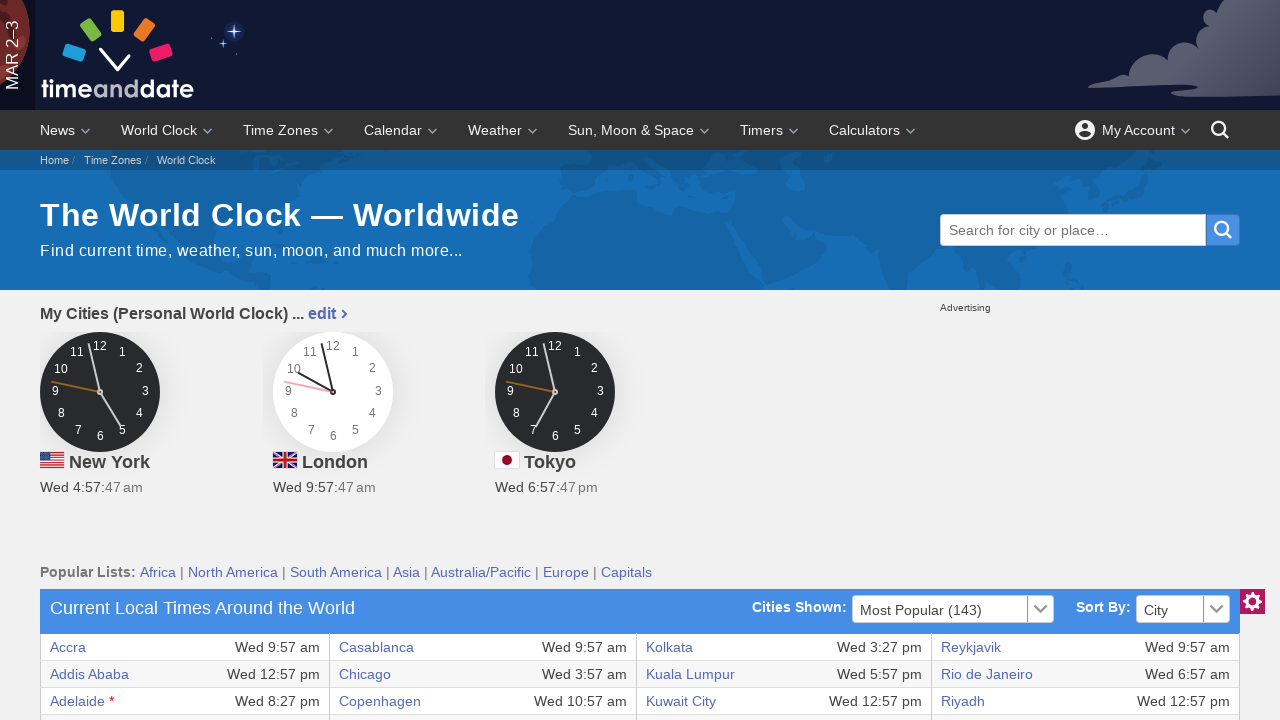

Retrieved text from table cell row 4, column 1
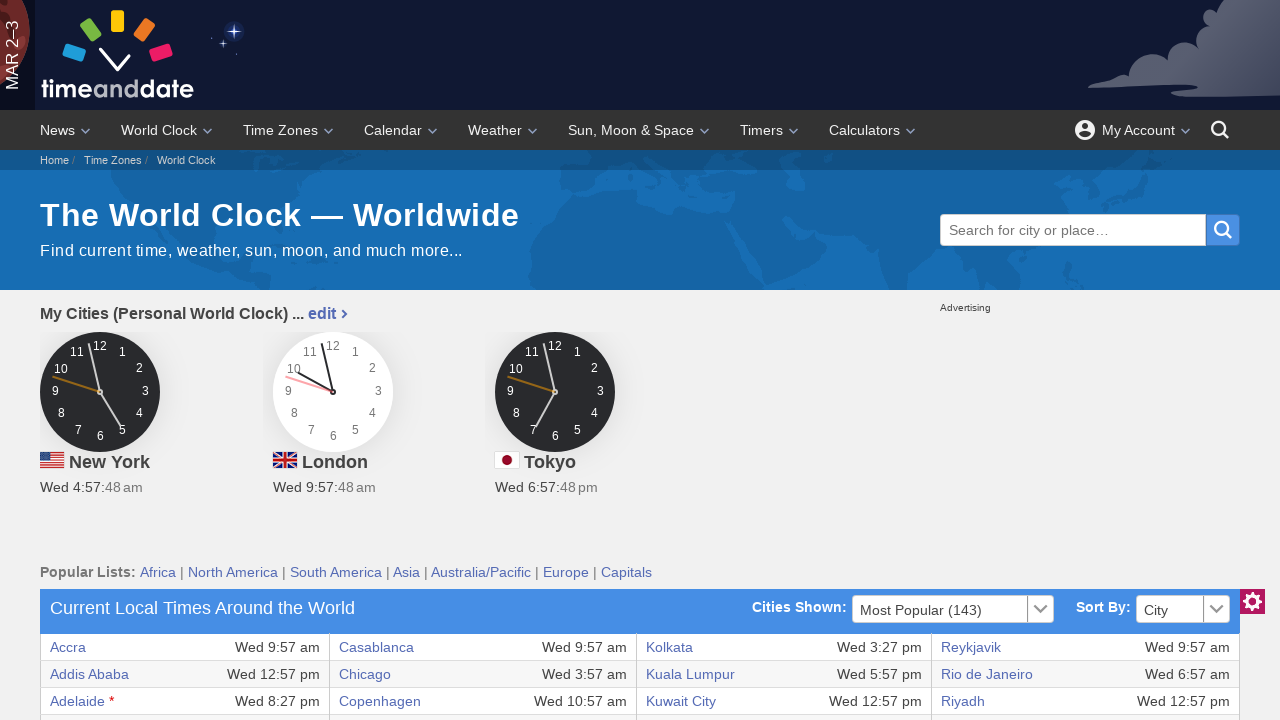

Retrieved text from table cell row 4, column 2
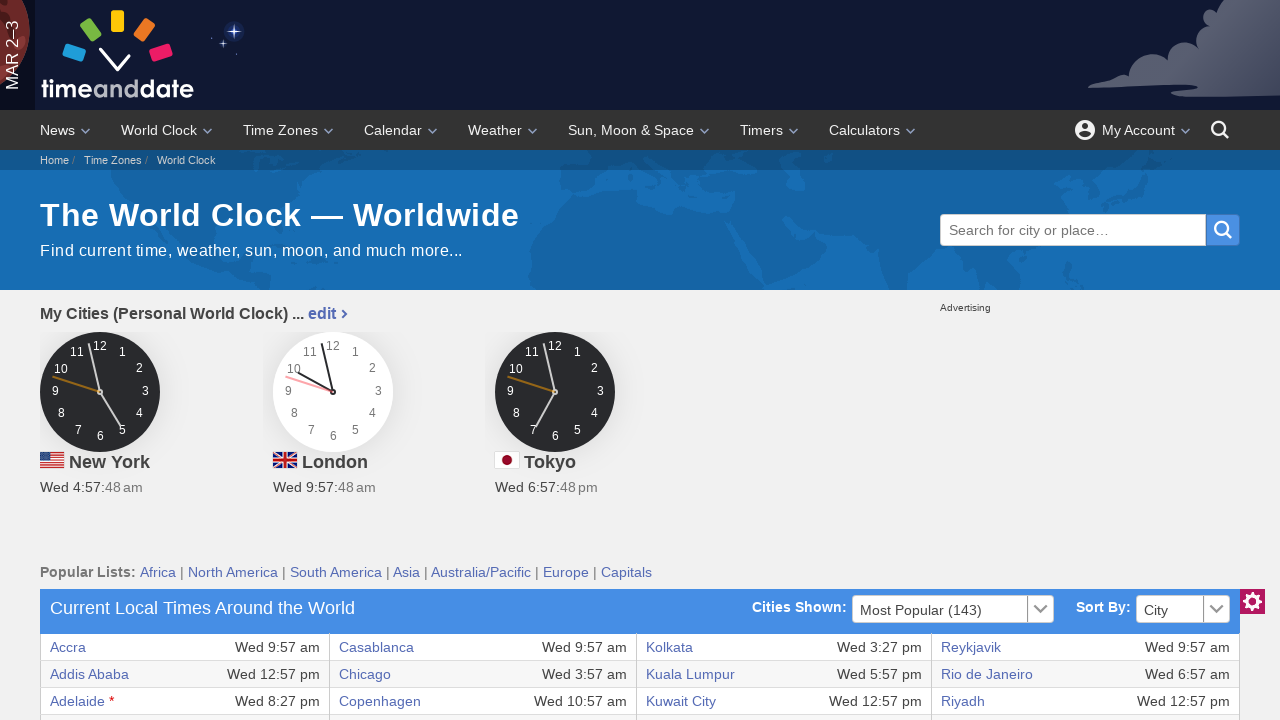

Retrieved text from table cell row 4, column 3
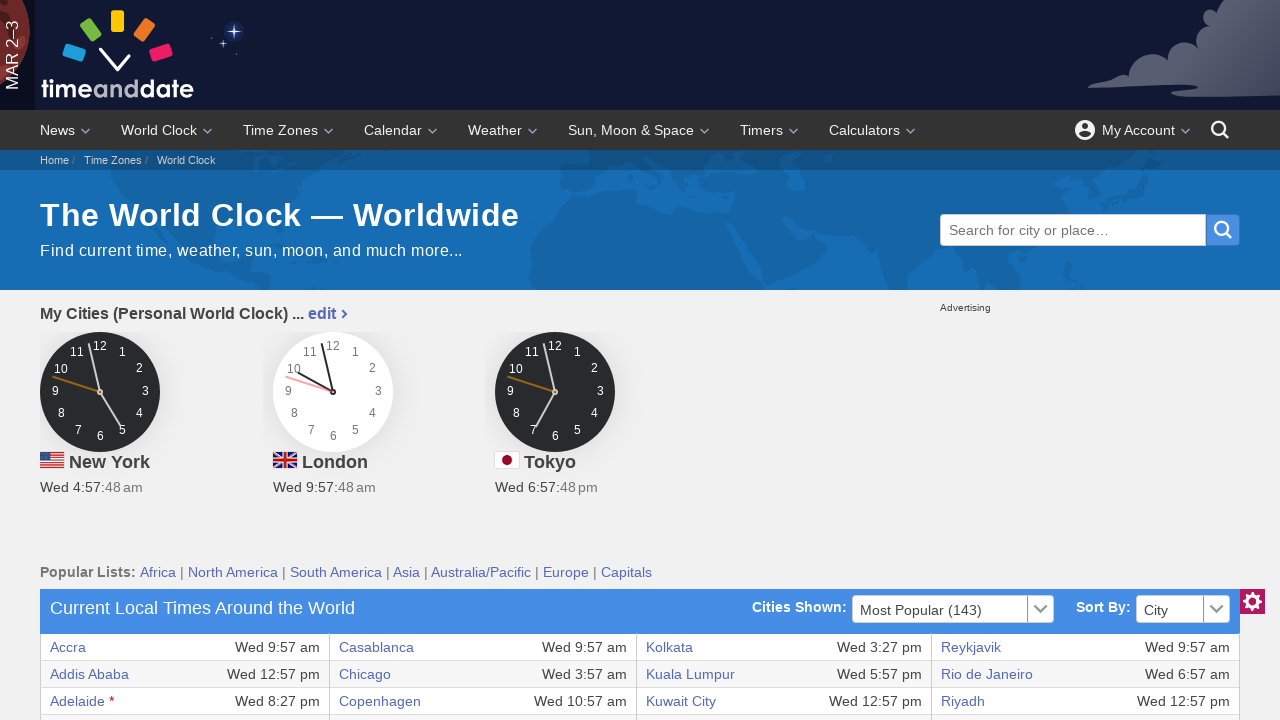

Retrieved text from table cell row 4, column 4
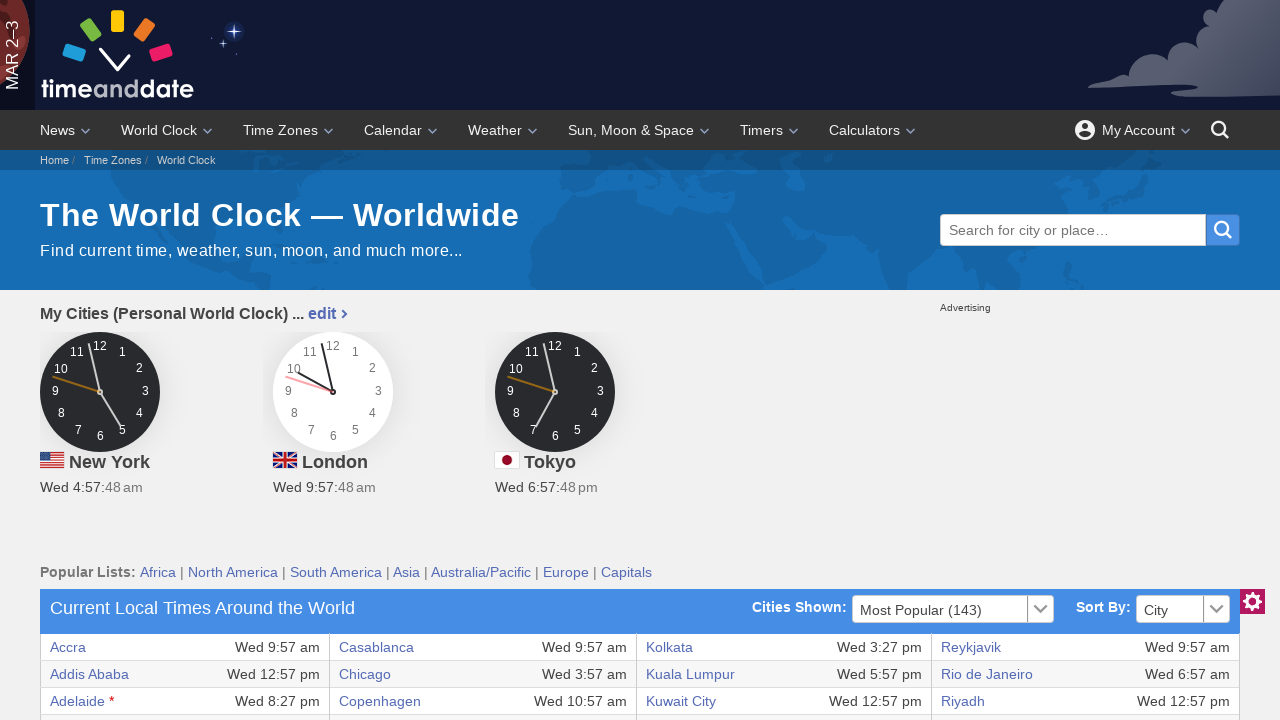

Retrieved text from table cell row 4, column 5
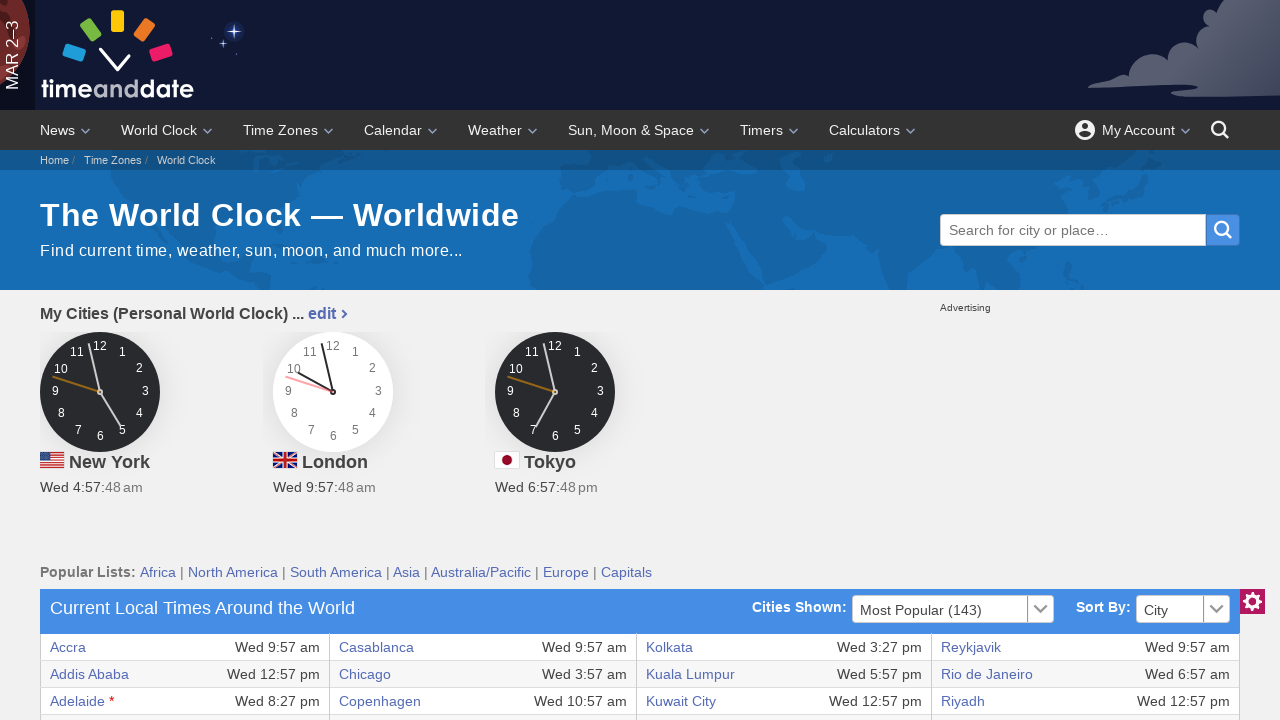

Retrieved text from table cell row 4, column 6
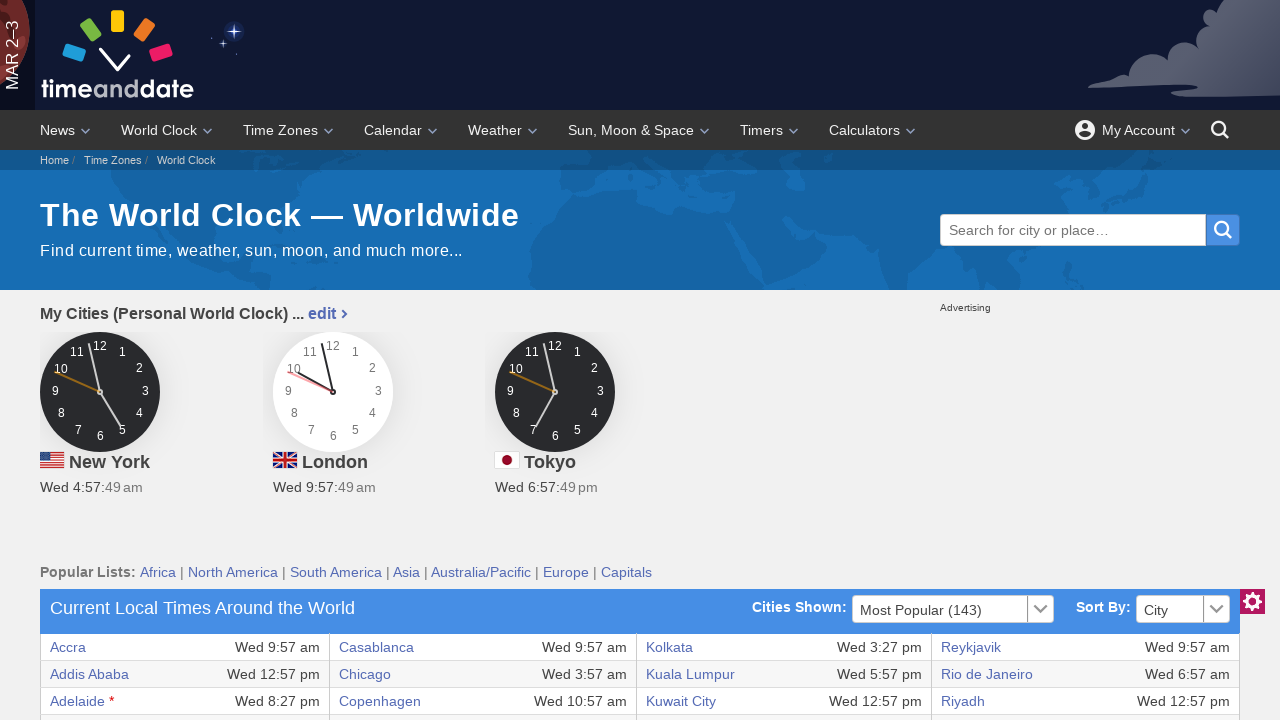

Retrieved text from table cell row 4, column 7
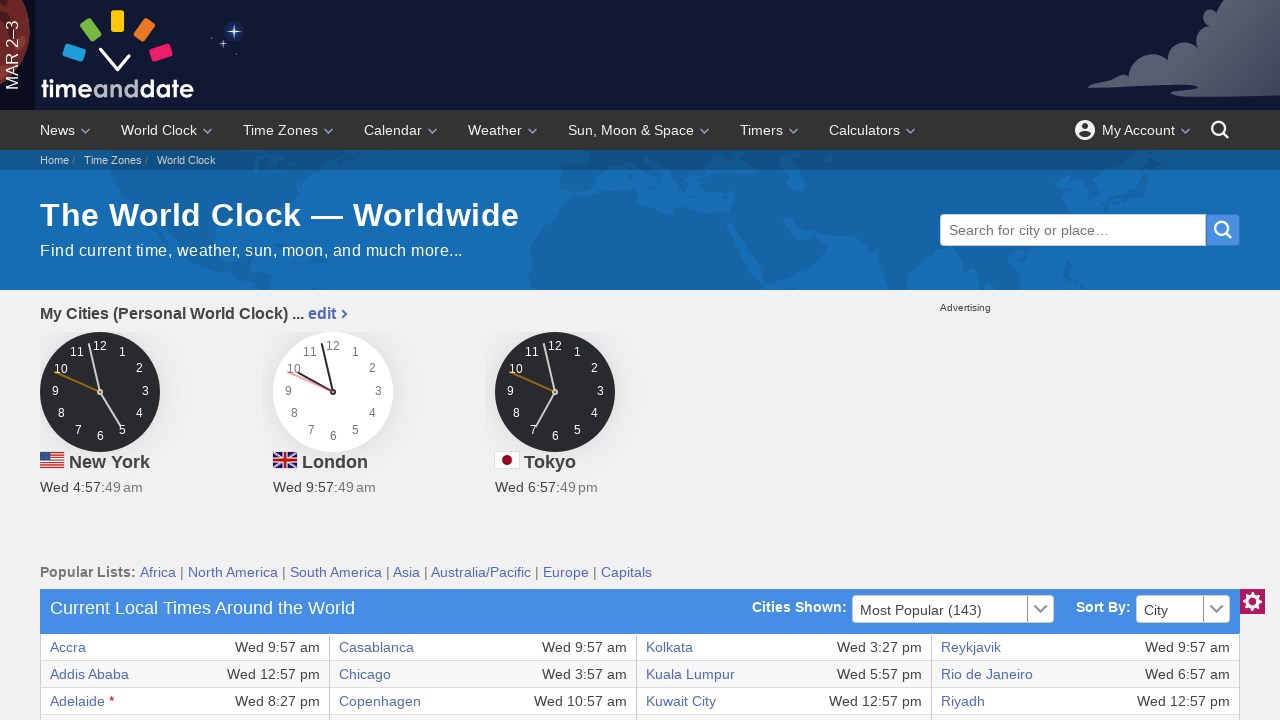

Retrieved text from table cell row 4, column 8
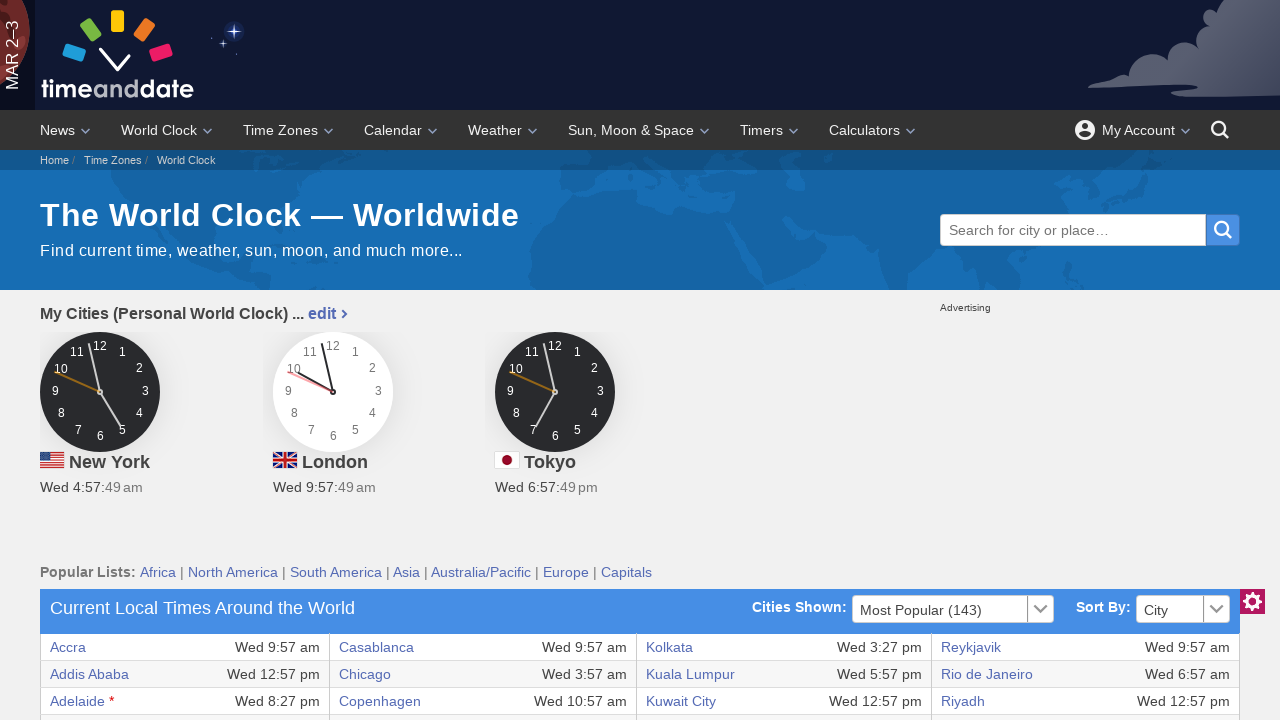

Retrieved text from table cell row 5, column 1
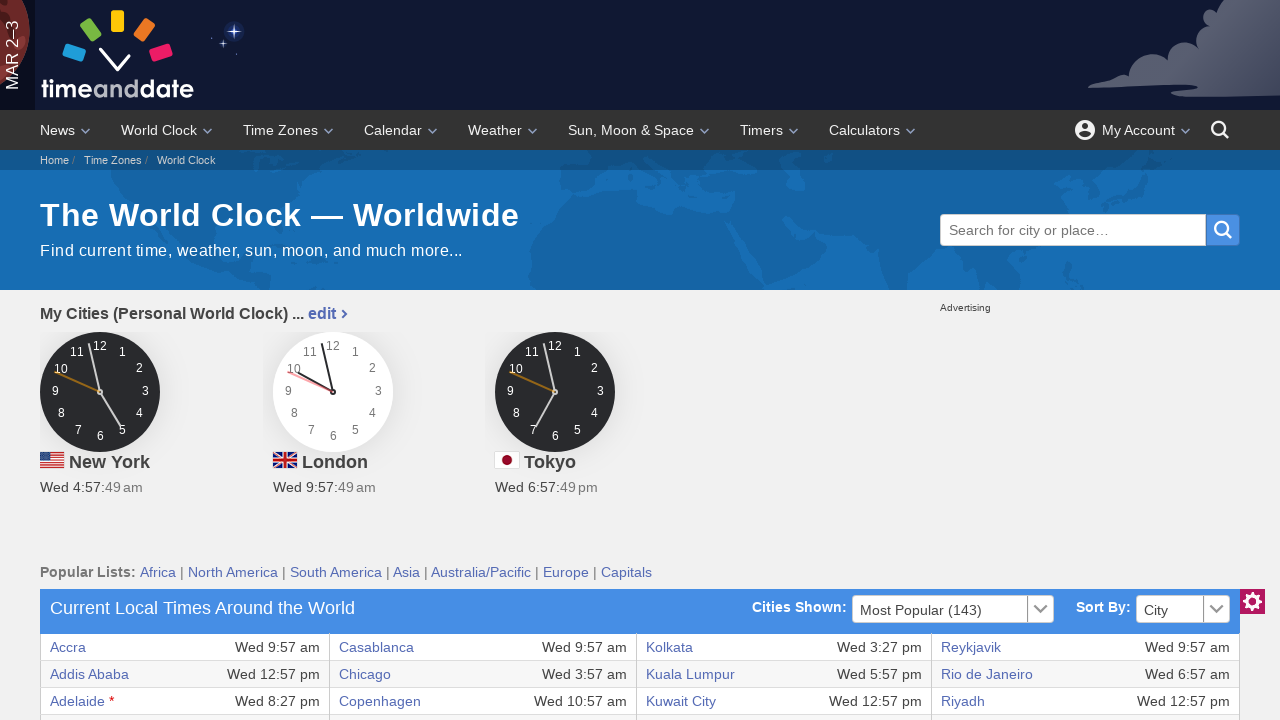

Retrieved text from table cell row 5, column 2
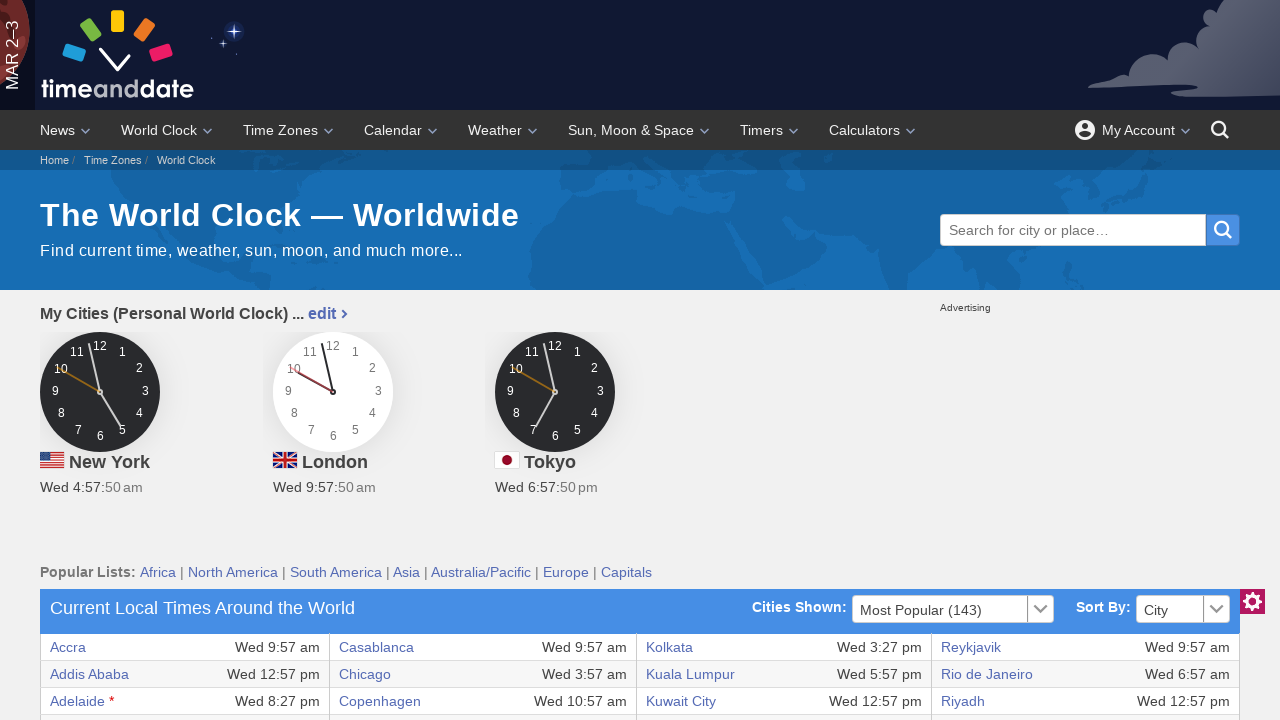

Retrieved text from table cell row 5, column 3
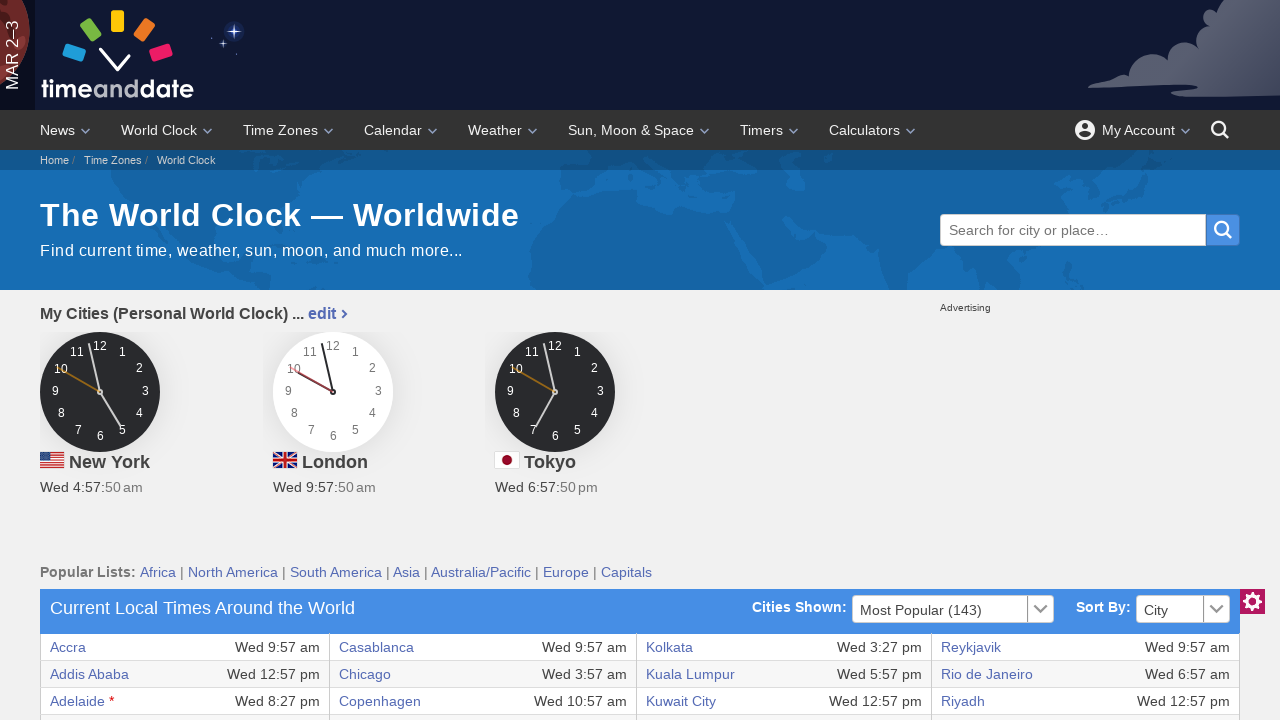

Retrieved text from table cell row 5, column 4
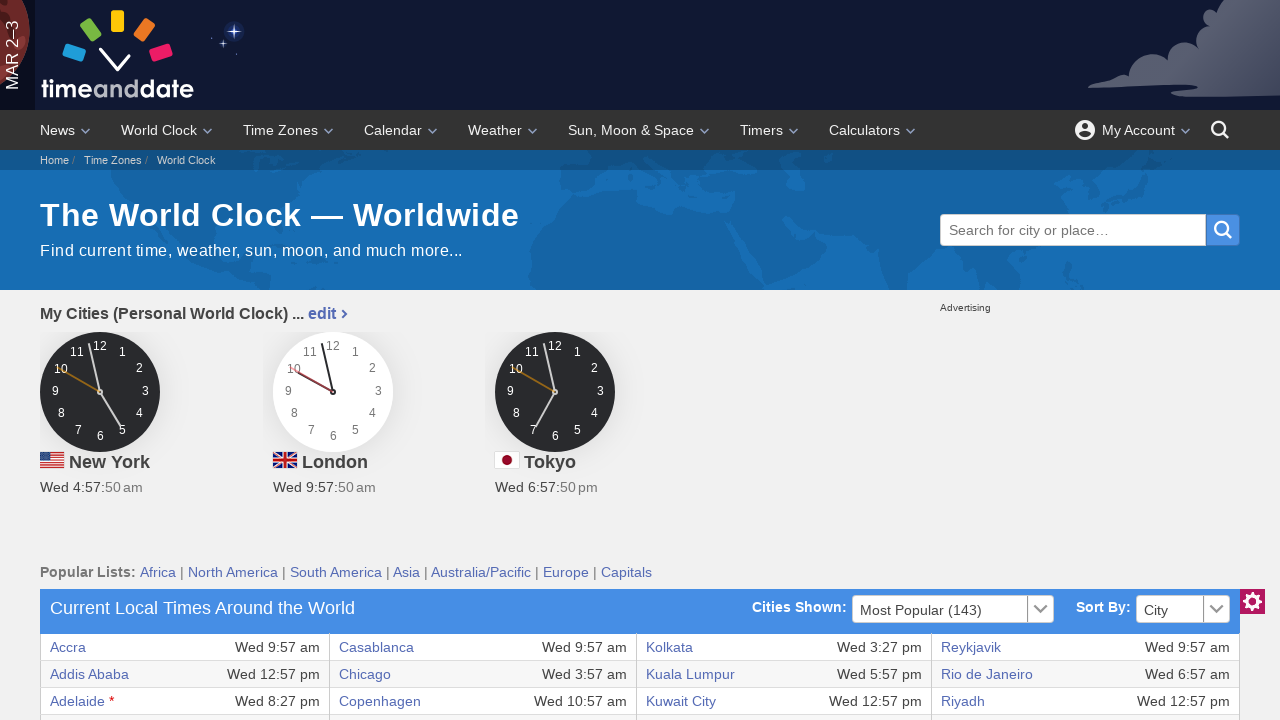

Retrieved text from table cell row 5, column 5
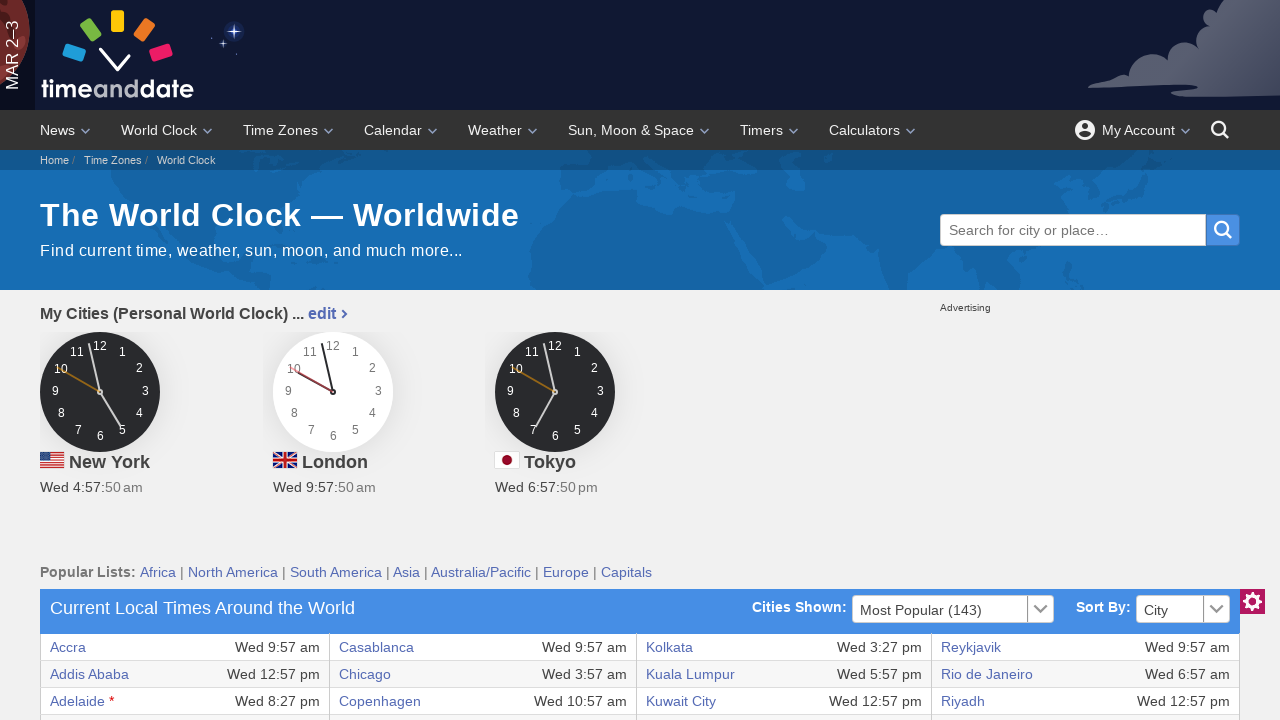

Retrieved text from table cell row 5, column 6
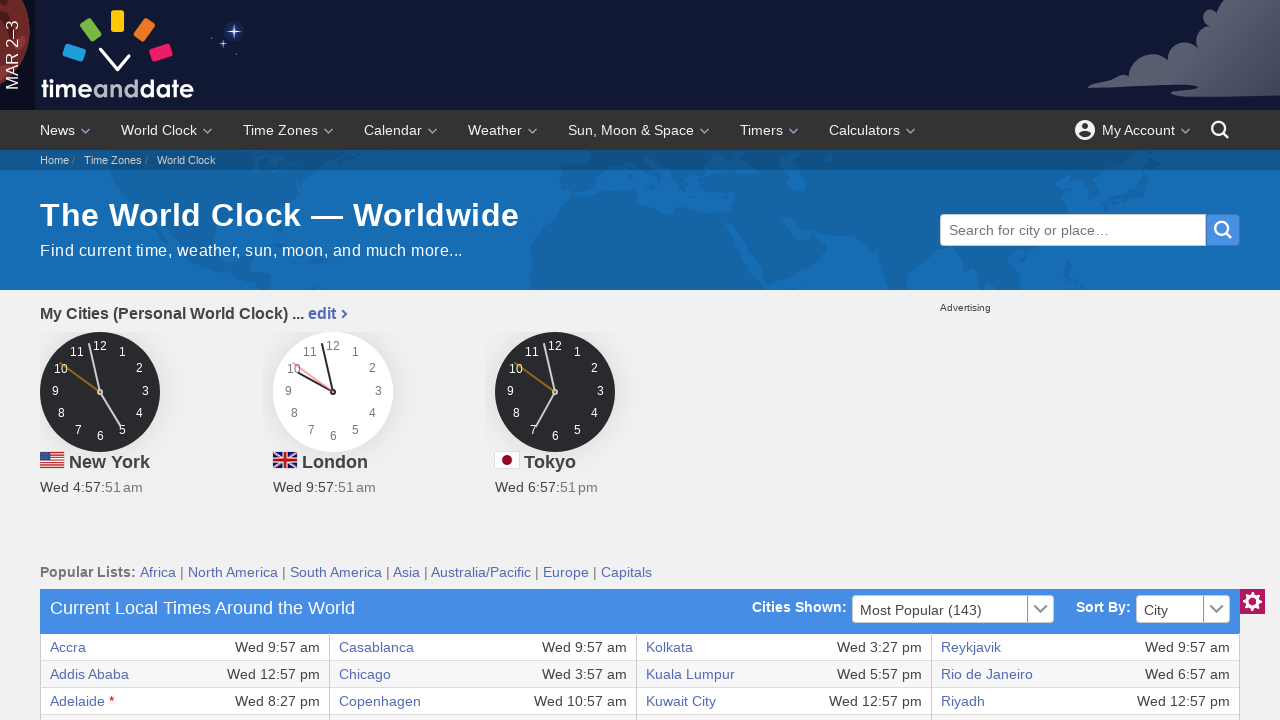

Retrieved text from table cell row 5, column 7
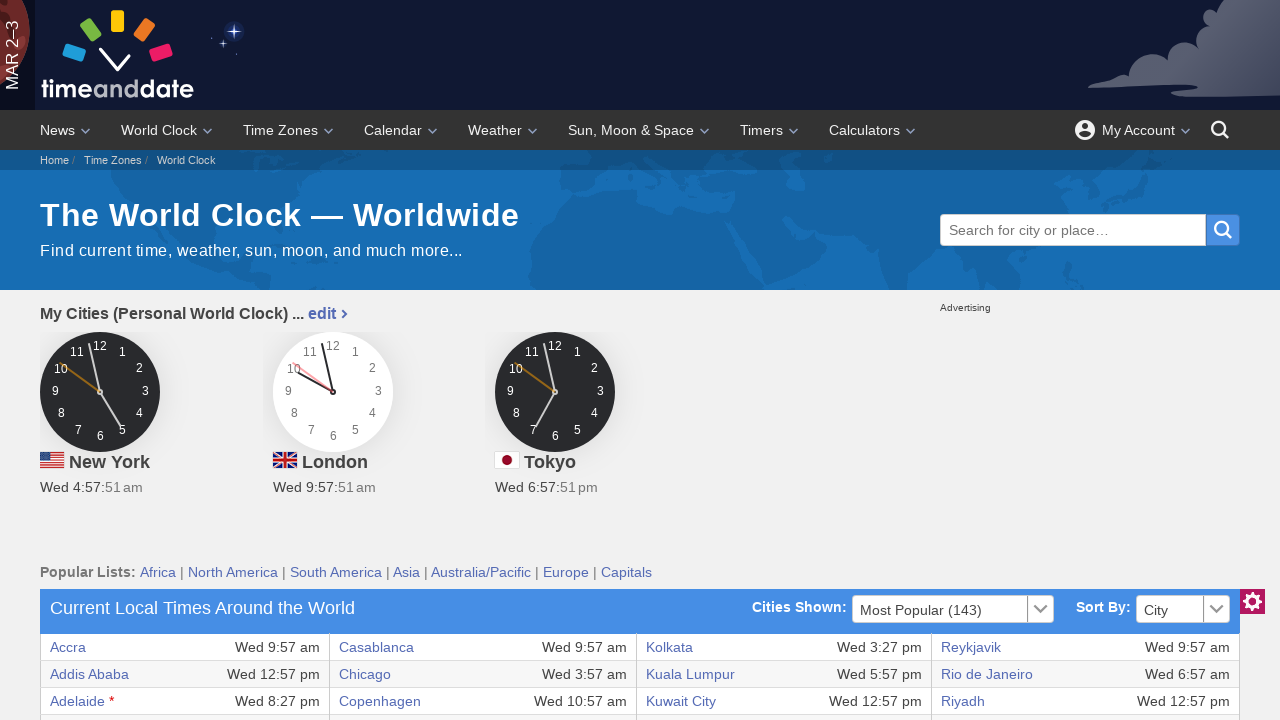

Retrieved text from table cell row 5, column 8
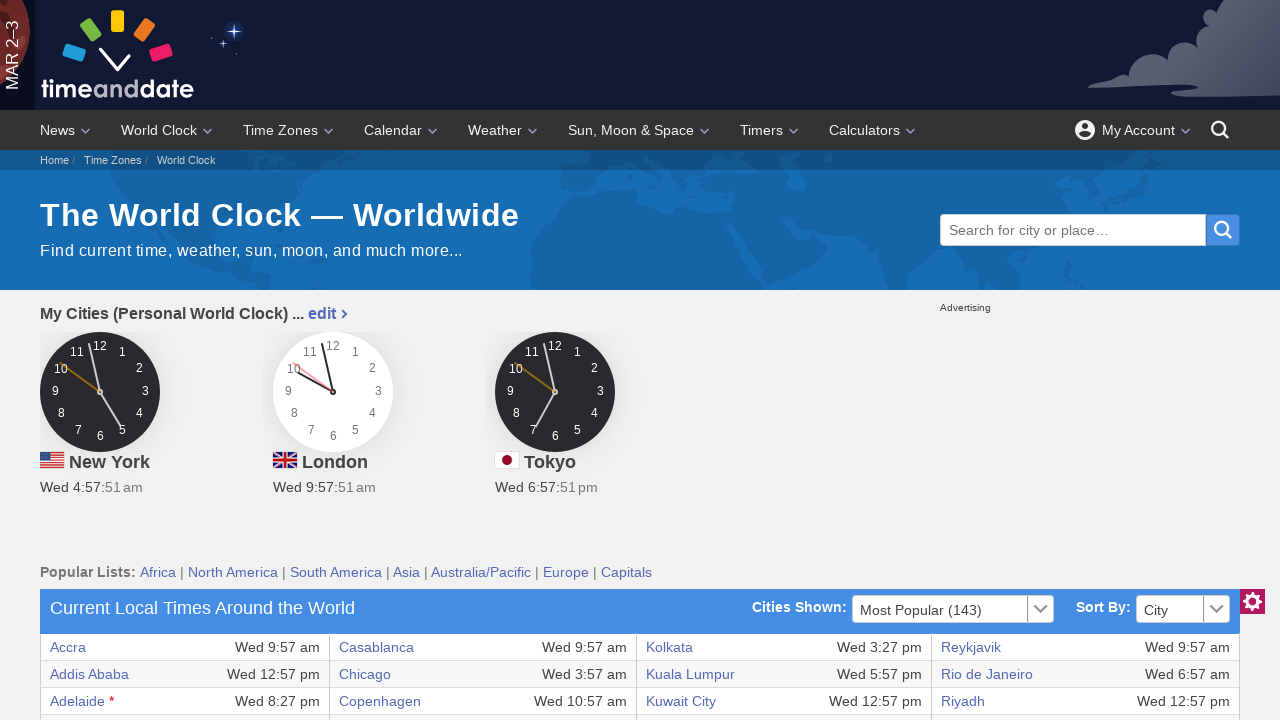

Retrieved text from table cell row 6, column 1
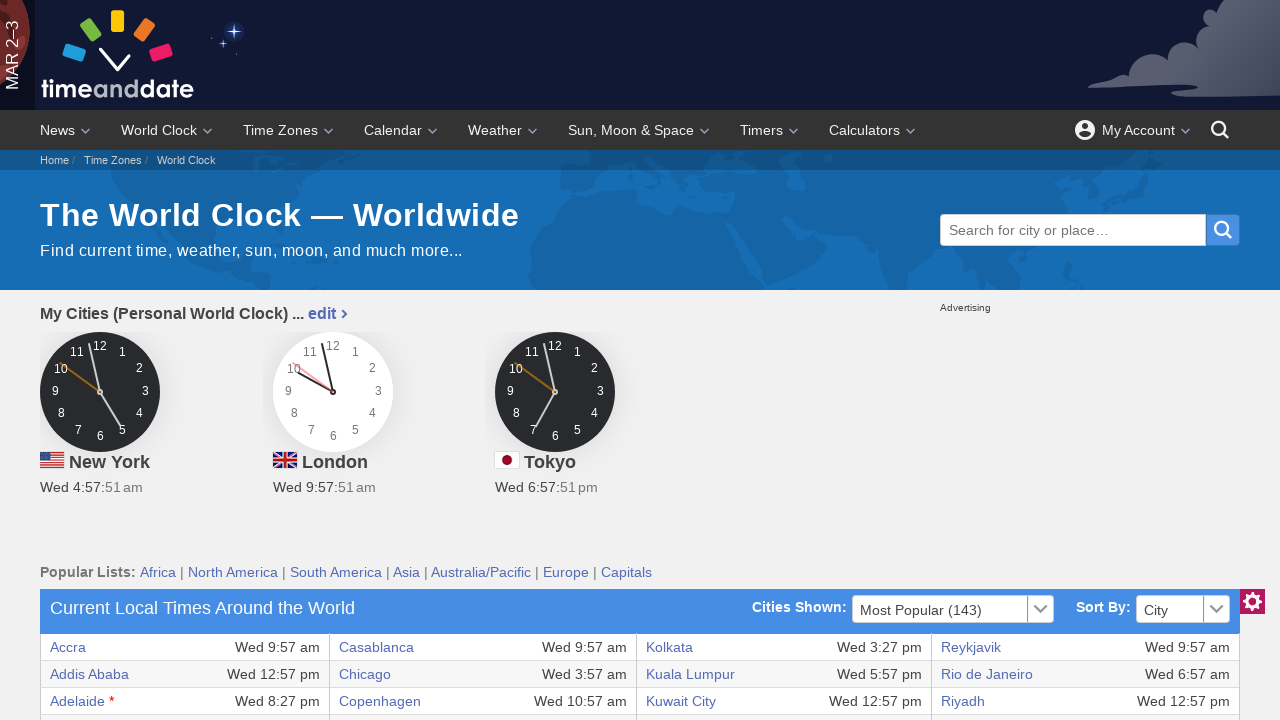

Retrieved text from table cell row 6, column 2
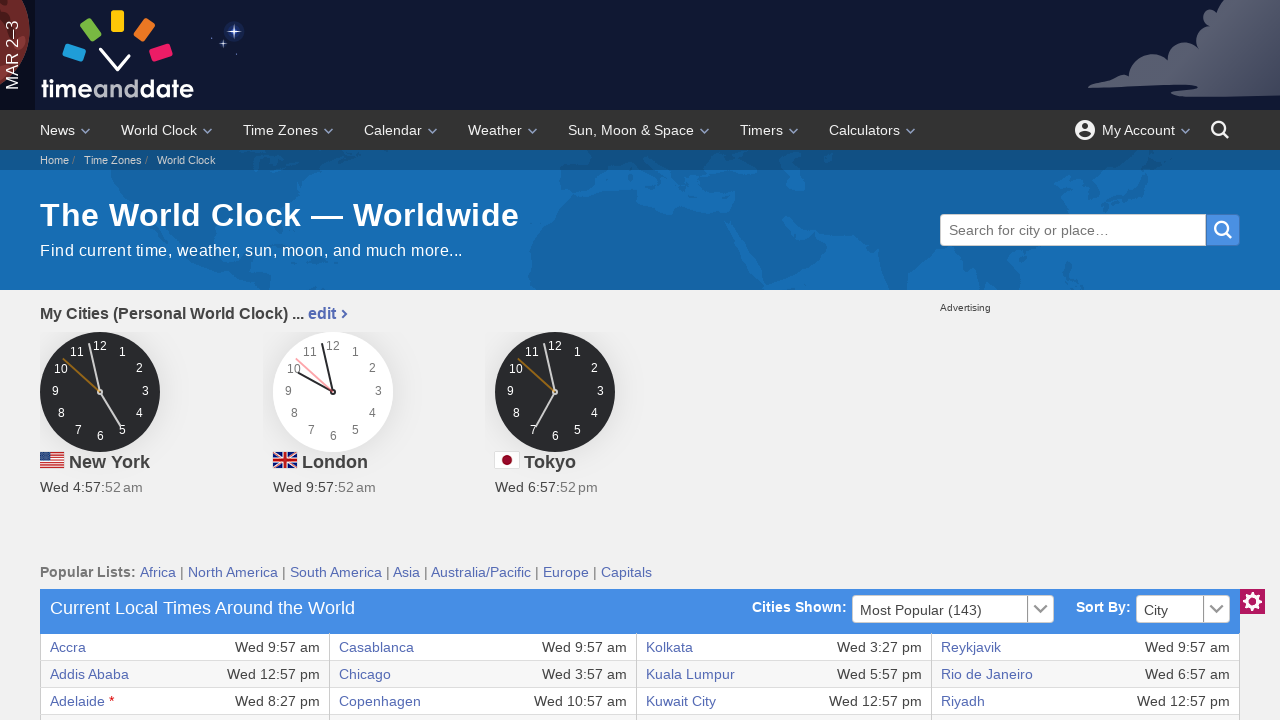

Retrieved text from table cell row 6, column 3
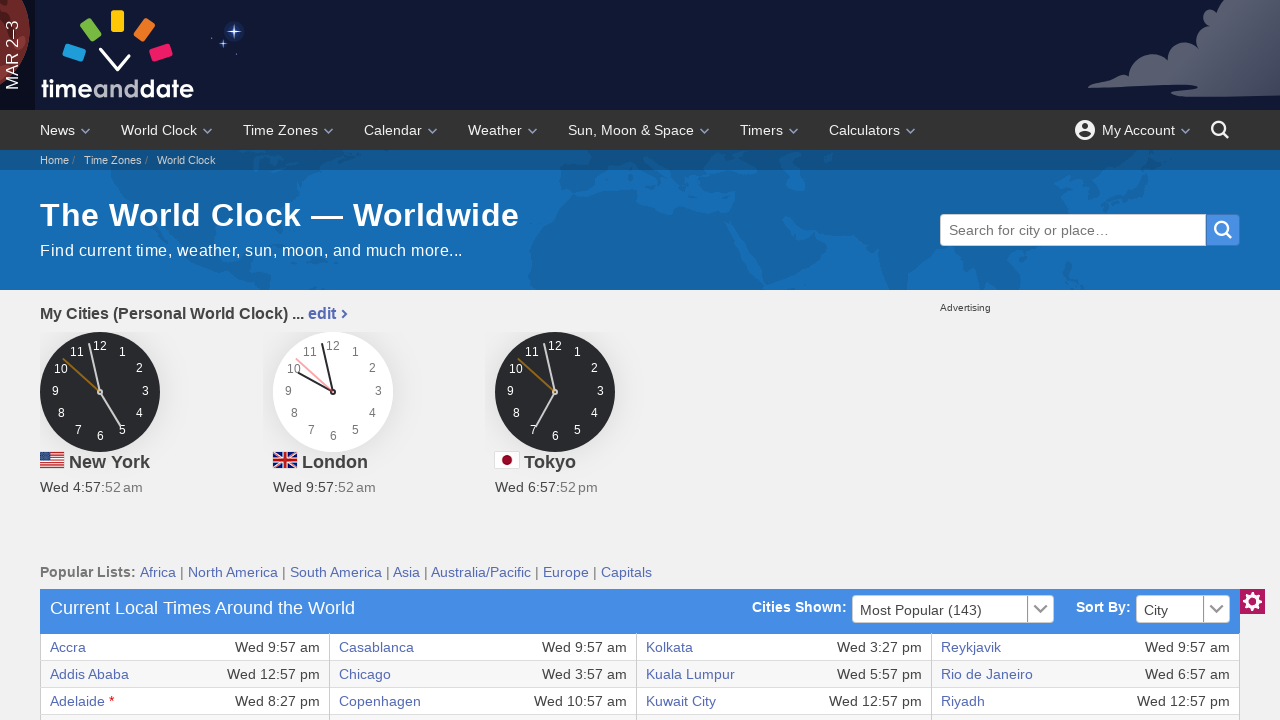

Retrieved text from table cell row 6, column 4
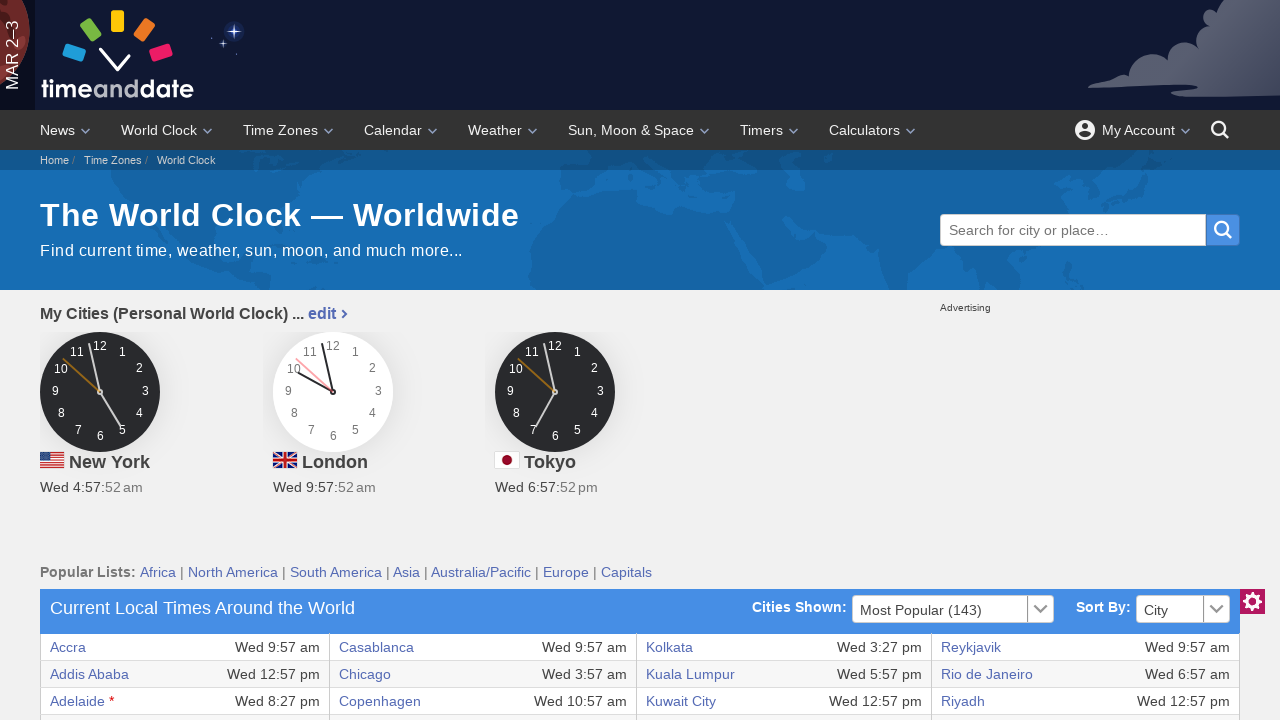

Retrieved text from table cell row 6, column 5
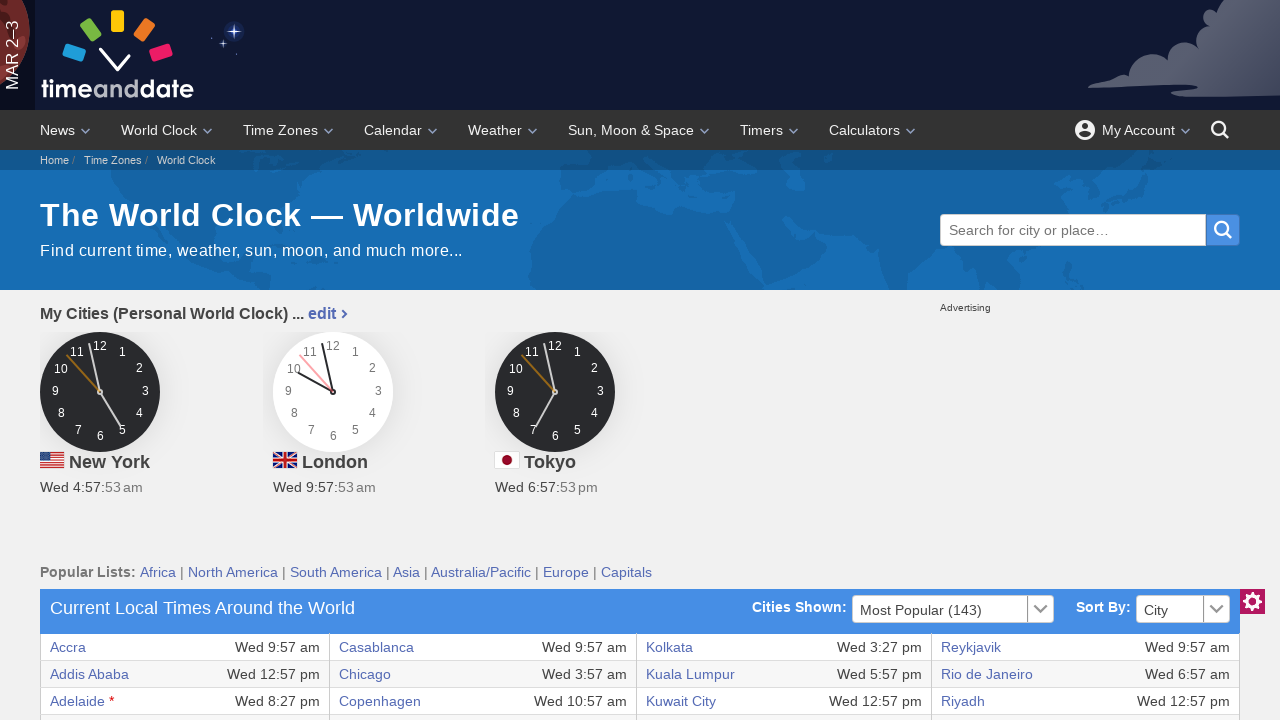

Retrieved text from table cell row 6, column 6
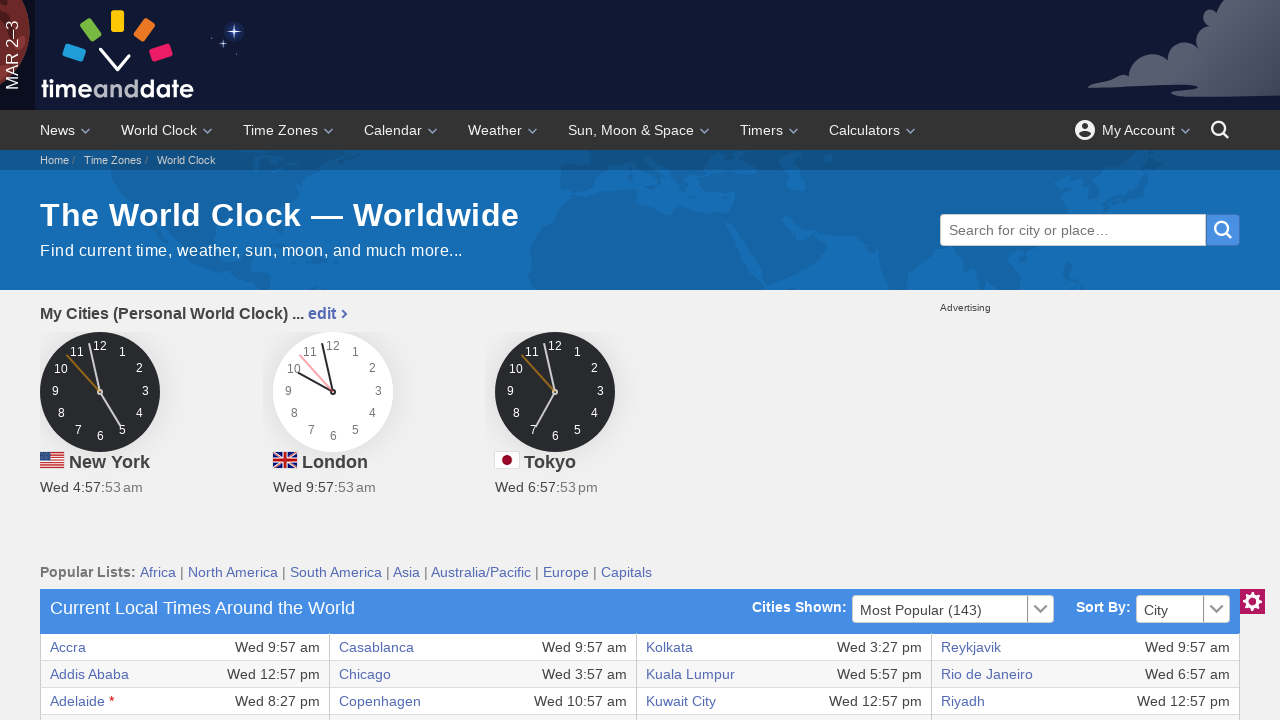

Retrieved text from table cell row 6, column 7
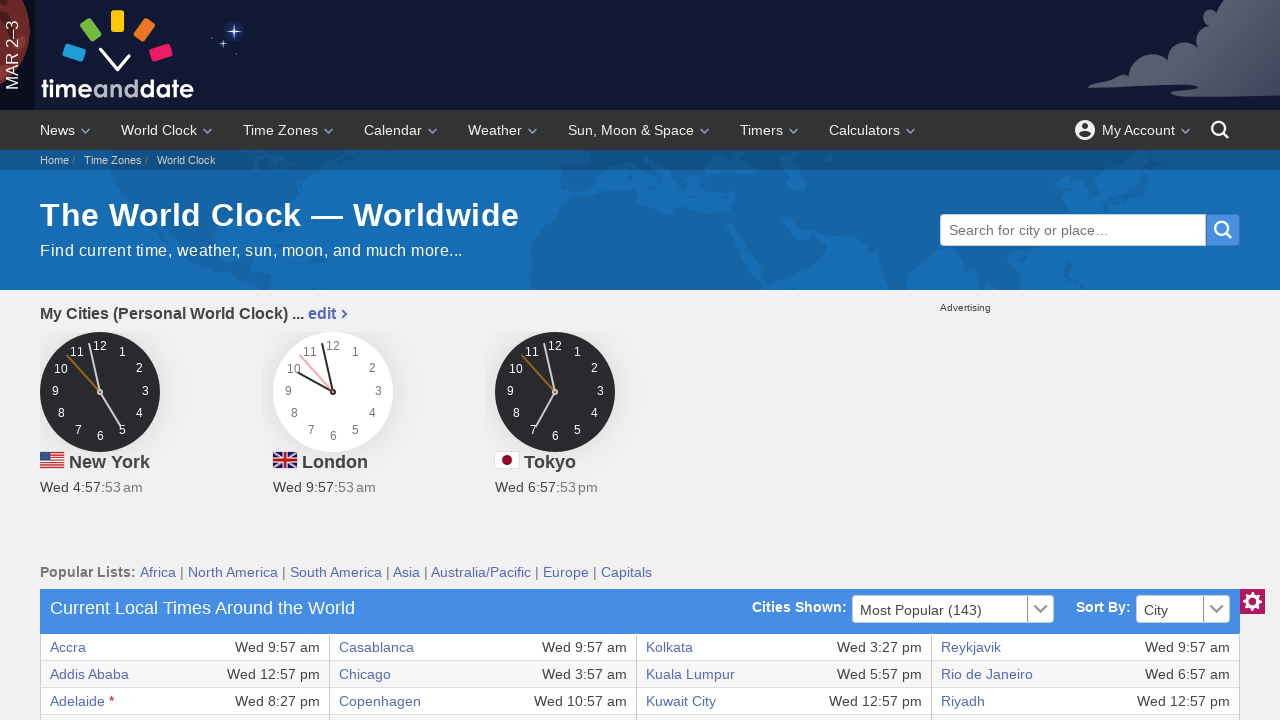

Retrieved text from table cell row 6, column 8
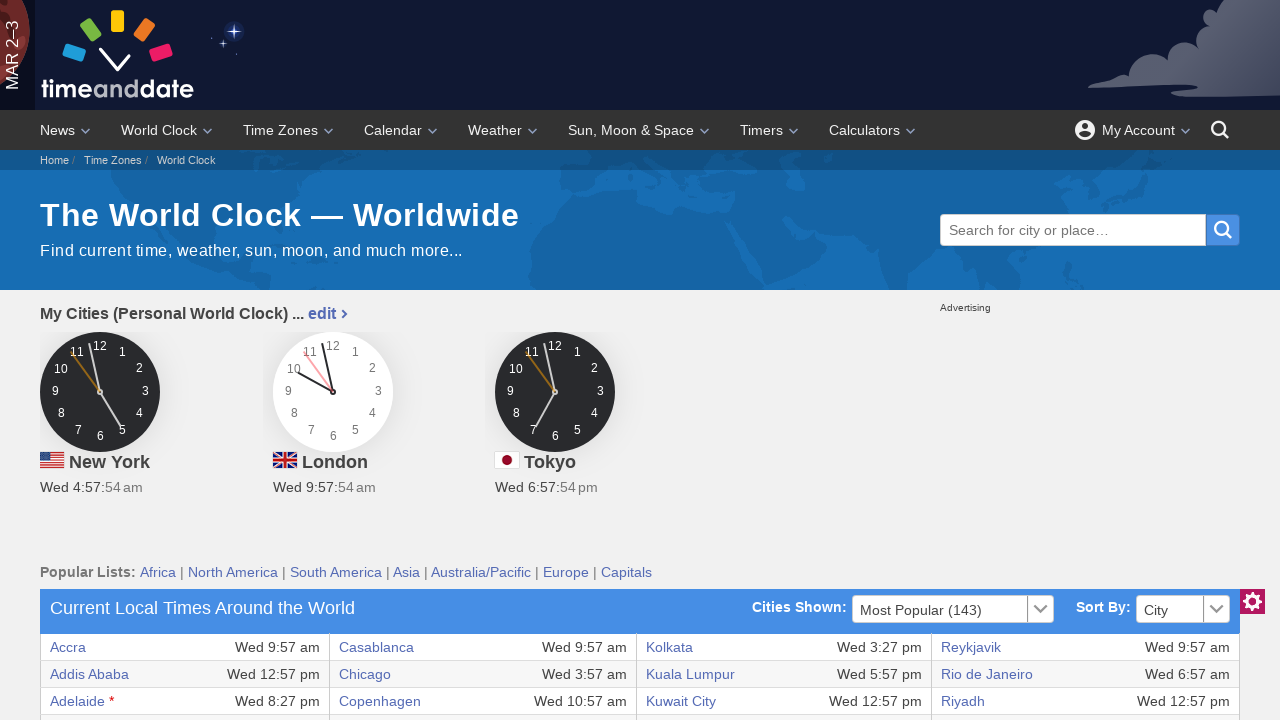

Retrieved text from table cell row 7, column 1
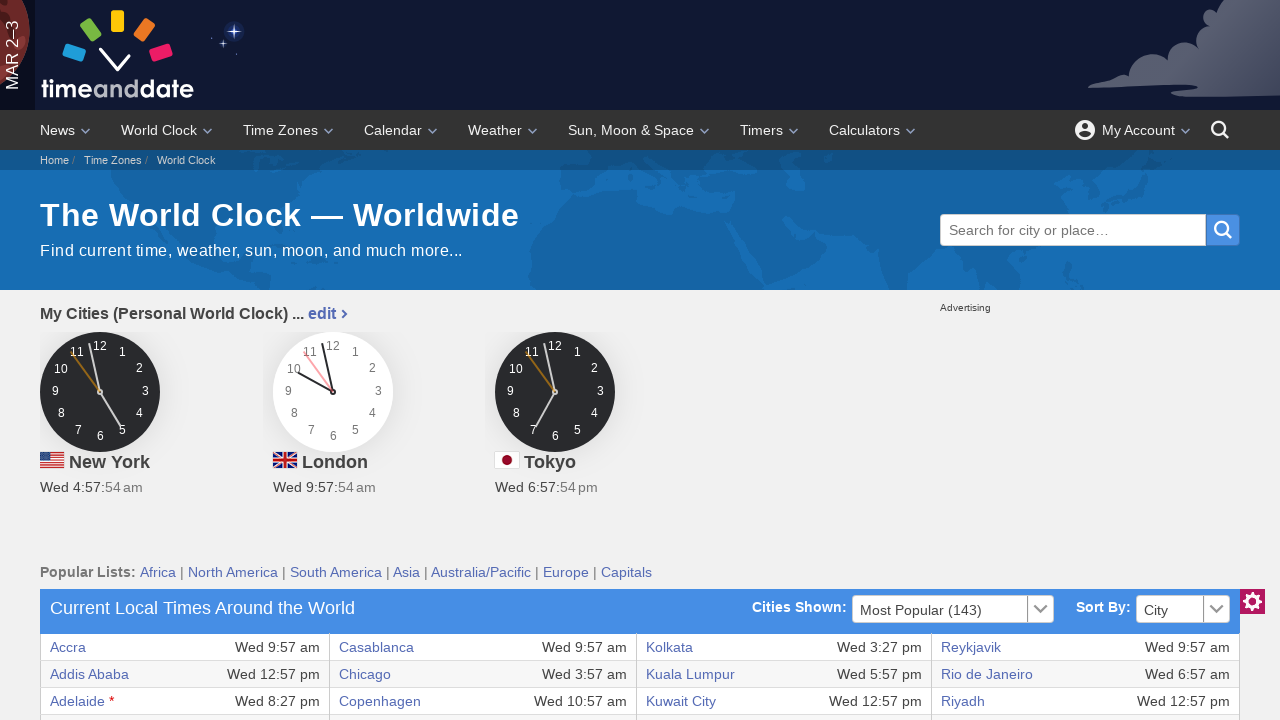

Retrieved text from table cell row 7, column 2
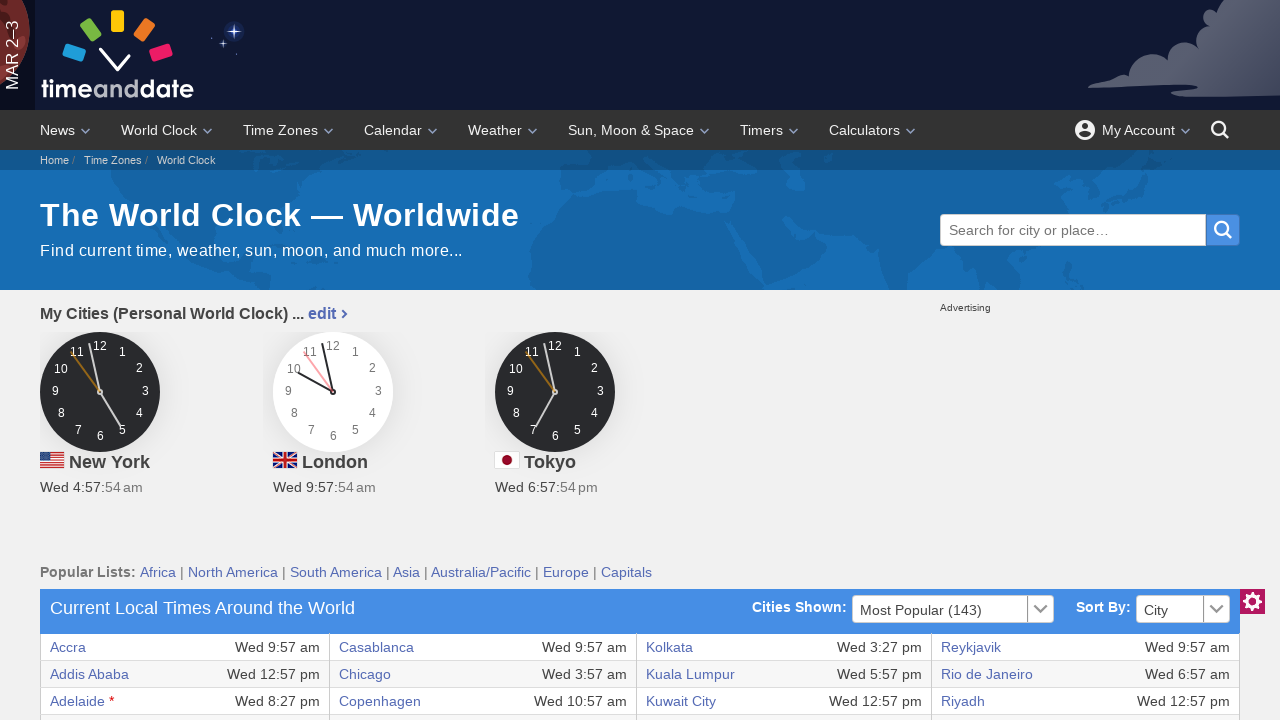

Retrieved text from table cell row 7, column 3
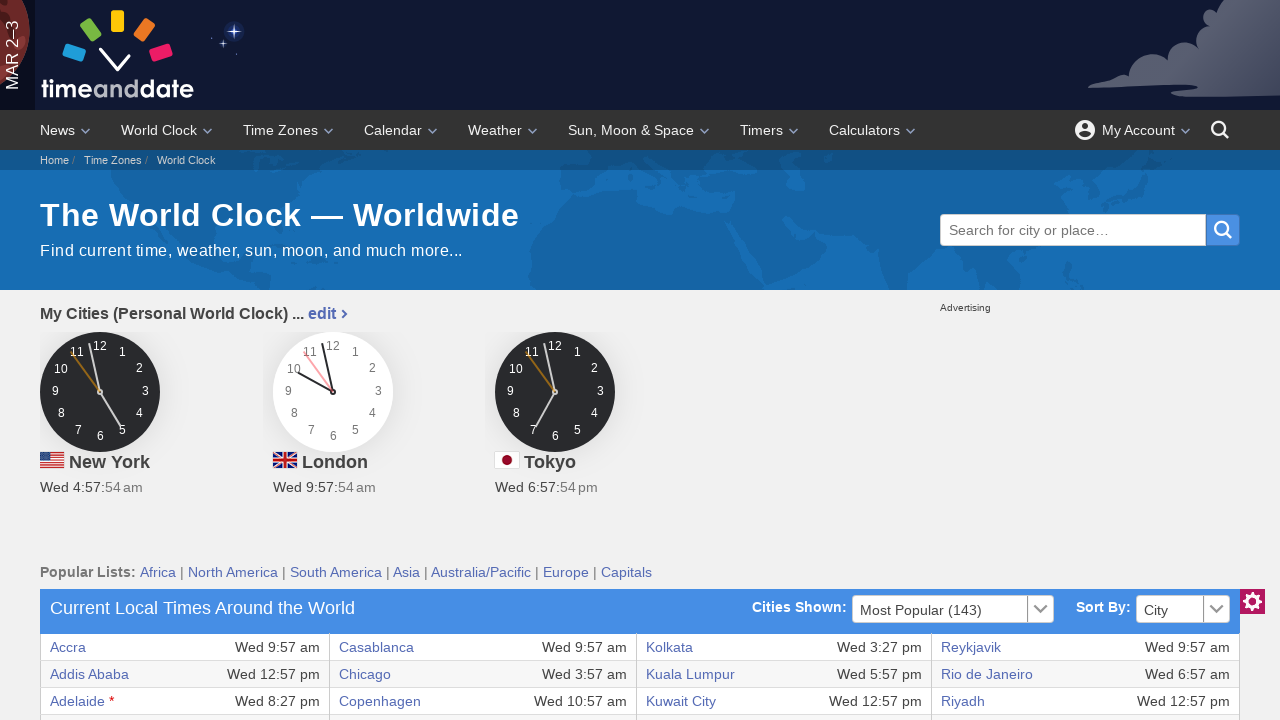

Retrieved text from table cell row 7, column 4
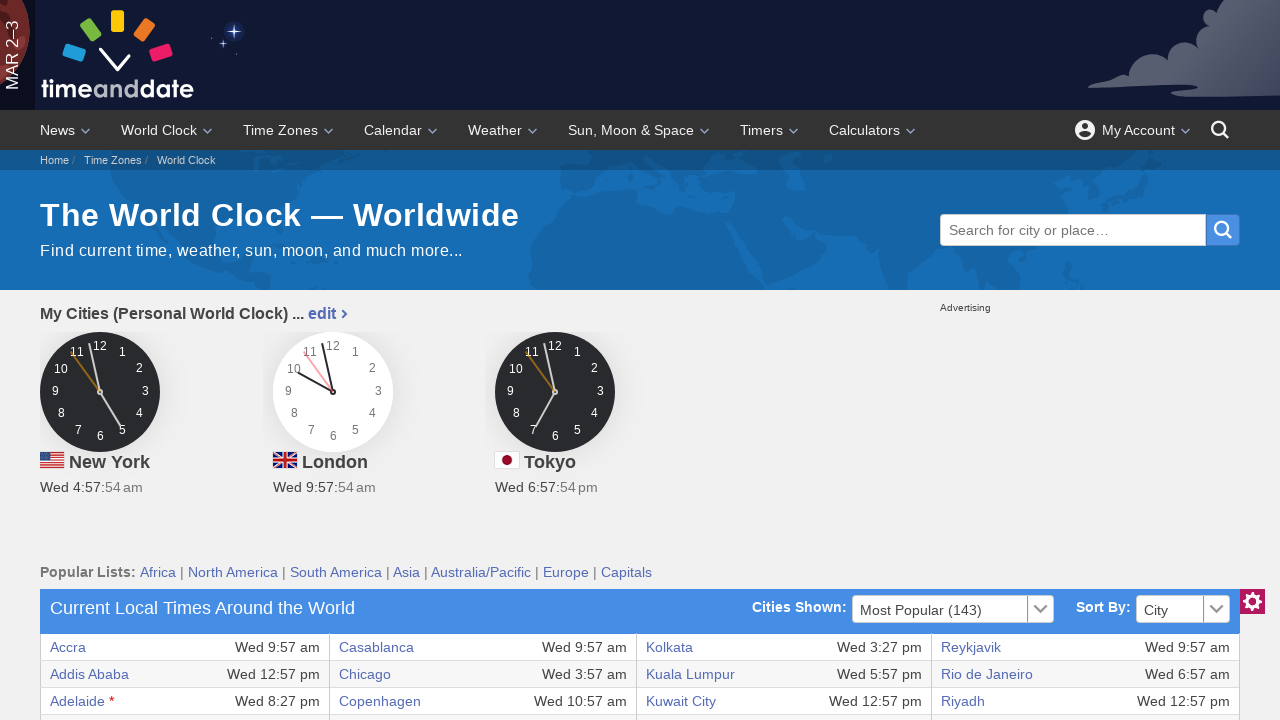

Retrieved text from table cell row 7, column 5
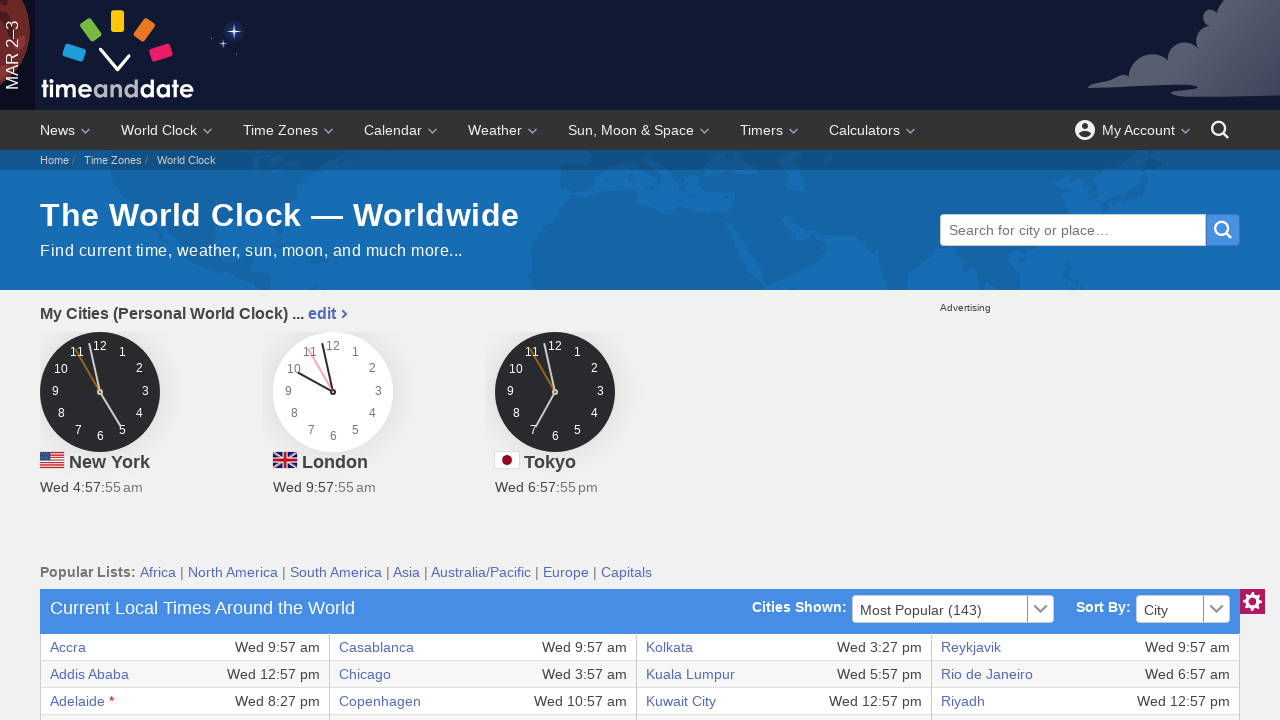

Retrieved text from table cell row 7, column 6
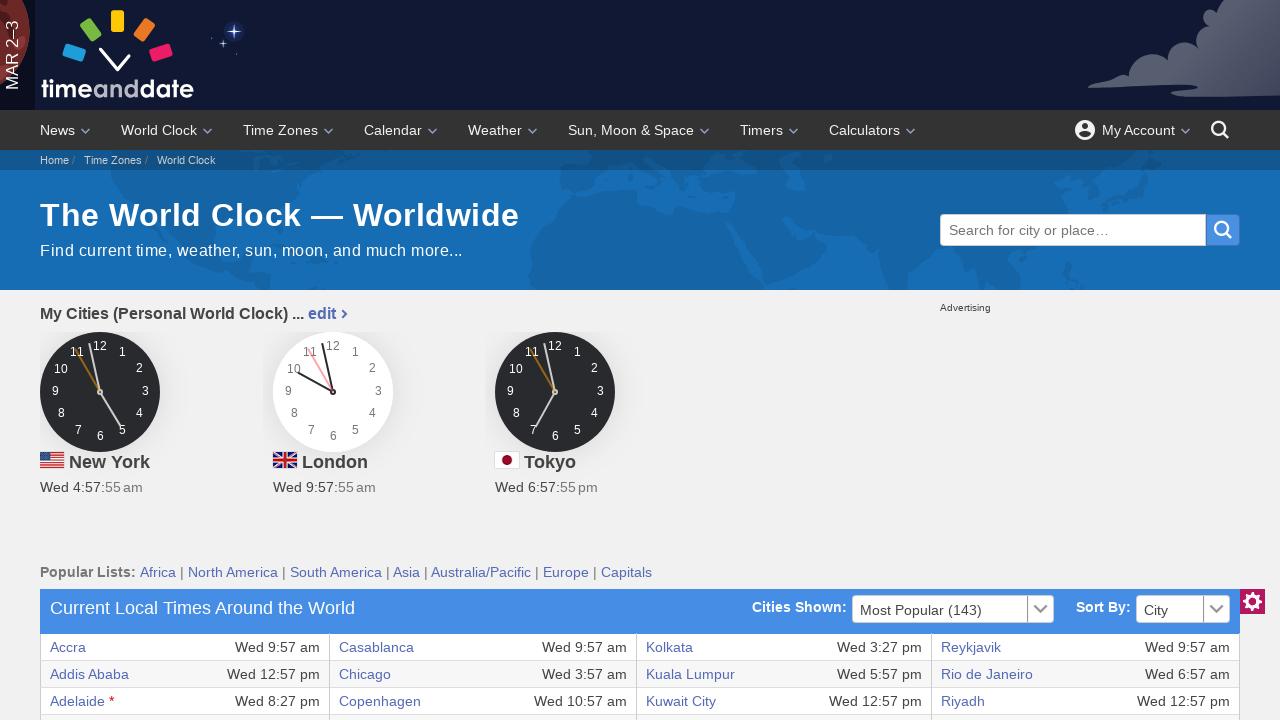

Retrieved text from table cell row 7, column 7
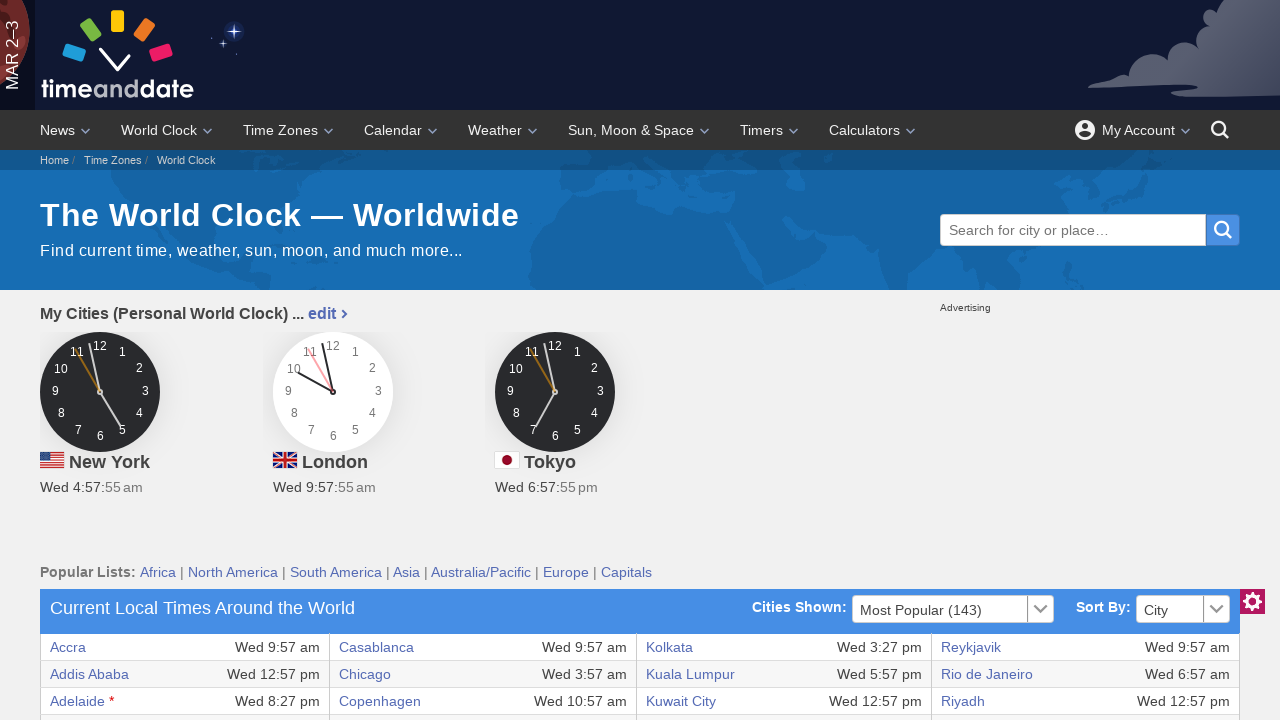

Retrieved text from table cell row 7, column 8
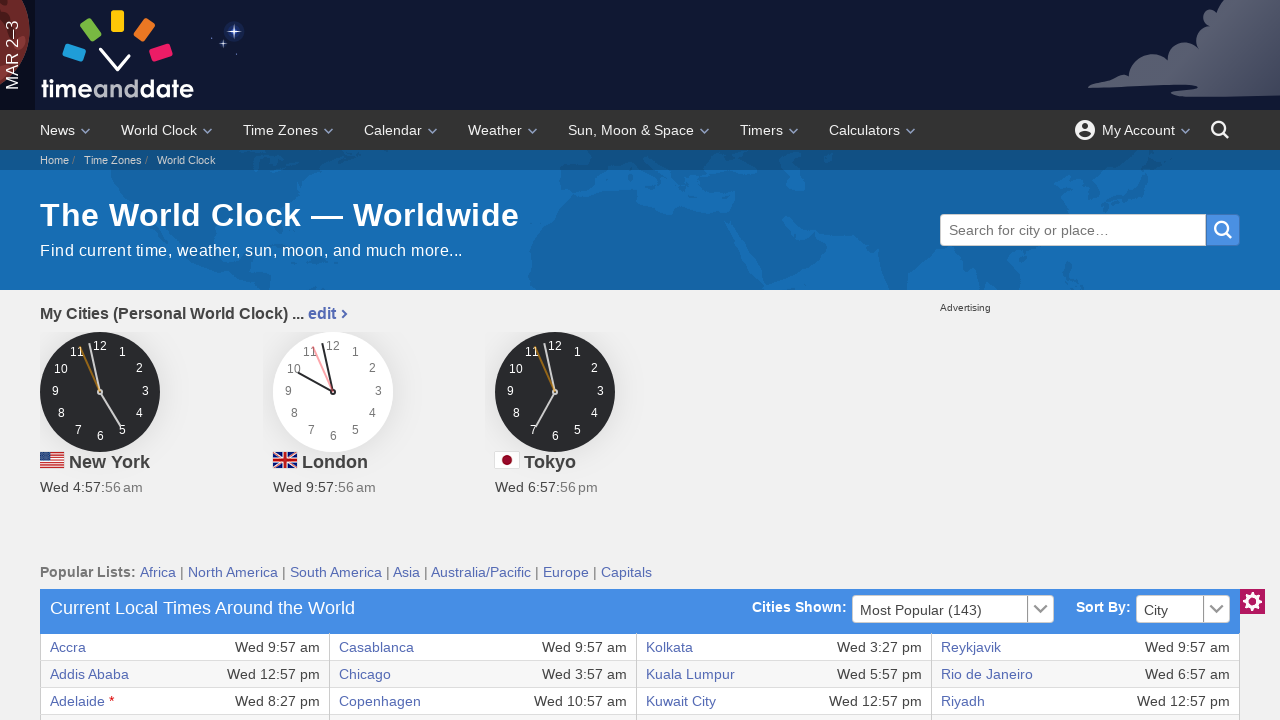

Retrieved text from table cell row 8, column 1
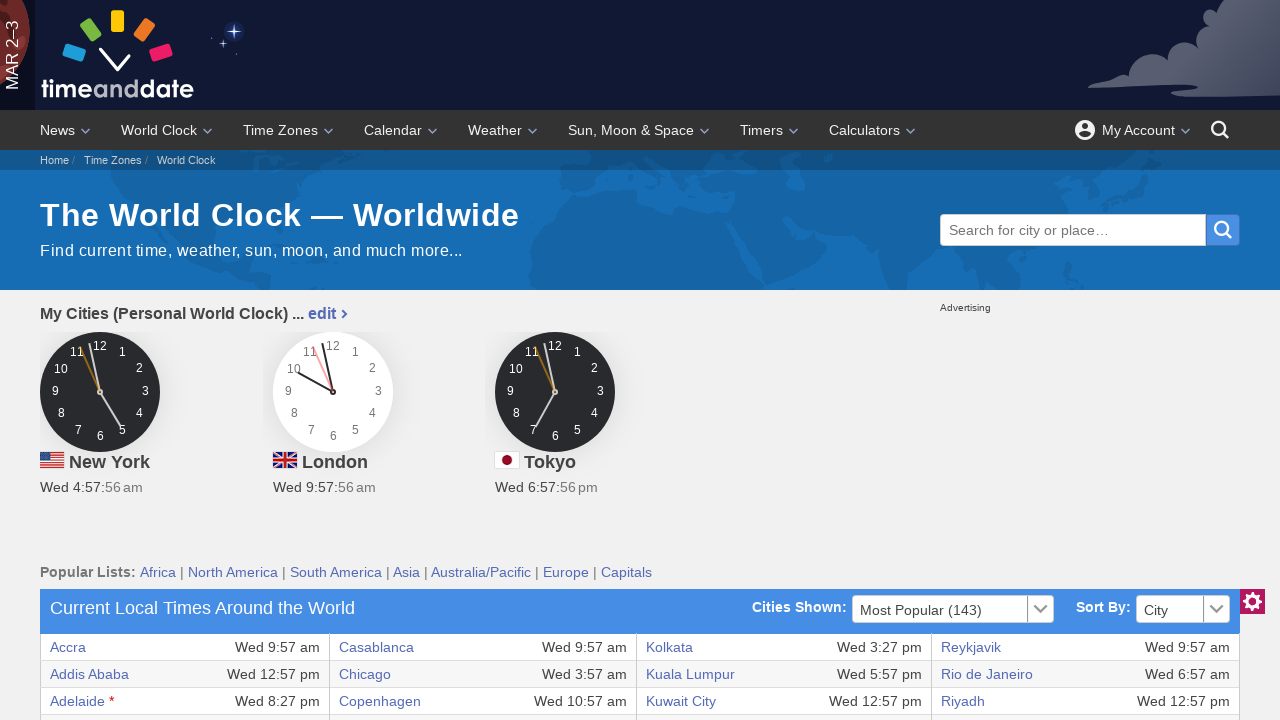

Retrieved text from table cell row 8, column 2
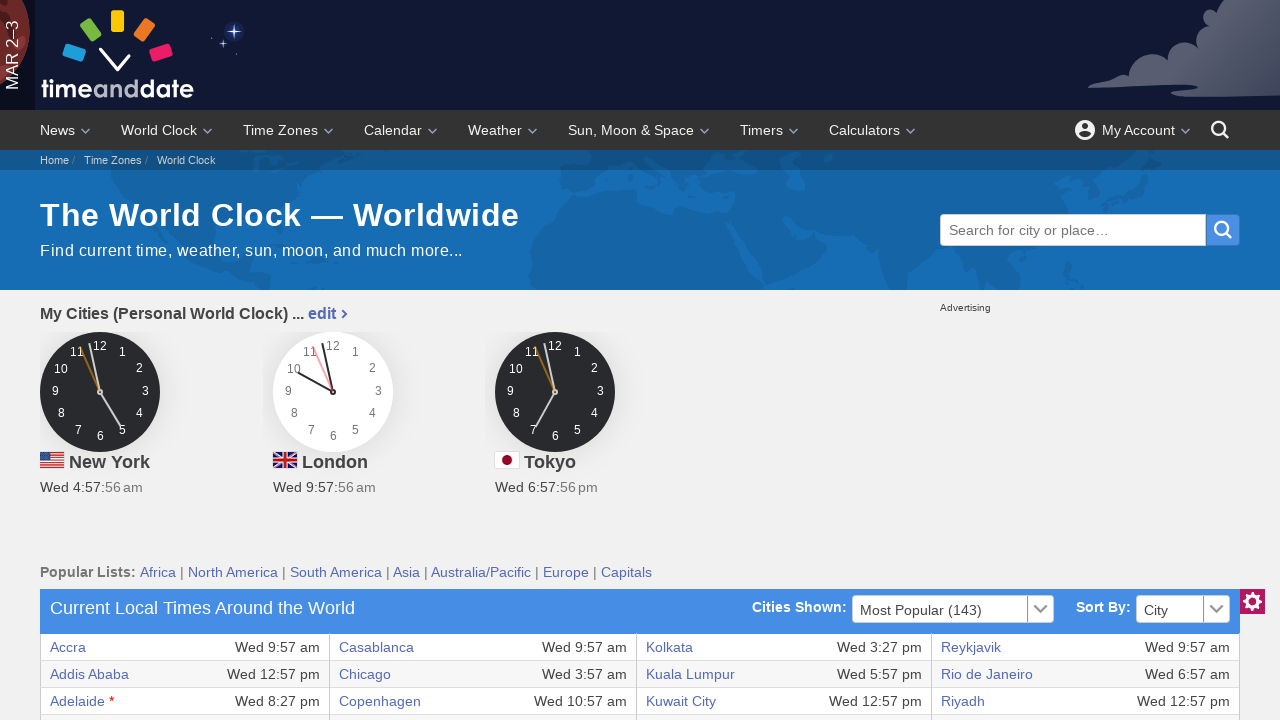

Retrieved text from table cell row 8, column 3
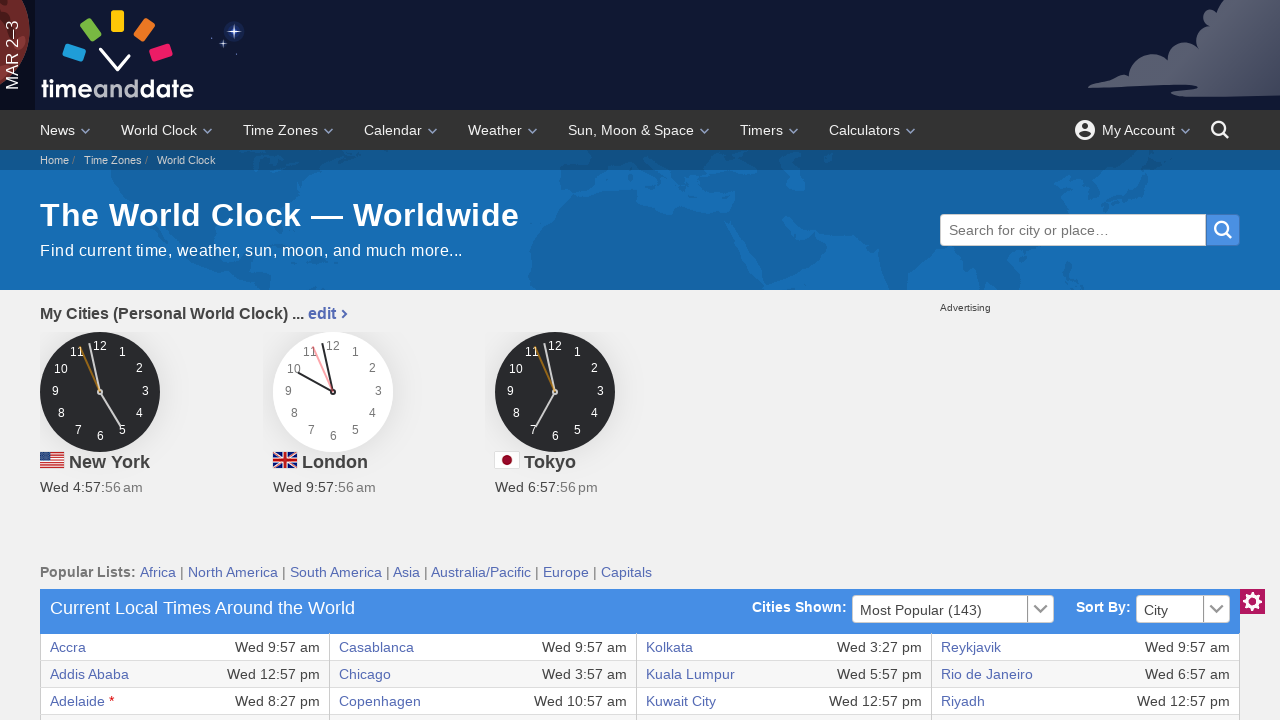

Retrieved text from table cell row 8, column 4
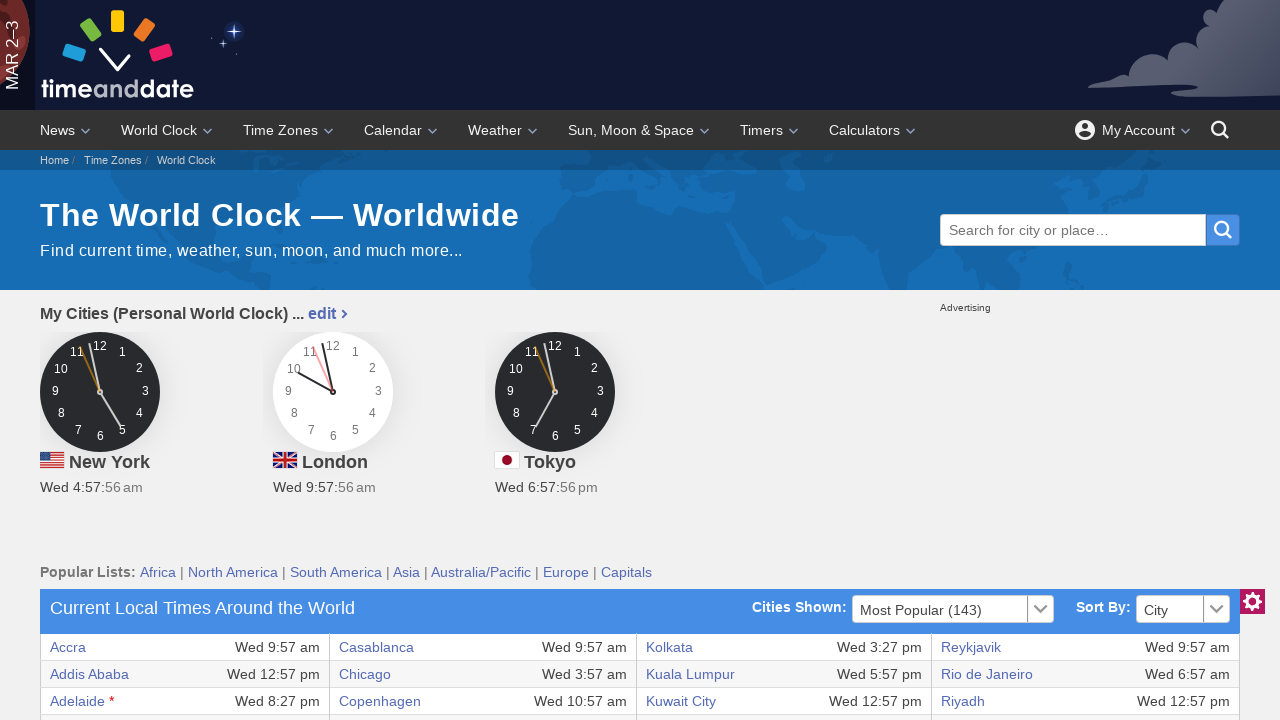

Retrieved text from table cell row 8, column 5
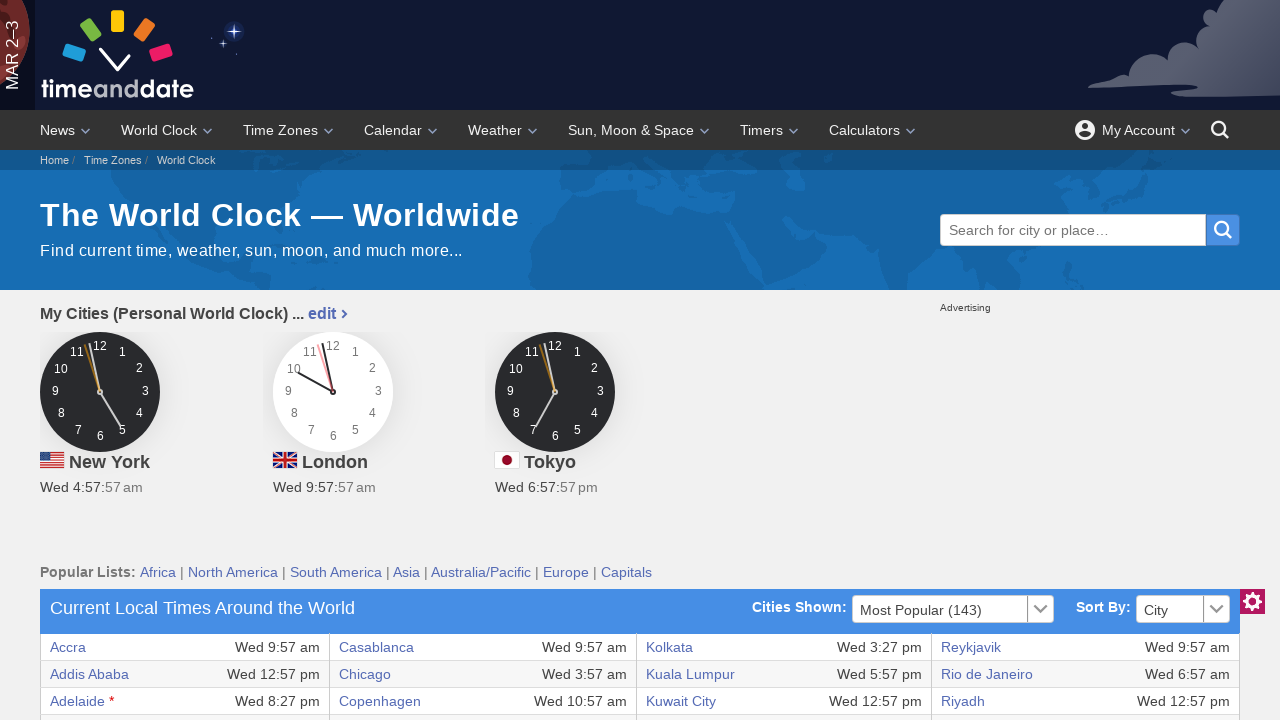

Retrieved text from table cell row 8, column 6
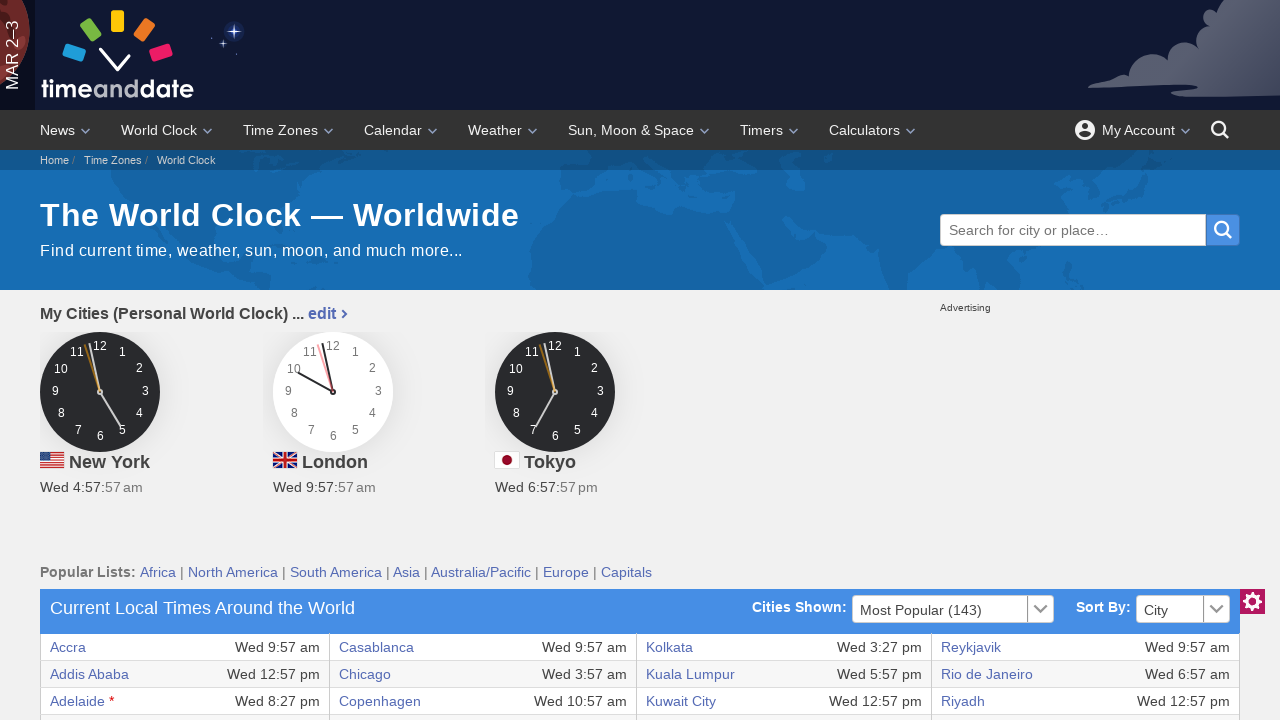

Retrieved text from table cell row 8, column 7
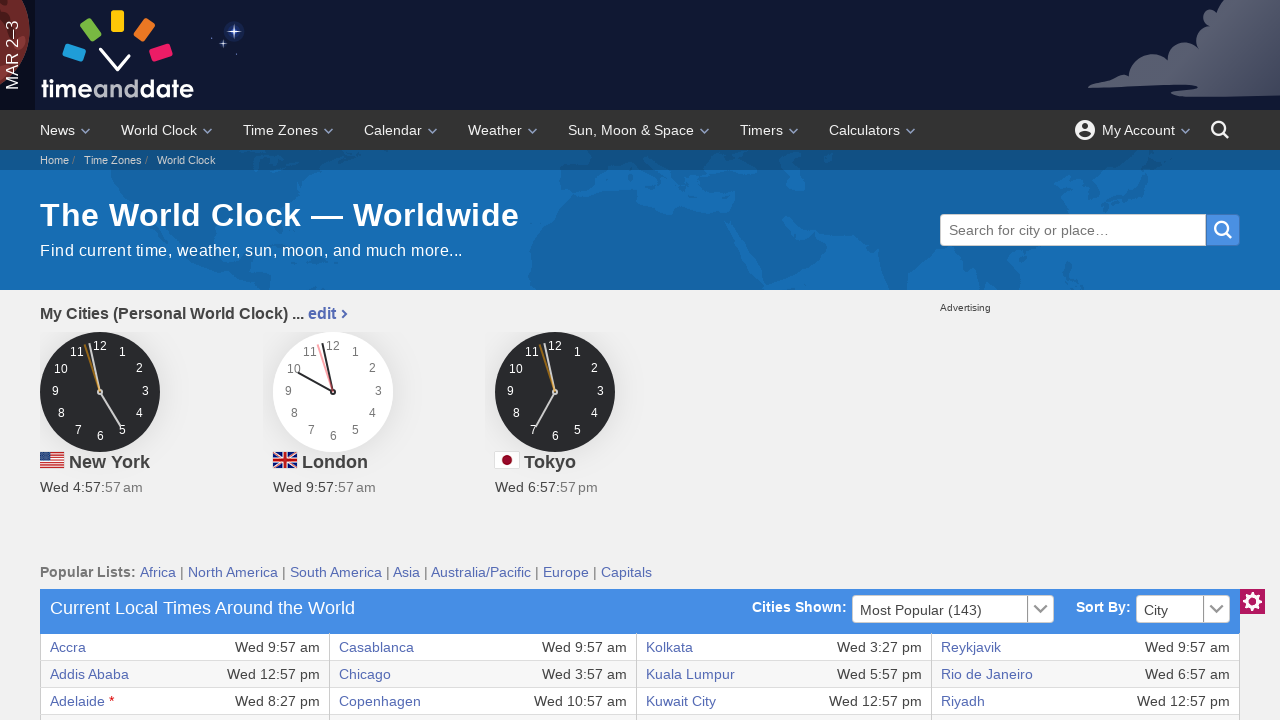

Retrieved text from table cell row 8, column 8
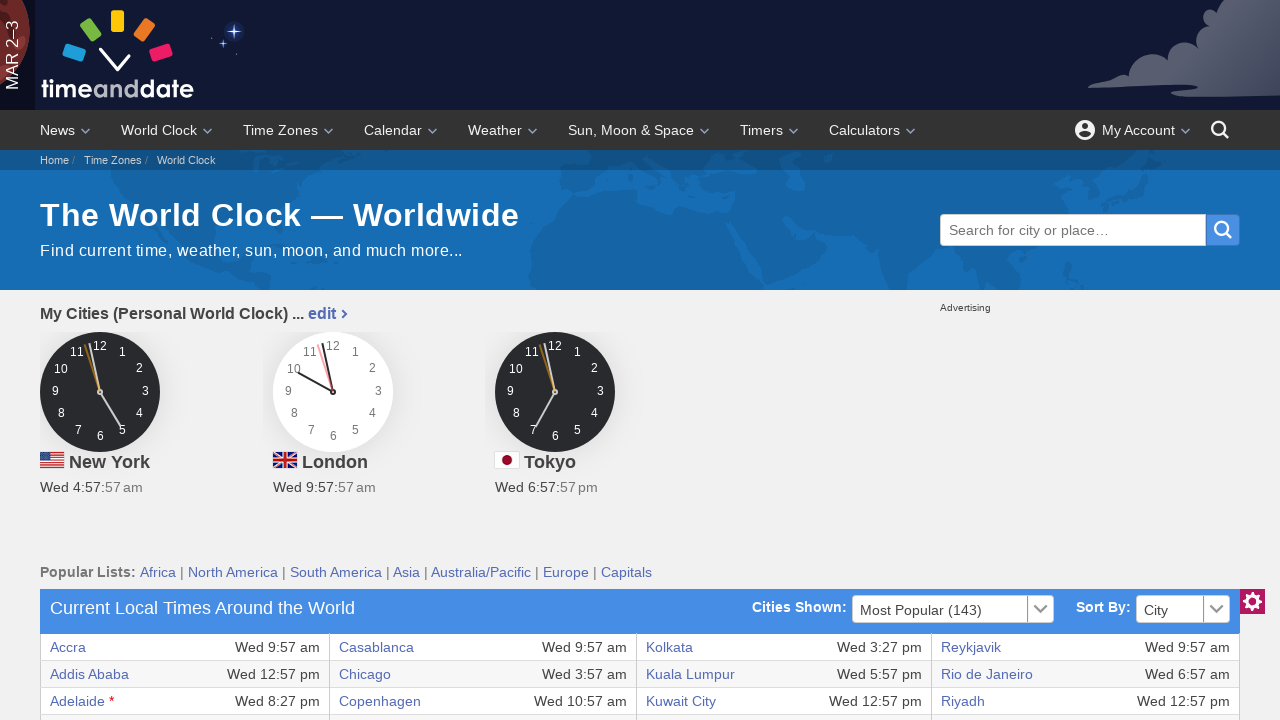

Retrieved text from table cell row 9, column 1
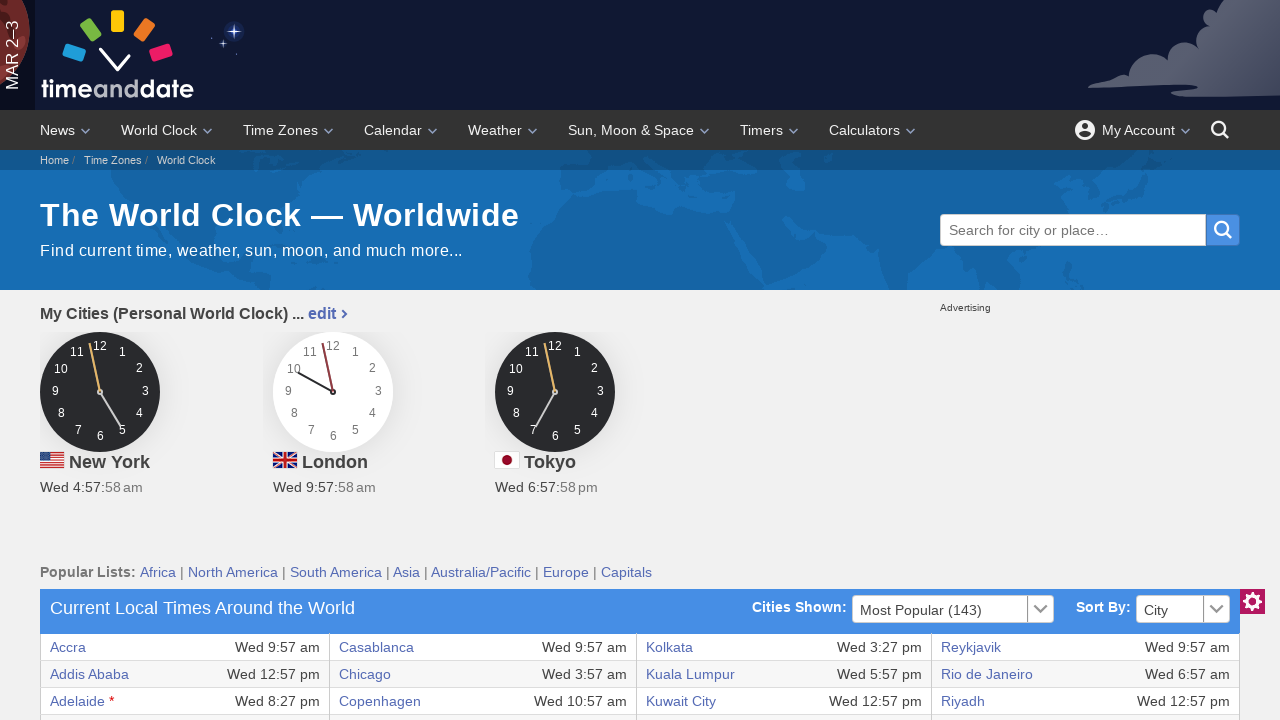

Retrieved text from table cell row 9, column 2
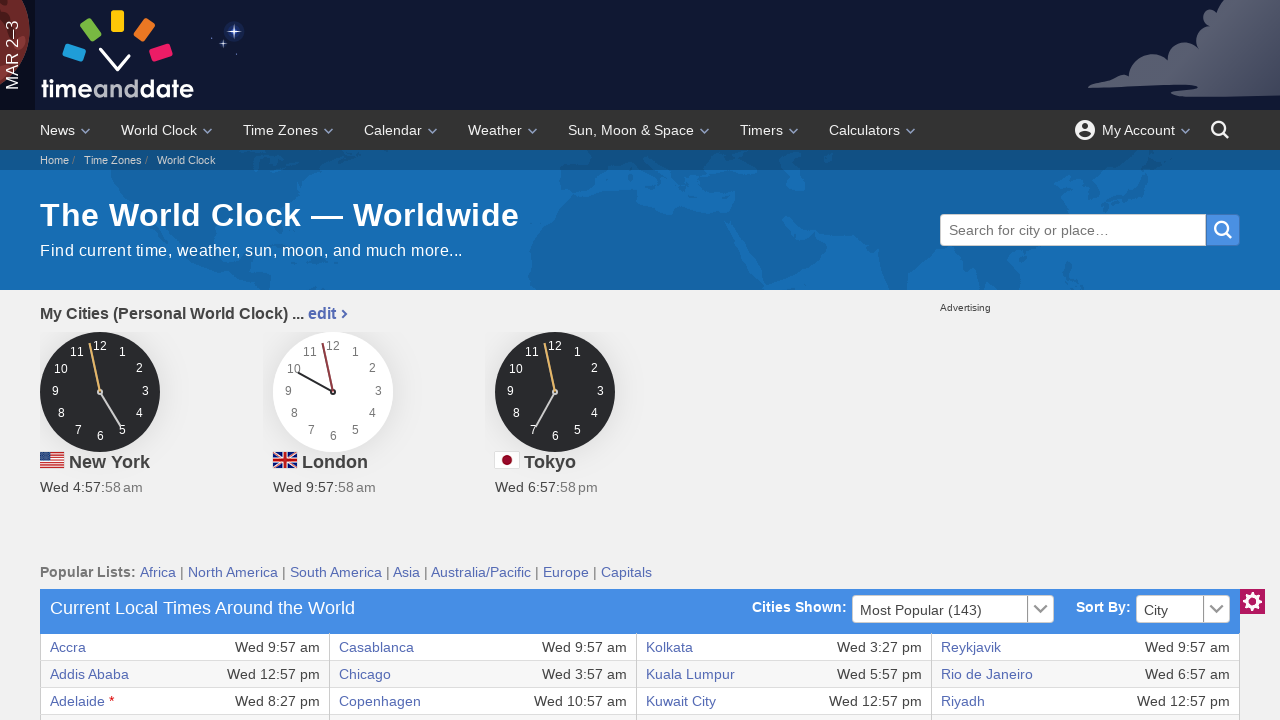

Retrieved text from table cell row 9, column 3
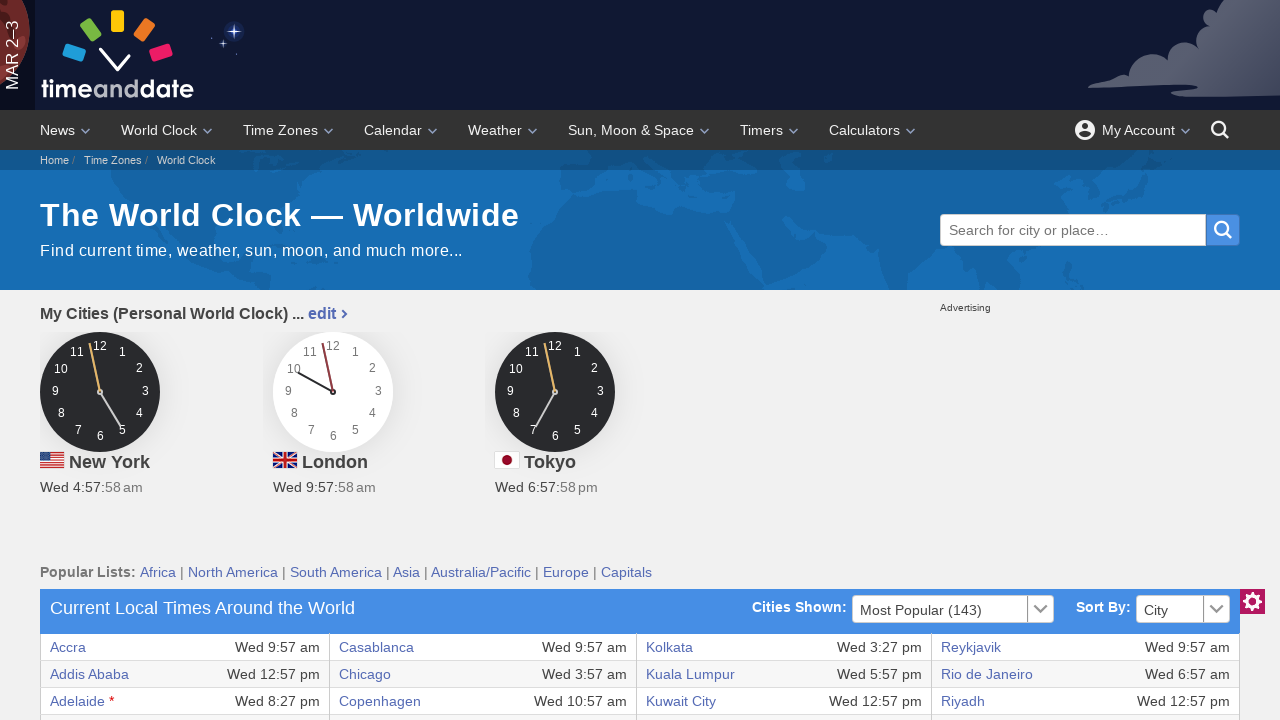

Retrieved text from table cell row 9, column 4
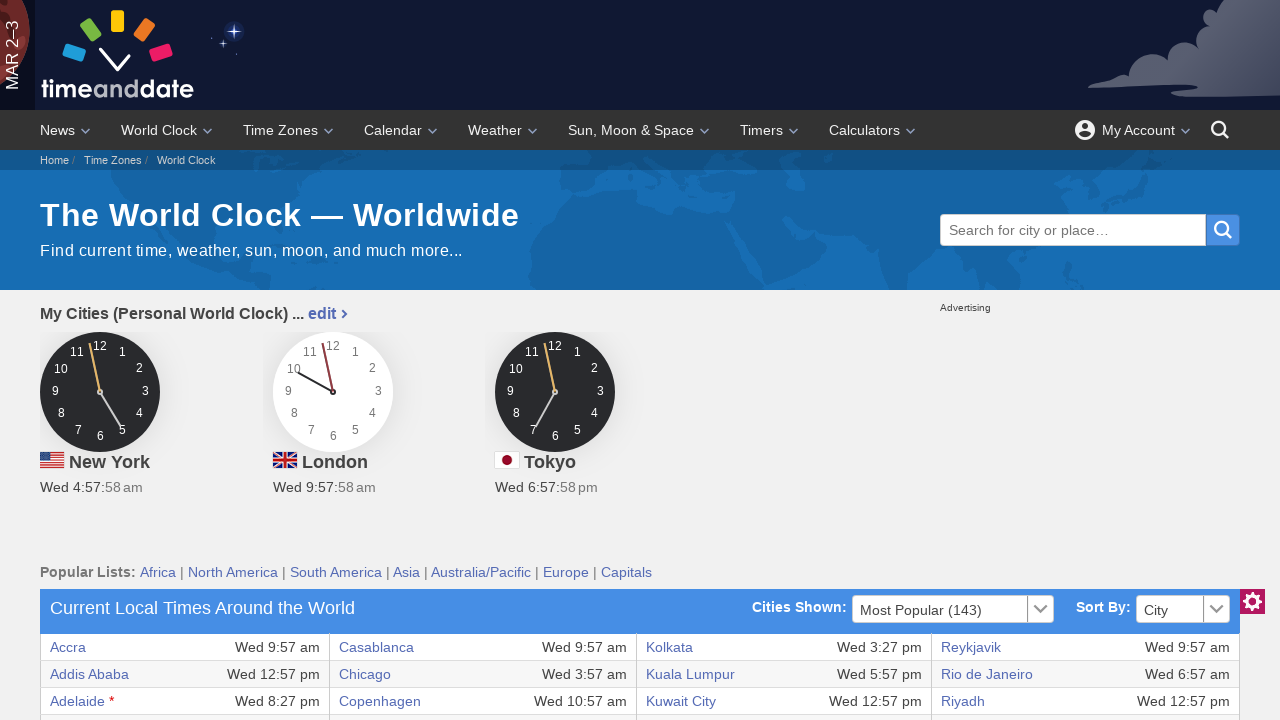

Retrieved text from table cell row 9, column 5
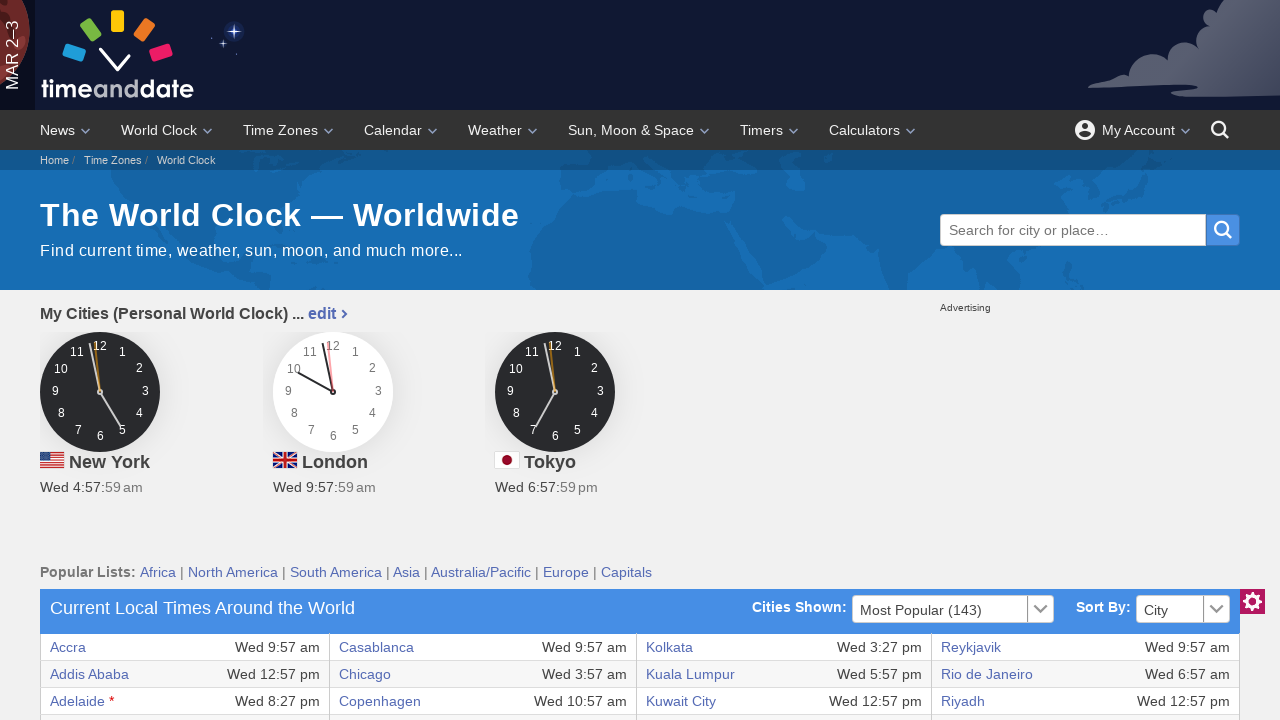

Retrieved text from table cell row 9, column 6
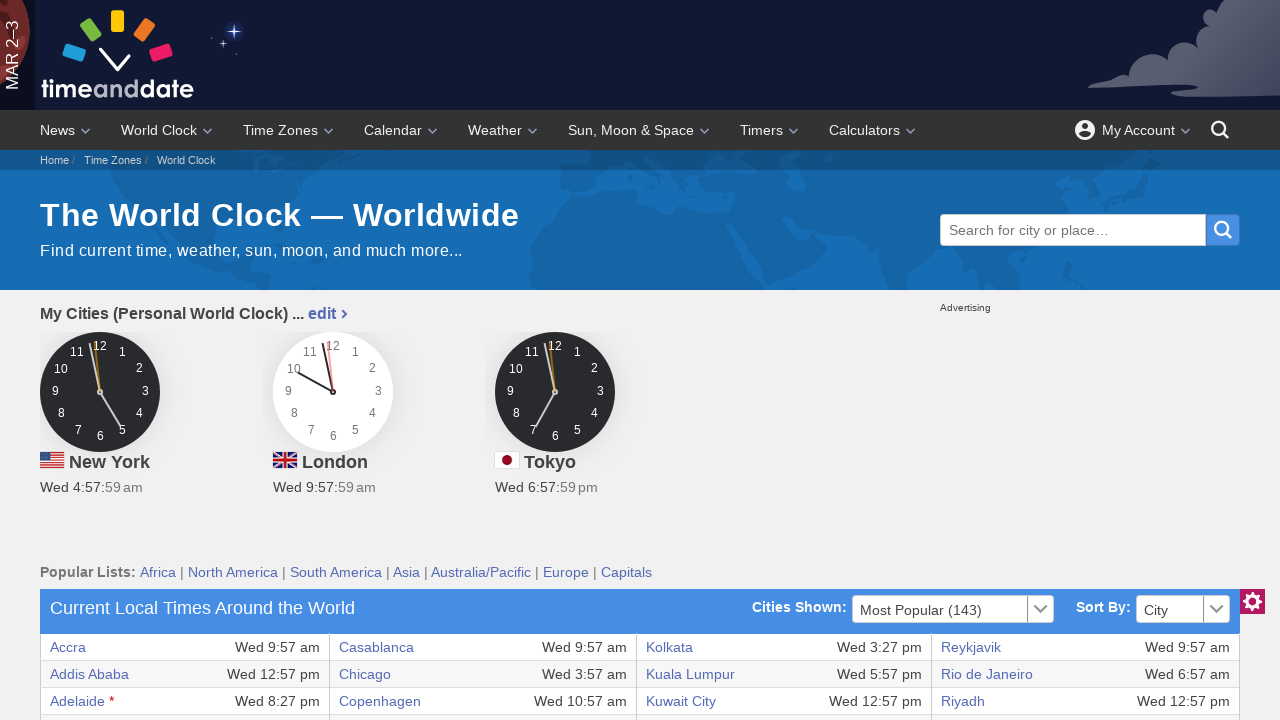

Retrieved text from table cell row 9, column 7
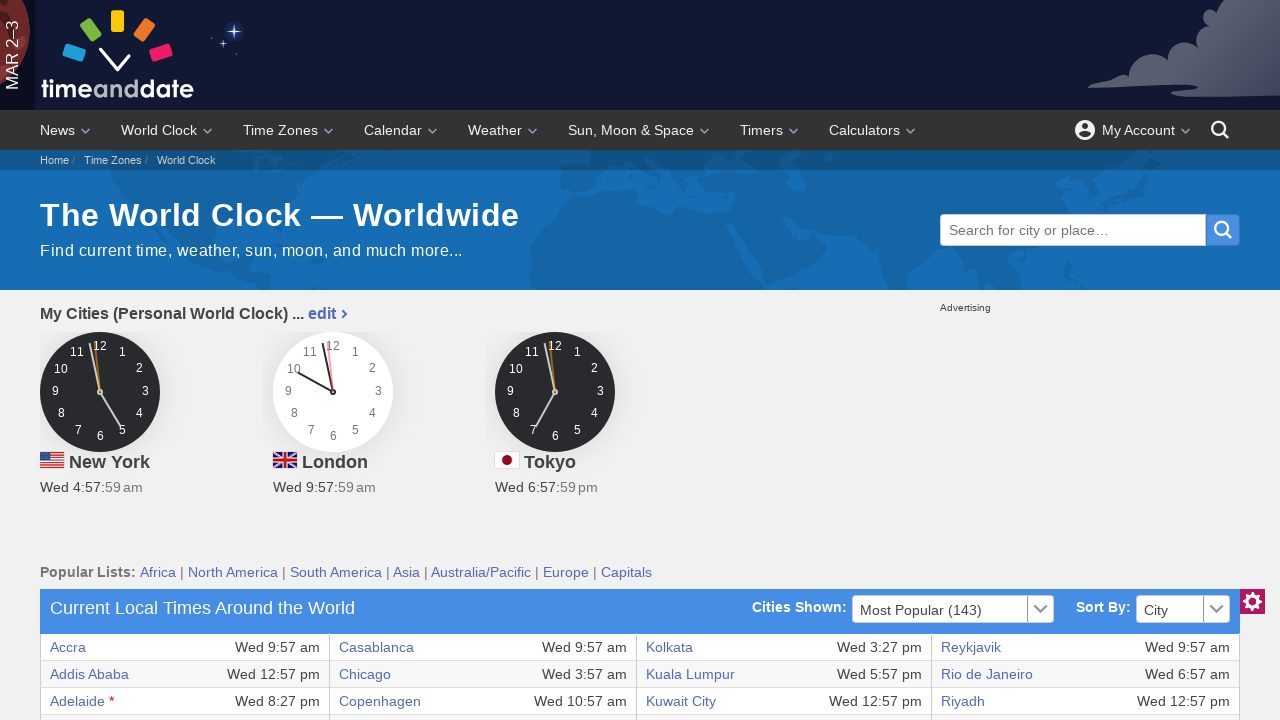

Retrieved text from table cell row 9, column 8
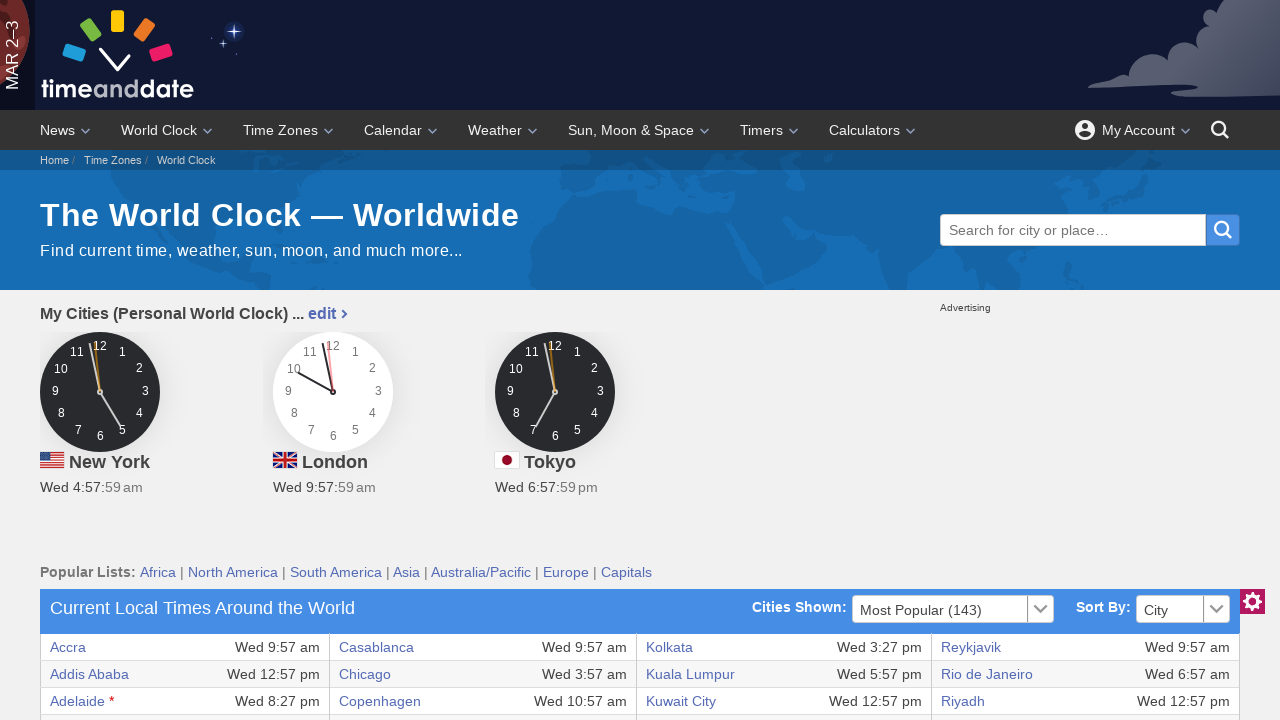

Retrieved text from table cell row 10, column 1
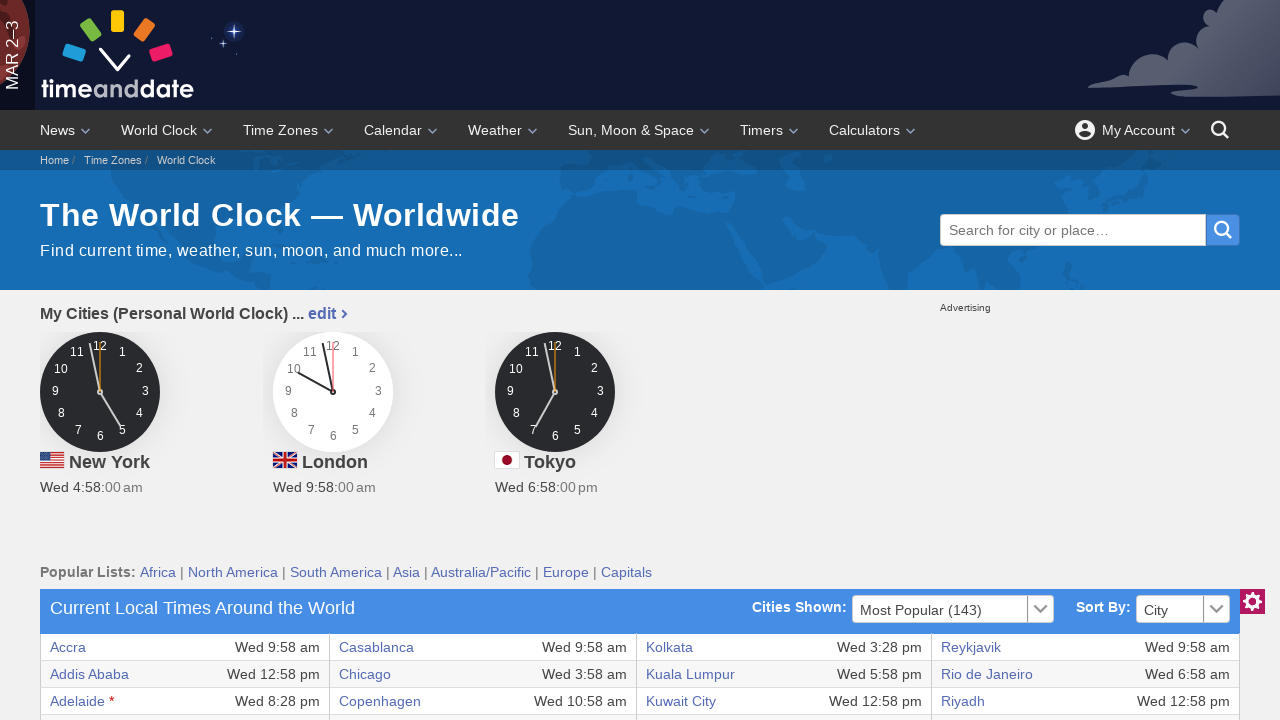

Retrieved text from table cell row 10, column 2
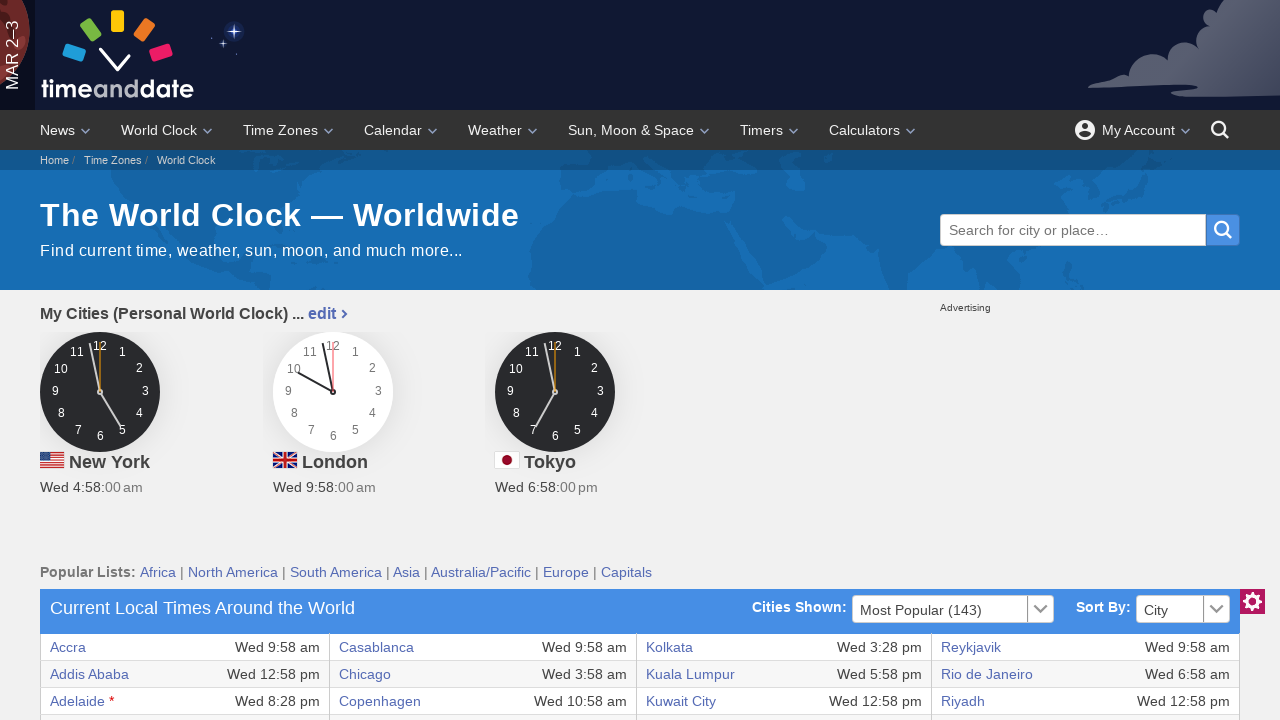

Retrieved text from table cell row 10, column 3
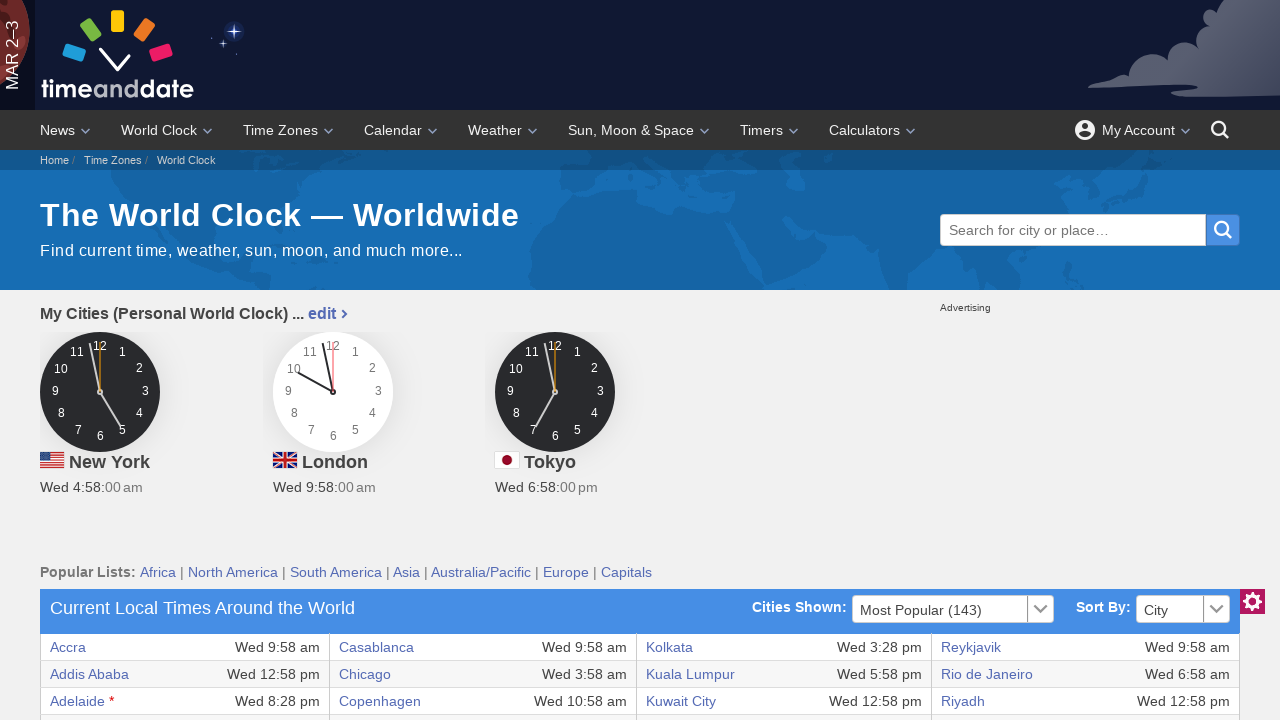

Retrieved text from table cell row 10, column 4
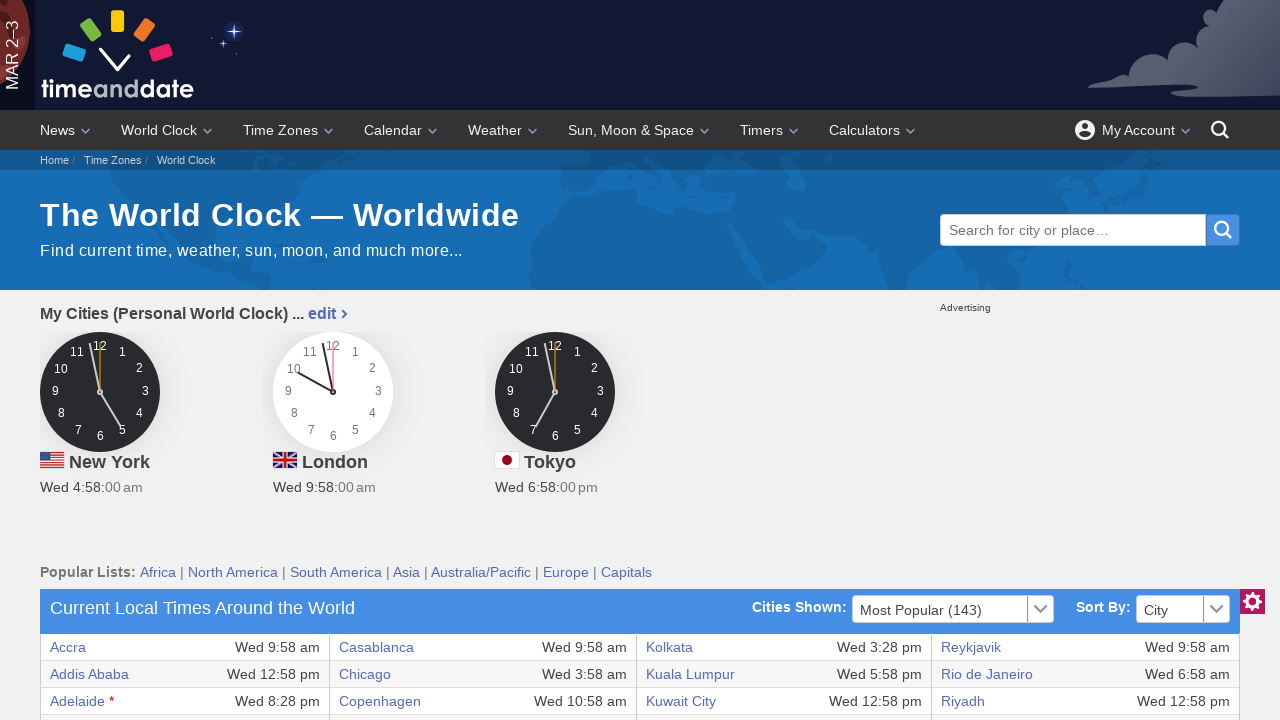

Retrieved text from table cell row 10, column 5
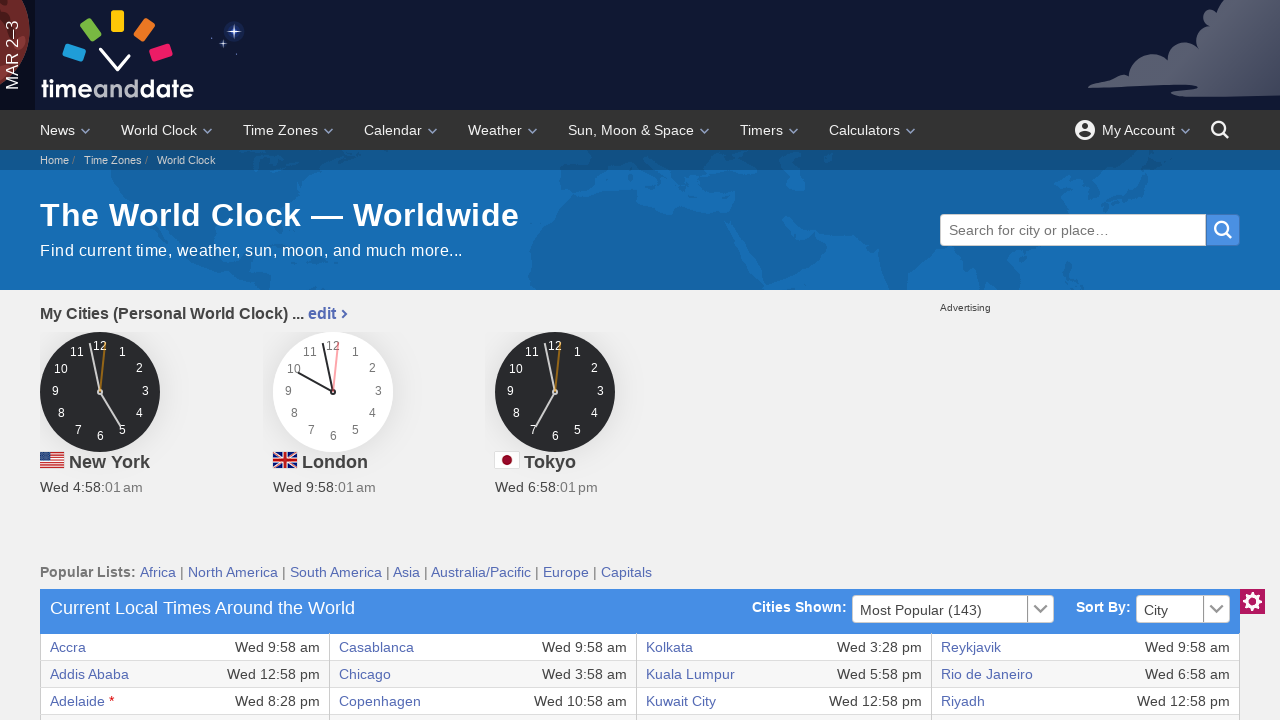

Retrieved text from table cell row 10, column 6
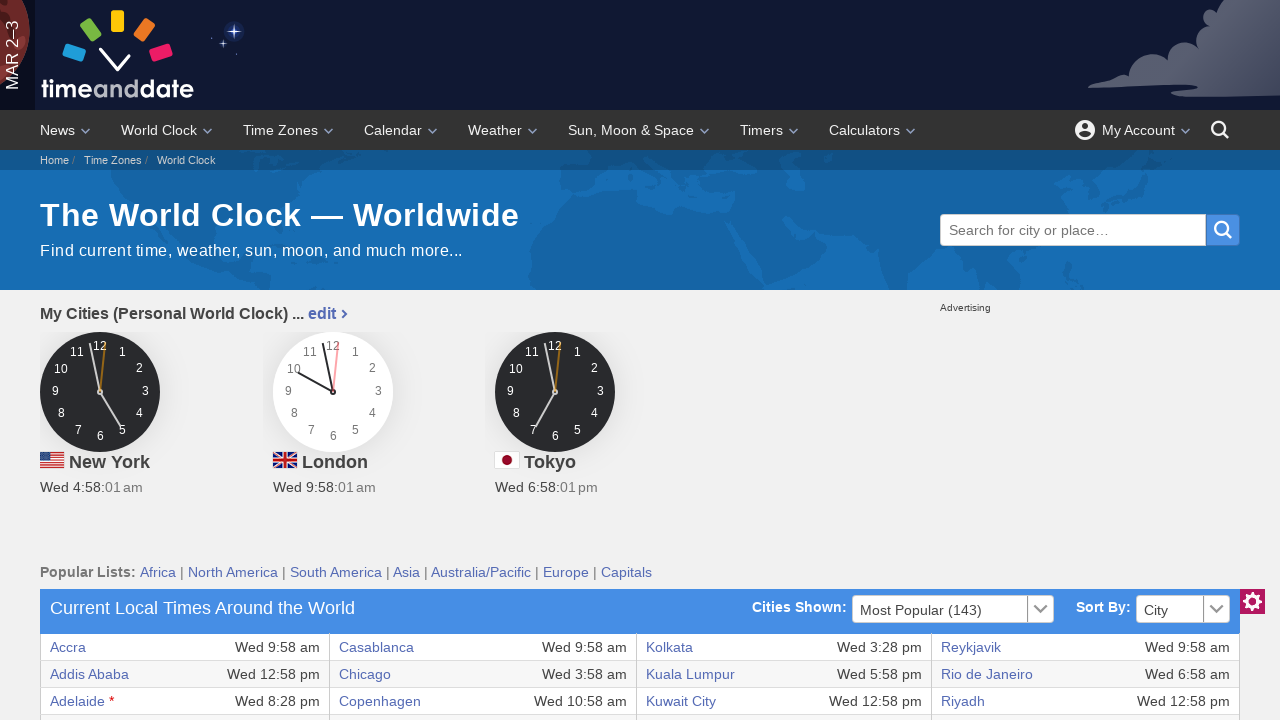

Retrieved text from table cell row 10, column 7
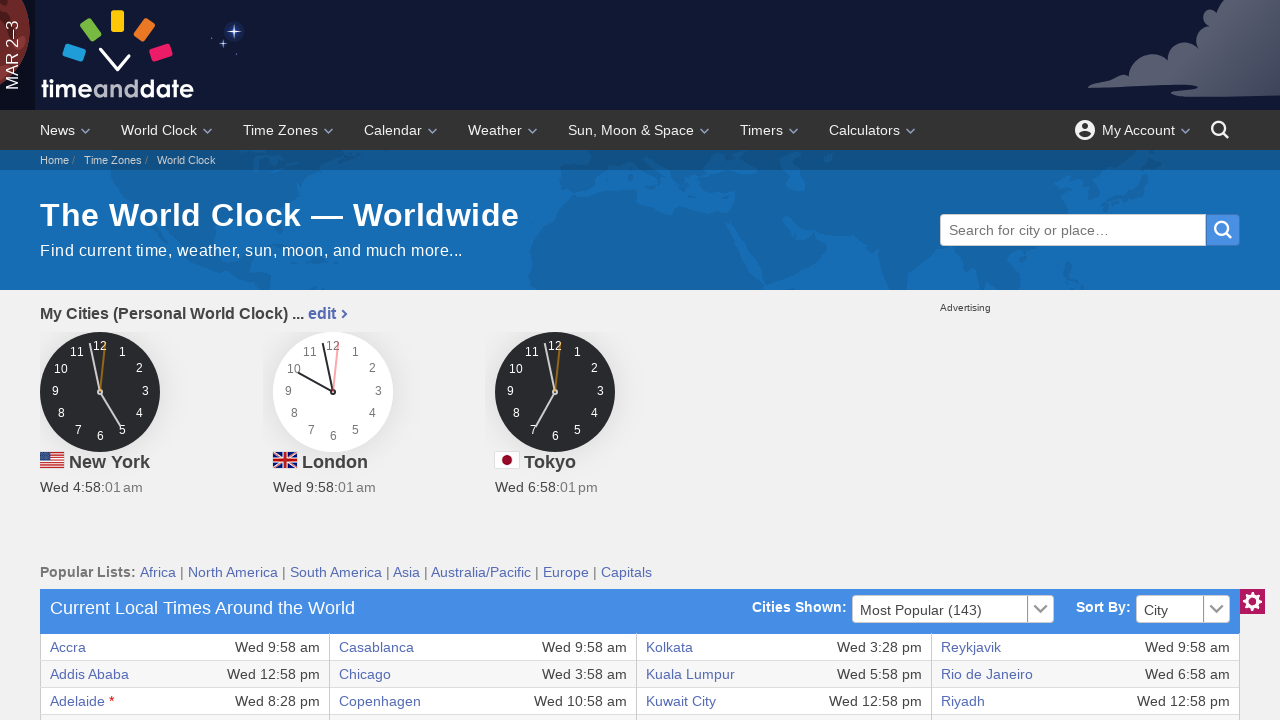

Retrieved text from table cell row 10, column 8
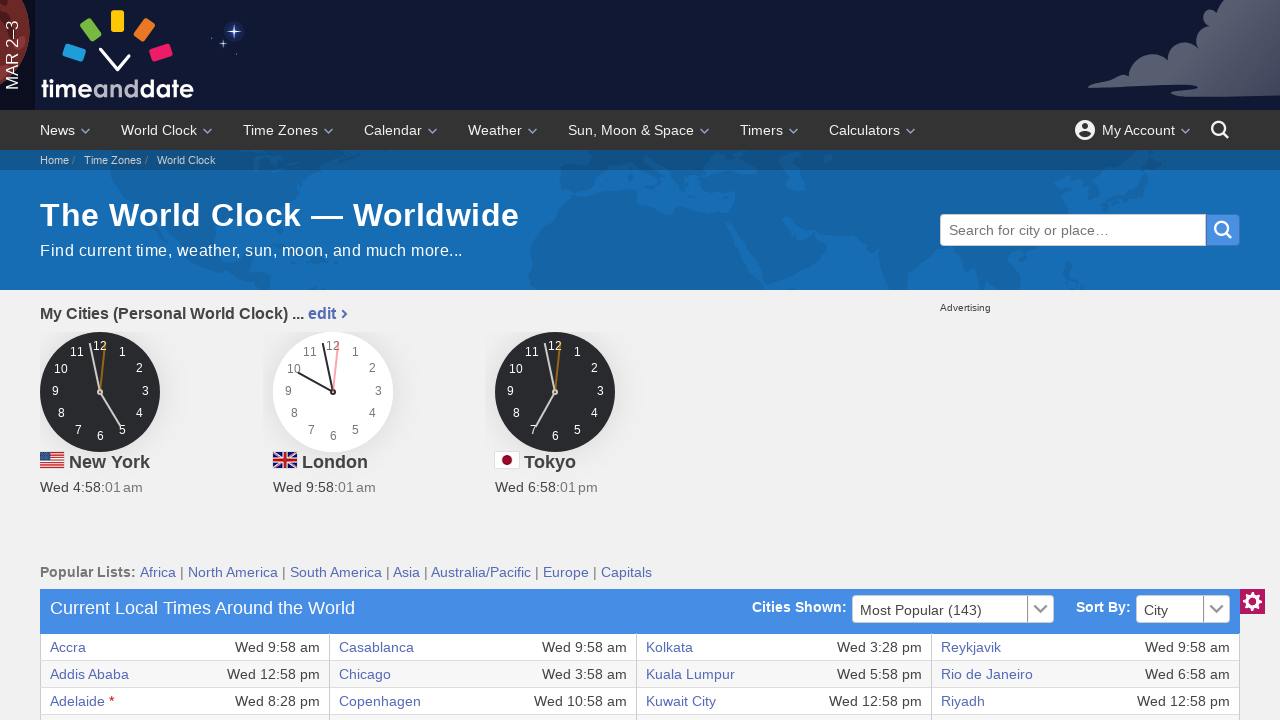

Retrieved text from table cell row 11, column 1
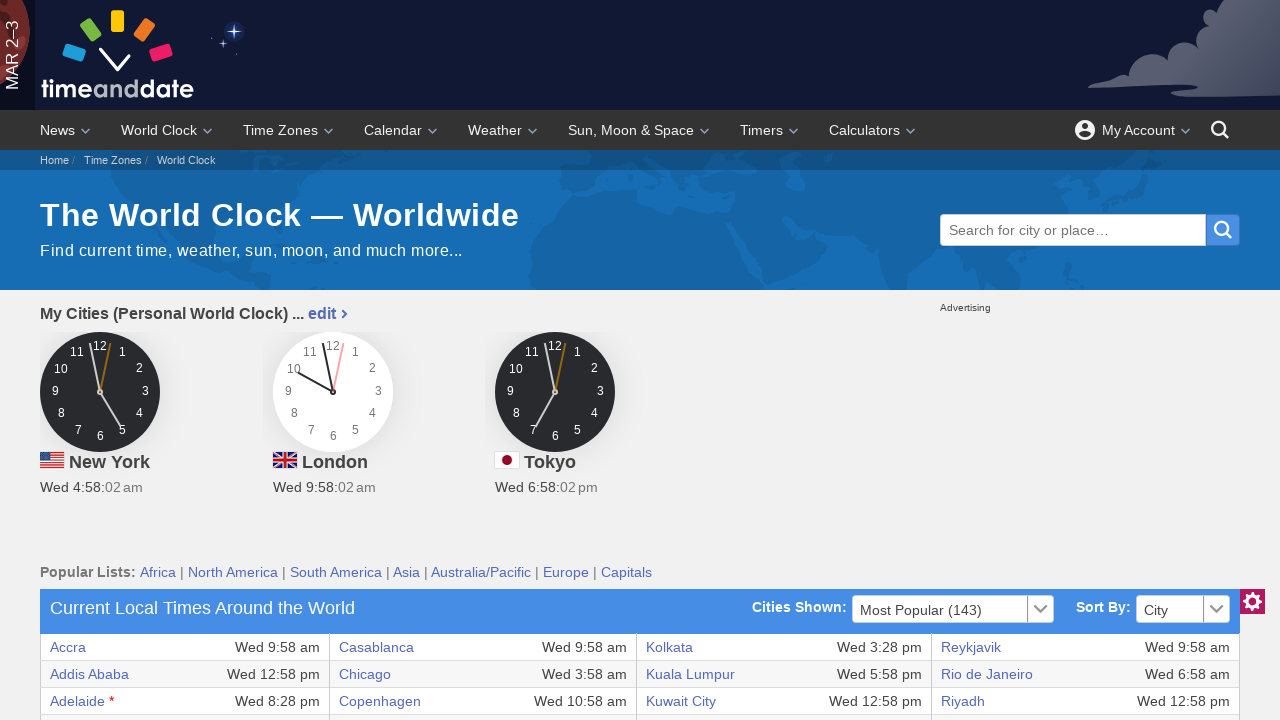

Retrieved text from table cell row 11, column 2
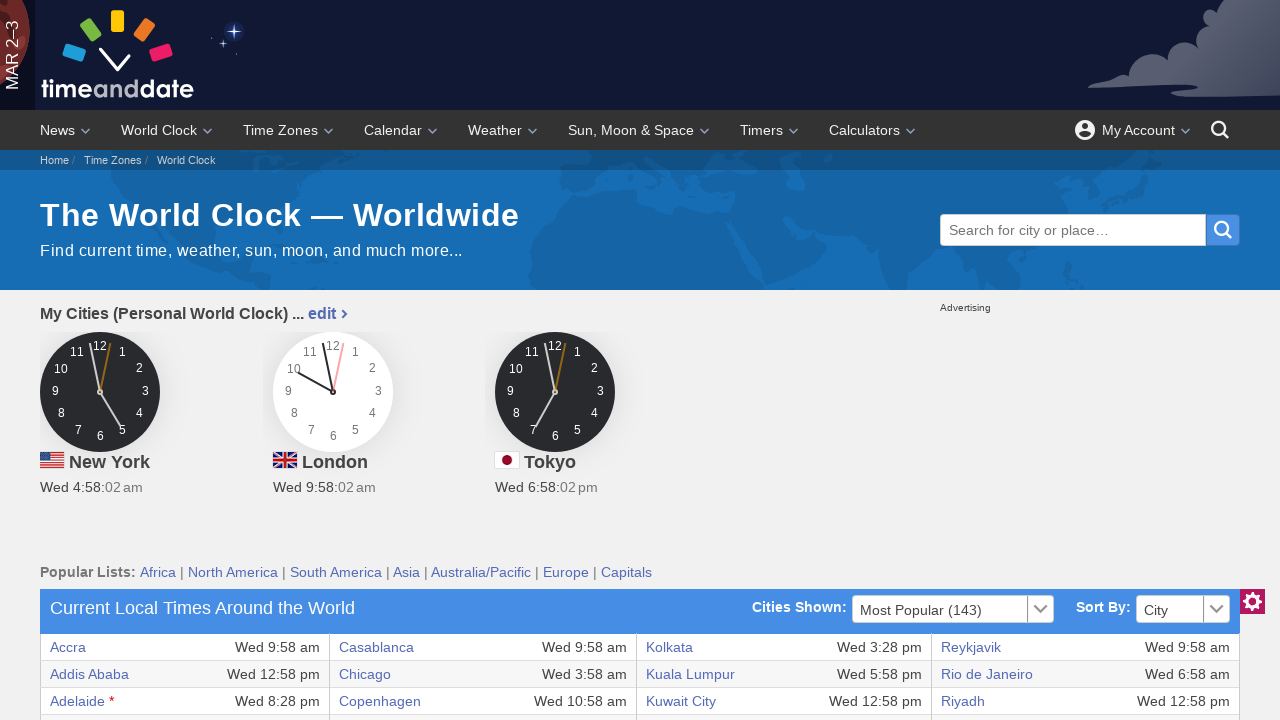

Retrieved text from table cell row 11, column 3
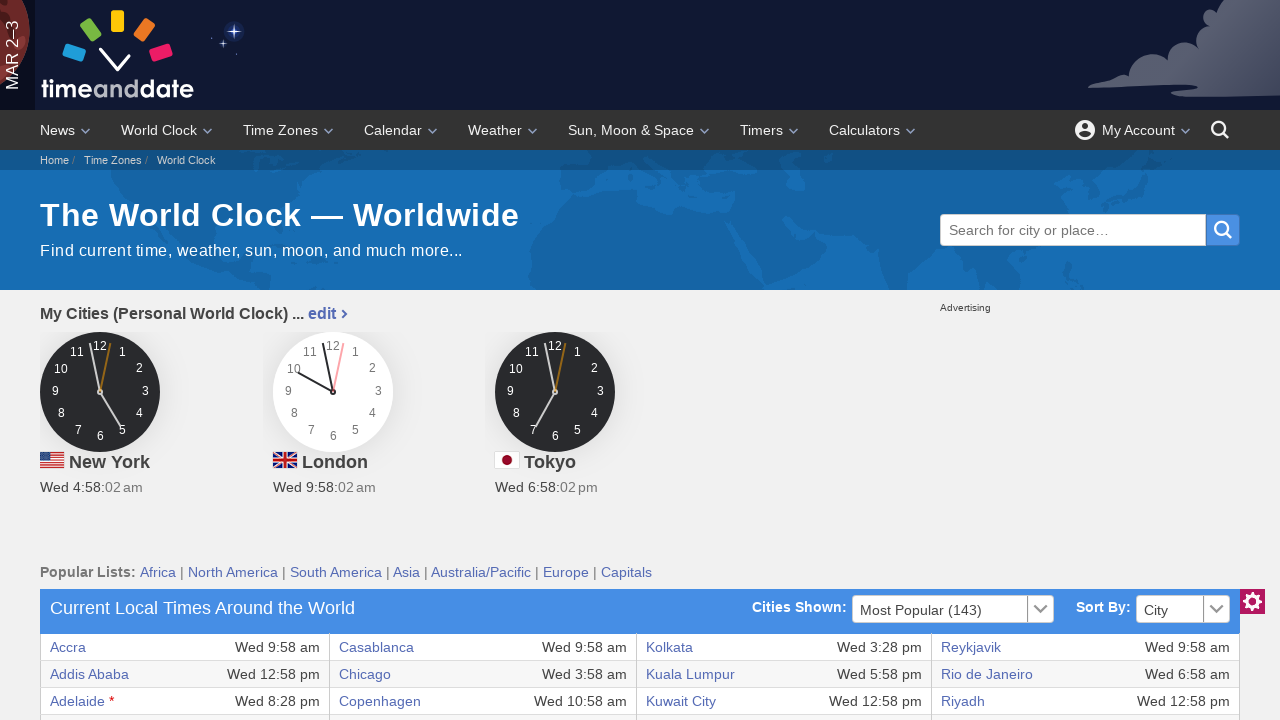

Retrieved text from table cell row 11, column 4
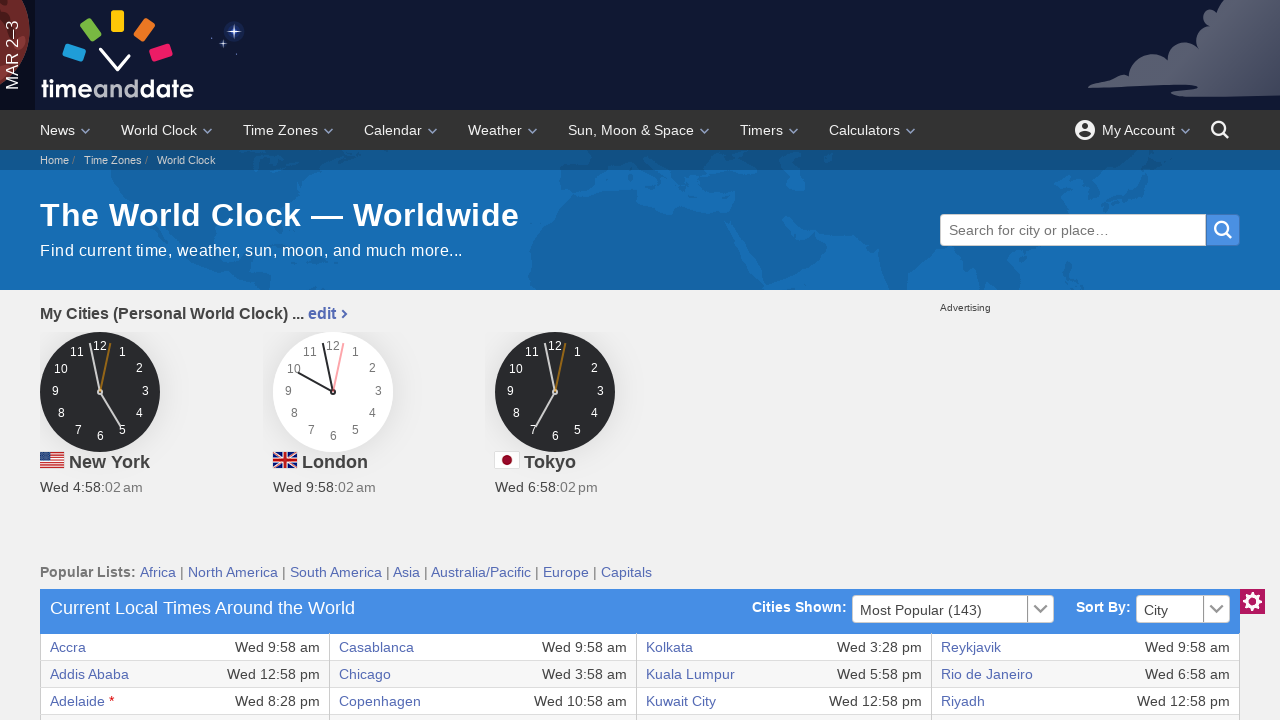

Retrieved text from table cell row 11, column 5
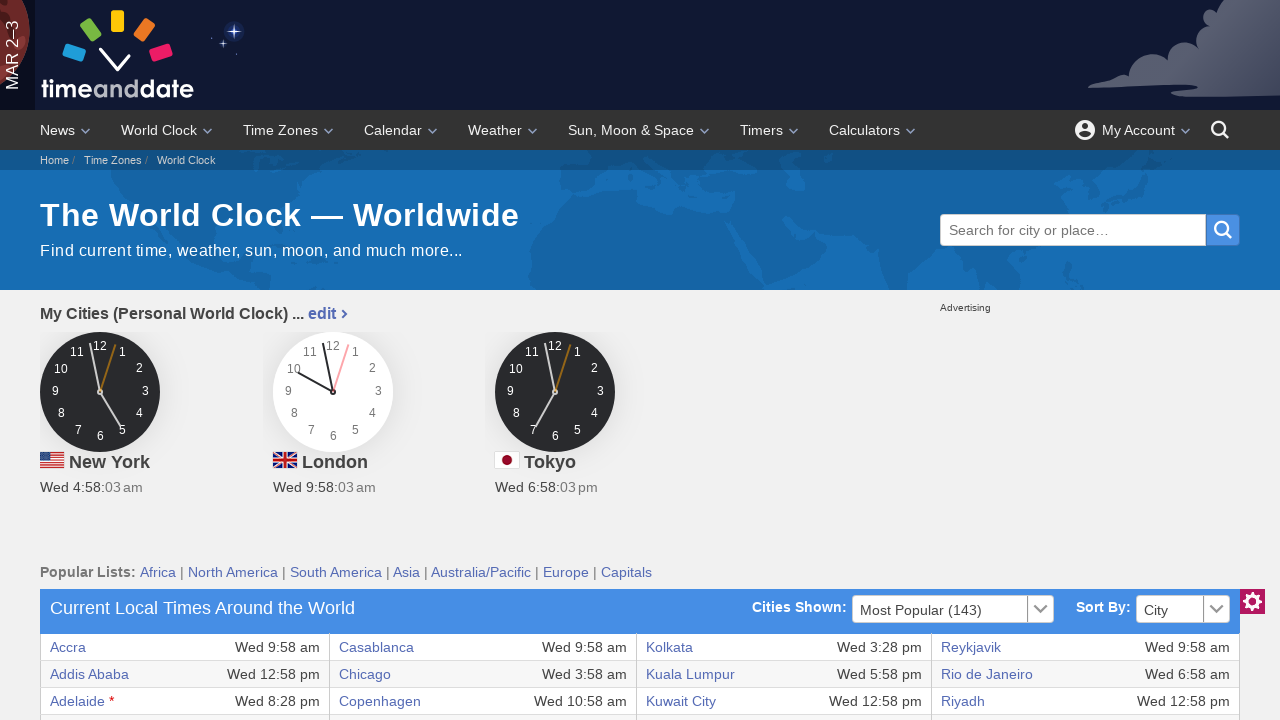

Retrieved text from table cell row 11, column 6
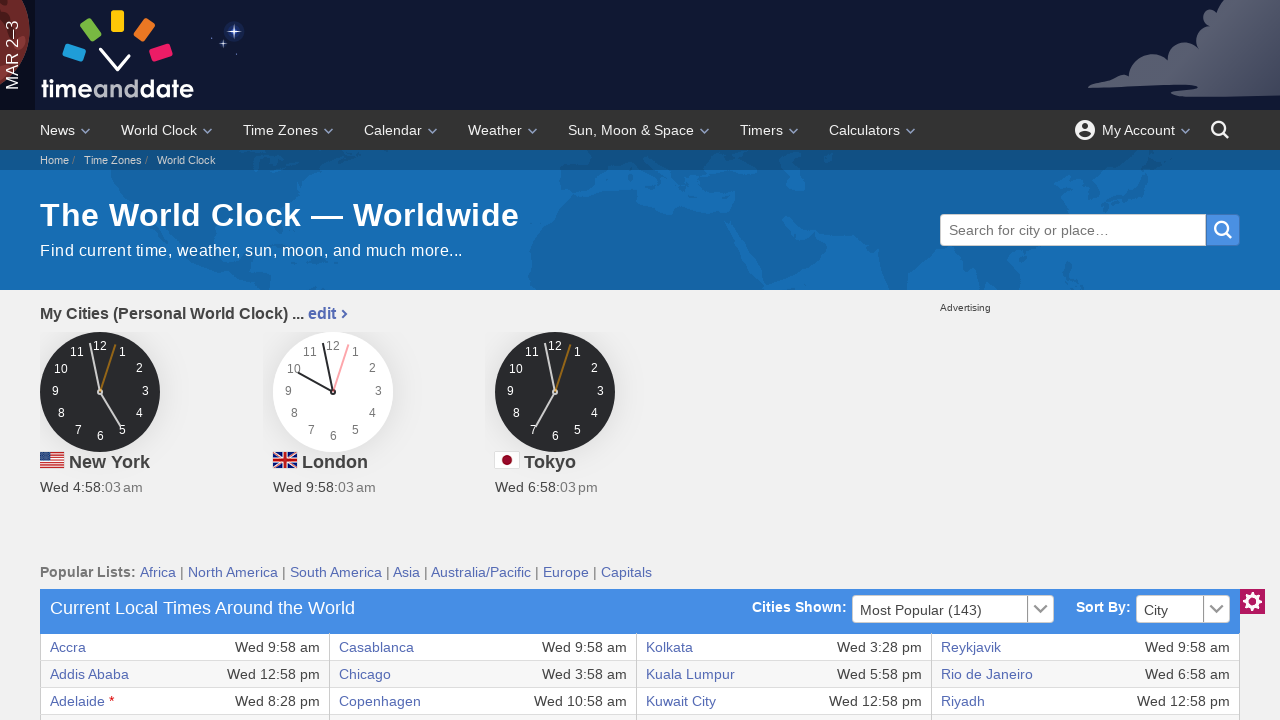

Retrieved text from table cell row 11, column 7
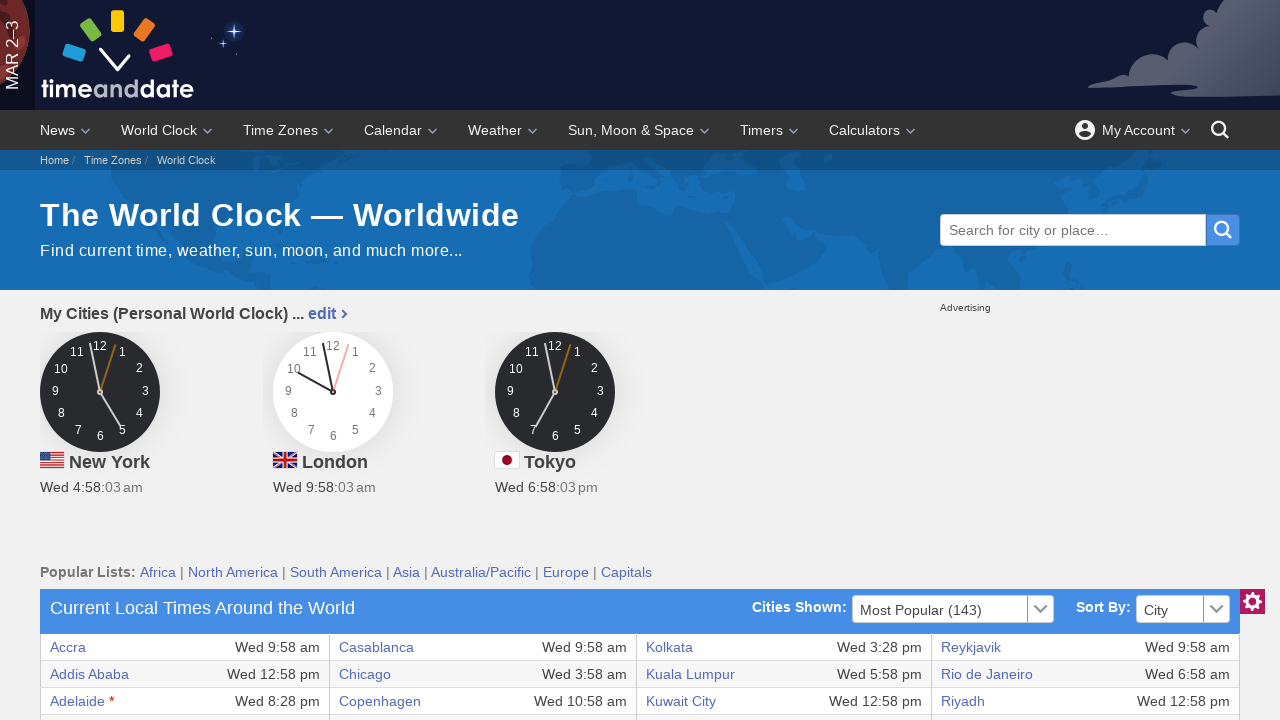

Retrieved text from table cell row 11, column 8
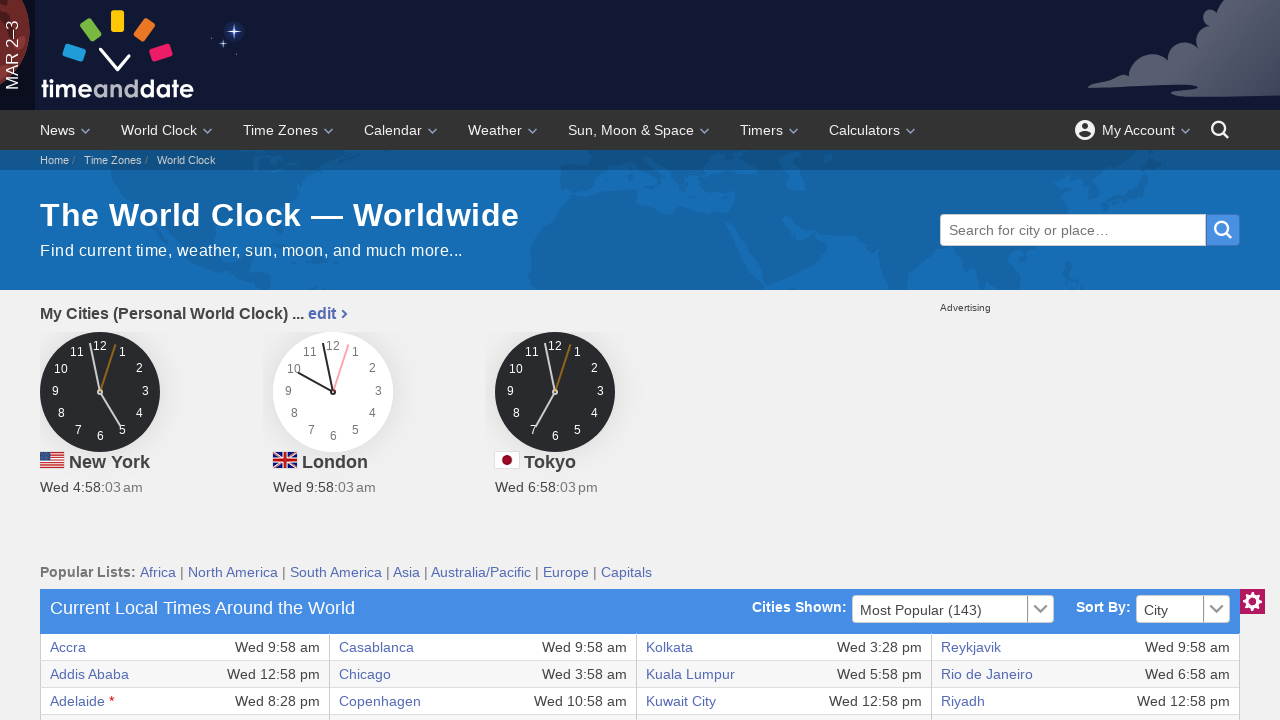

Retrieved text from table cell row 12, column 1
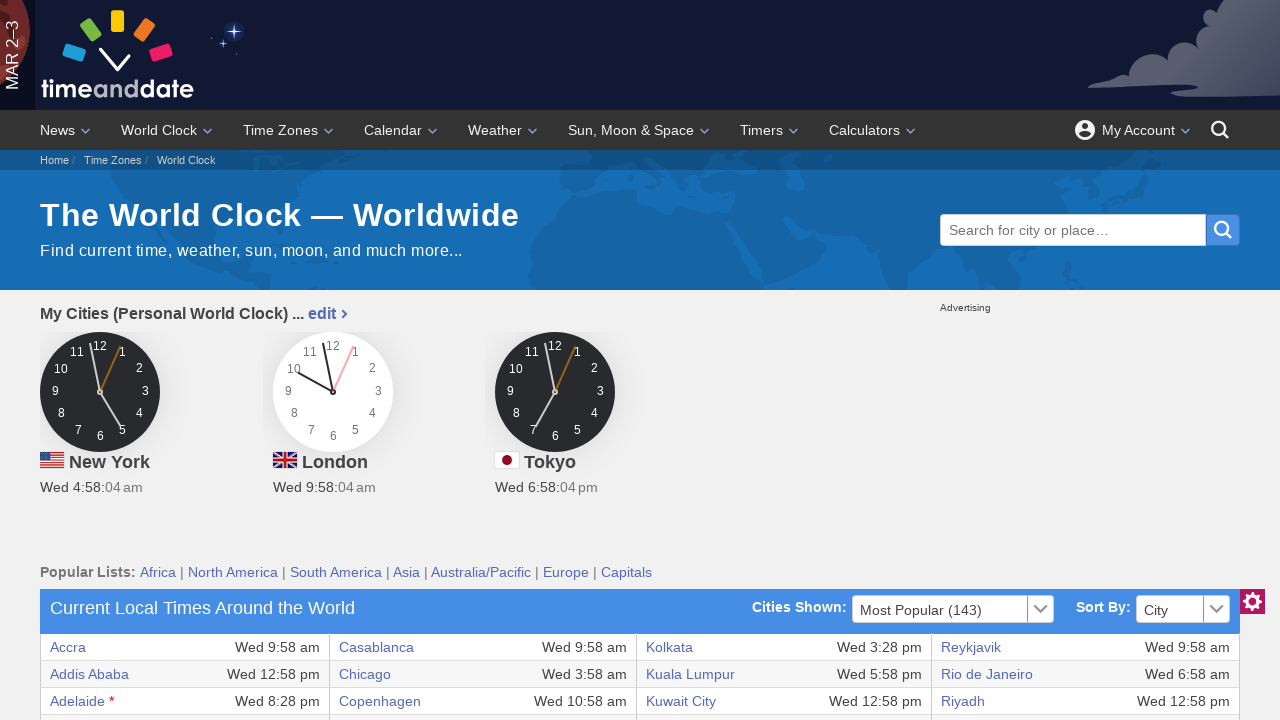

Retrieved text from table cell row 12, column 2
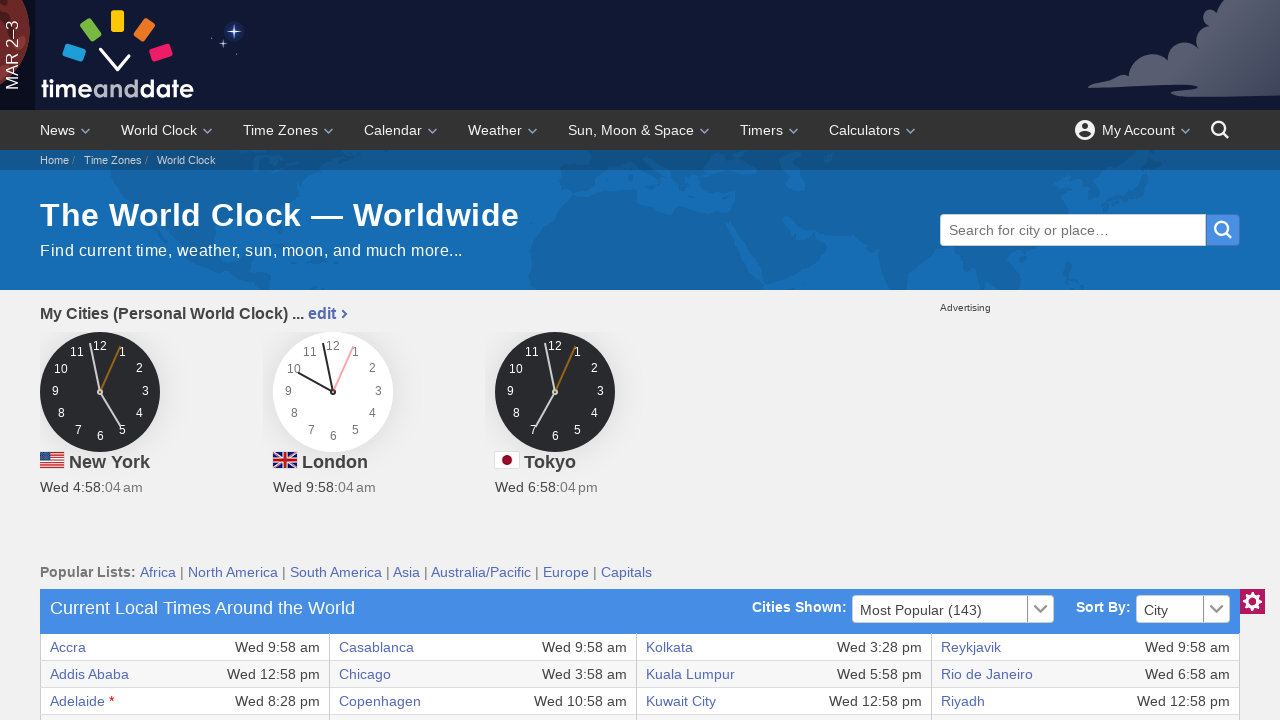

Retrieved text from table cell row 12, column 3
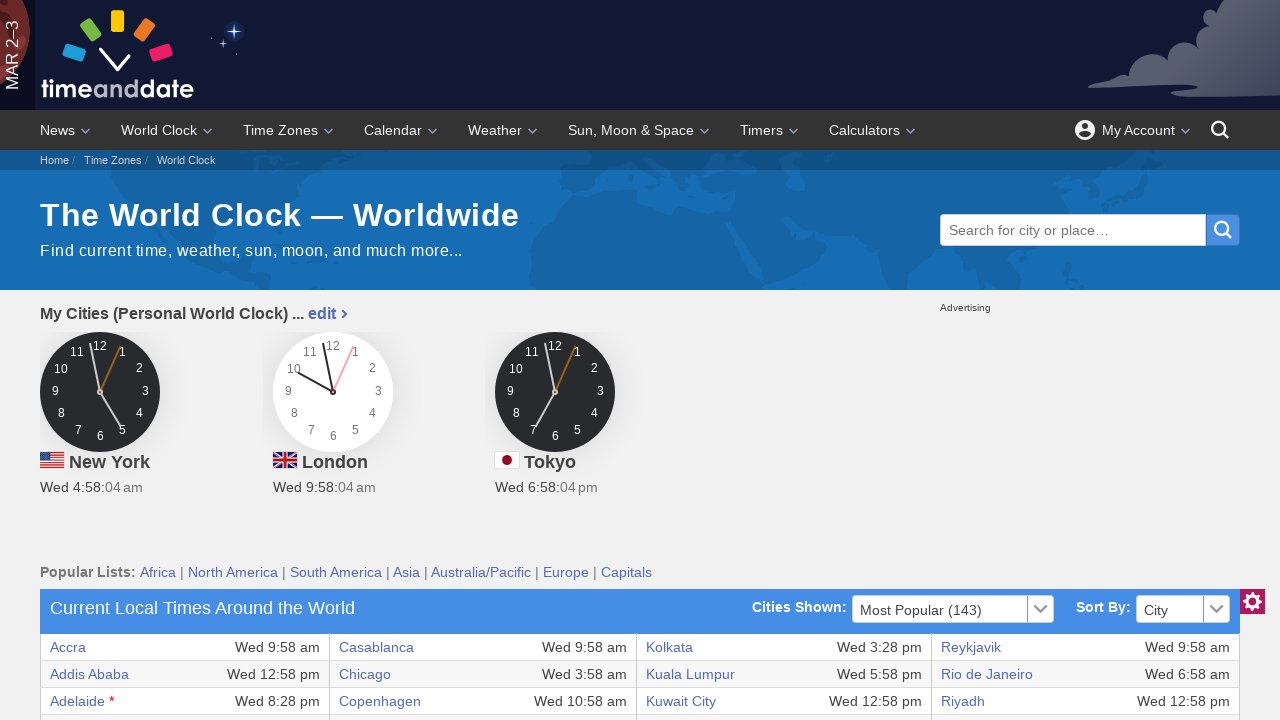

Retrieved text from table cell row 12, column 4
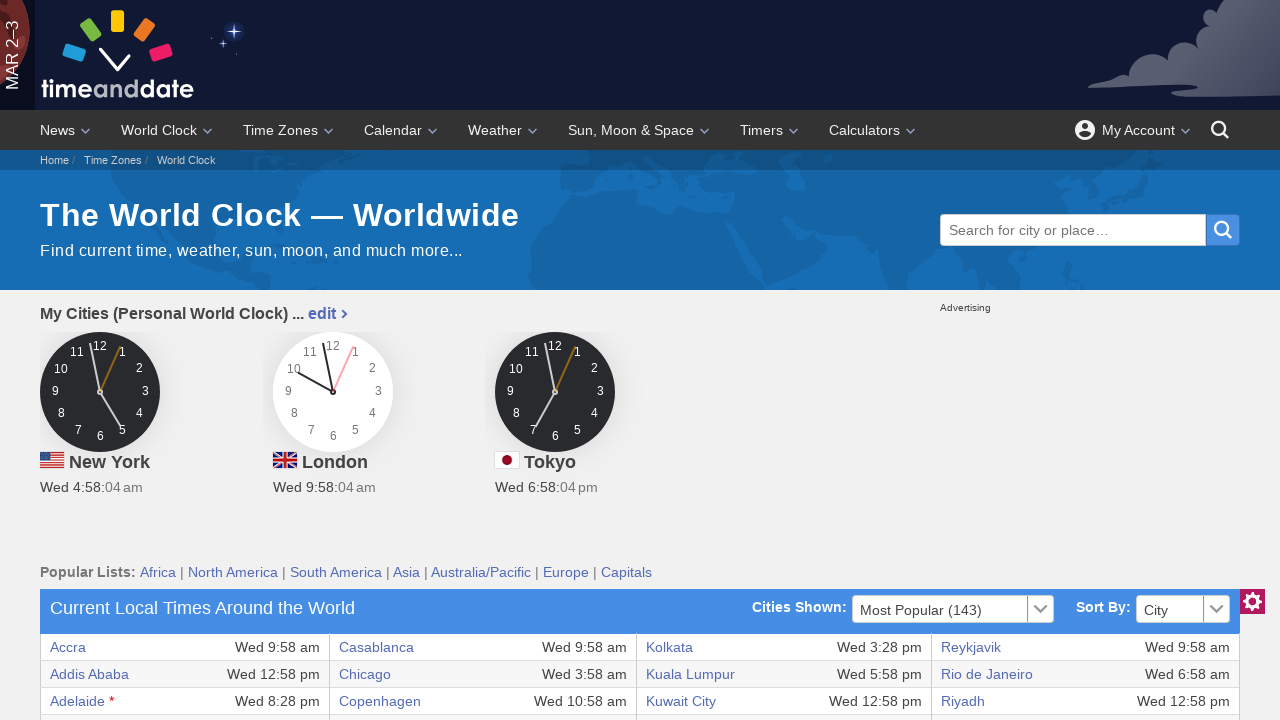

Retrieved text from table cell row 12, column 5
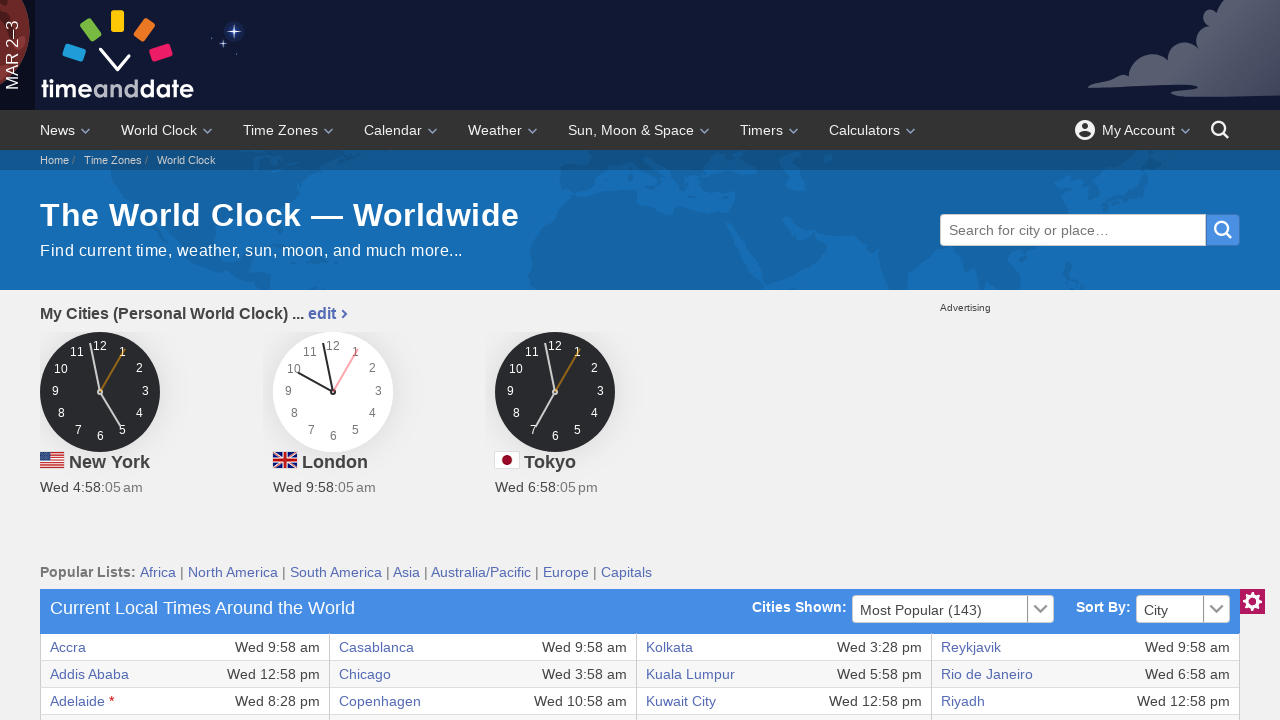

Retrieved text from table cell row 12, column 6
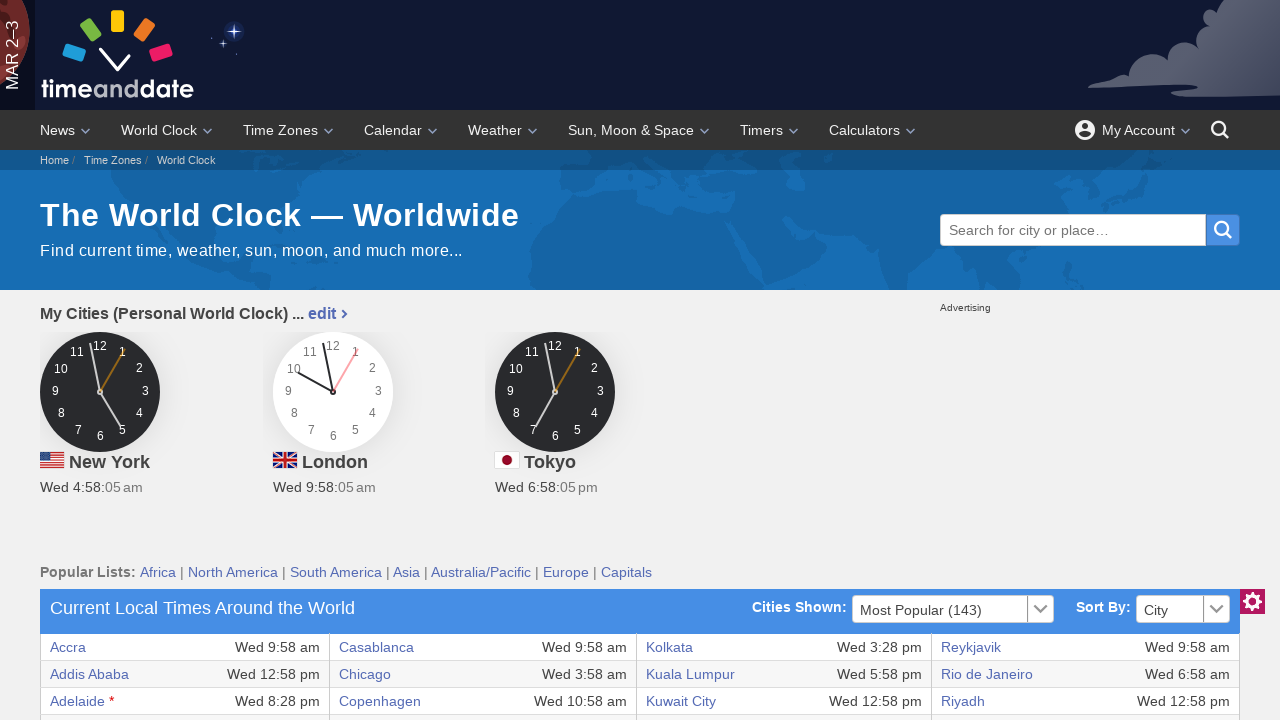

Retrieved text from table cell row 12, column 7
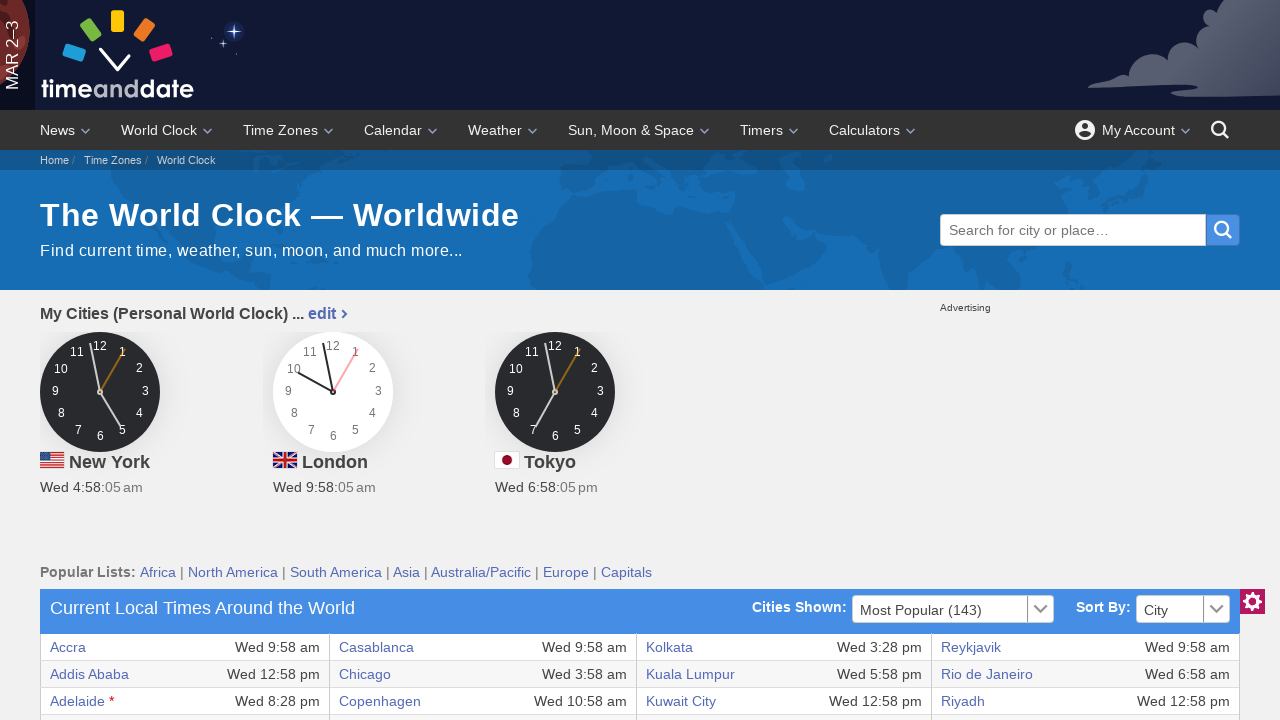

Retrieved text from table cell row 12, column 8
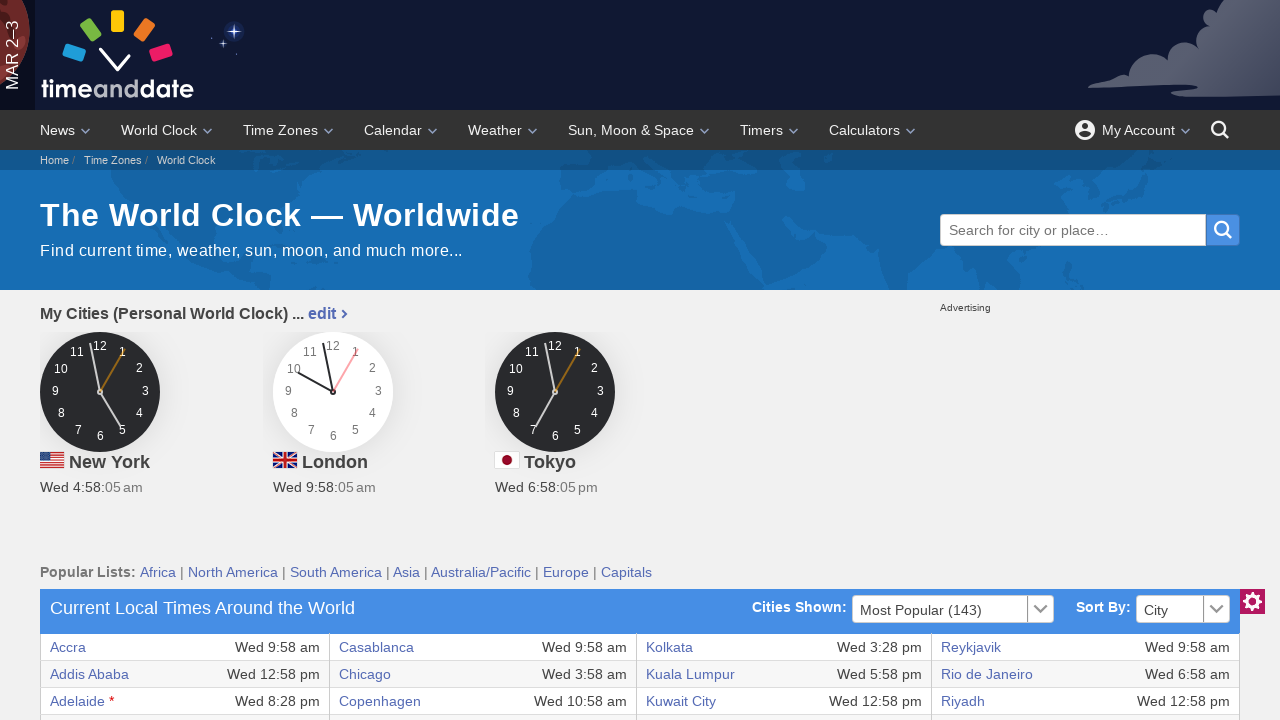

Retrieved text from table cell row 13, column 1
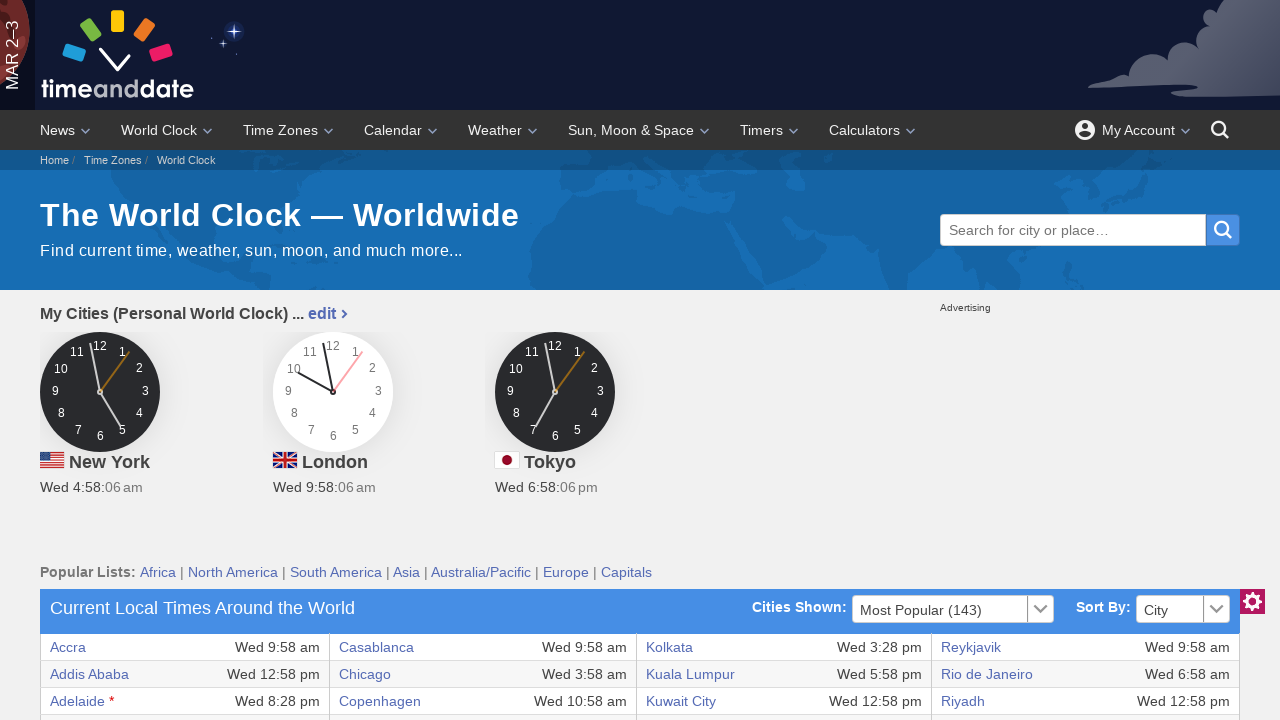

Retrieved text from table cell row 13, column 2
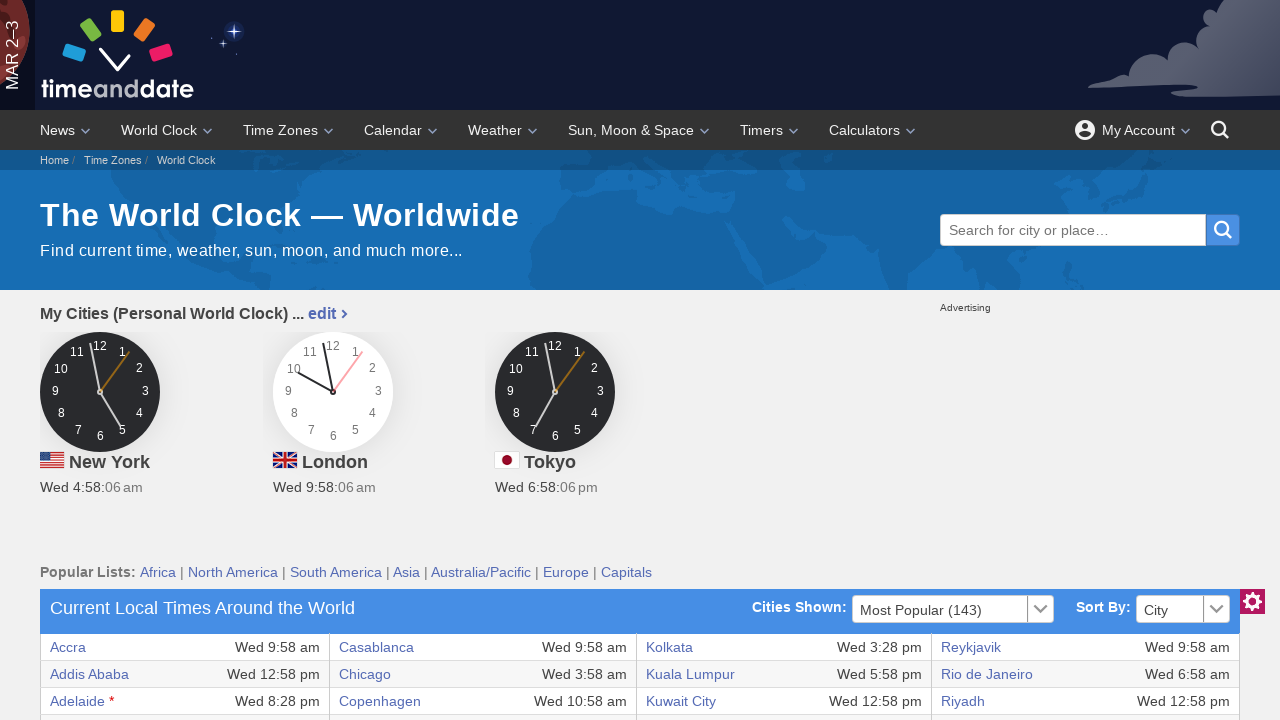

Retrieved text from table cell row 13, column 3
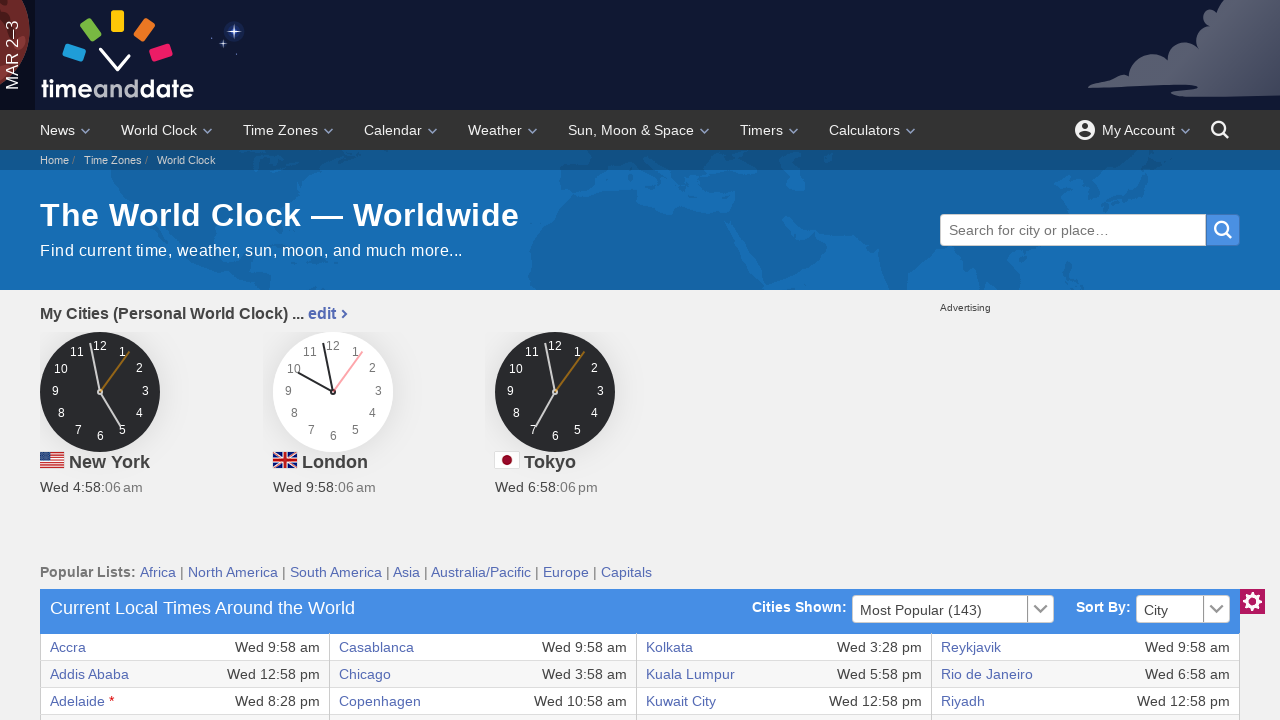

Retrieved text from table cell row 13, column 4
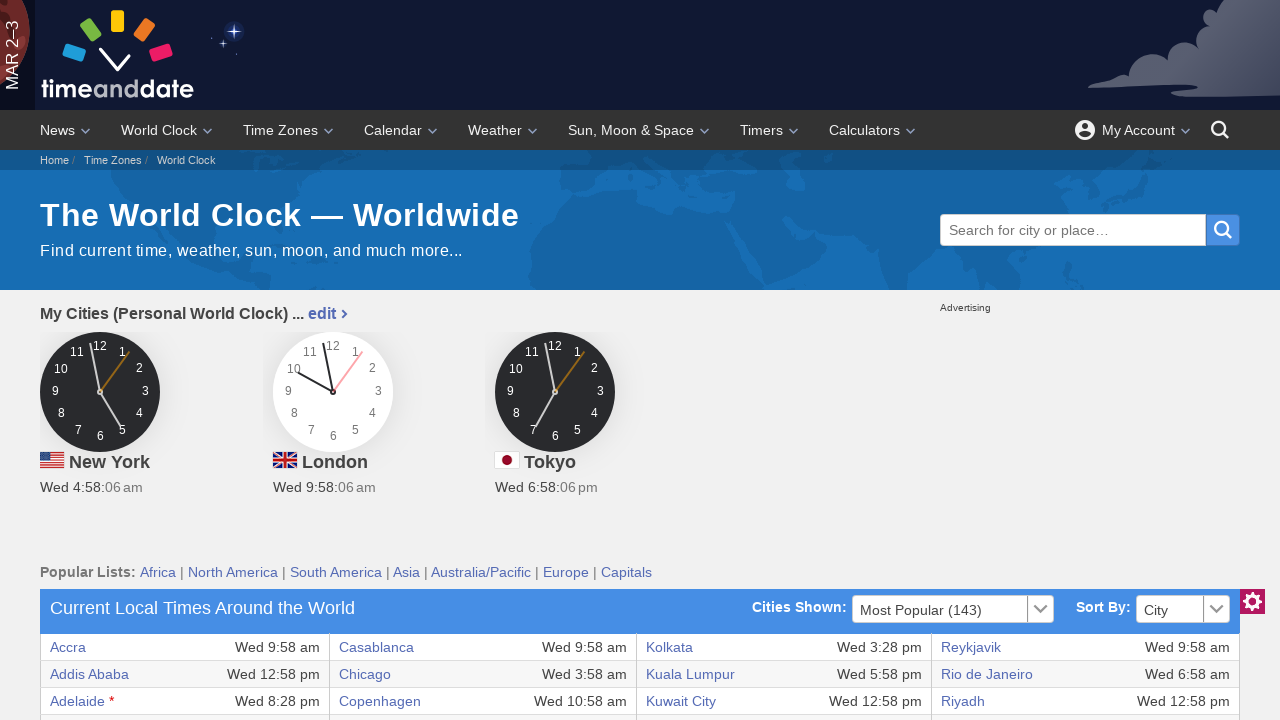

Retrieved text from table cell row 13, column 5
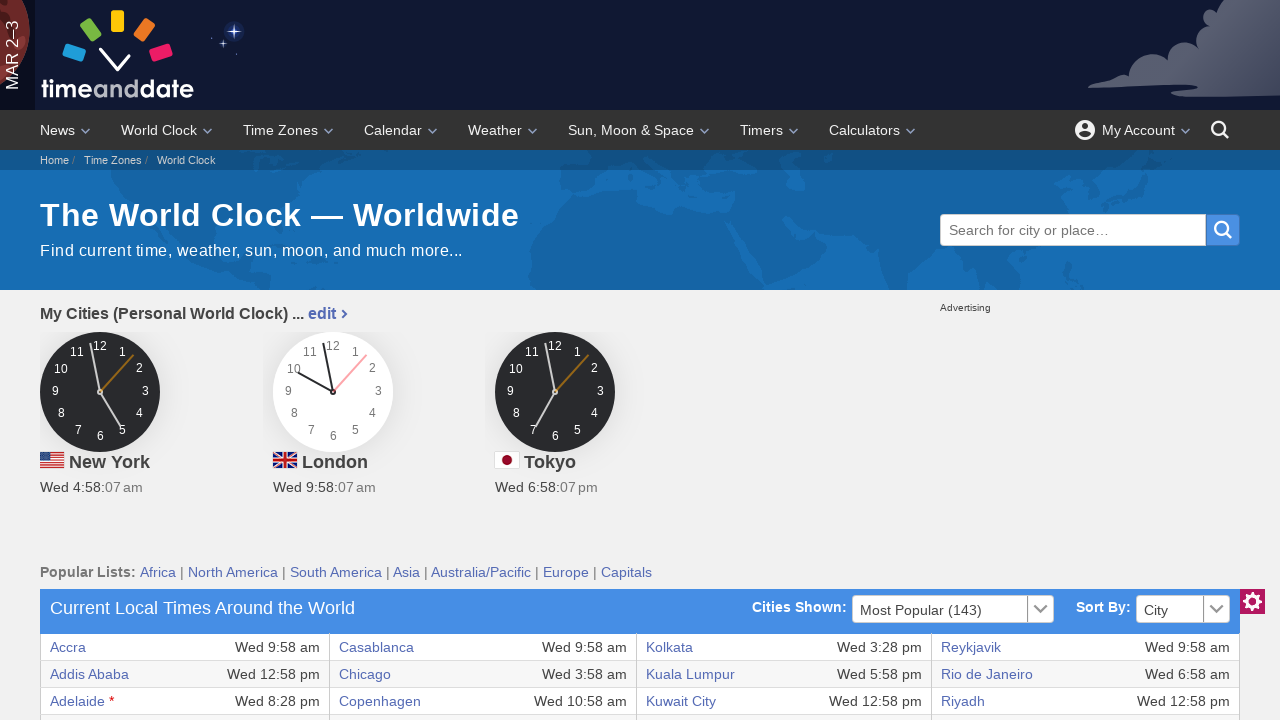

Retrieved text from table cell row 13, column 6
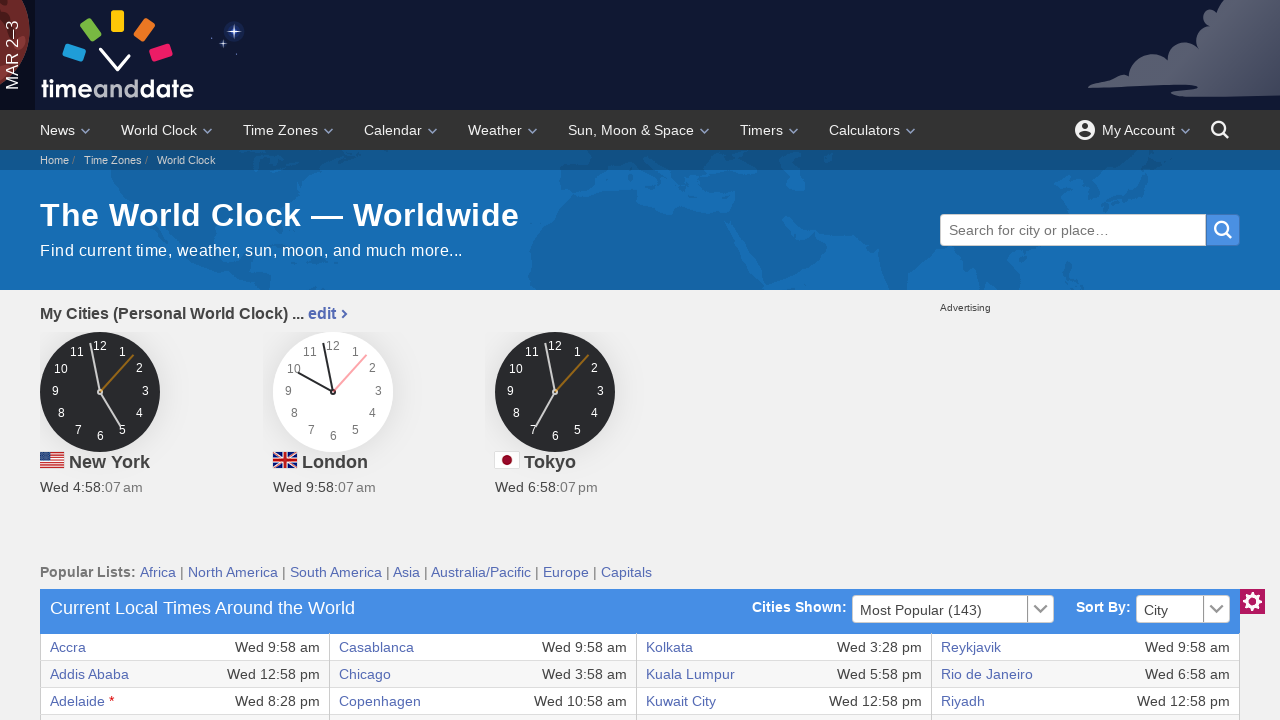

Retrieved text from table cell row 13, column 7
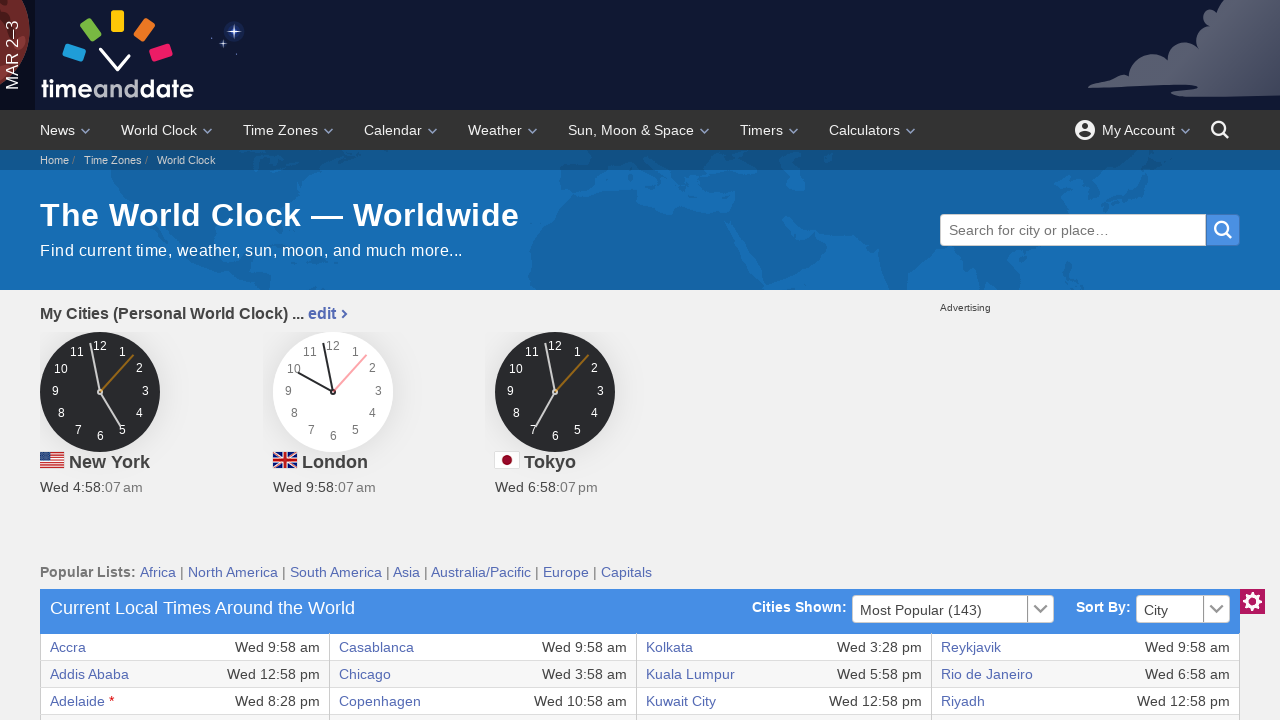

Retrieved text from table cell row 13, column 8
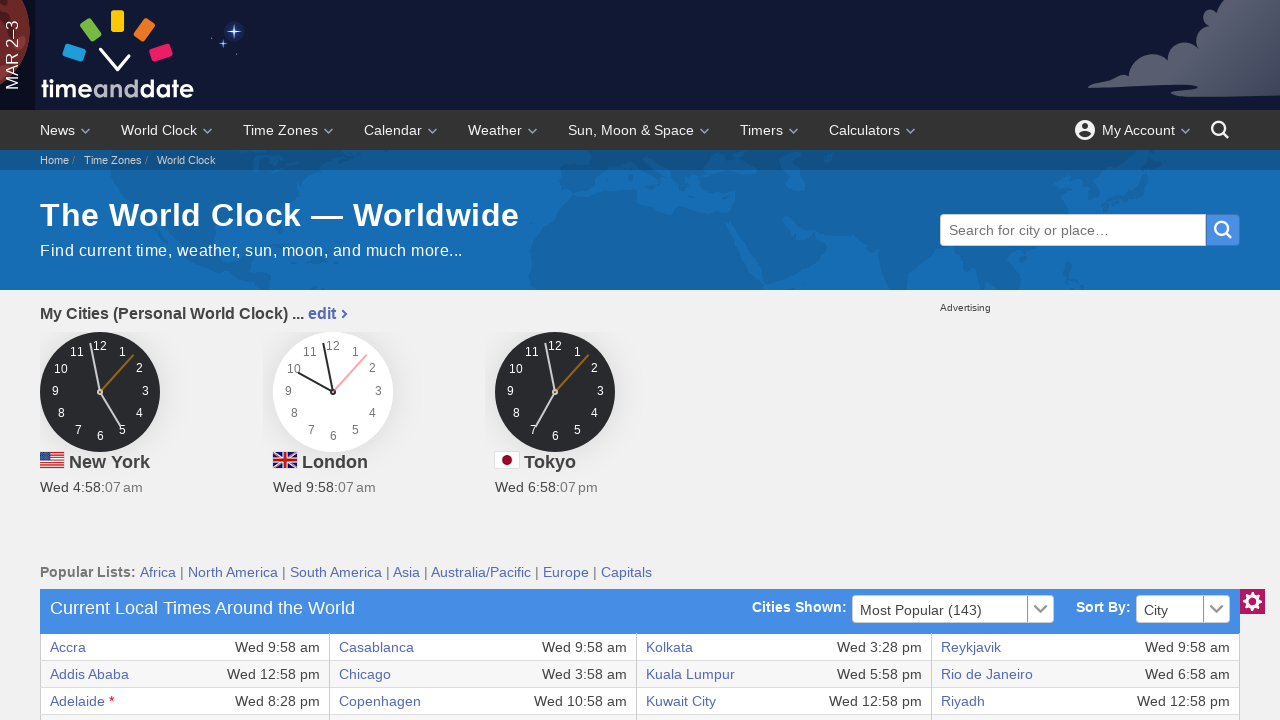

Retrieved text from table cell row 14, column 1
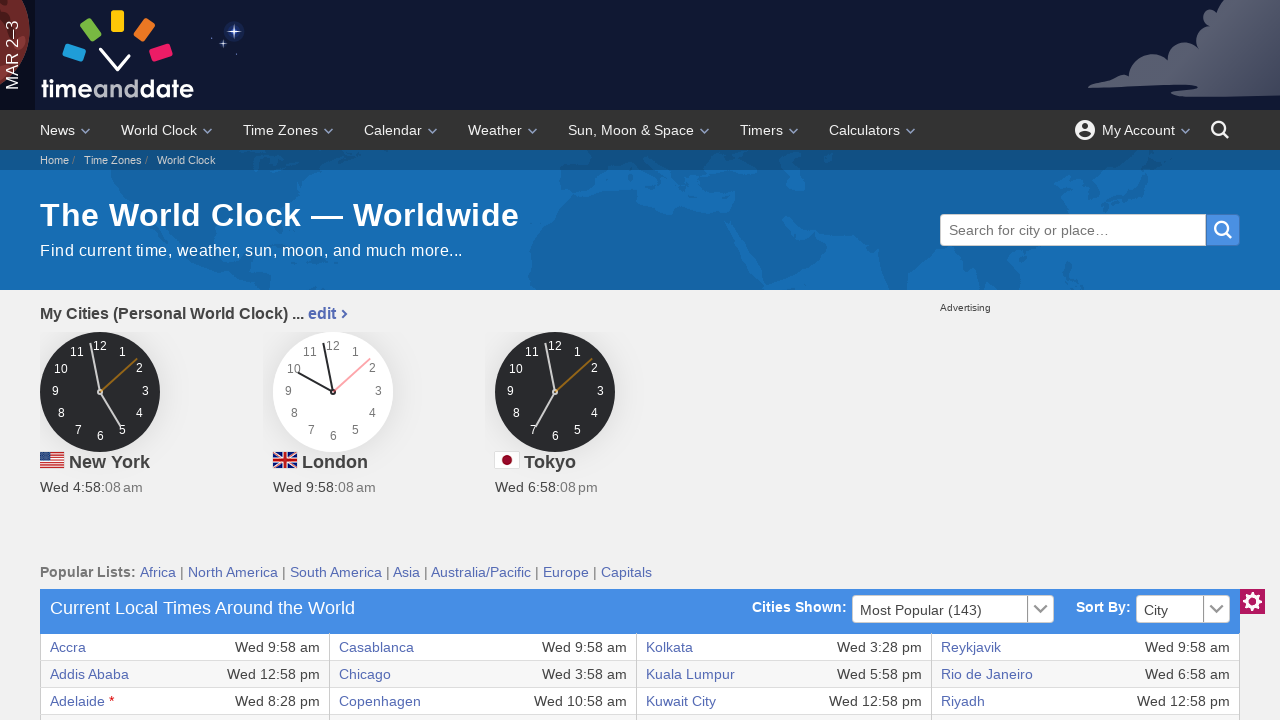

Retrieved text from table cell row 14, column 2
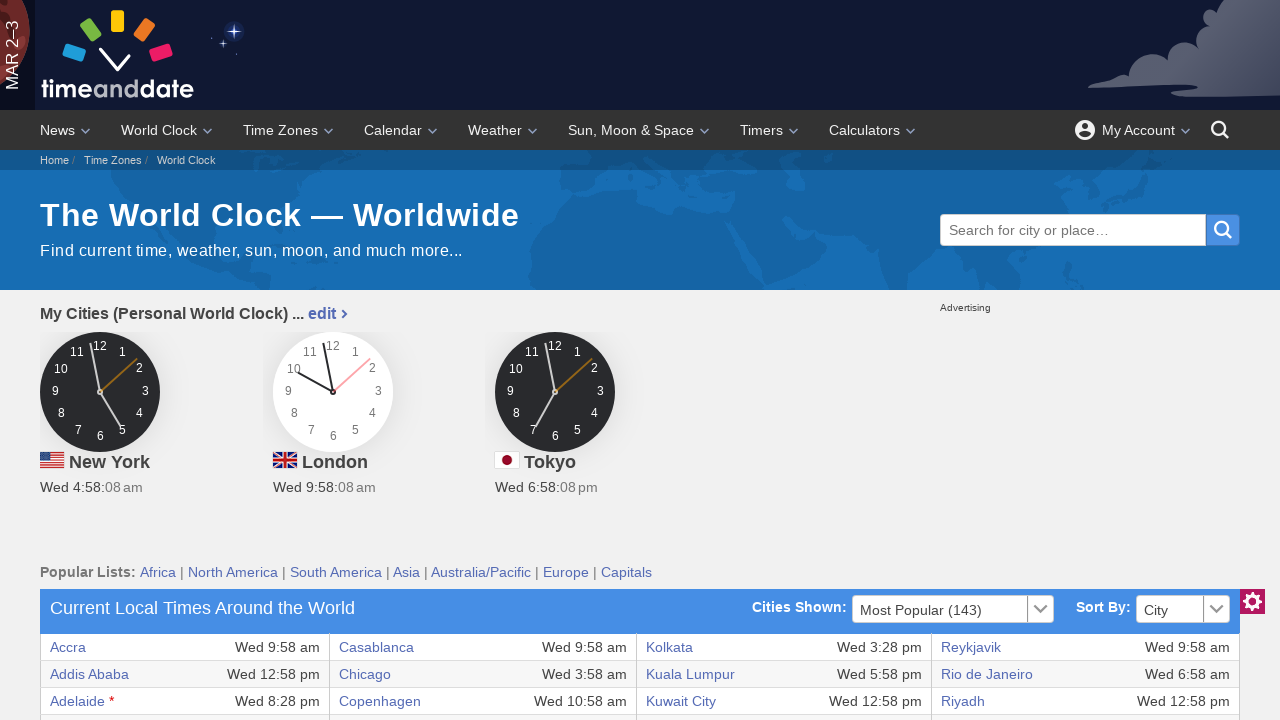

Retrieved text from table cell row 14, column 3
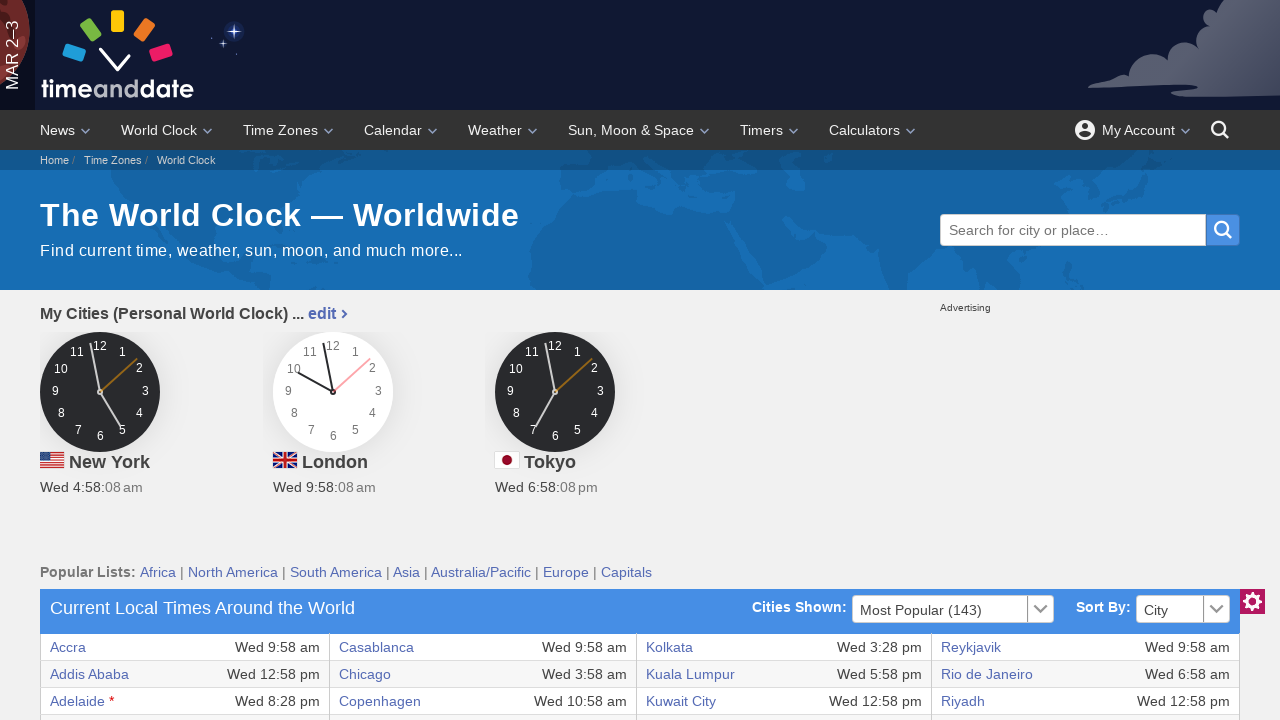

Retrieved text from table cell row 14, column 4
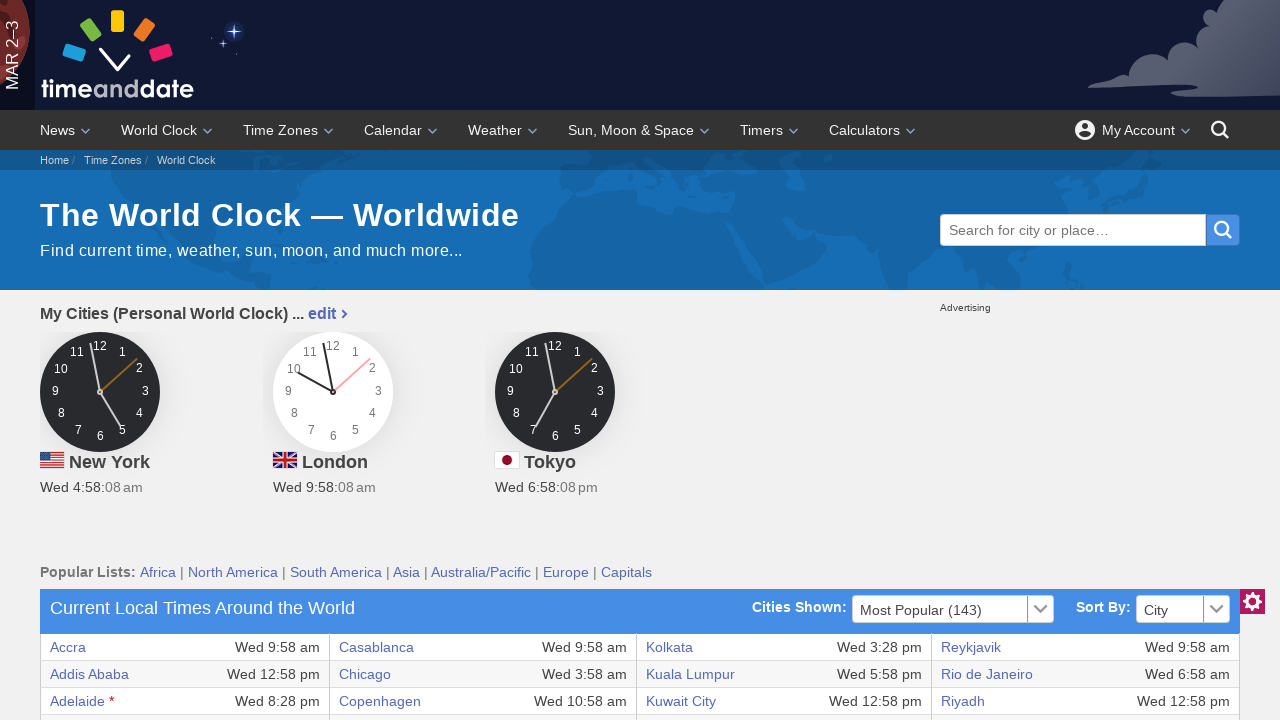

Retrieved text from table cell row 14, column 5
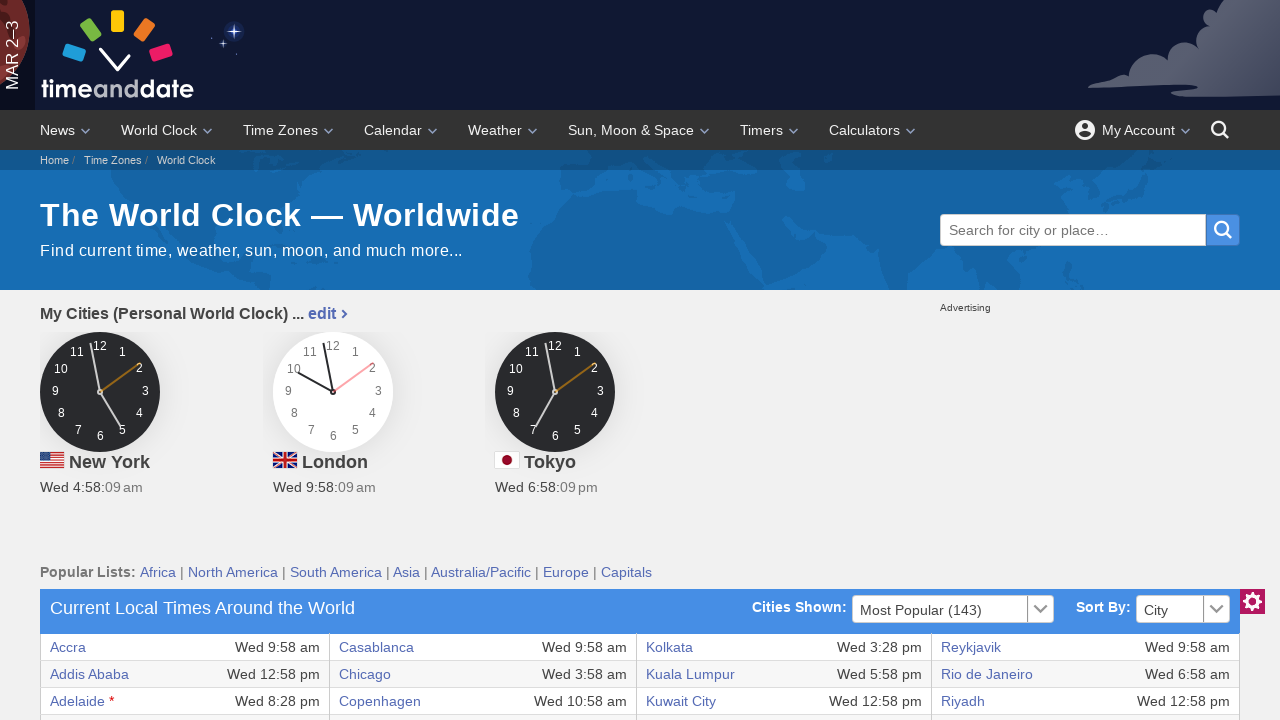

Retrieved text from table cell row 14, column 6
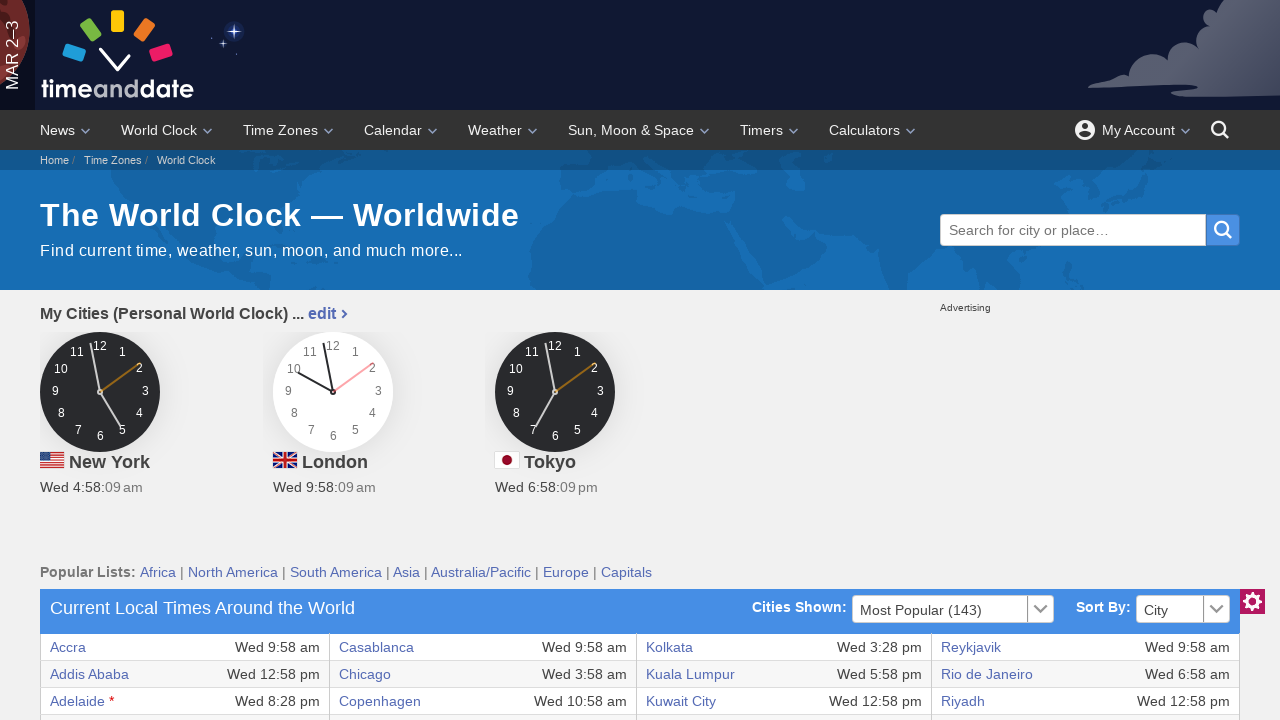

Retrieved text from table cell row 14, column 7
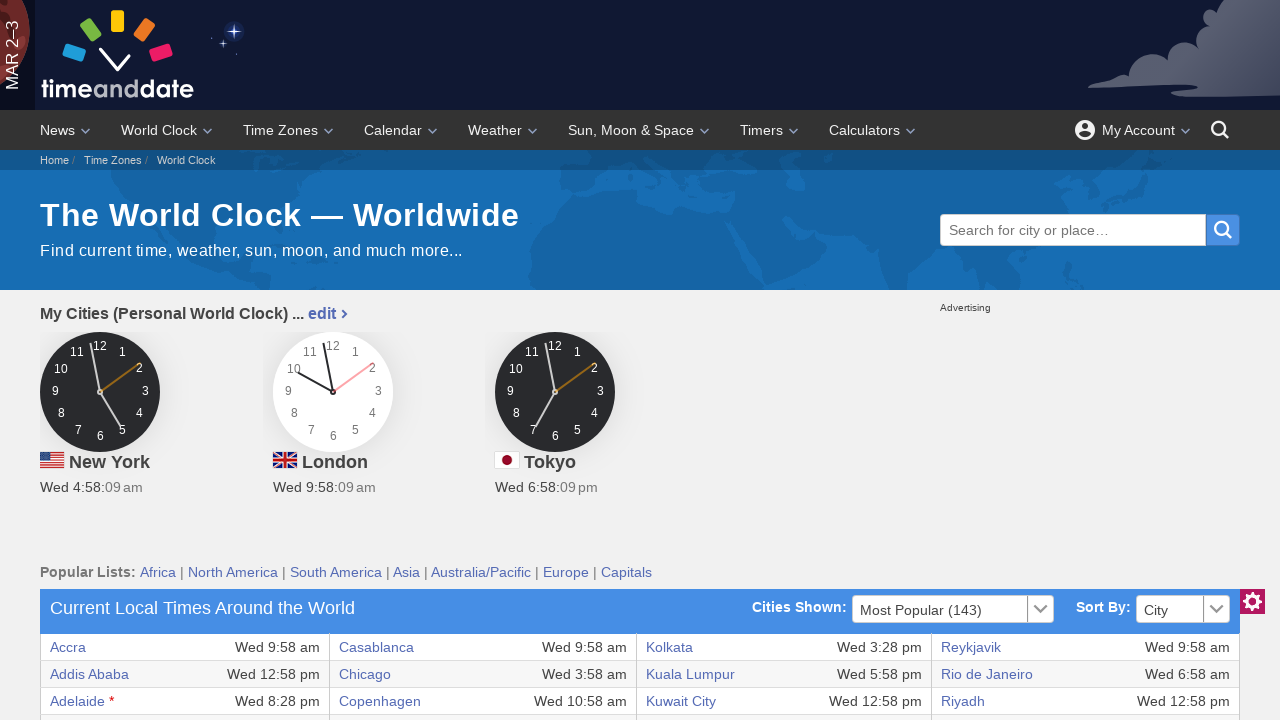

Retrieved text from table cell row 14, column 8
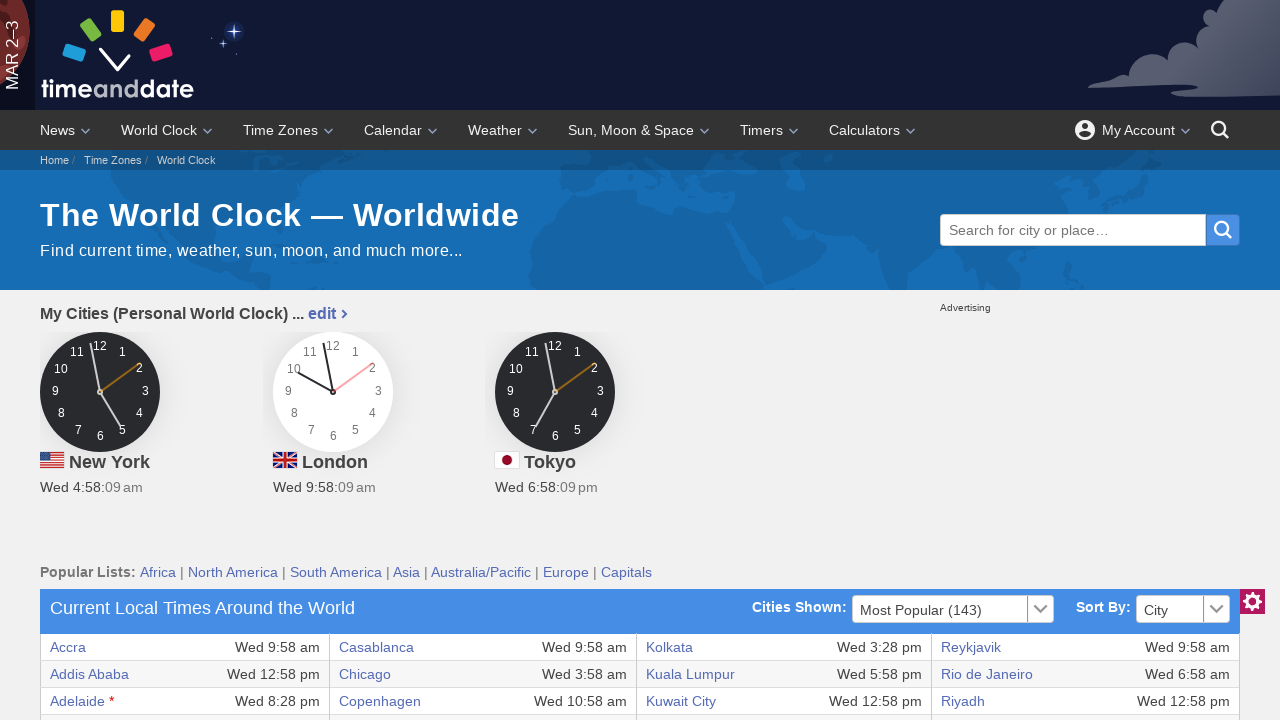

Retrieved text from table cell row 15, column 1
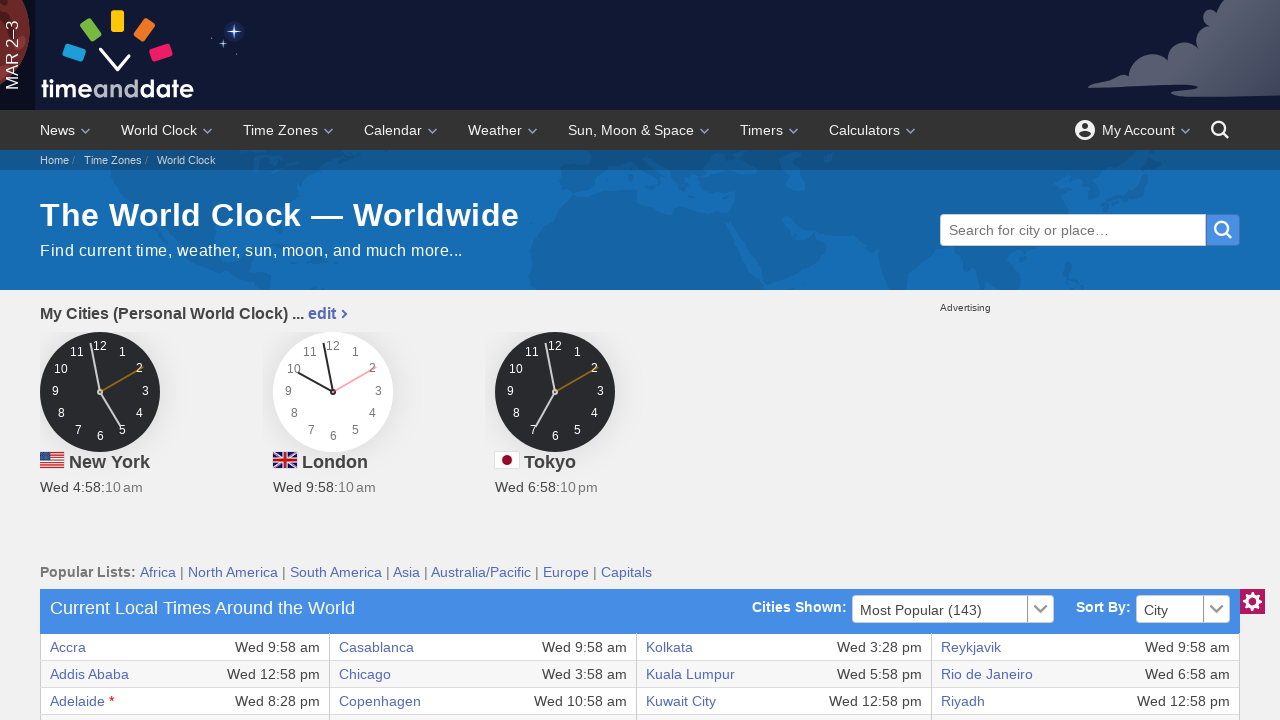

Retrieved text from table cell row 15, column 2
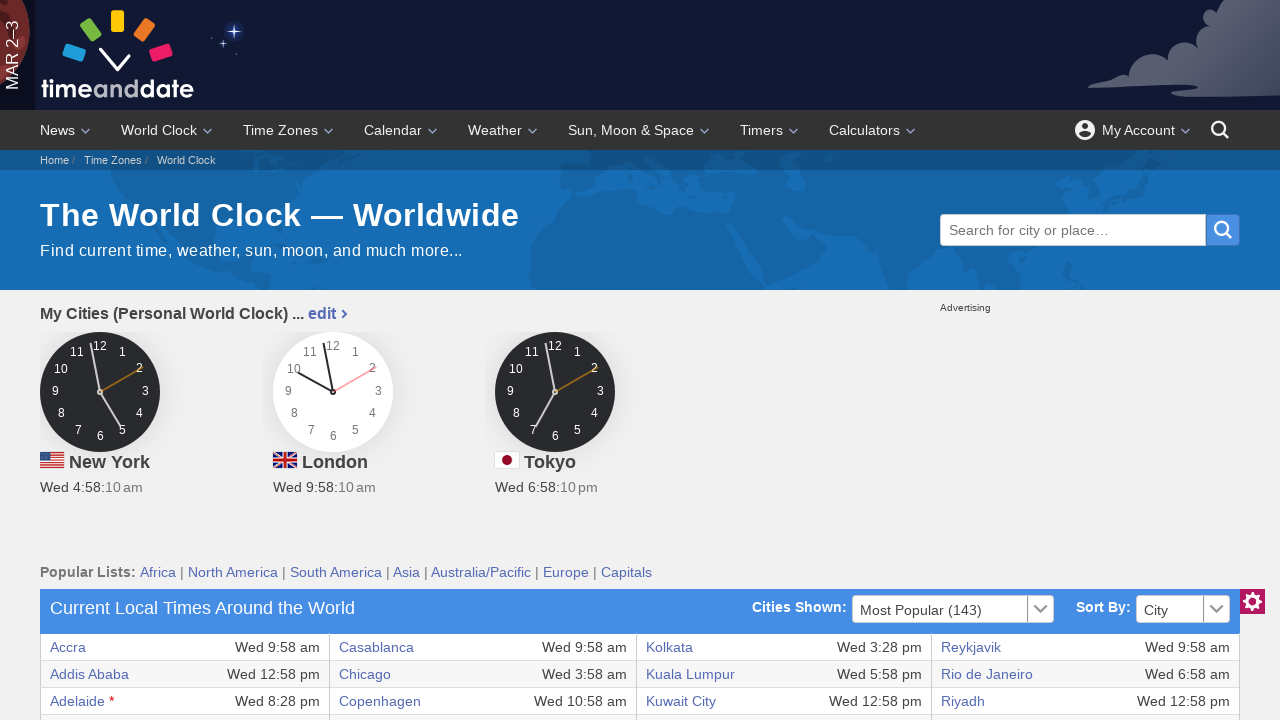

Retrieved text from table cell row 15, column 3
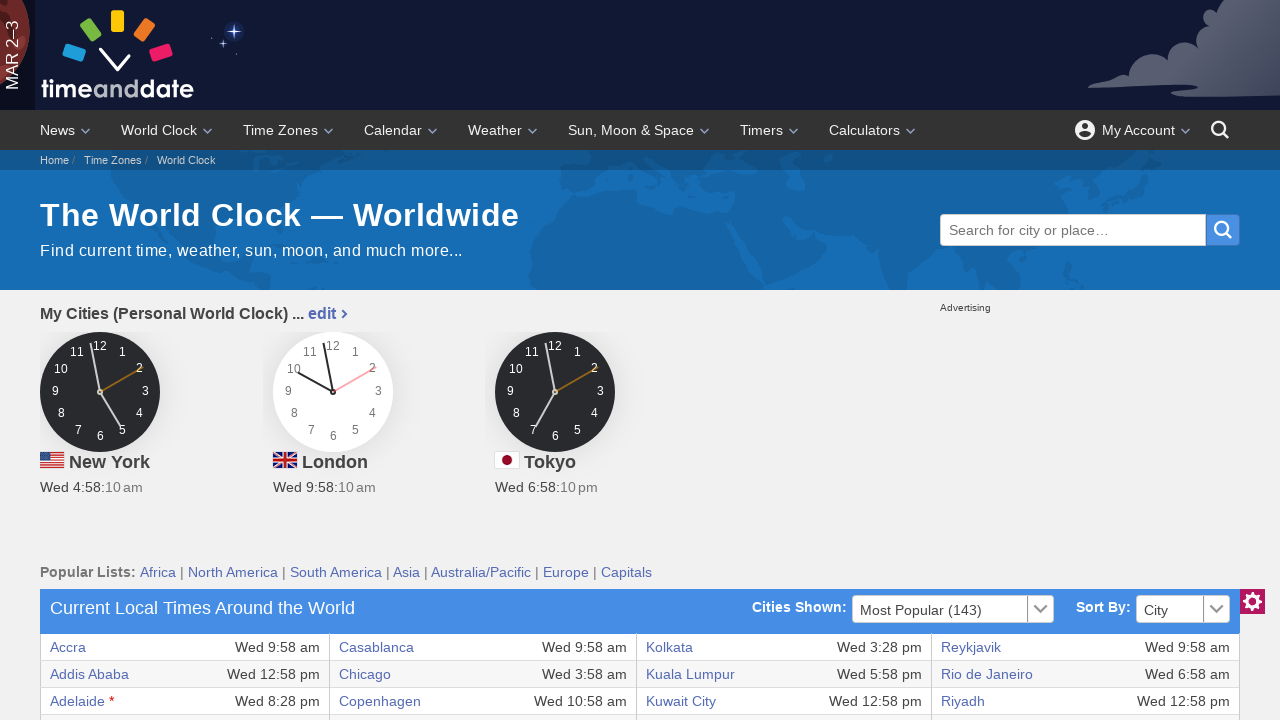

Retrieved text from table cell row 15, column 4
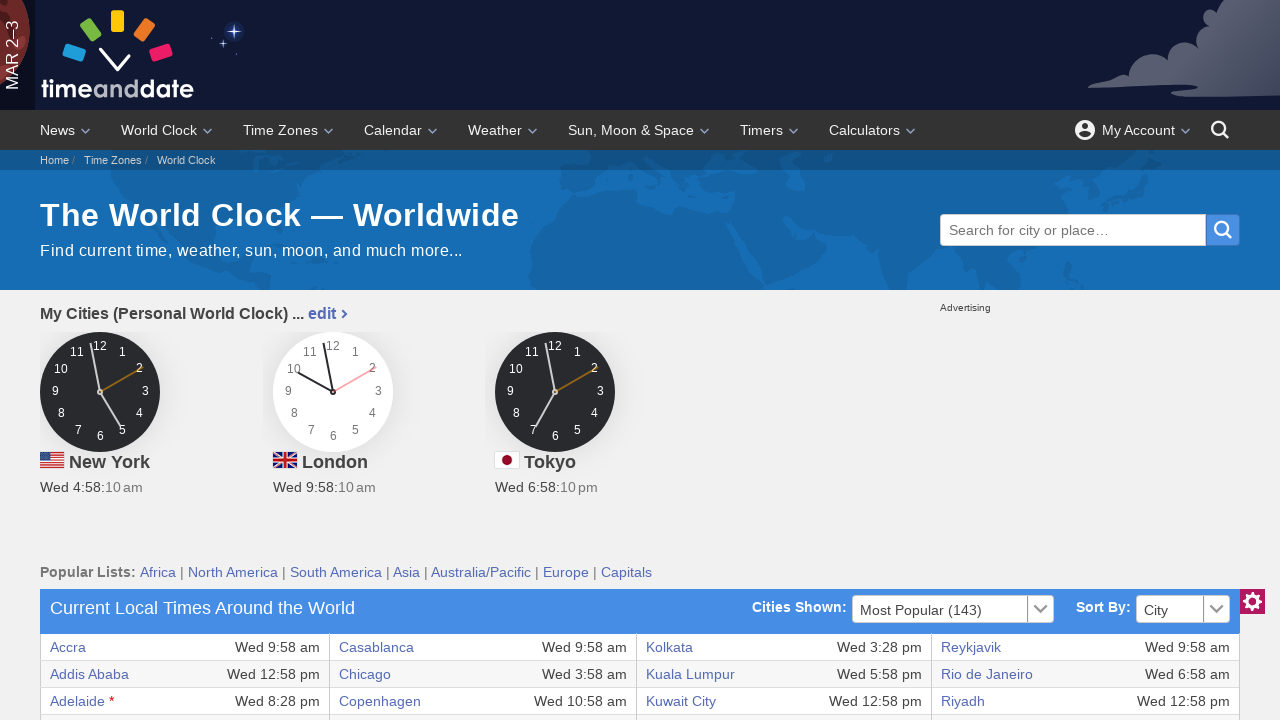

Retrieved text from table cell row 15, column 5
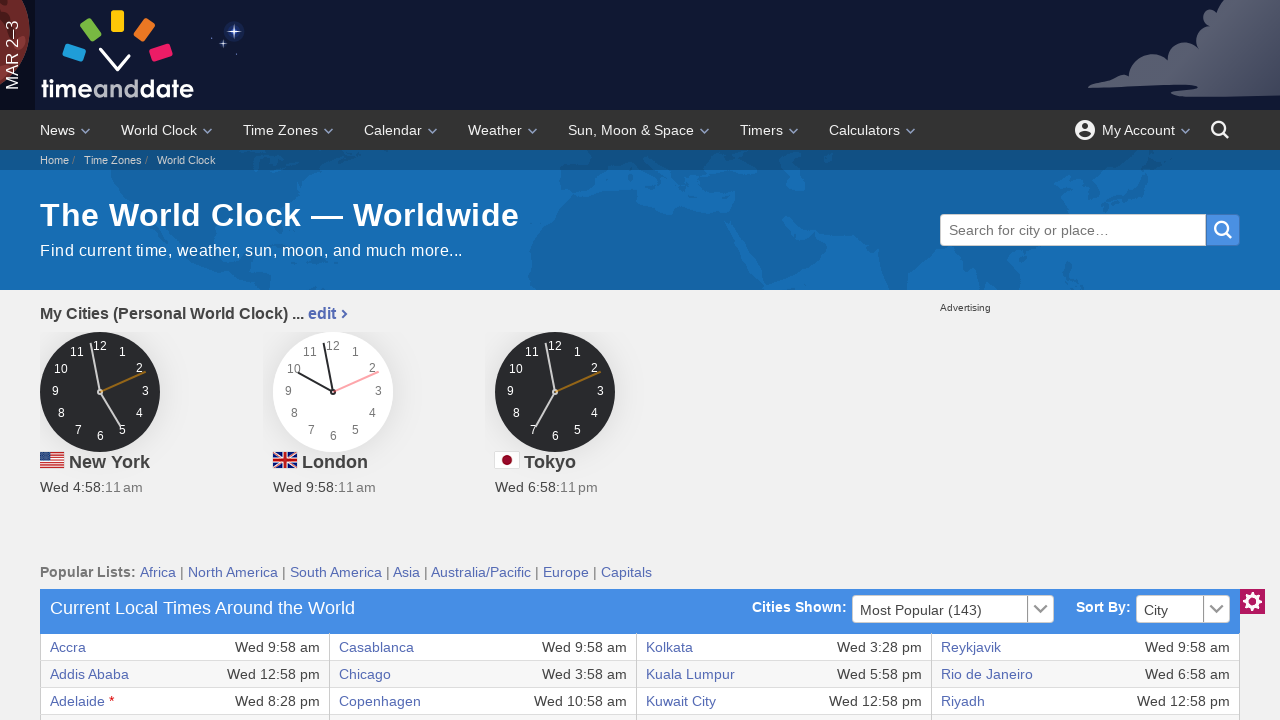

Retrieved text from table cell row 15, column 6
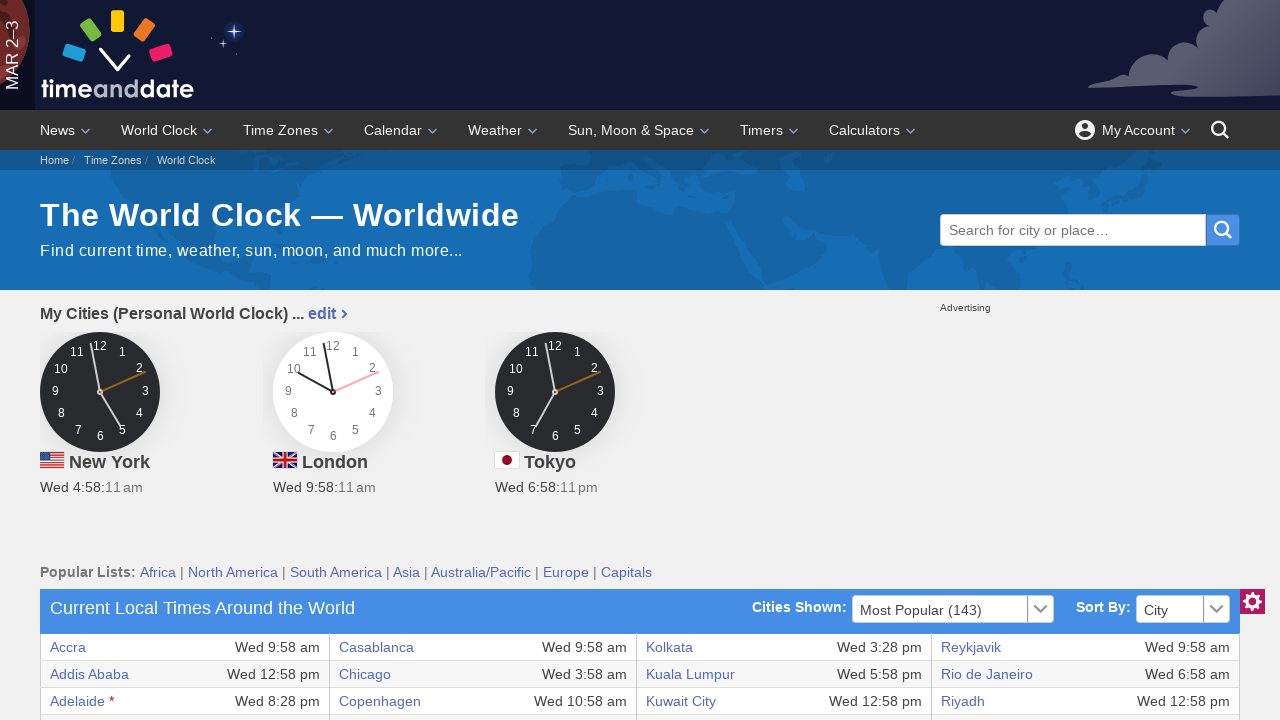

Retrieved text from table cell row 15, column 7
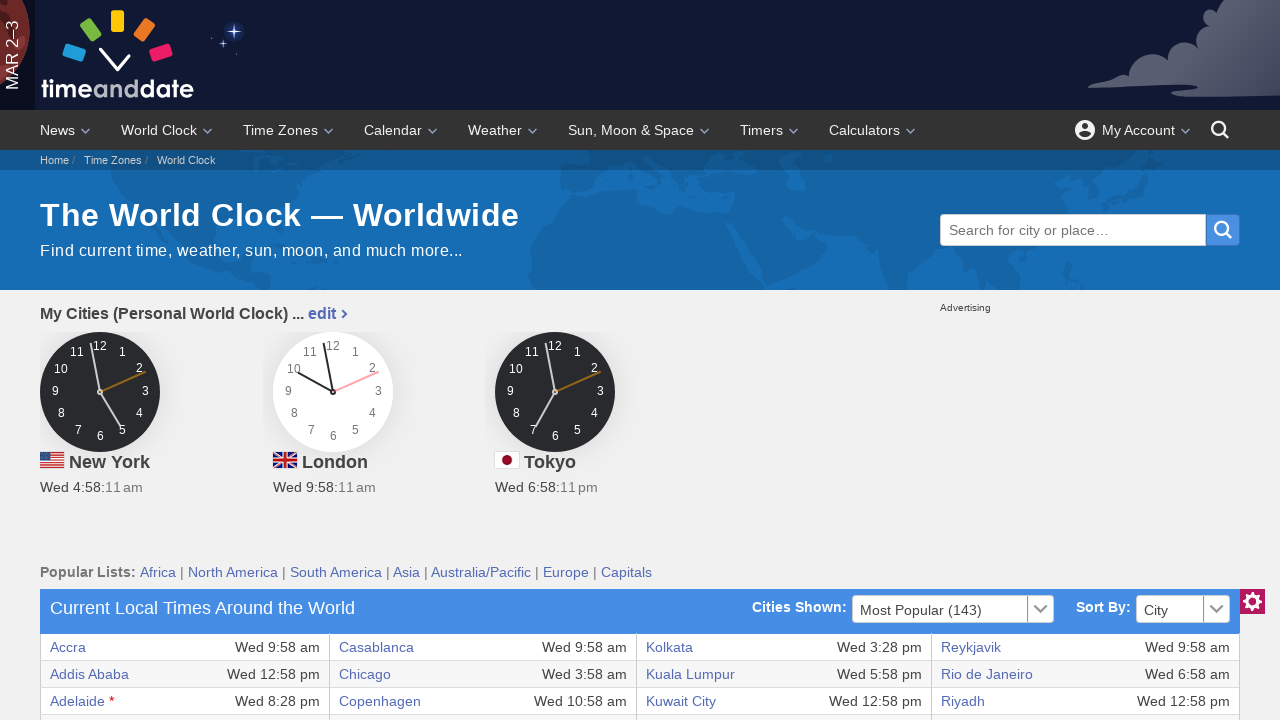

Retrieved text from table cell row 15, column 8
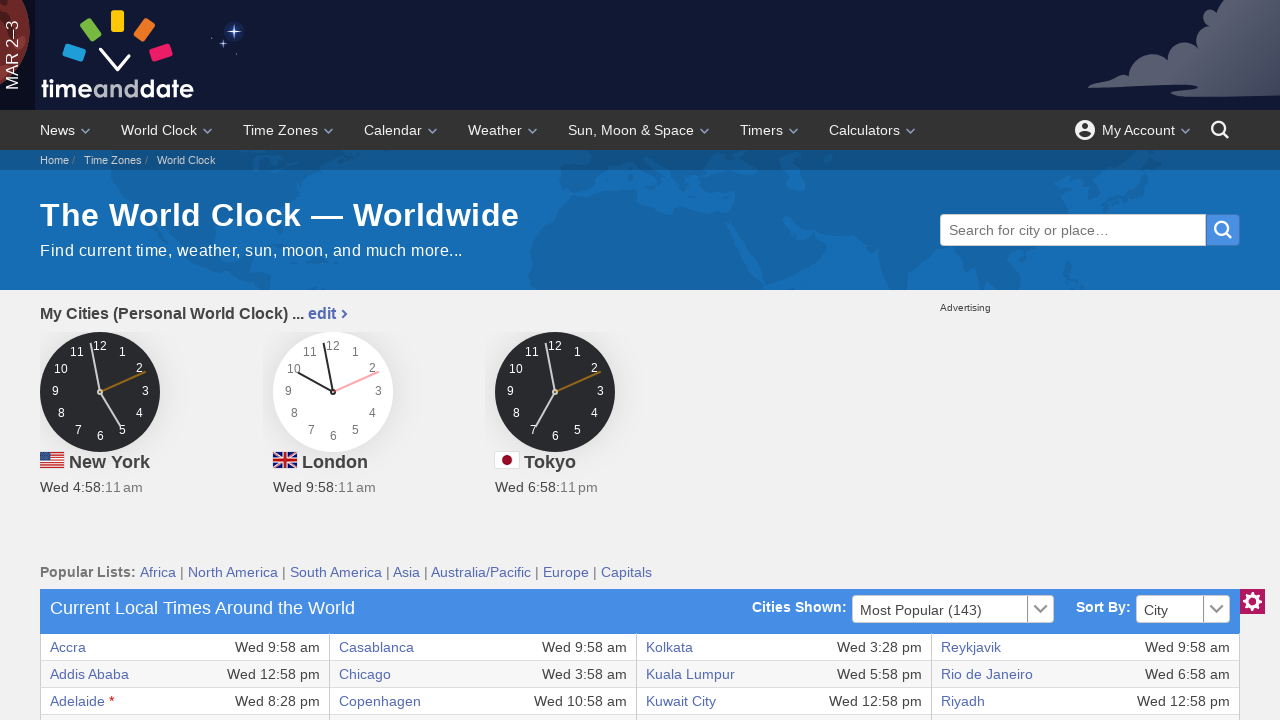

Retrieved text from table cell row 16, column 1
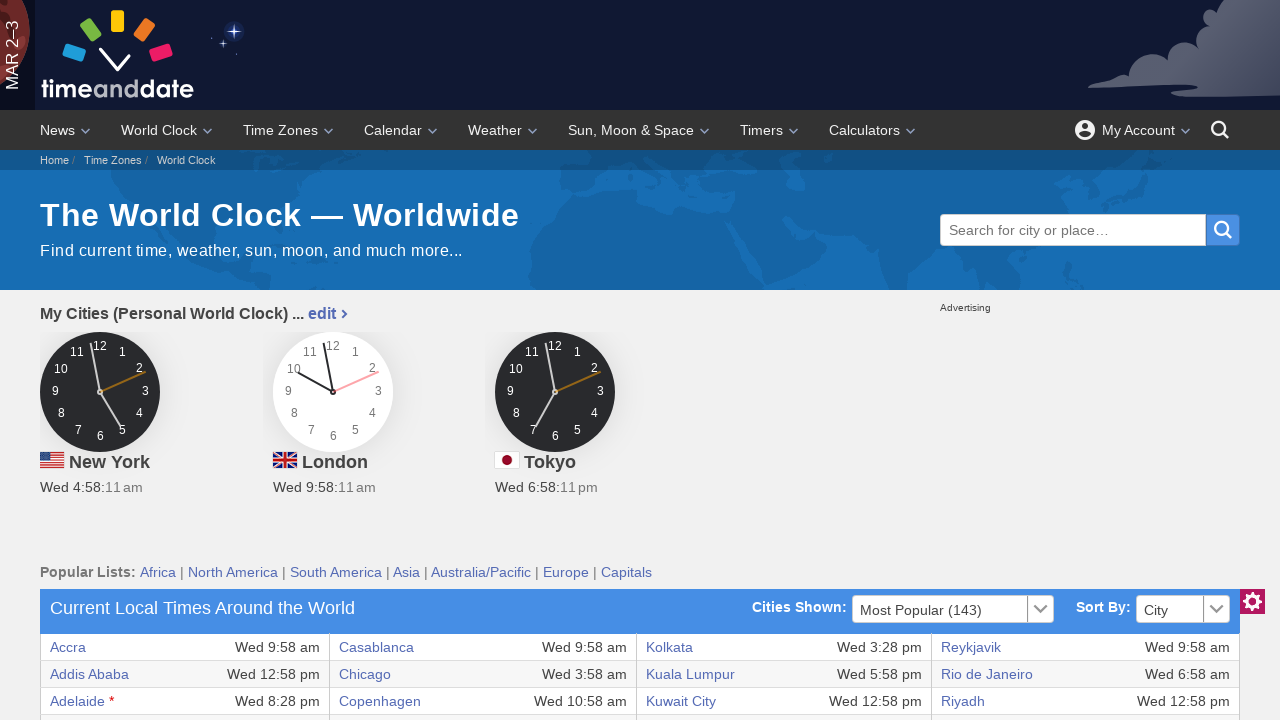

Retrieved text from table cell row 16, column 2
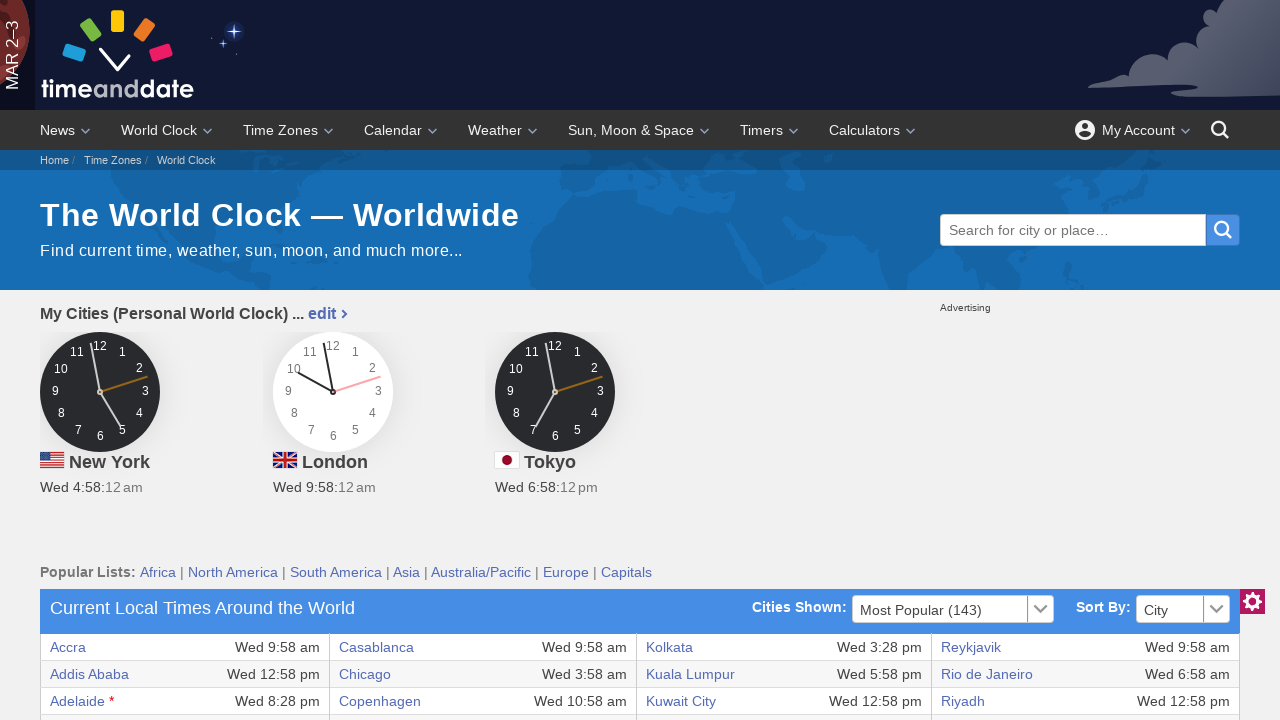

Retrieved text from table cell row 16, column 3
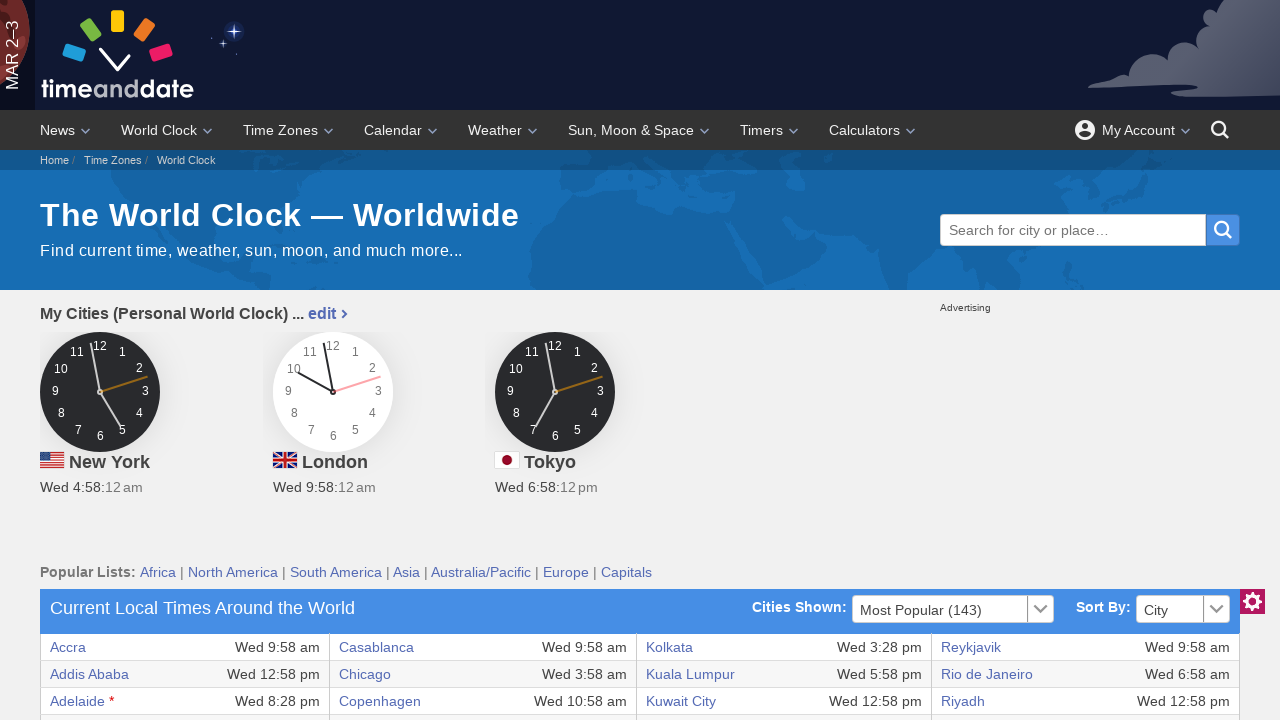

Retrieved text from table cell row 16, column 4
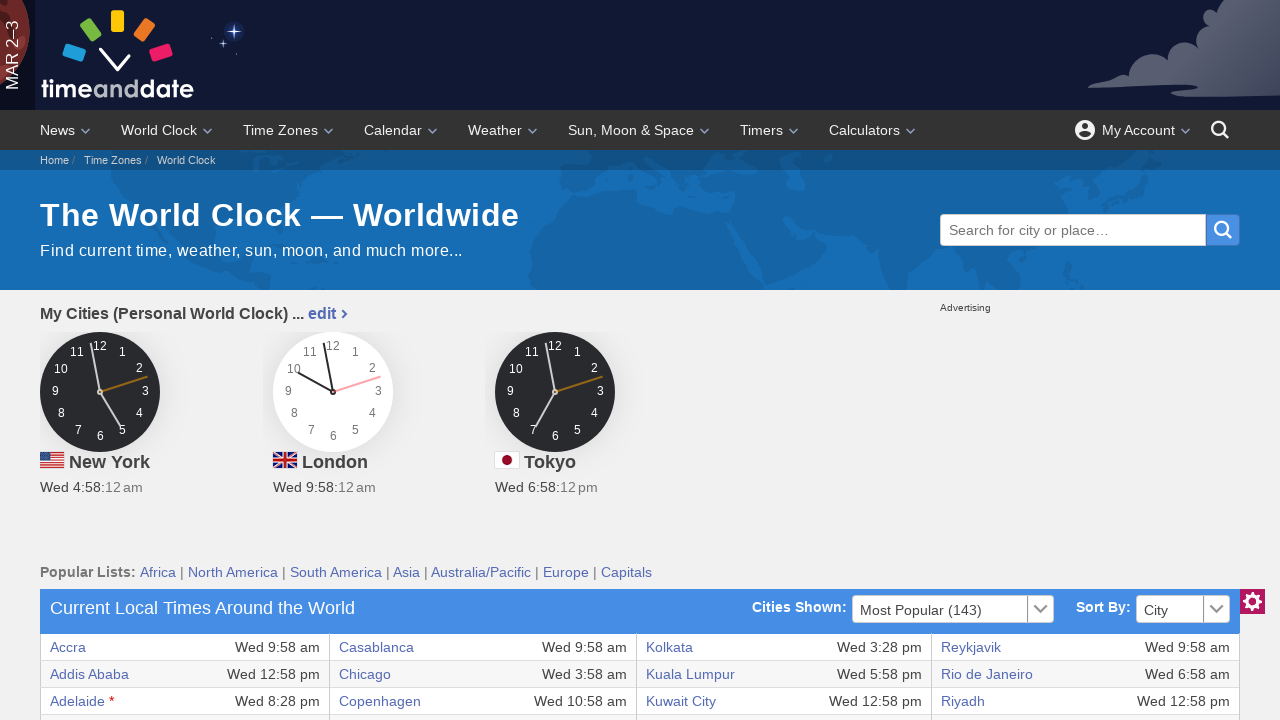

Retrieved text from table cell row 16, column 5
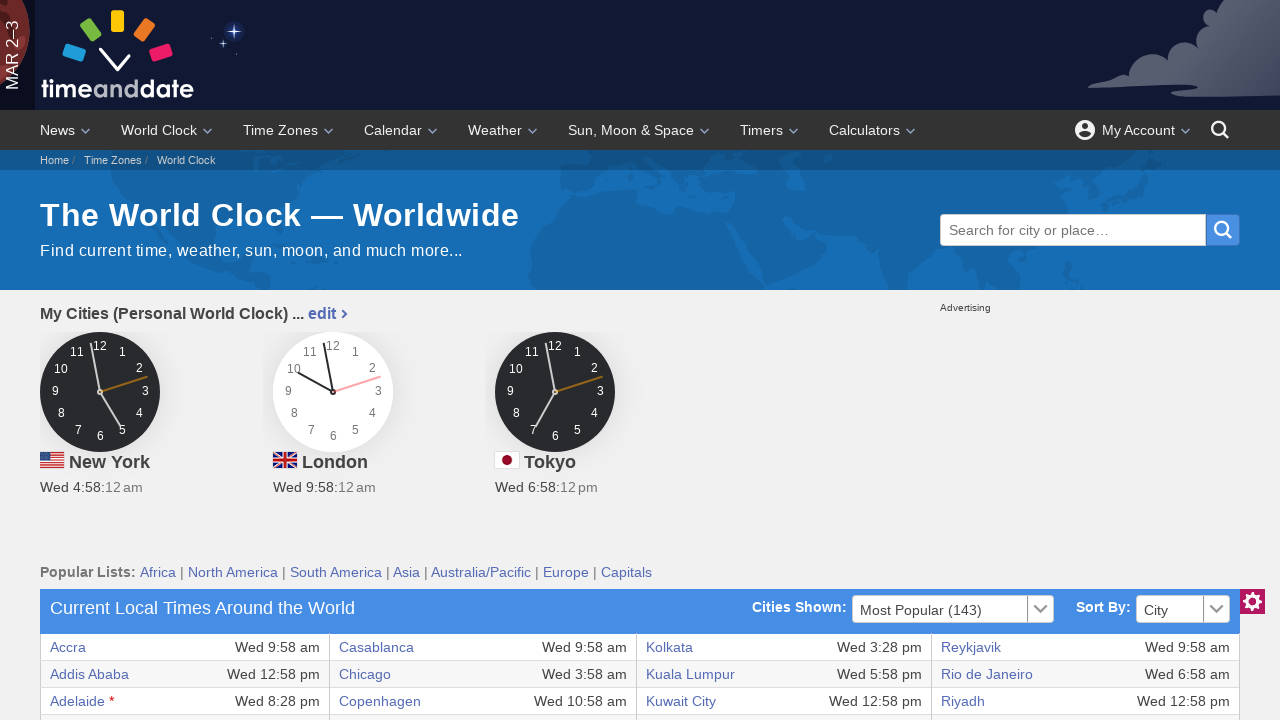

Retrieved text from table cell row 16, column 6
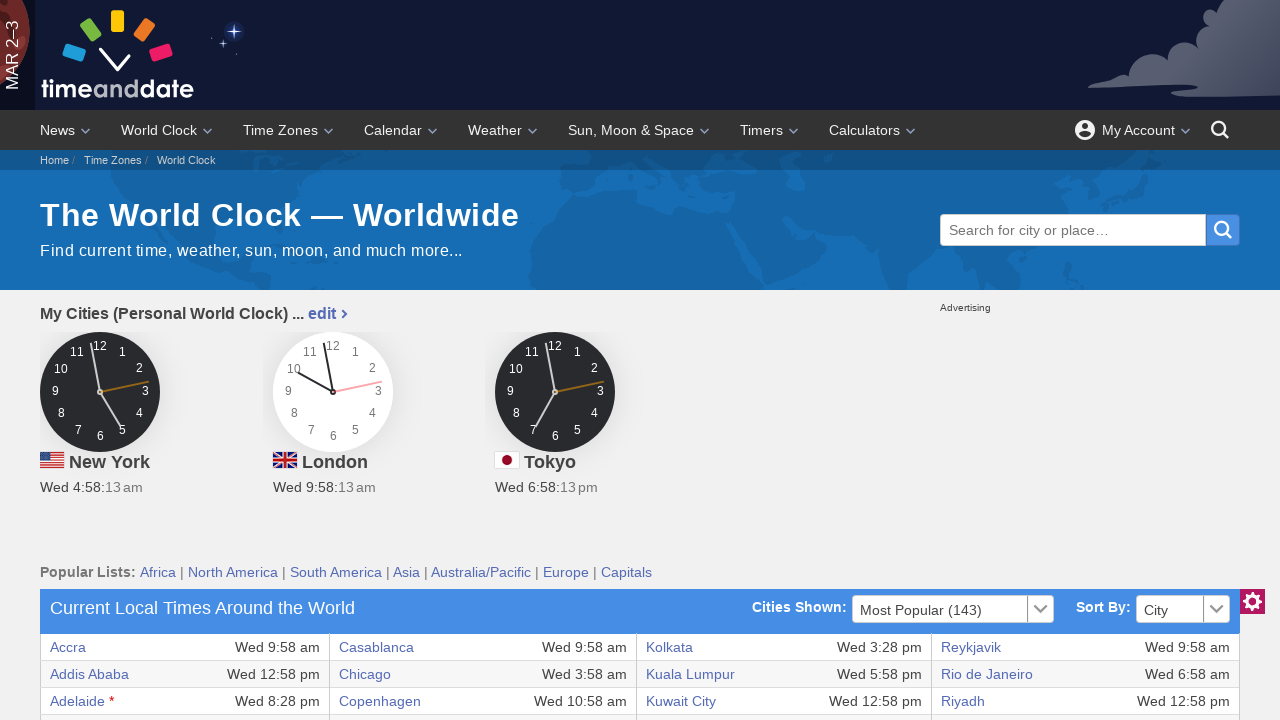

Retrieved text from table cell row 16, column 7
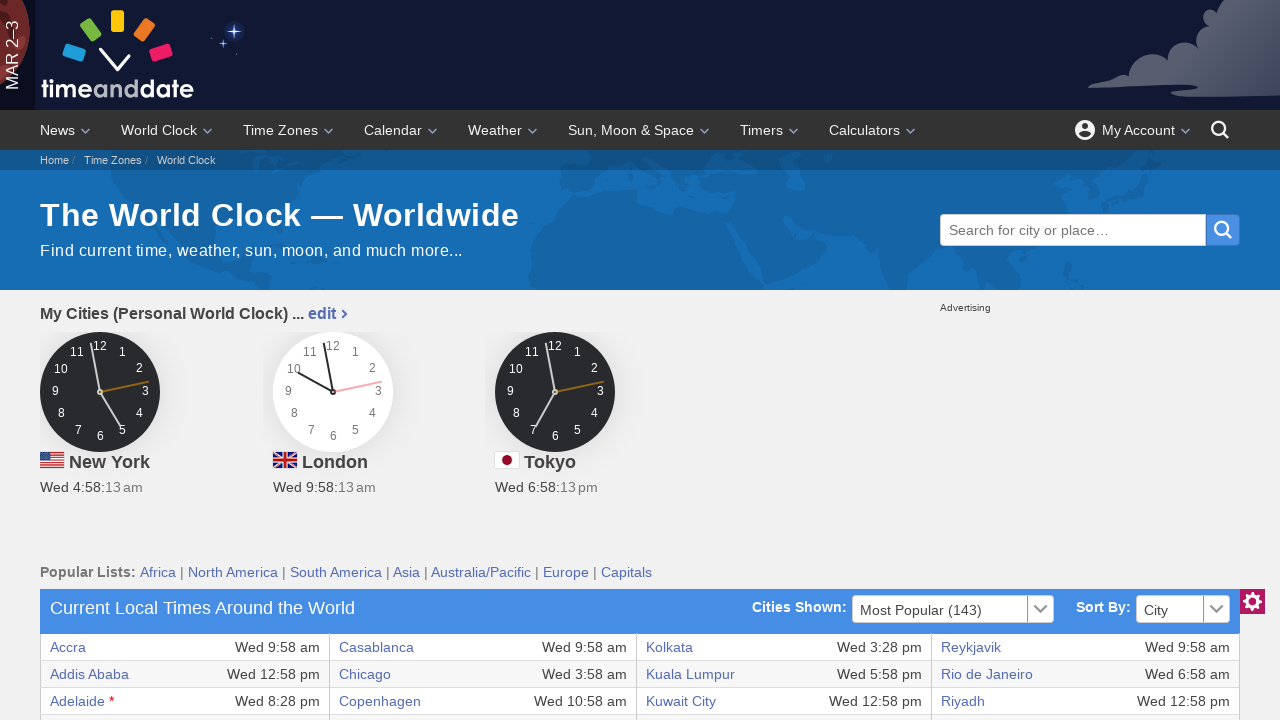

Retrieved text from table cell row 16, column 8
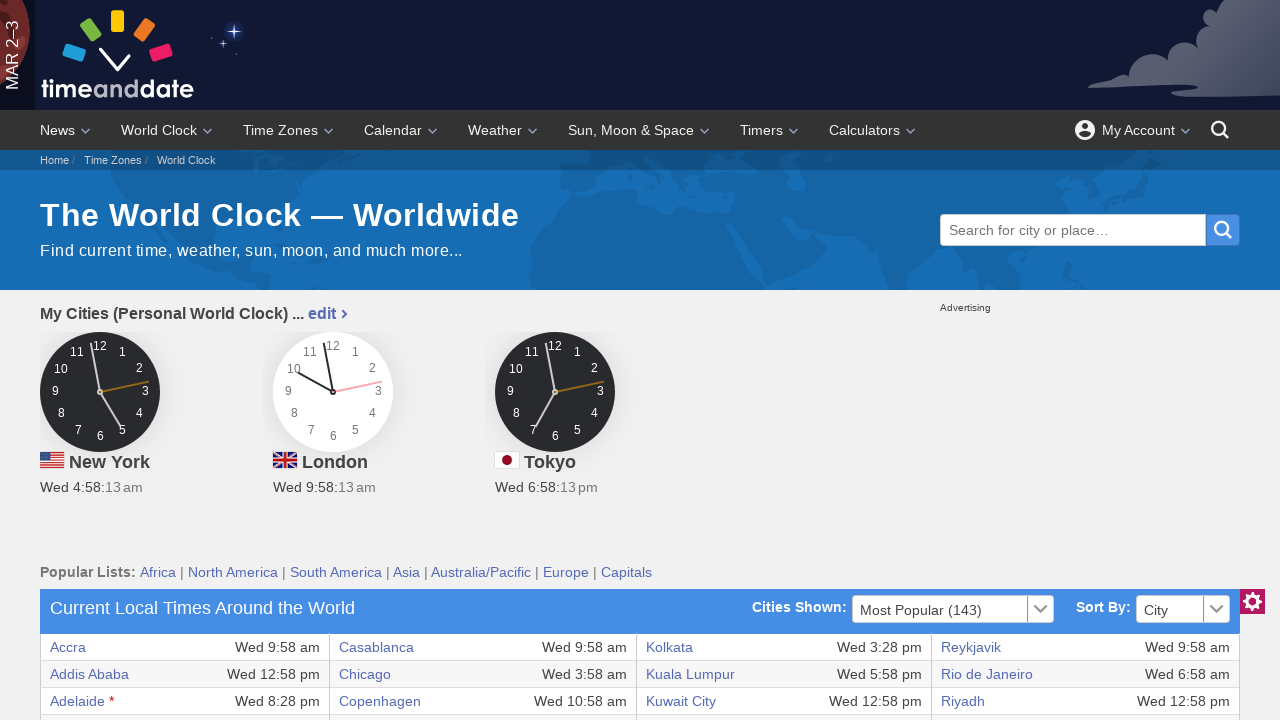

Retrieved text from table cell row 17, column 1
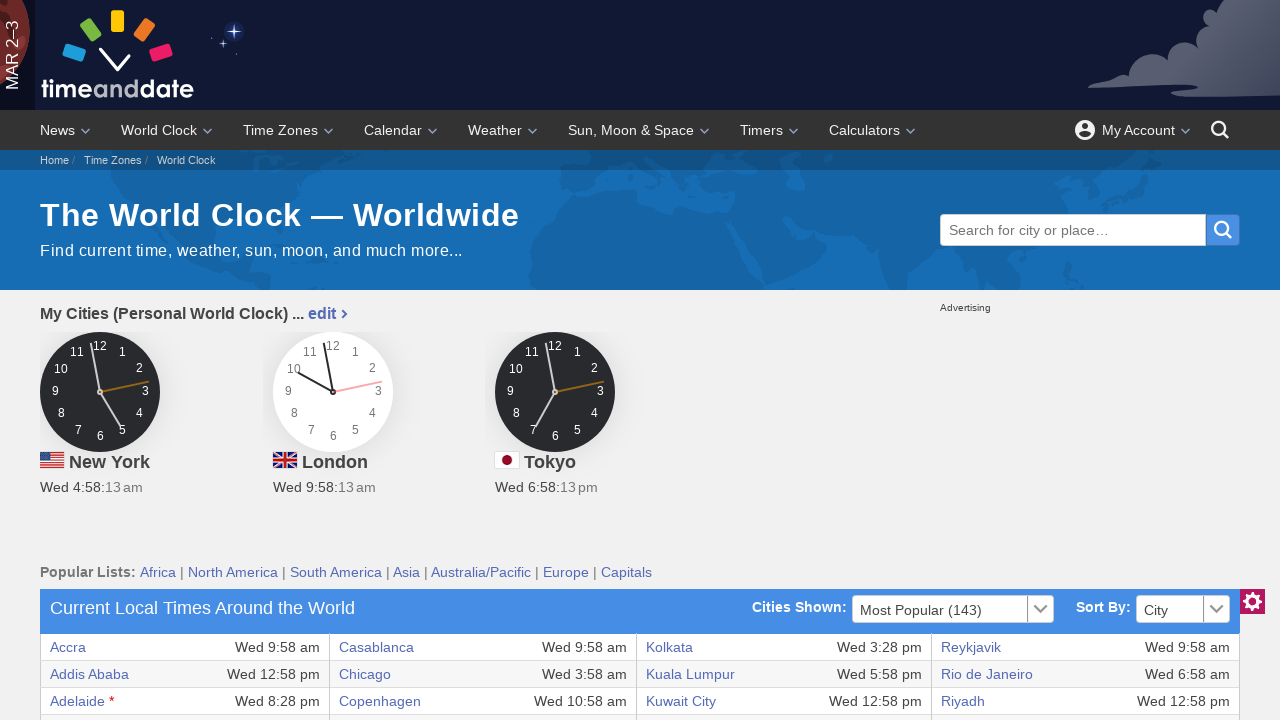

Retrieved text from table cell row 17, column 2
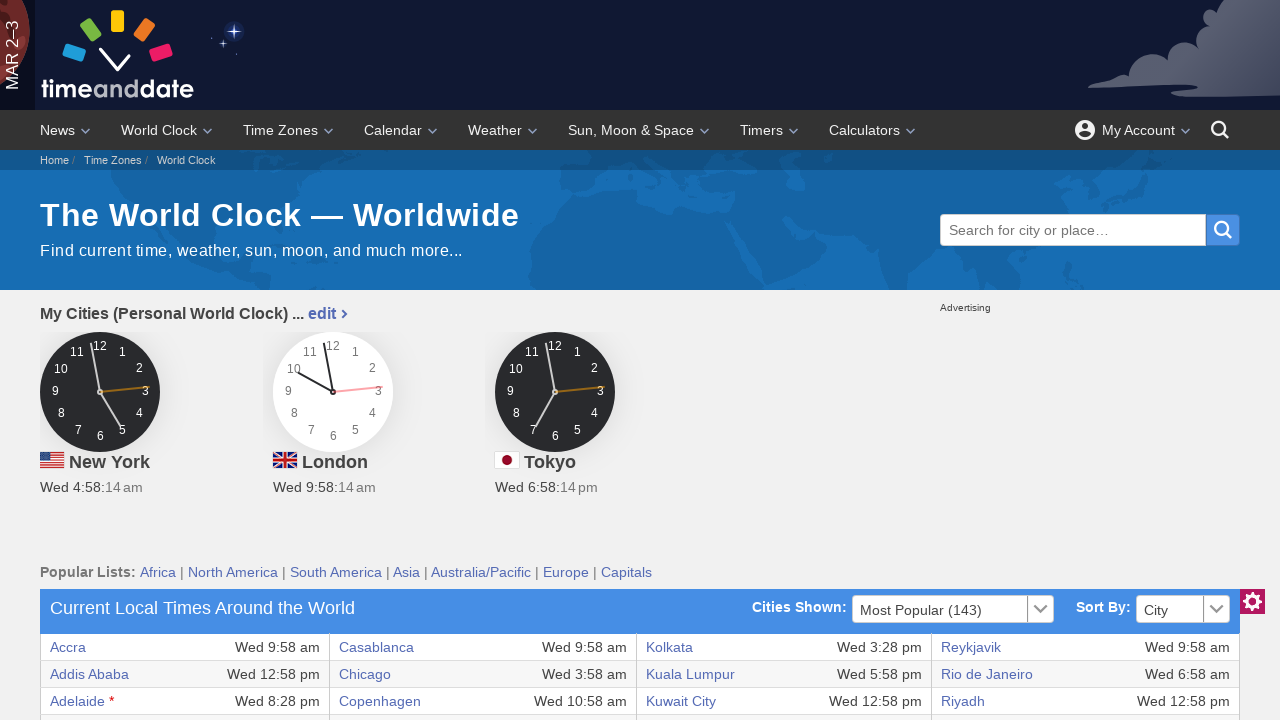

Retrieved text from table cell row 17, column 3
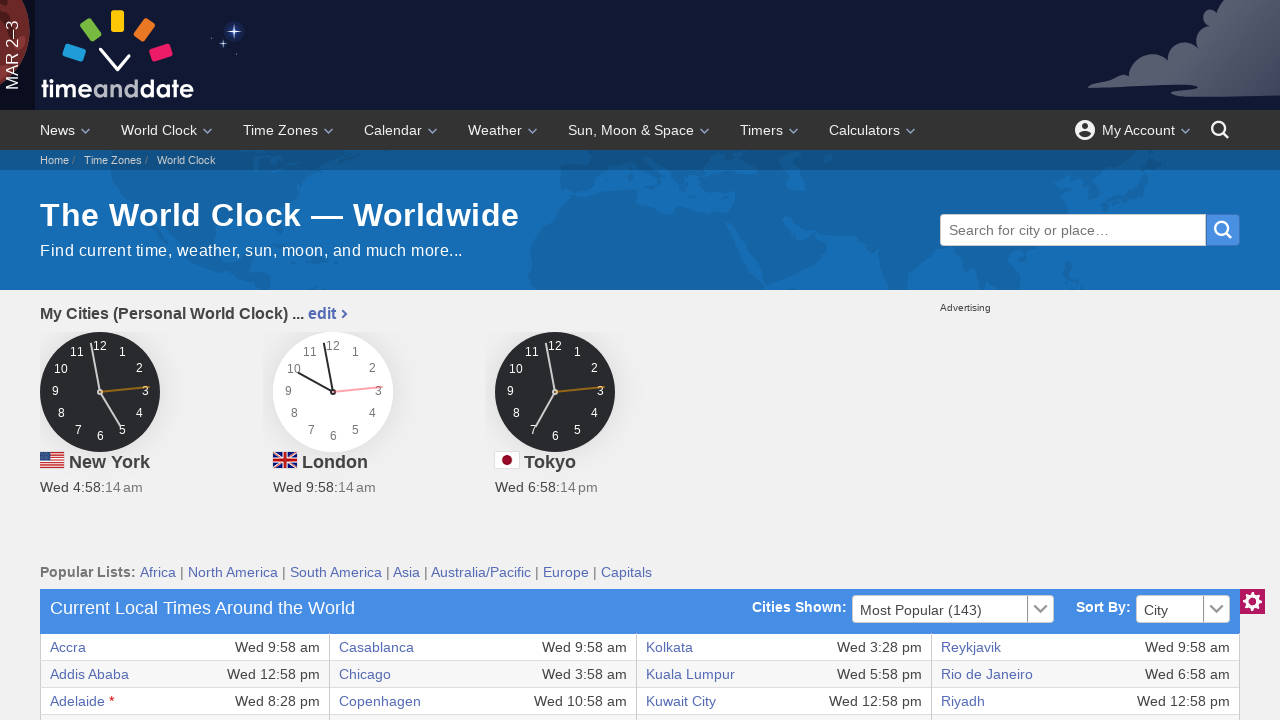

Retrieved text from table cell row 17, column 4
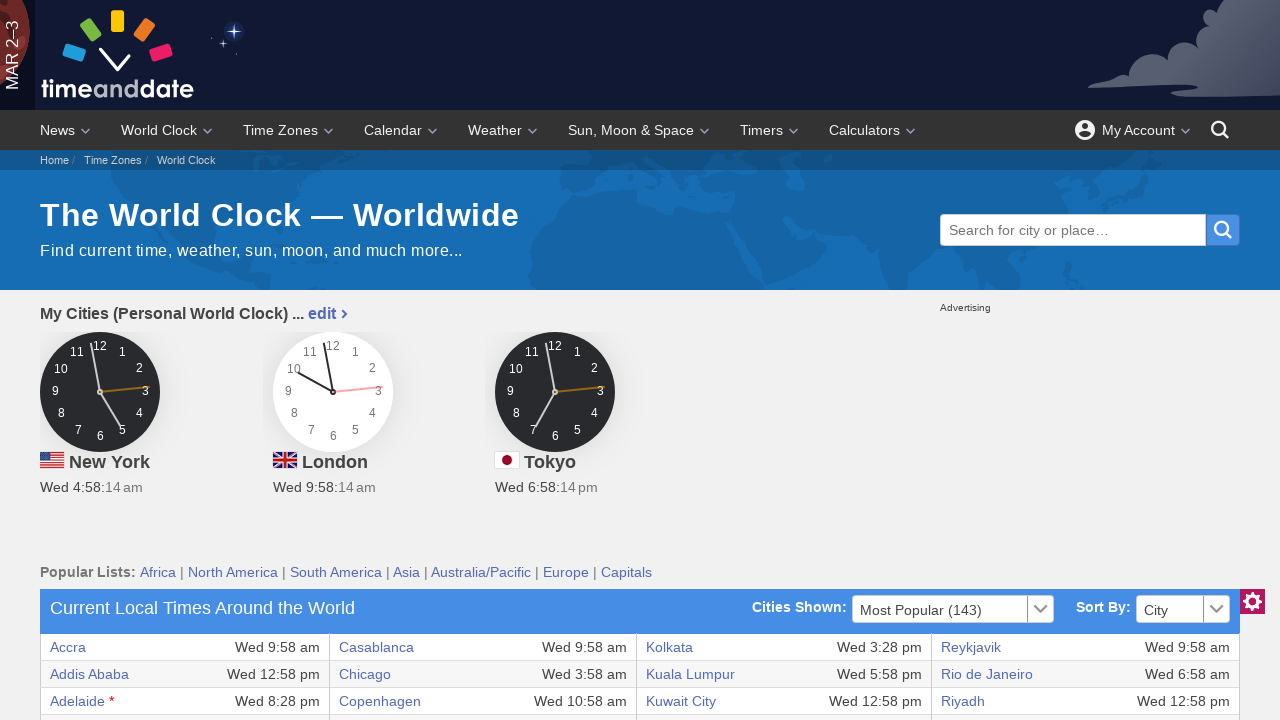

Retrieved text from table cell row 17, column 5
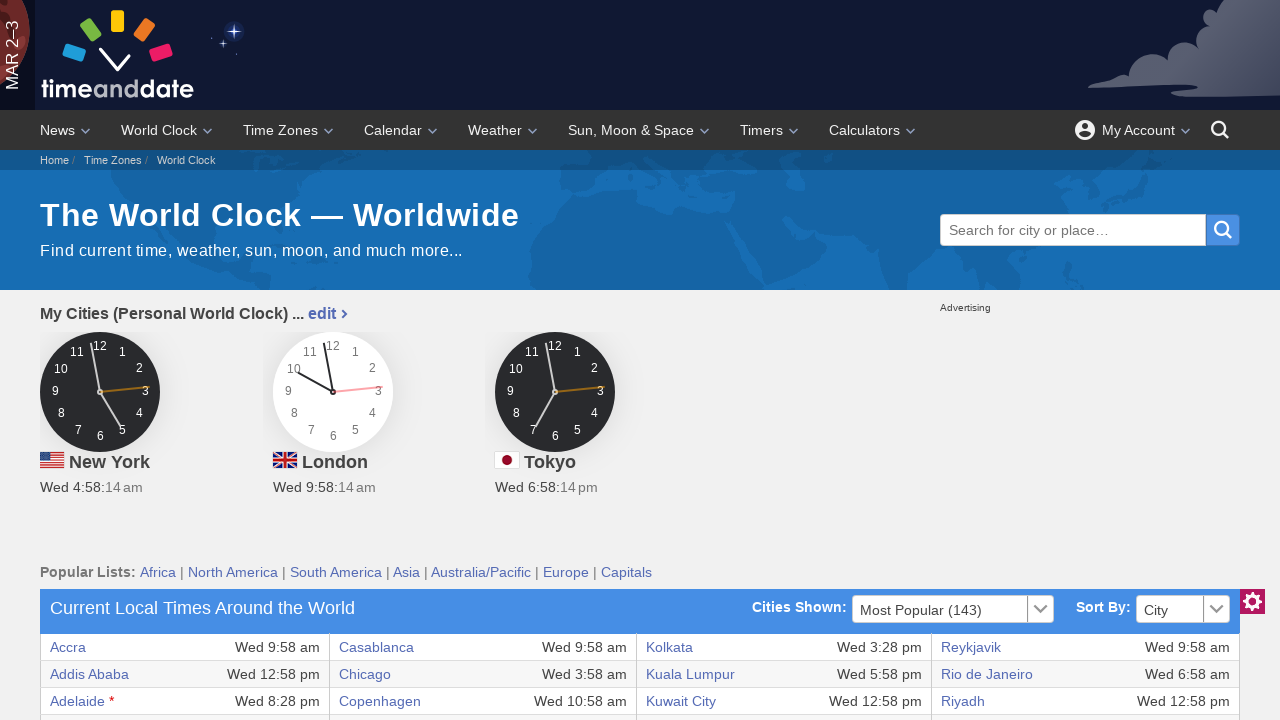

Retrieved text from table cell row 17, column 6
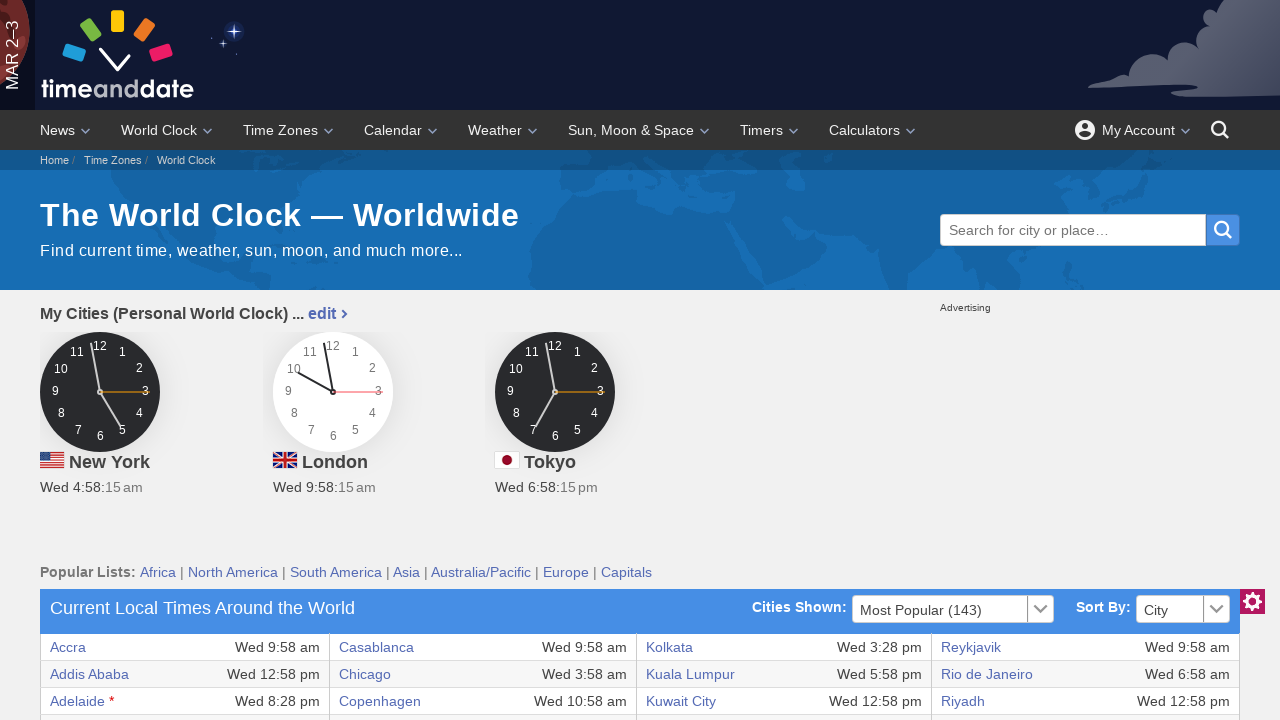

Retrieved text from table cell row 17, column 7
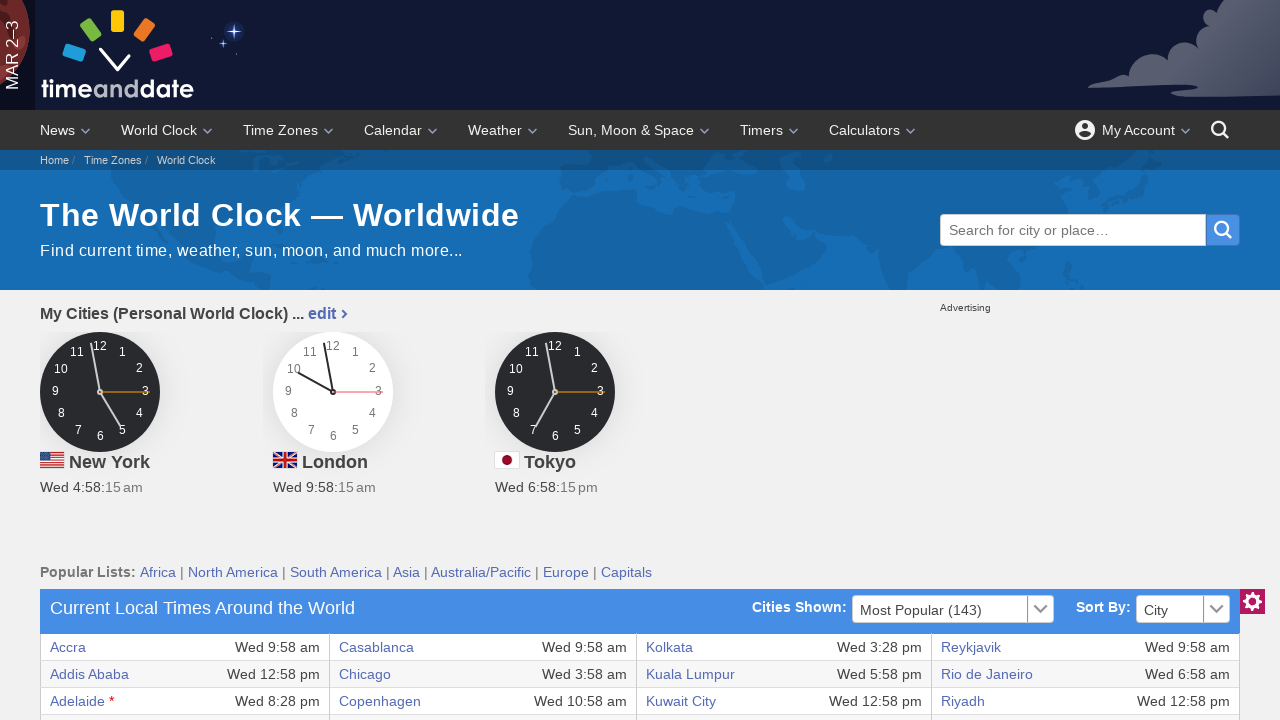

Retrieved text from table cell row 17, column 8
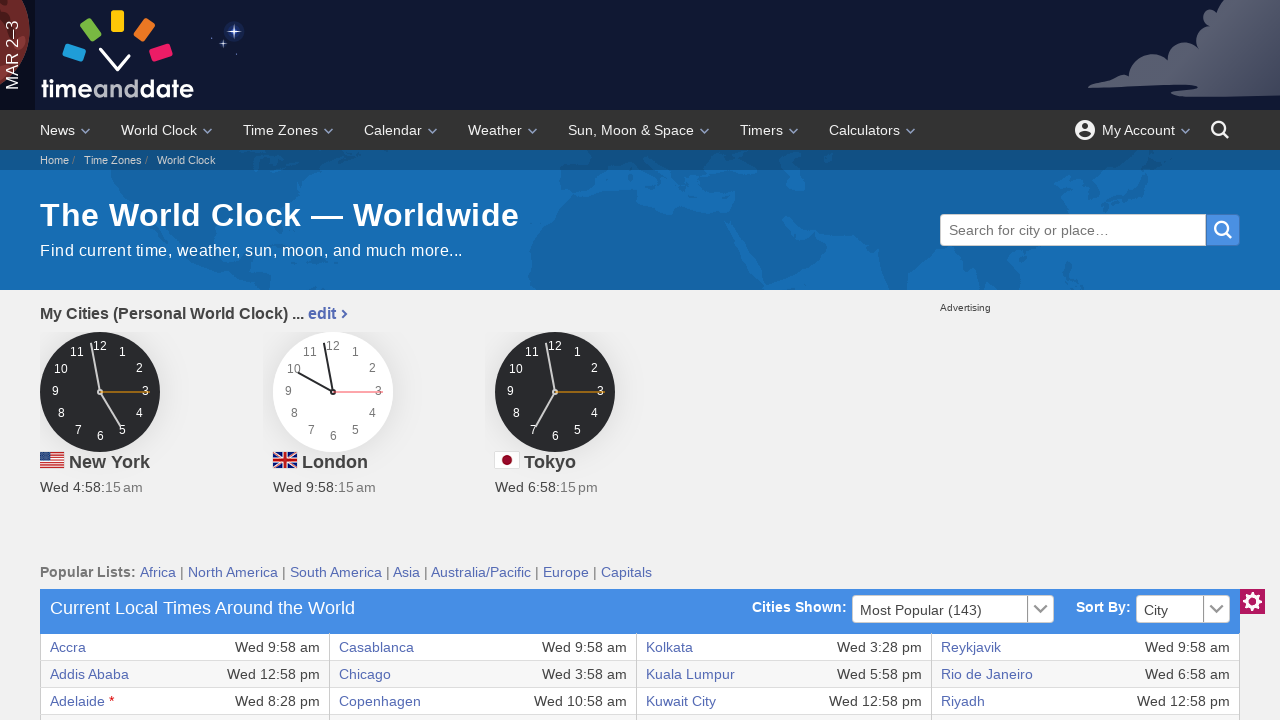

Retrieved text from table cell row 18, column 1
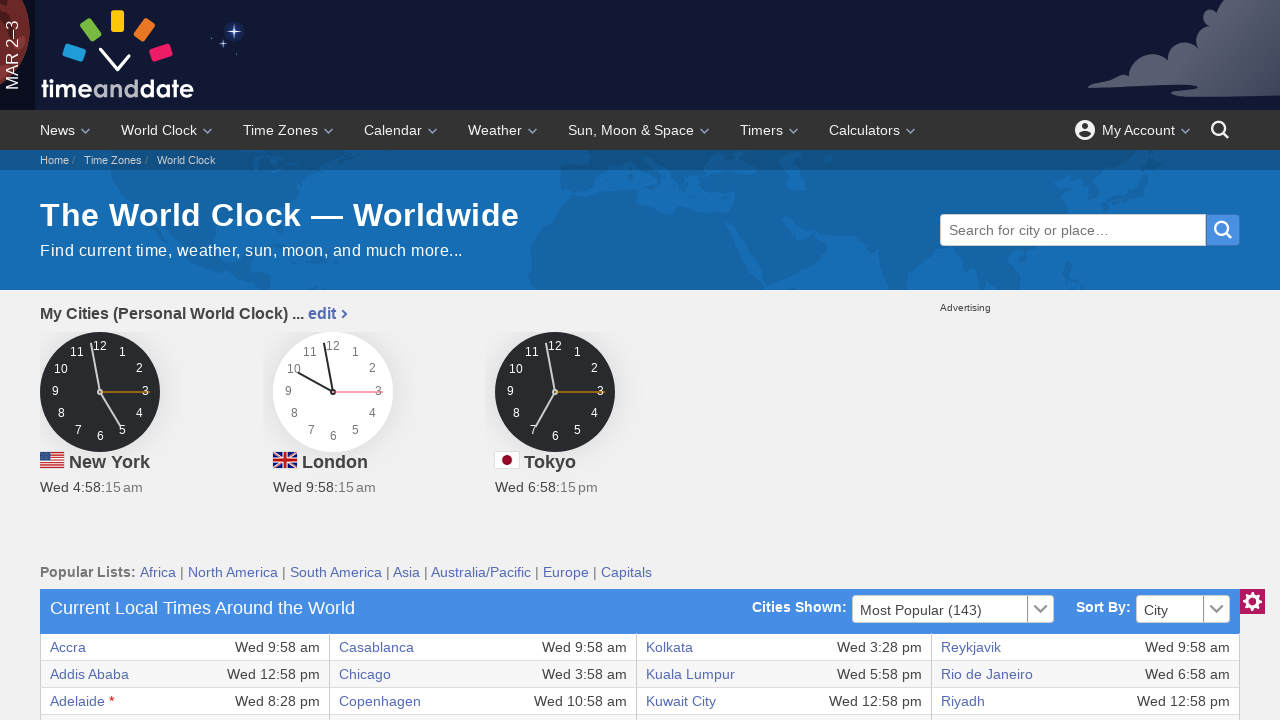

Retrieved text from table cell row 18, column 2
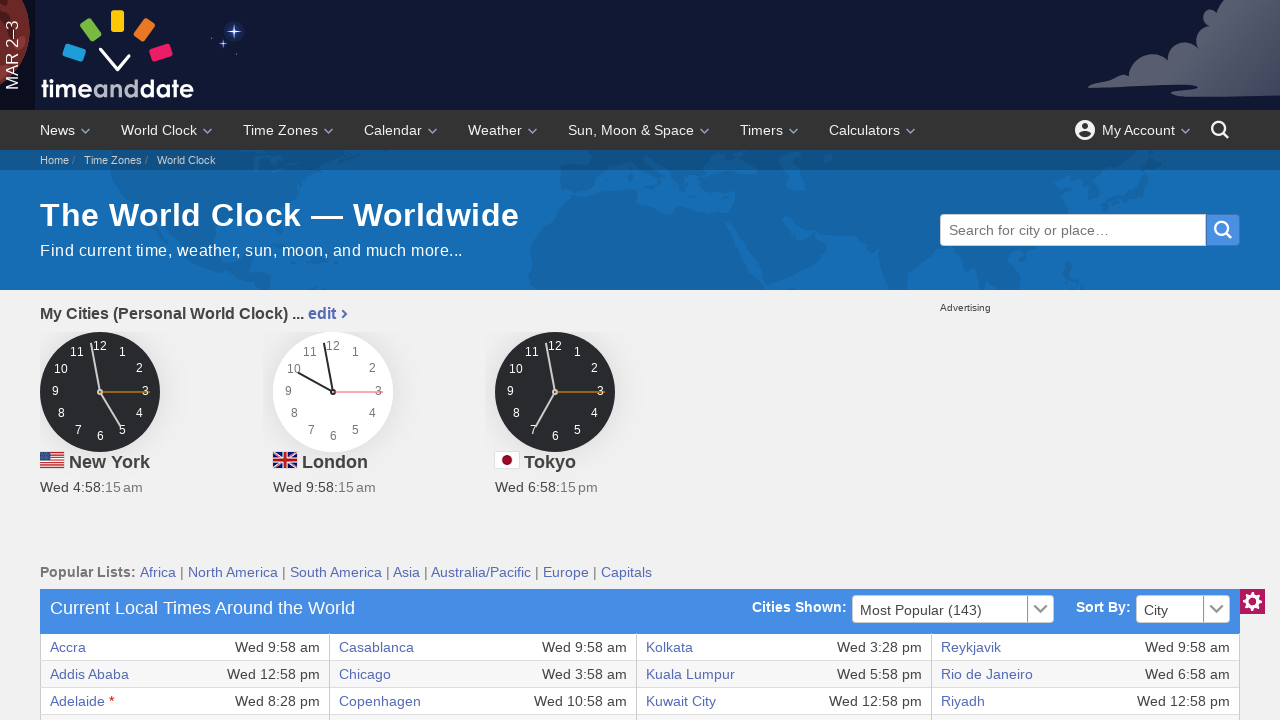

Retrieved text from table cell row 18, column 3
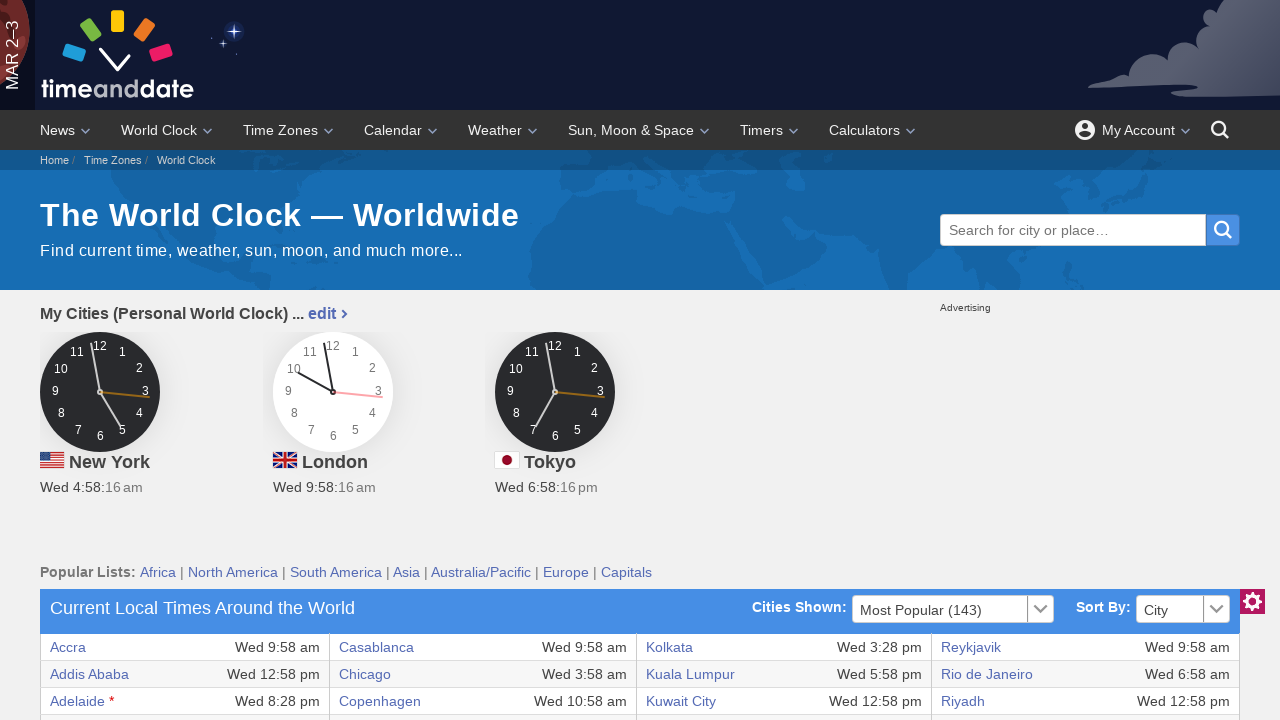

Retrieved text from table cell row 18, column 4
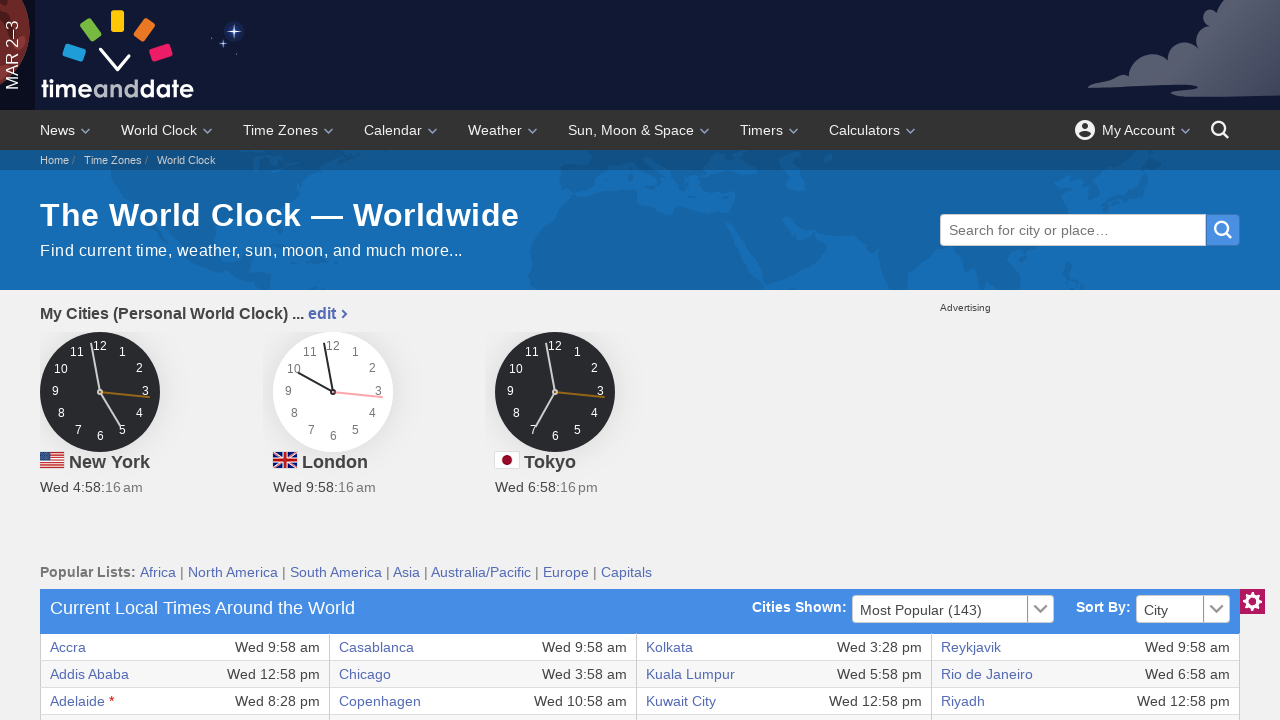

Retrieved text from table cell row 18, column 5
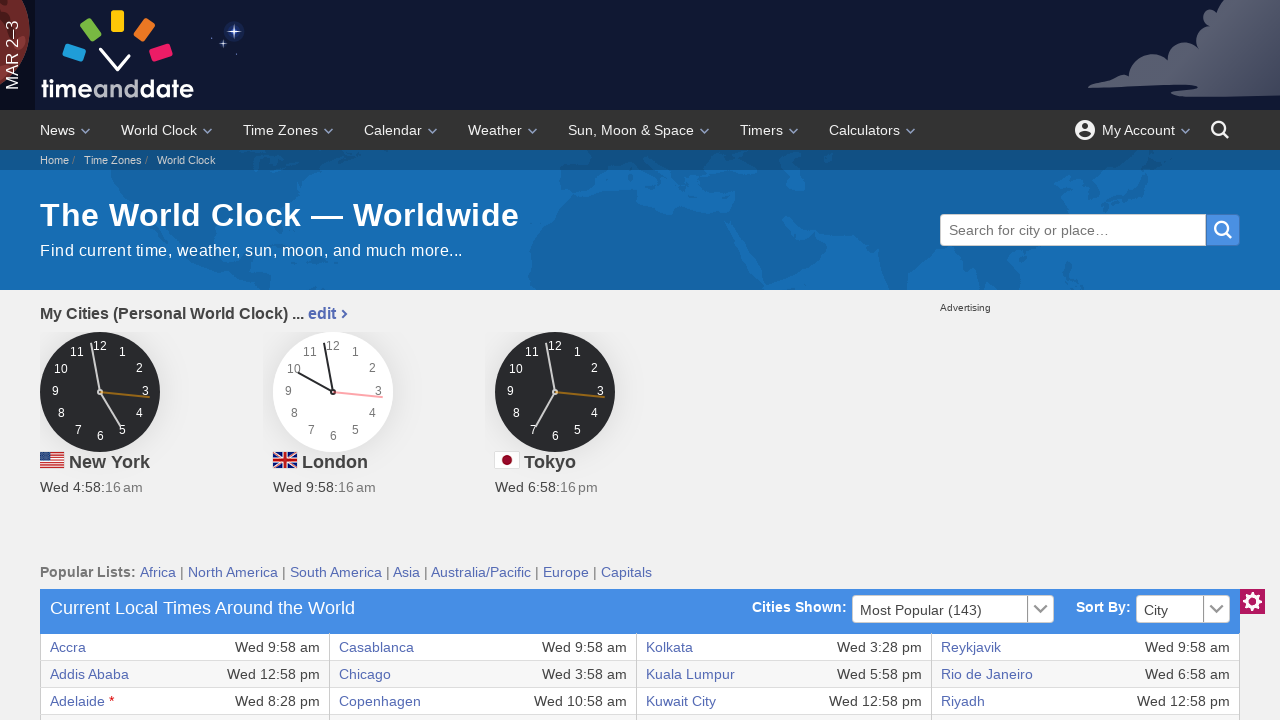

Retrieved text from table cell row 18, column 6
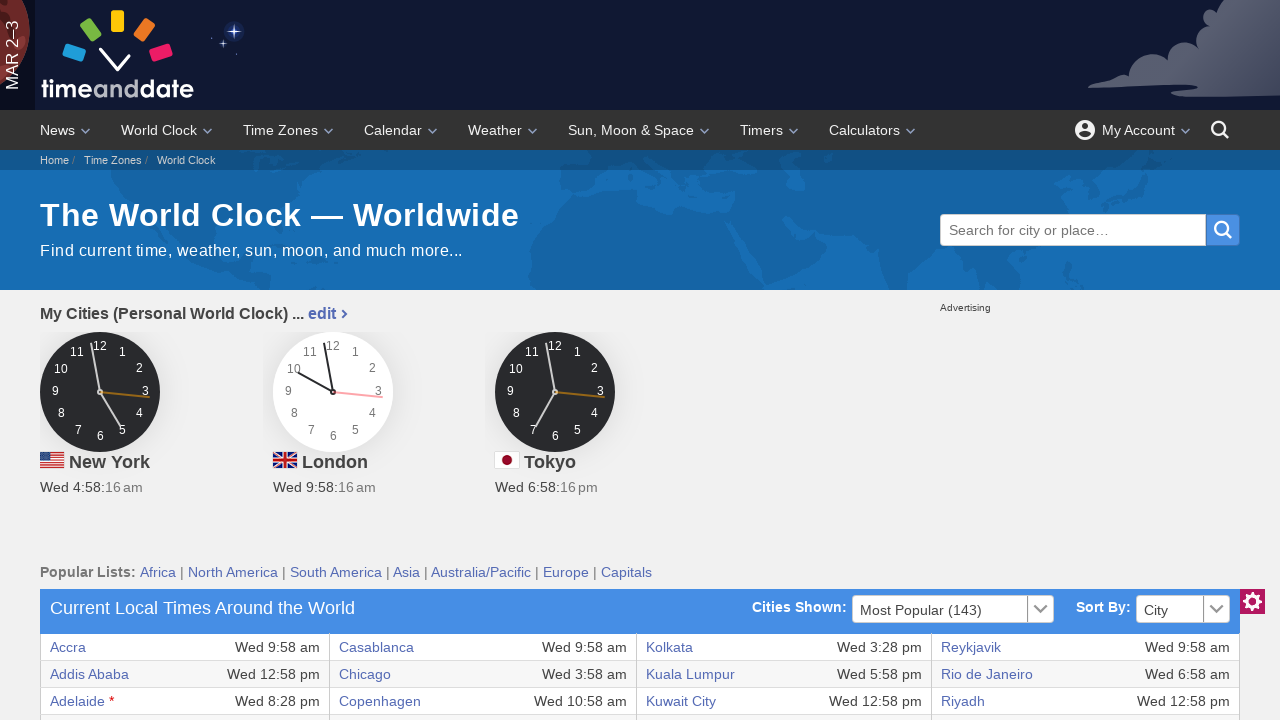

Retrieved text from table cell row 18, column 7
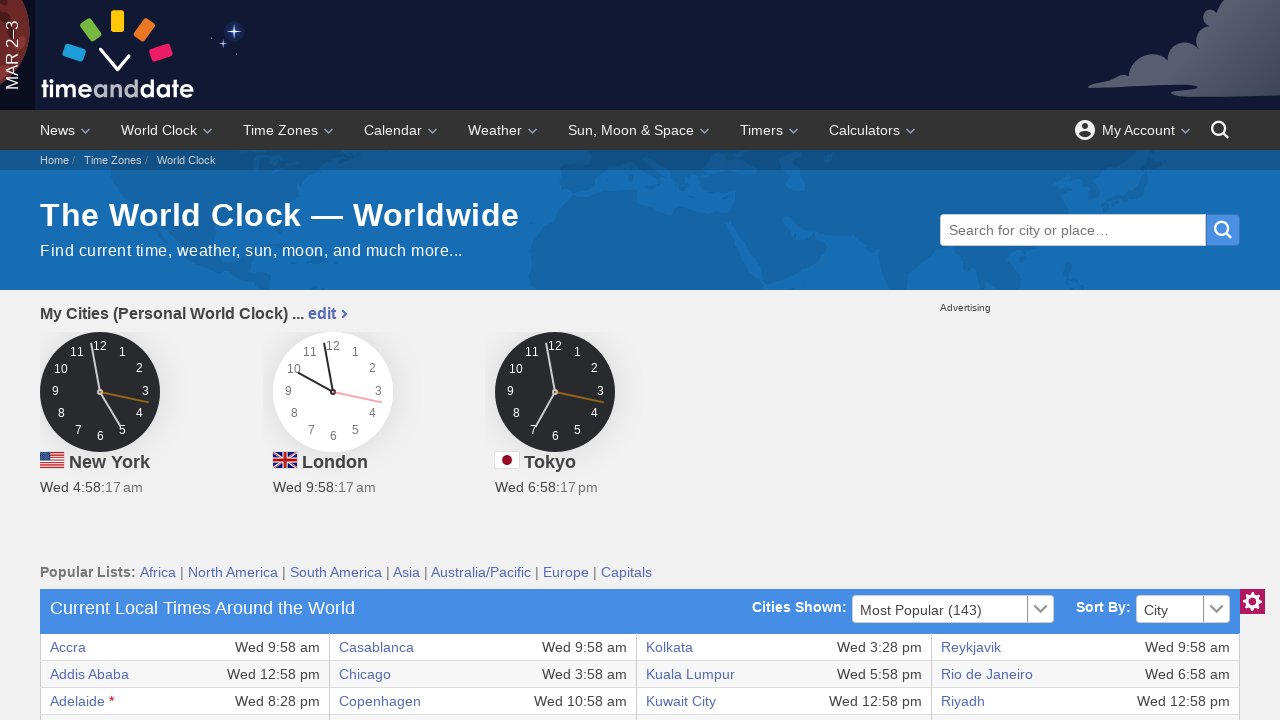

Retrieved text from table cell row 18, column 8
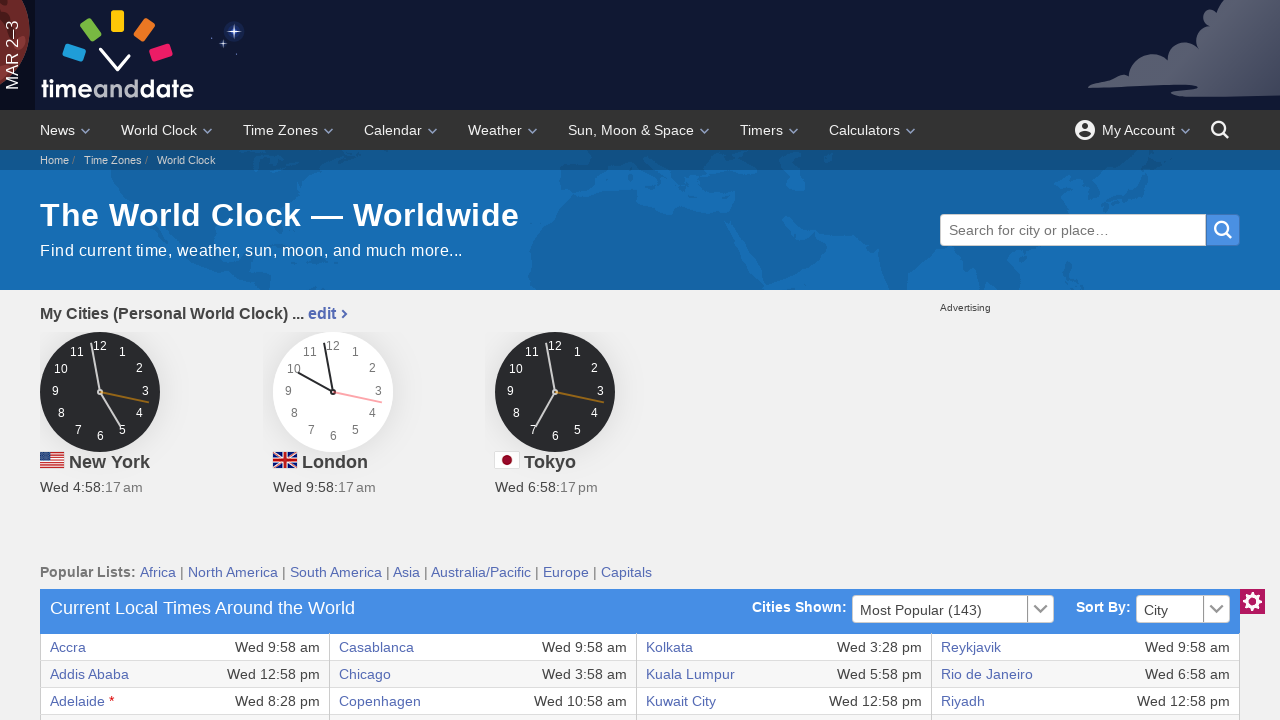

Retrieved text from table cell row 19, column 1
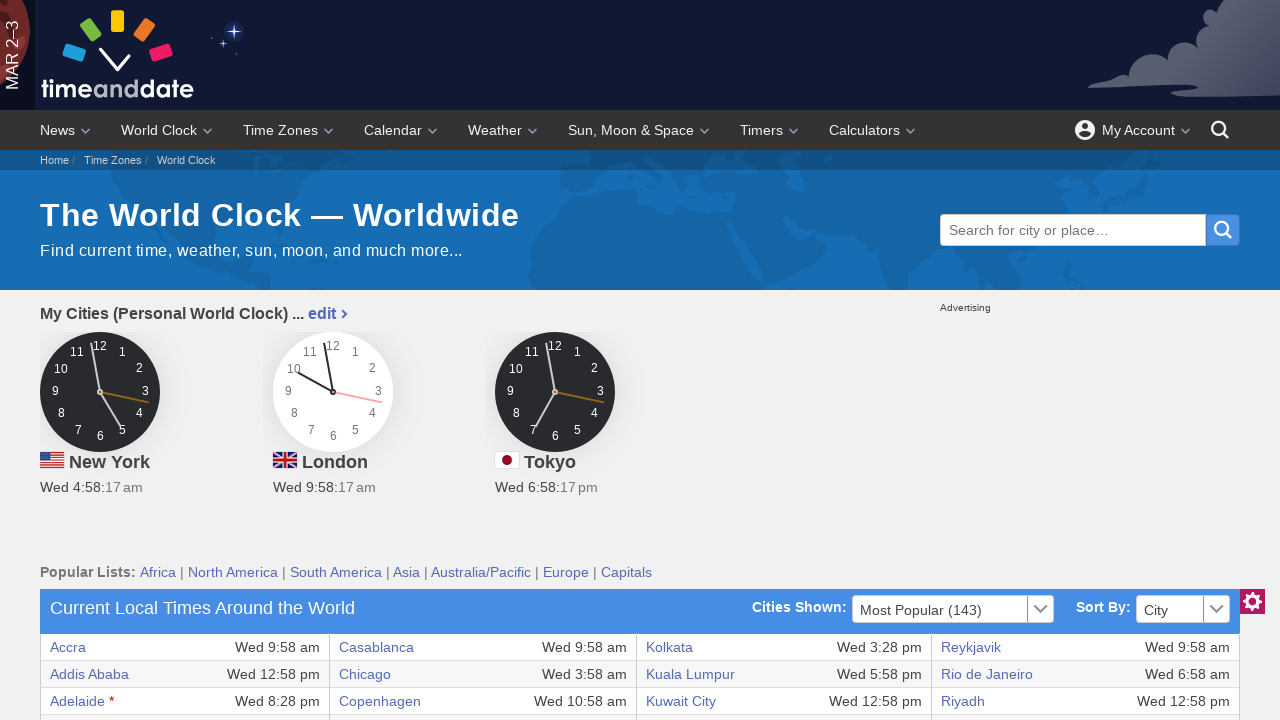

Retrieved text from table cell row 19, column 2
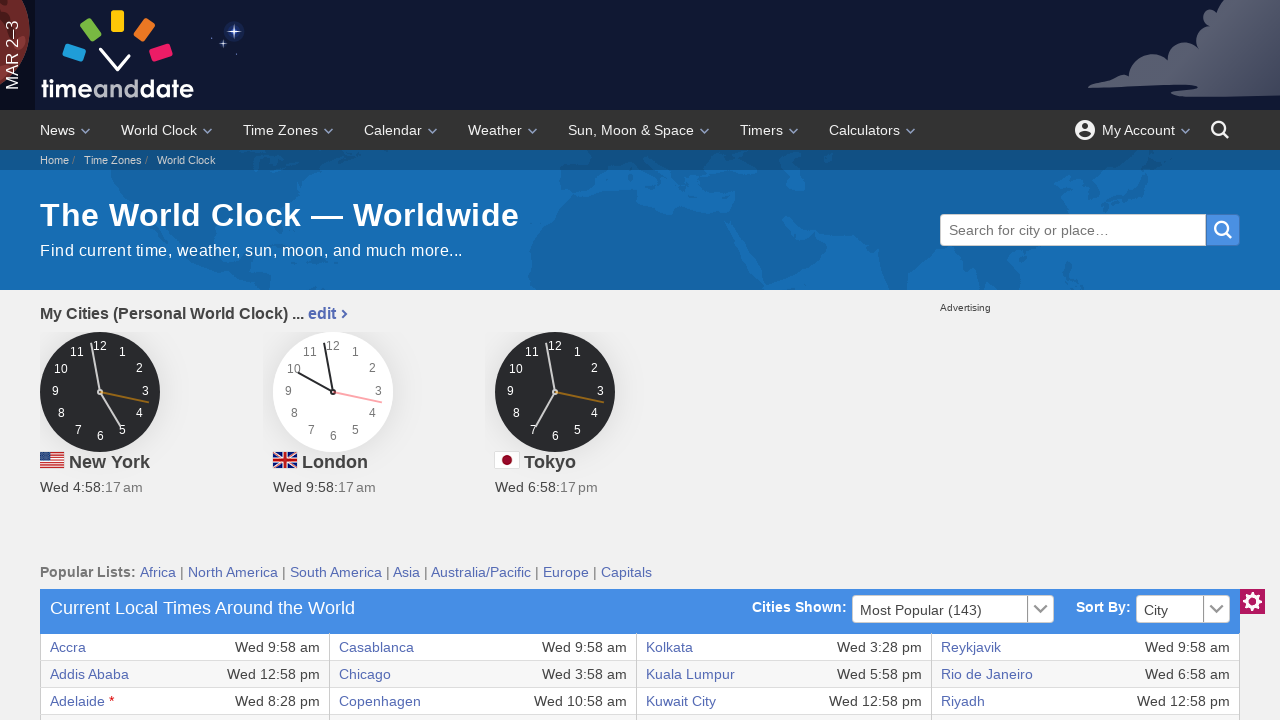

Retrieved text from table cell row 19, column 3
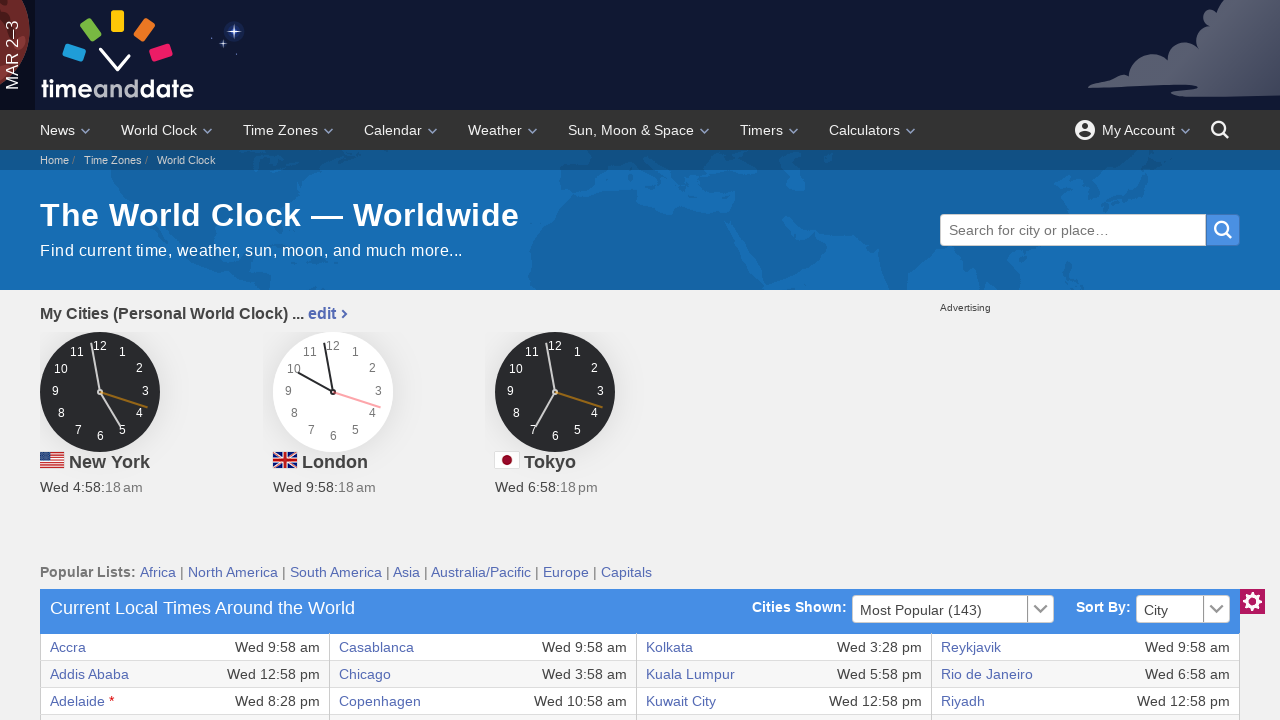

Retrieved text from table cell row 19, column 4
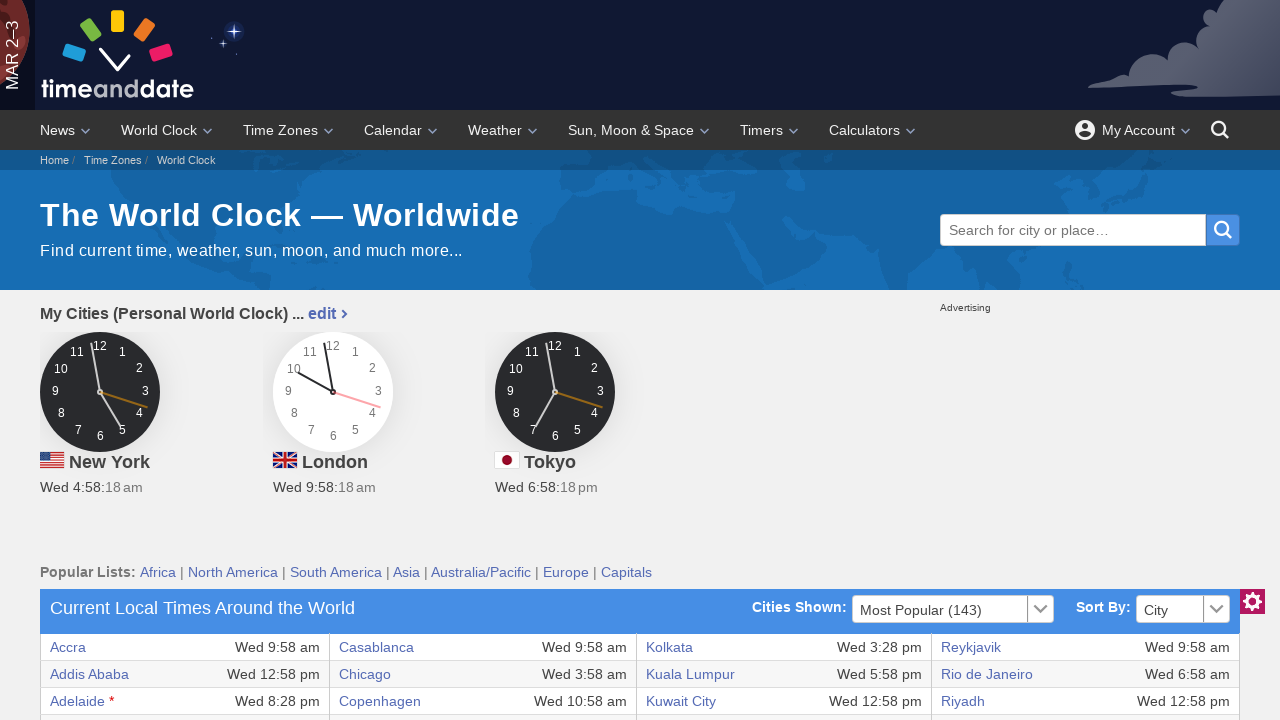

Retrieved text from table cell row 19, column 5
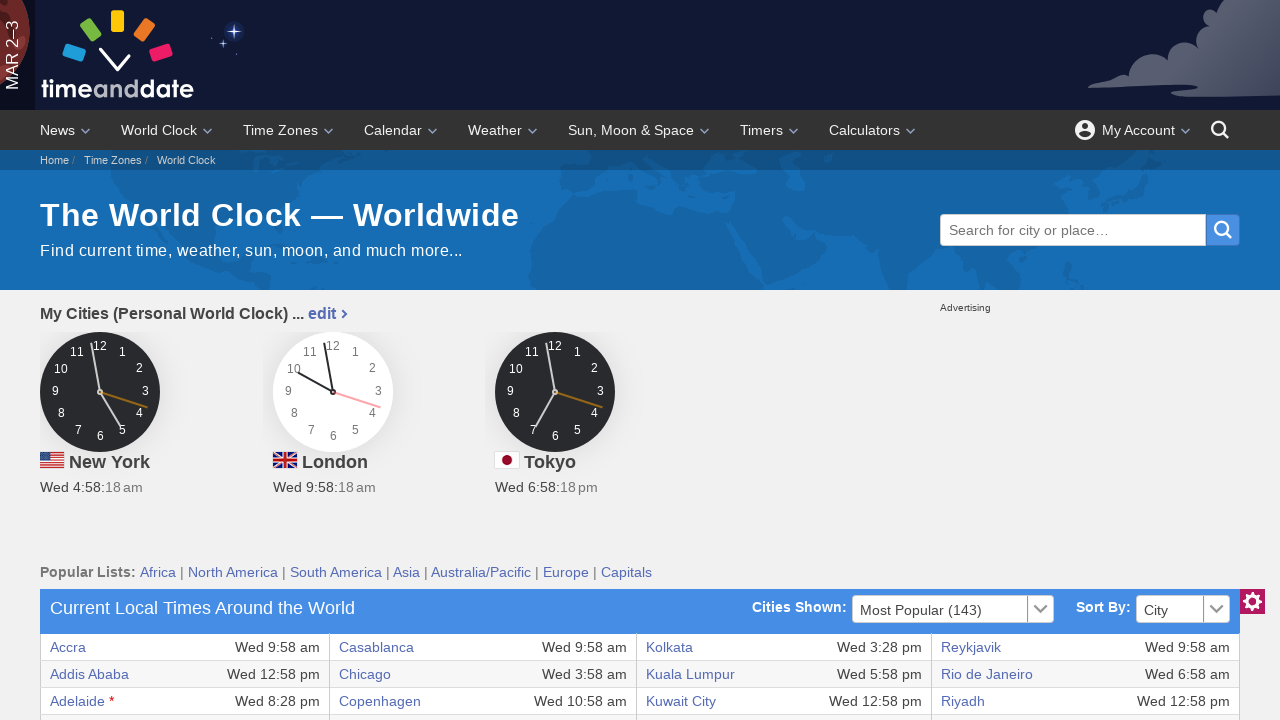

Retrieved text from table cell row 19, column 6
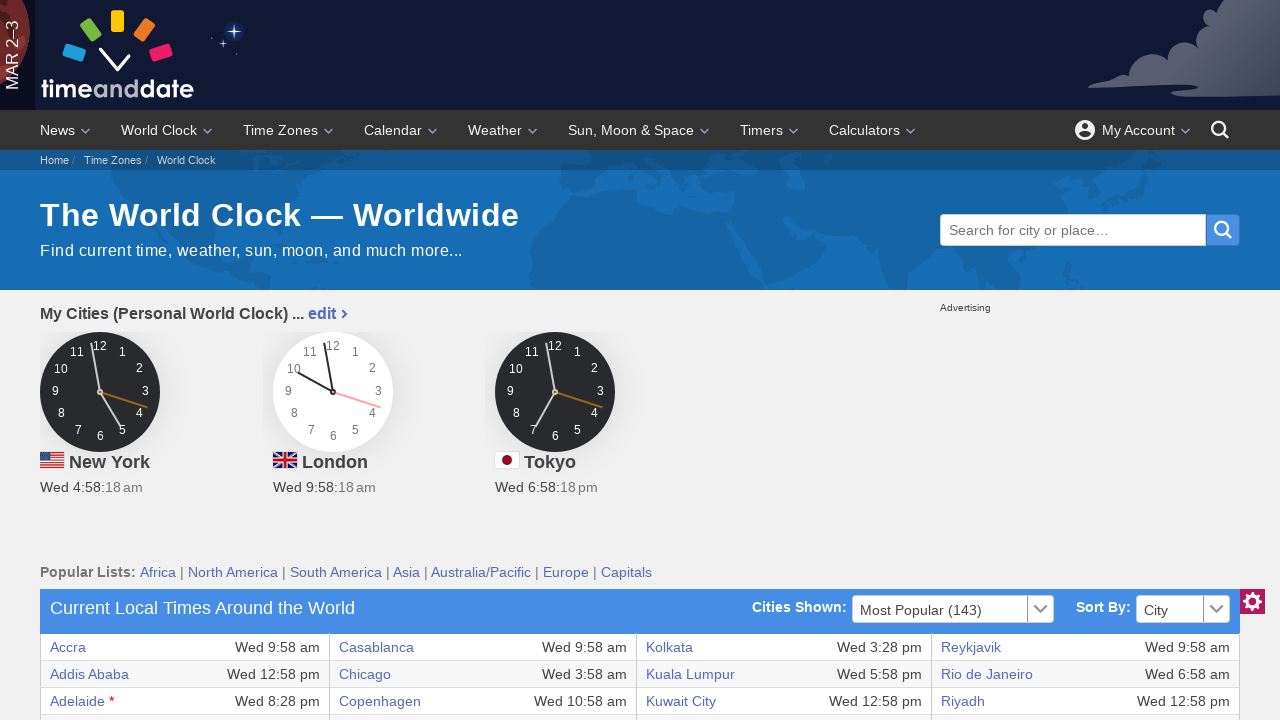

Retrieved text from table cell row 19, column 7
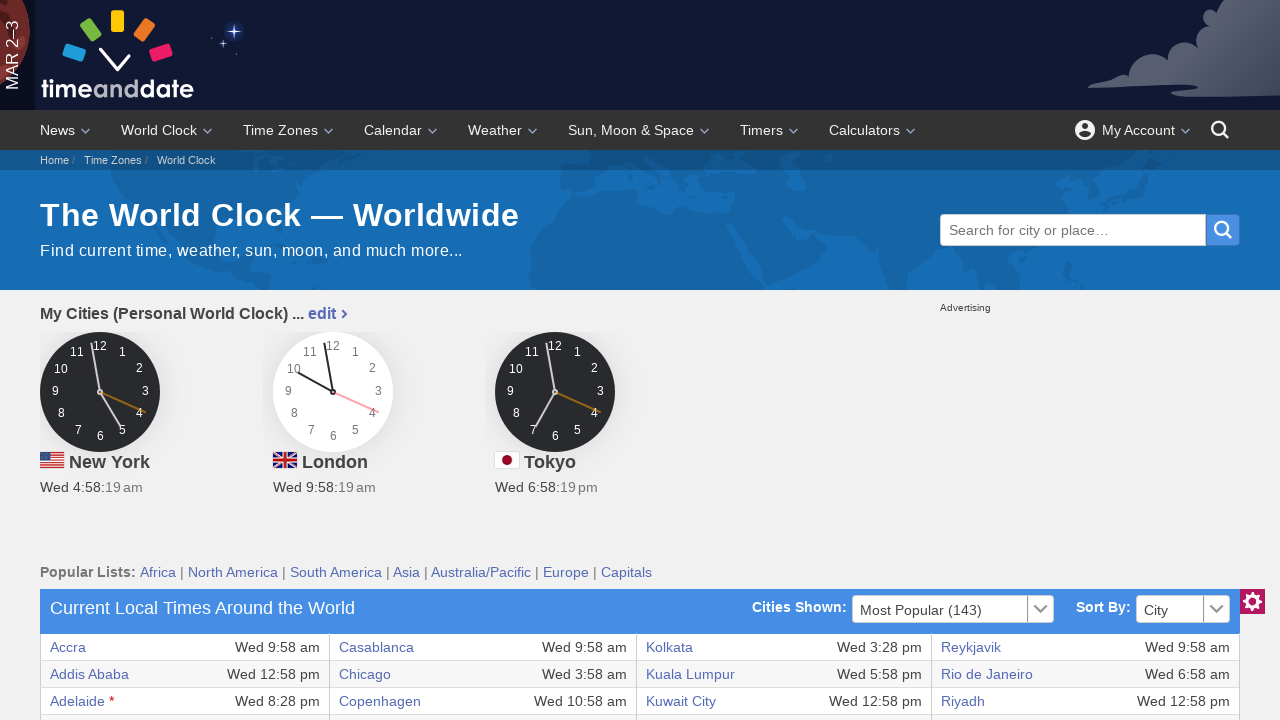

Retrieved text from table cell row 19, column 8
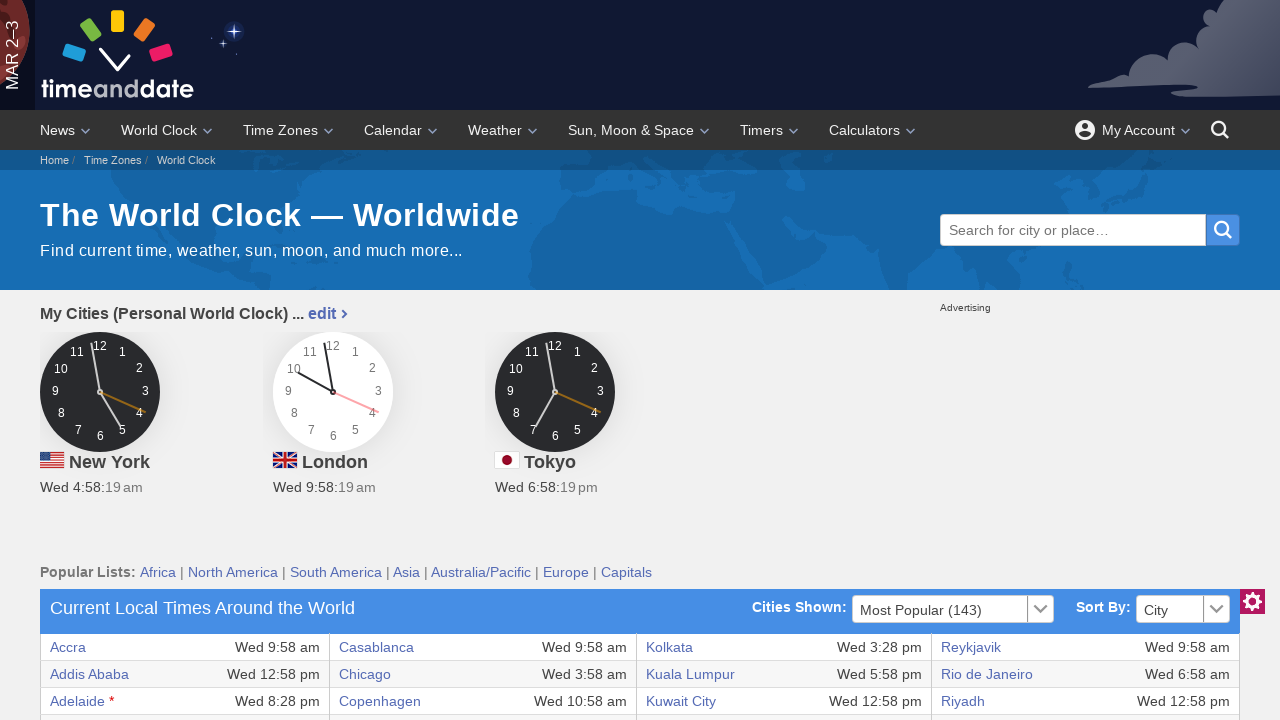

Retrieved text from table cell row 20, column 1
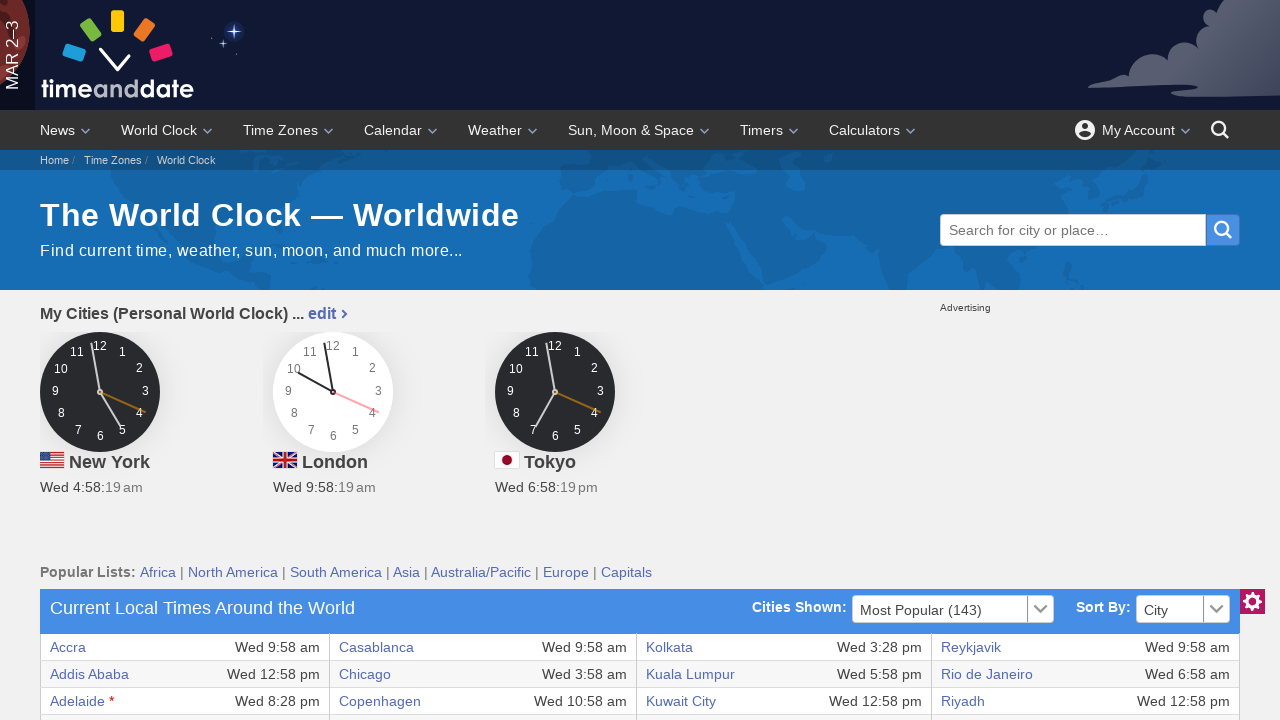

Retrieved text from table cell row 20, column 2
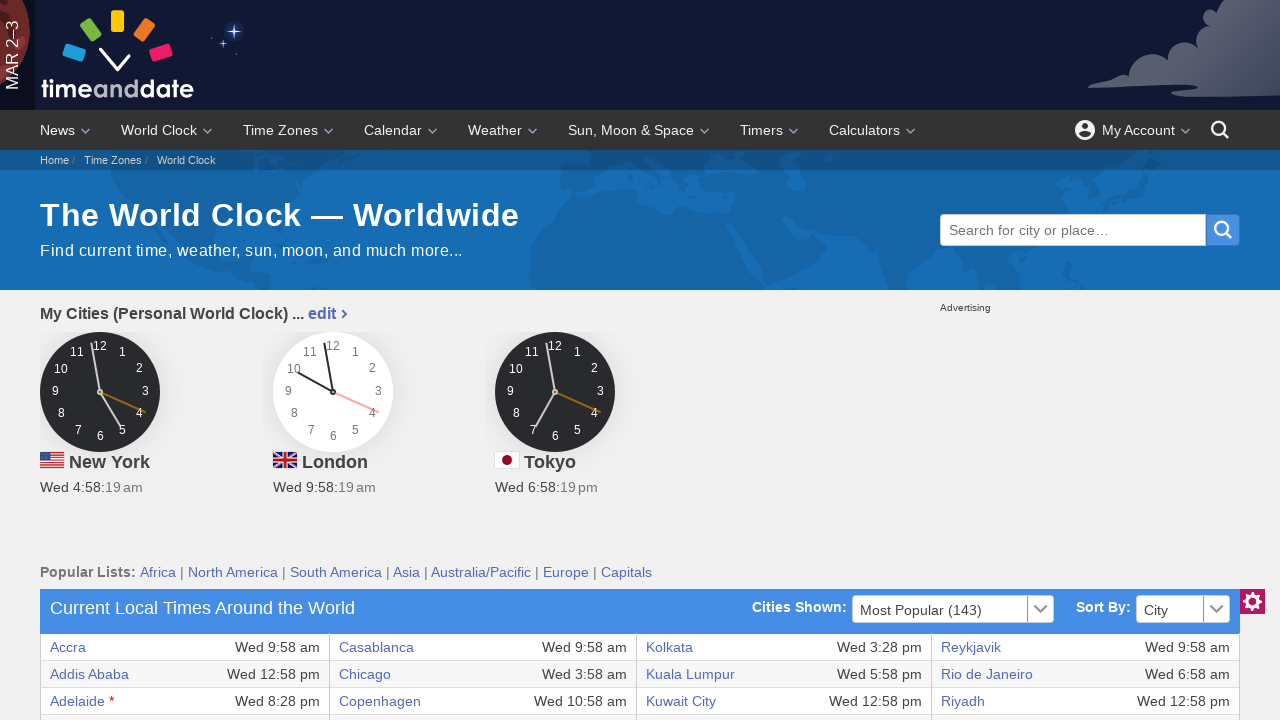

Retrieved text from table cell row 20, column 3
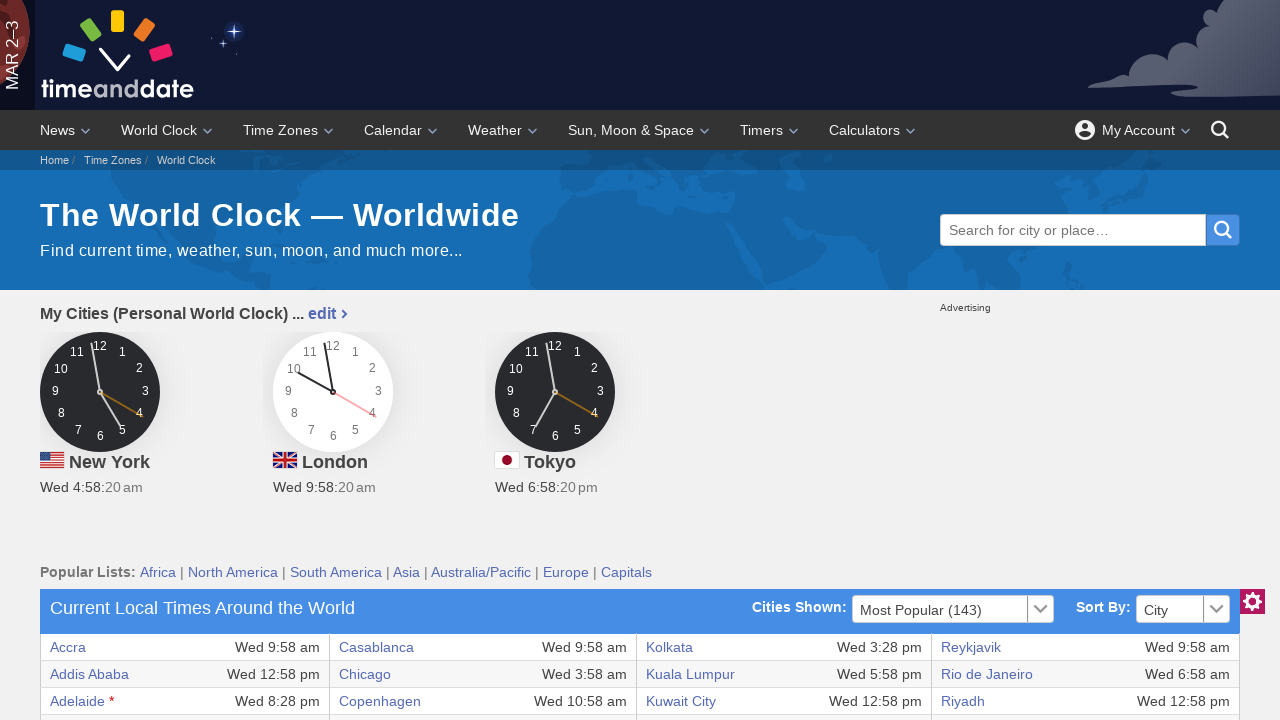

Retrieved text from table cell row 20, column 4
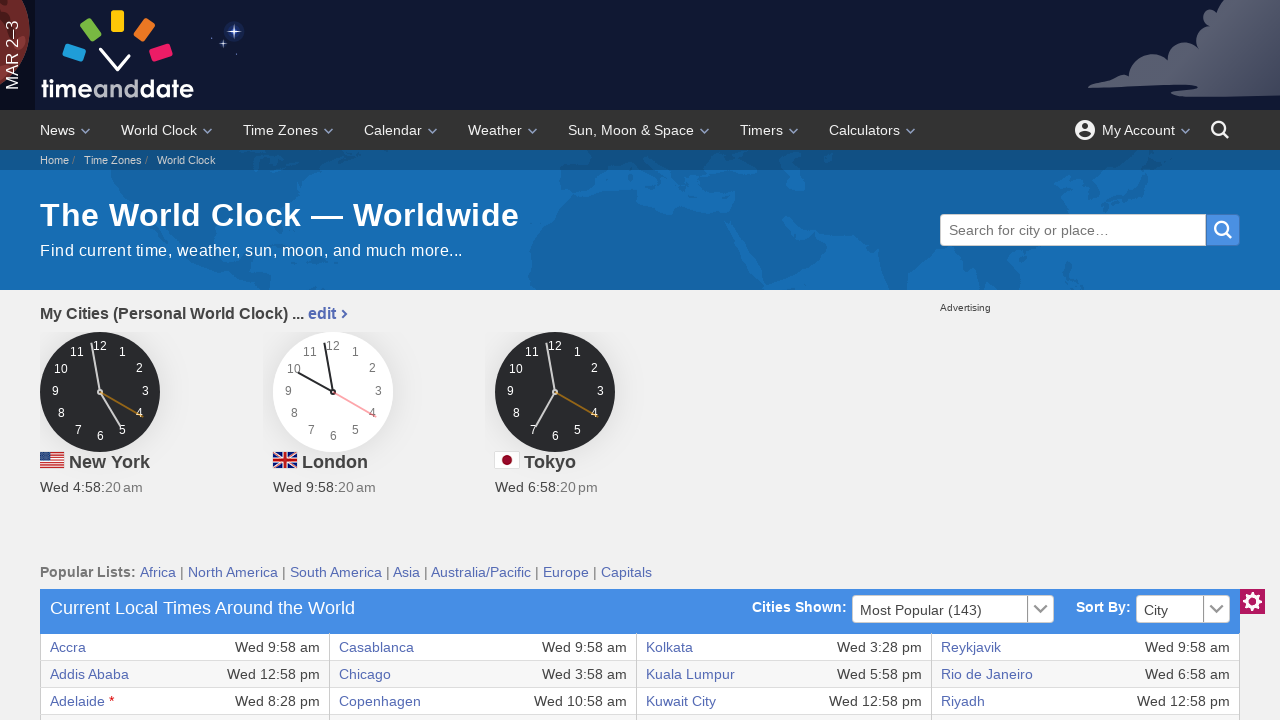

Retrieved text from table cell row 20, column 5
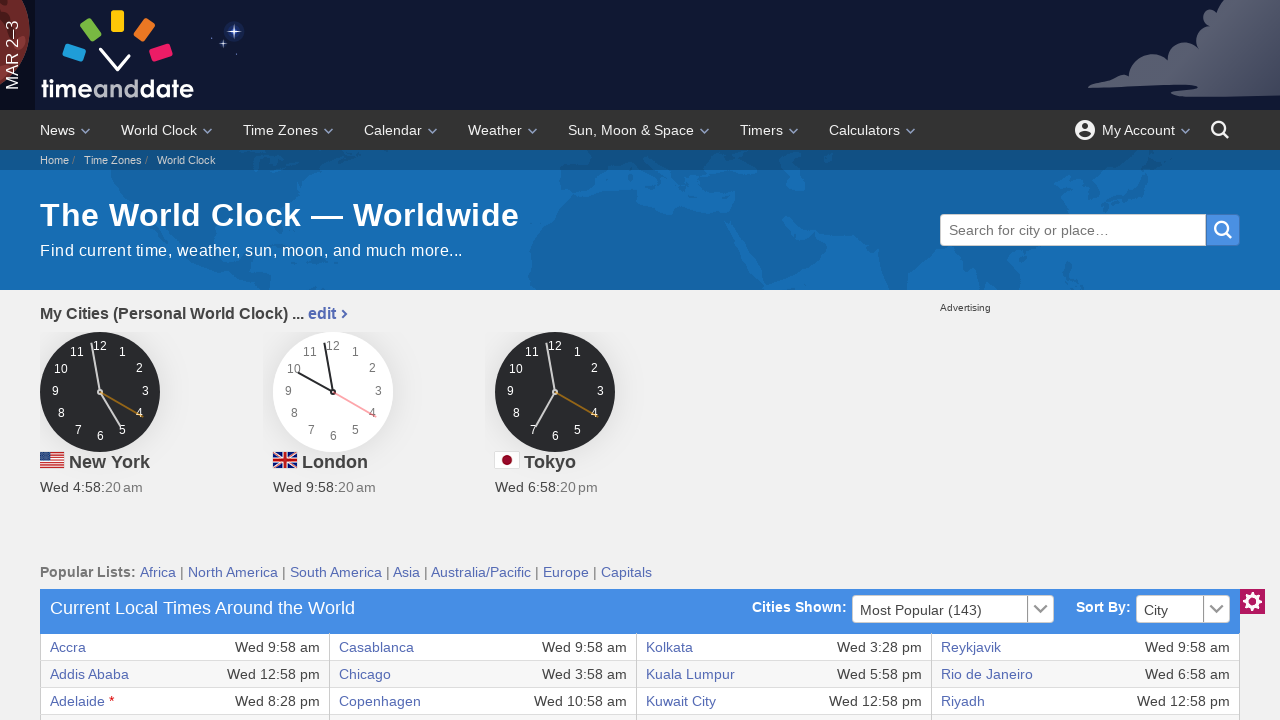

Retrieved text from table cell row 20, column 6
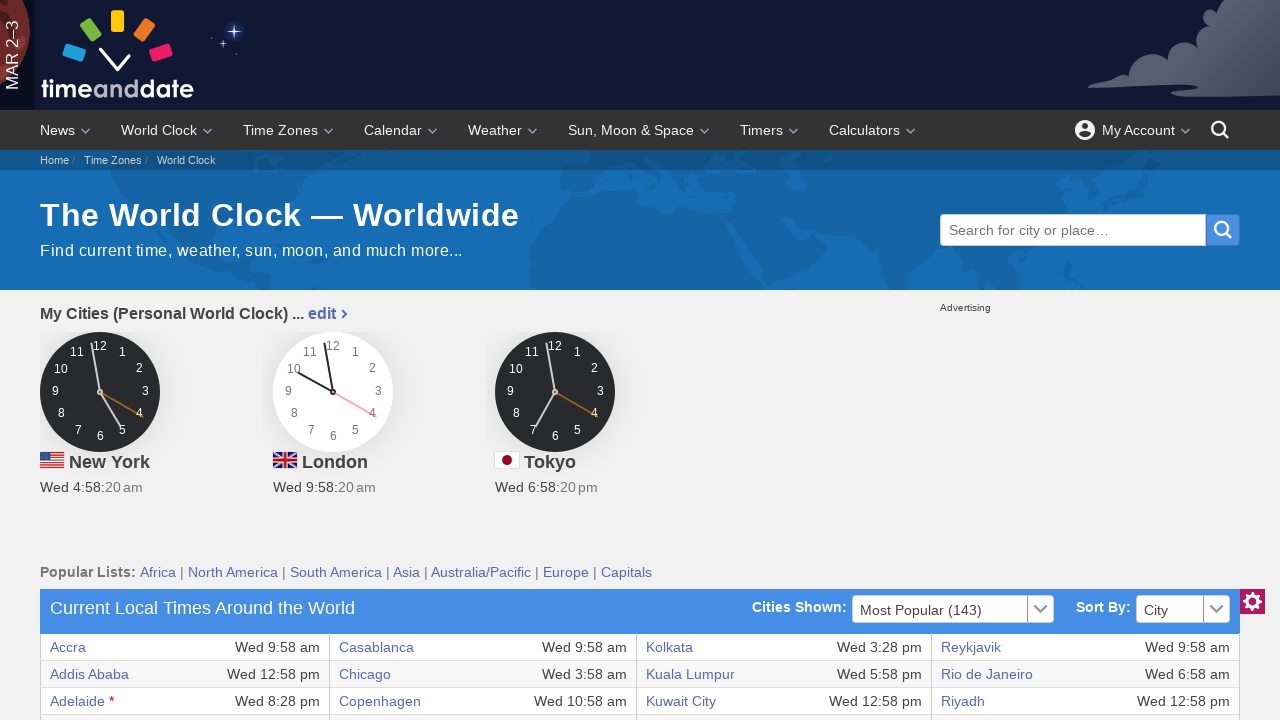

Retrieved text from table cell row 20, column 7
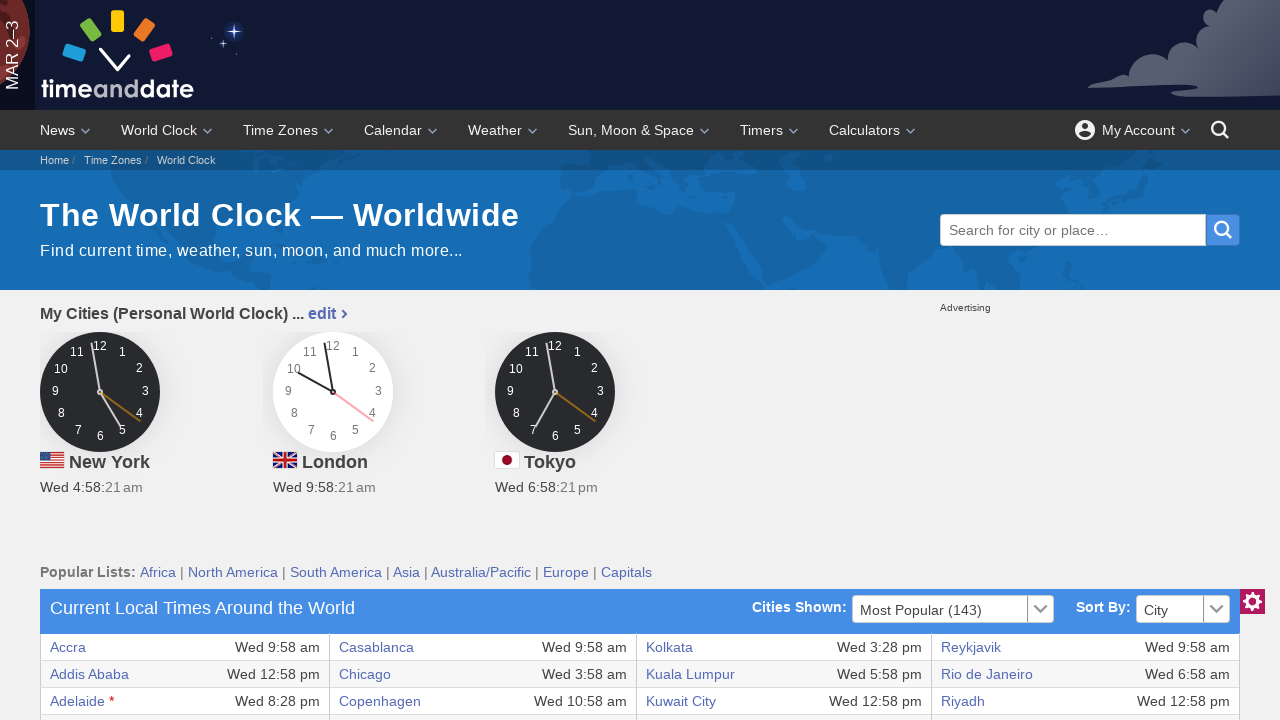

Retrieved text from table cell row 20, column 8
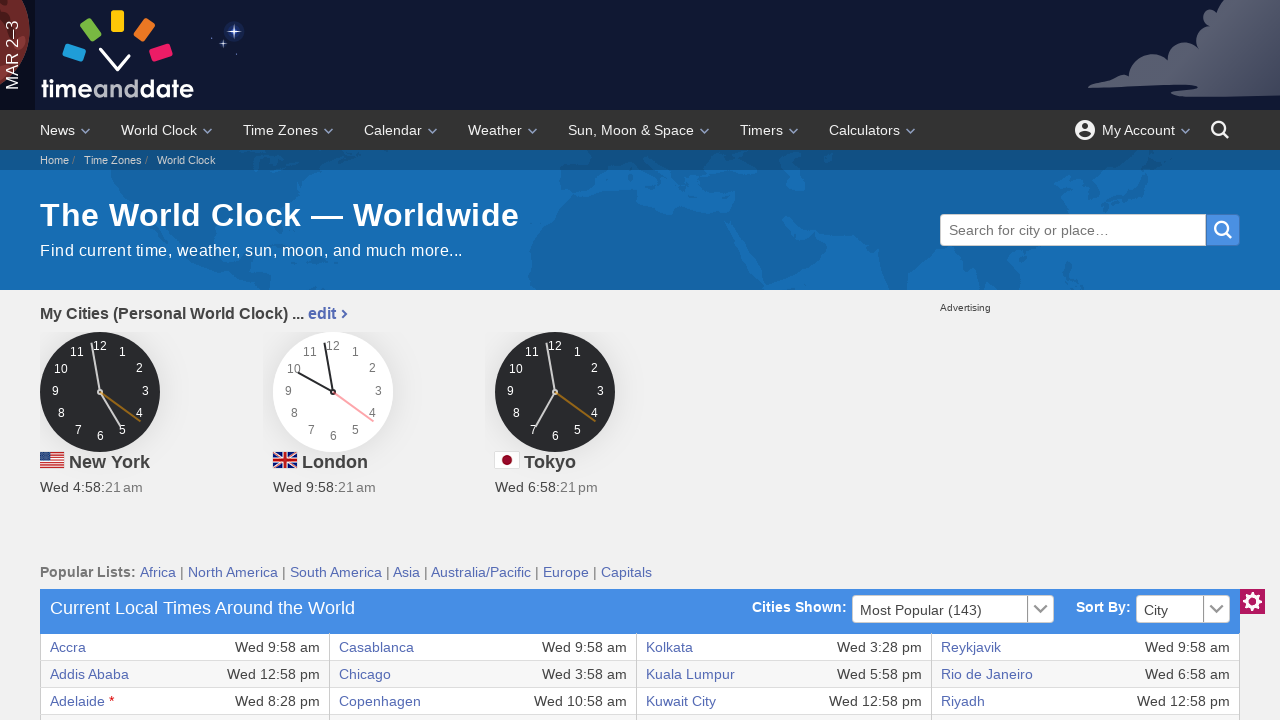

Retrieved text from table cell row 21, column 1
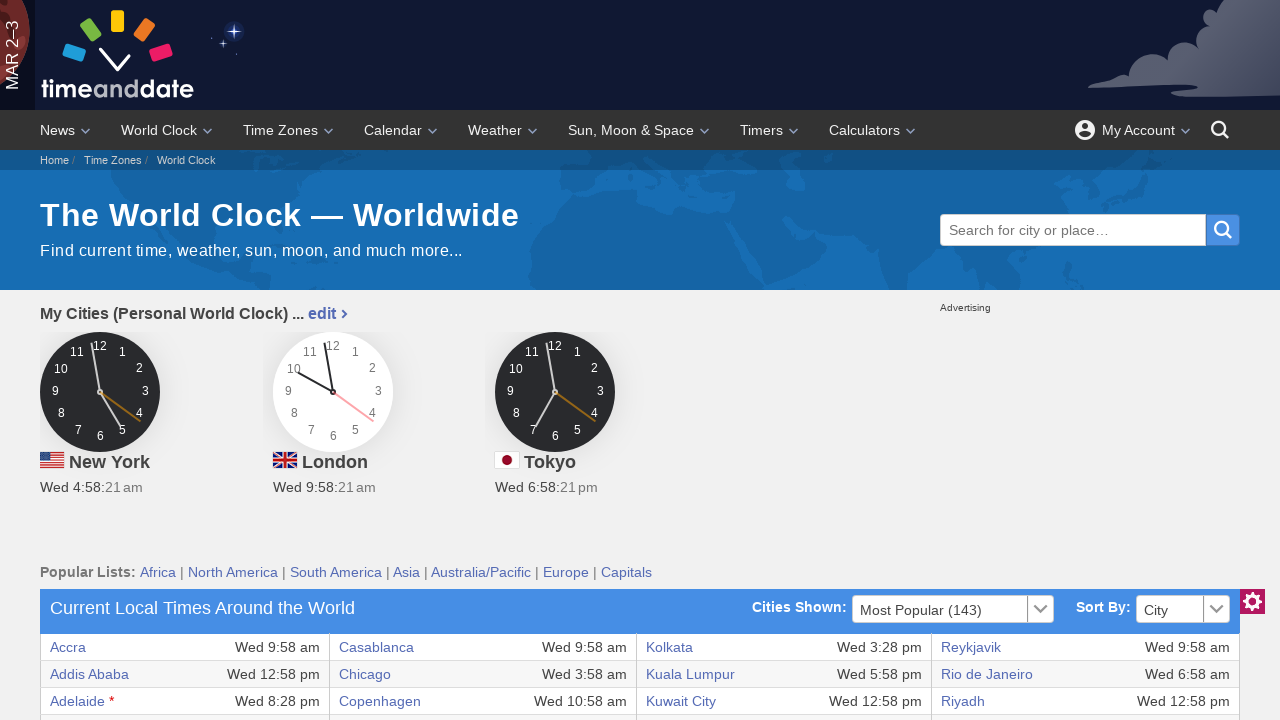

Retrieved text from table cell row 21, column 2
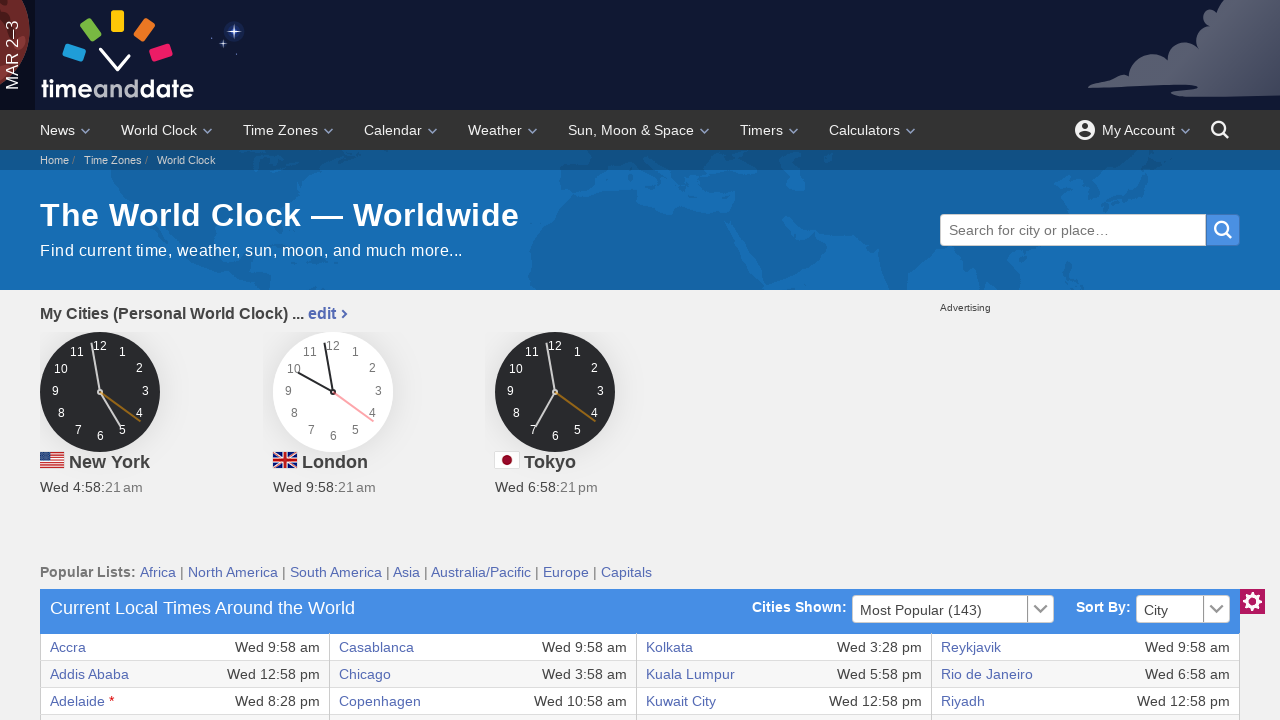

Retrieved text from table cell row 21, column 3
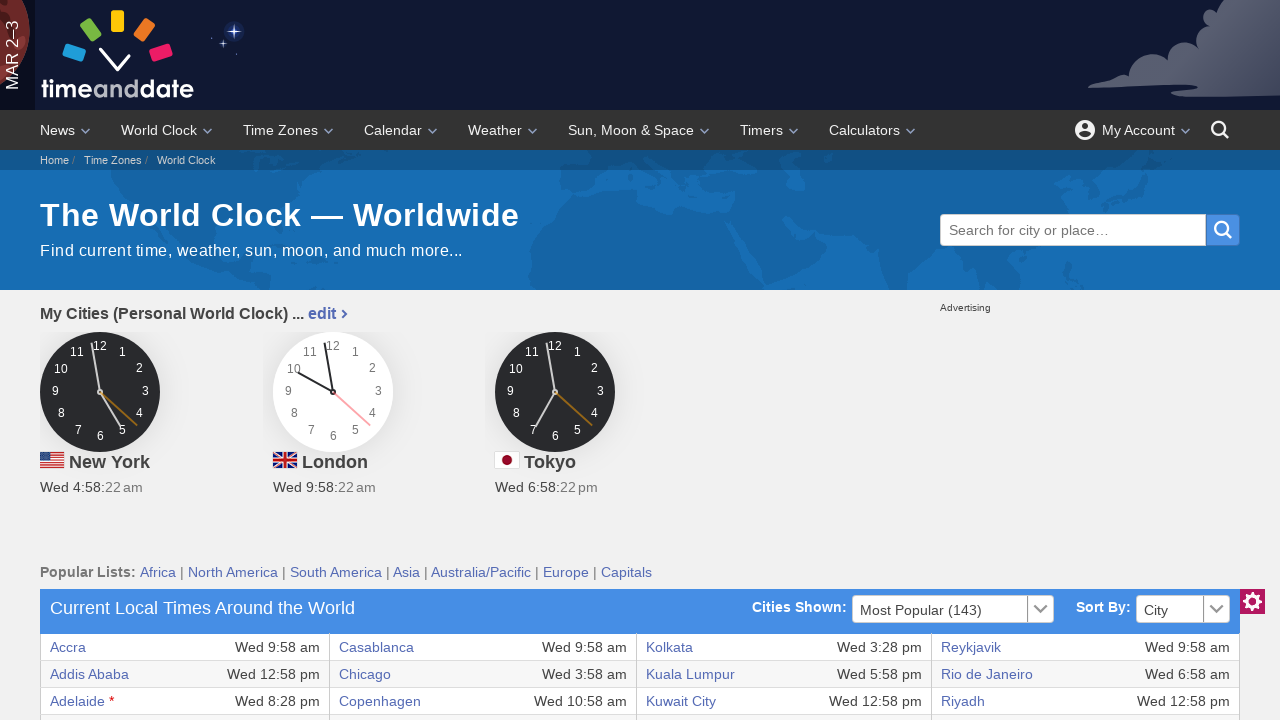

Retrieved text from table cell row 21, column 4
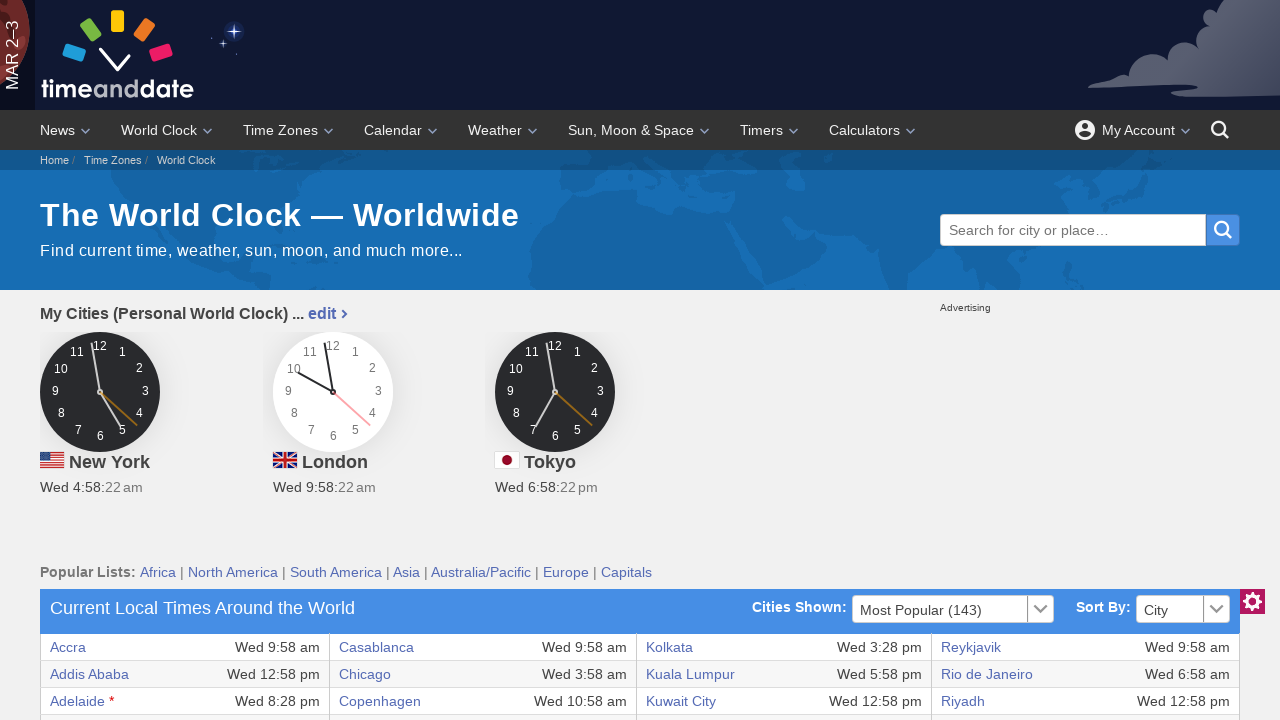

Retrieved text from table cell row 21, column 5
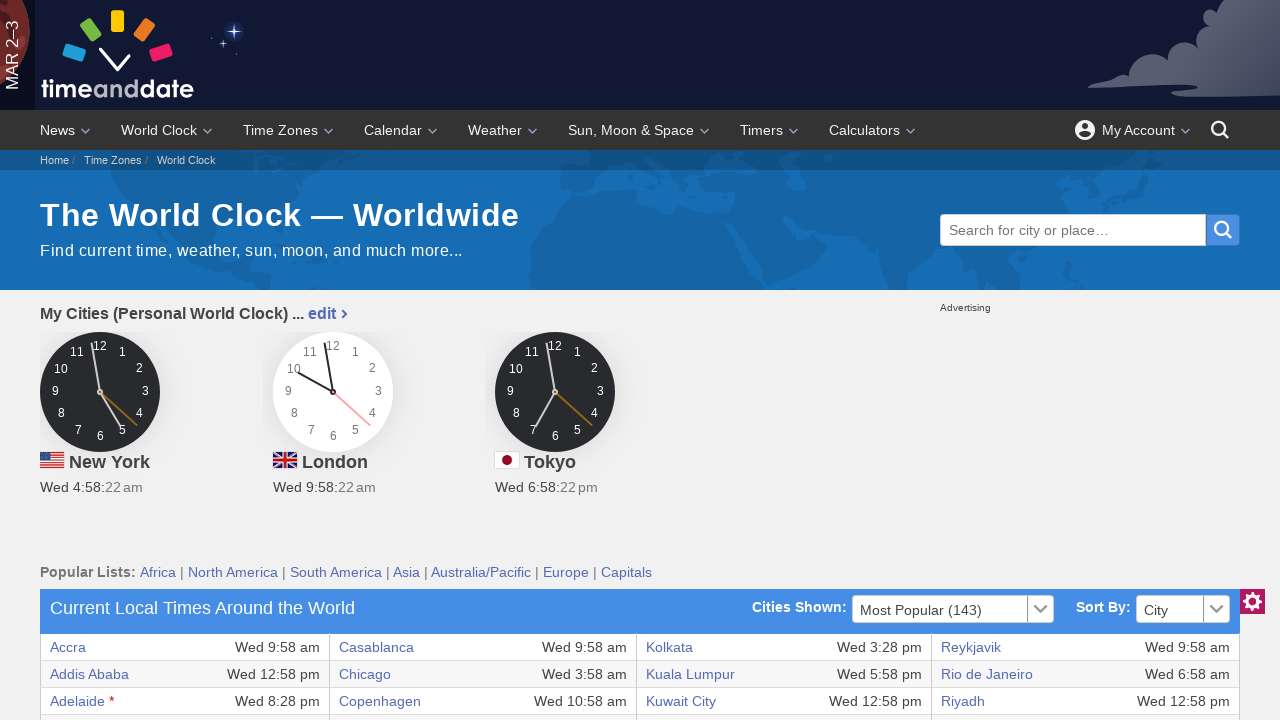

Retrieved text from table cell row 21, column 6
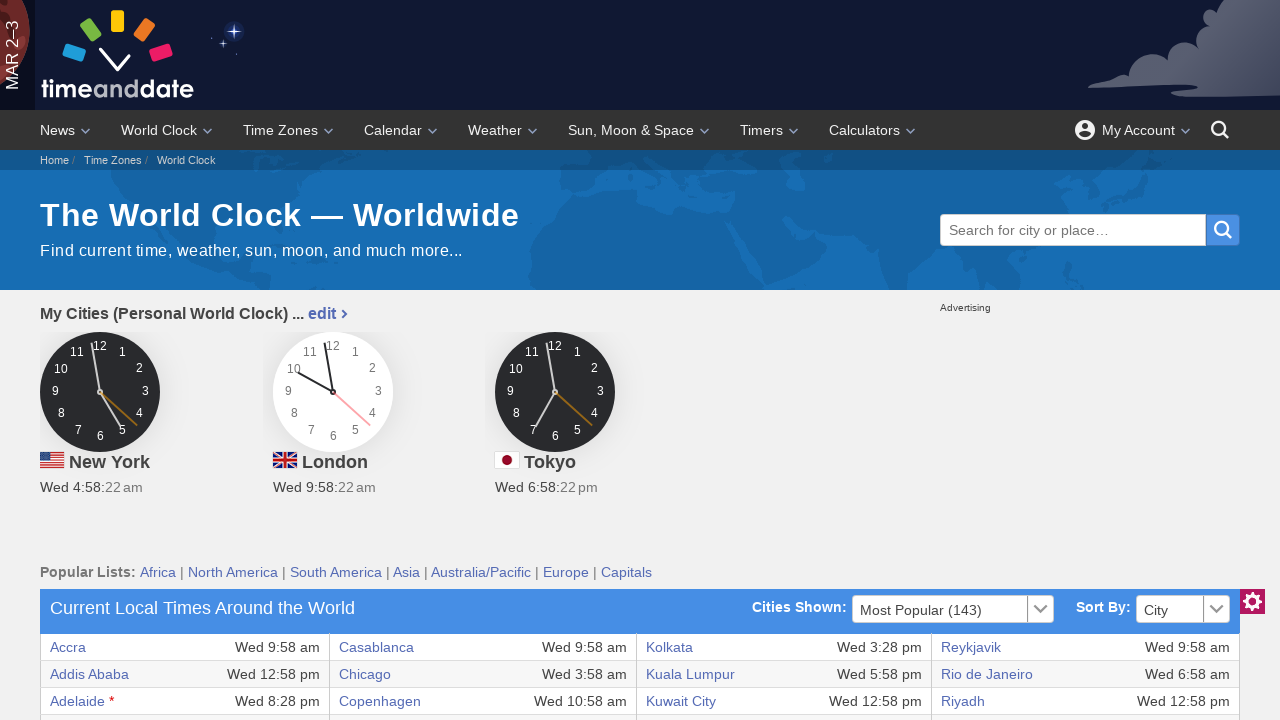

Retrieved text from table cell row 21, column 7
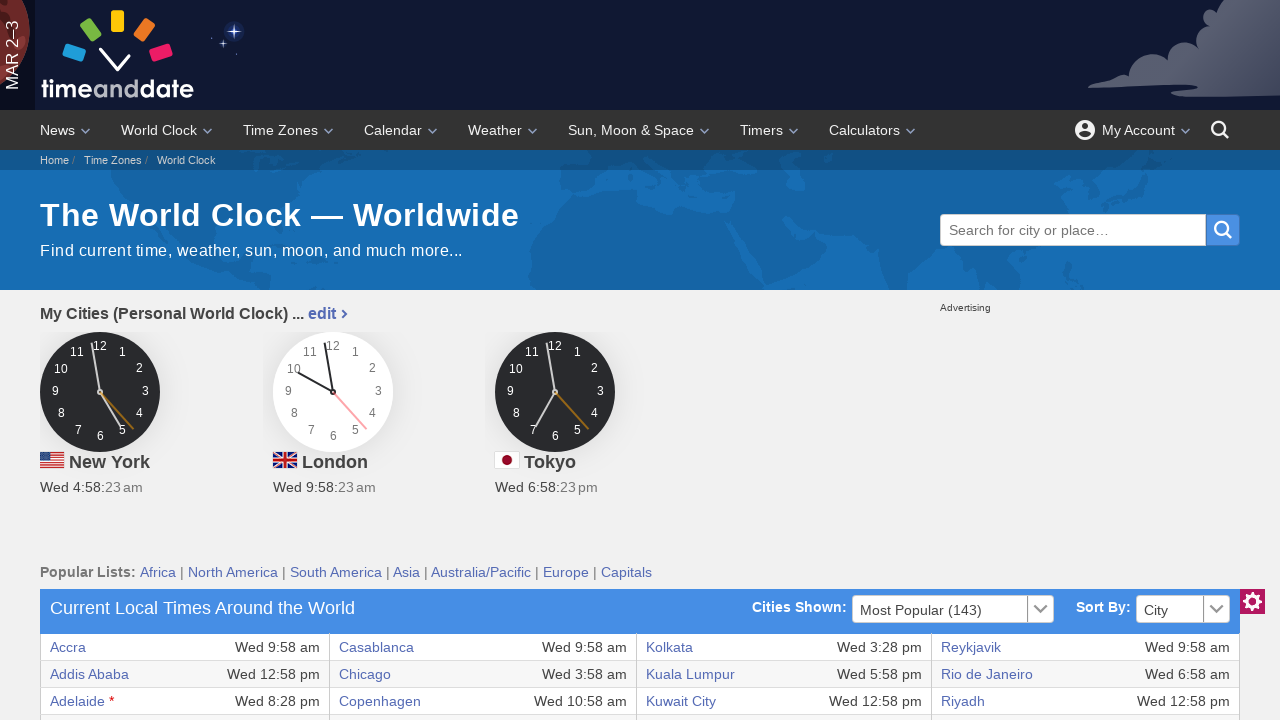

Retrieved text from table cell row 21, column 8
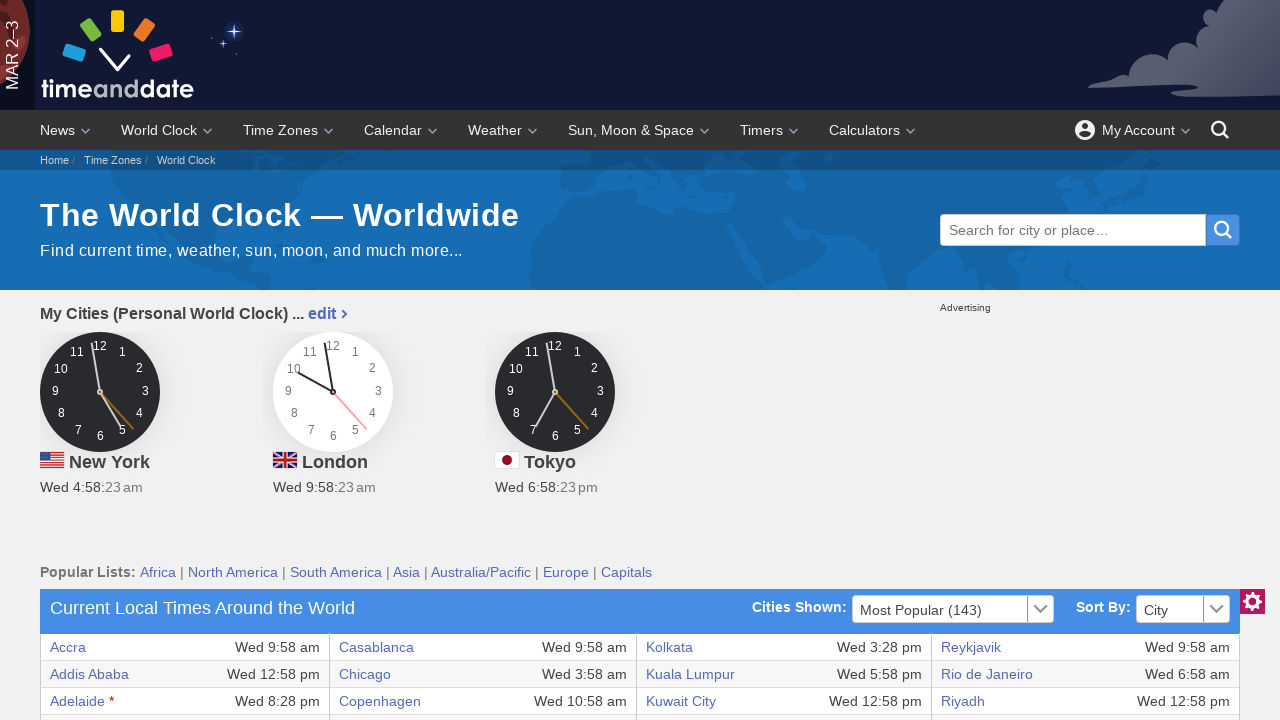

Retrieved text from table cell row 22, column 1
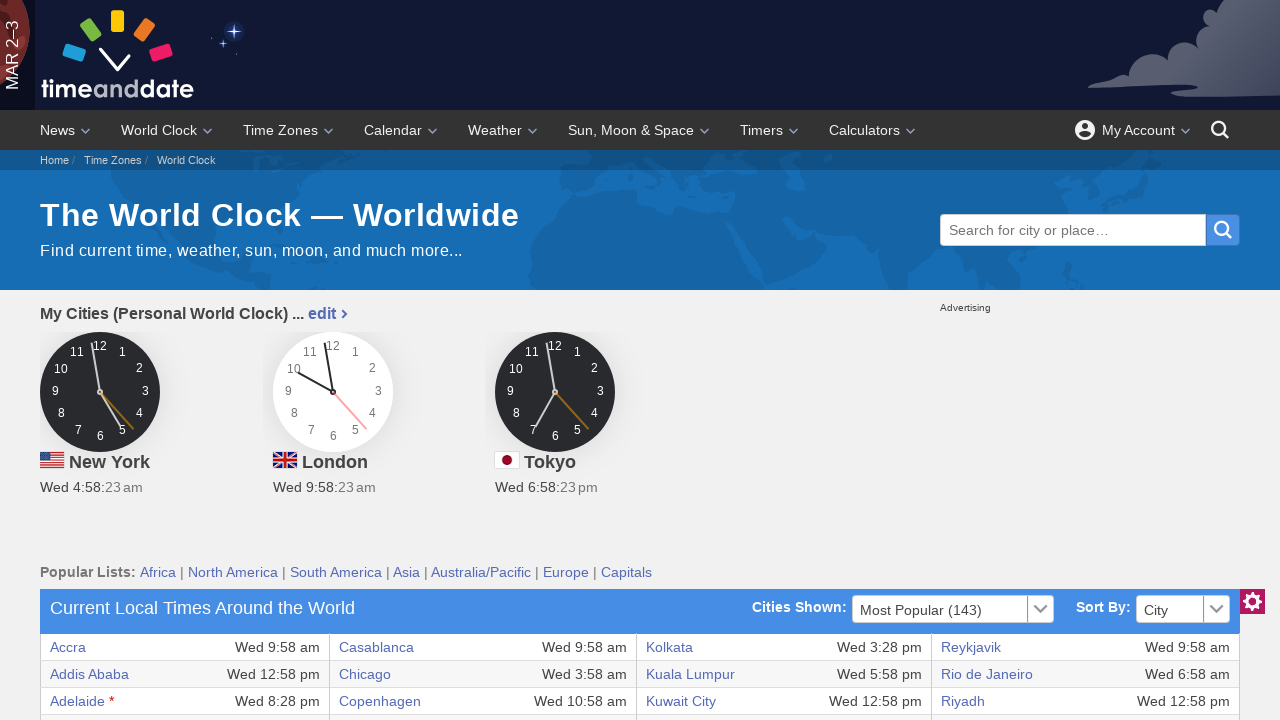

Retrieved text from table cell row 22, column 2
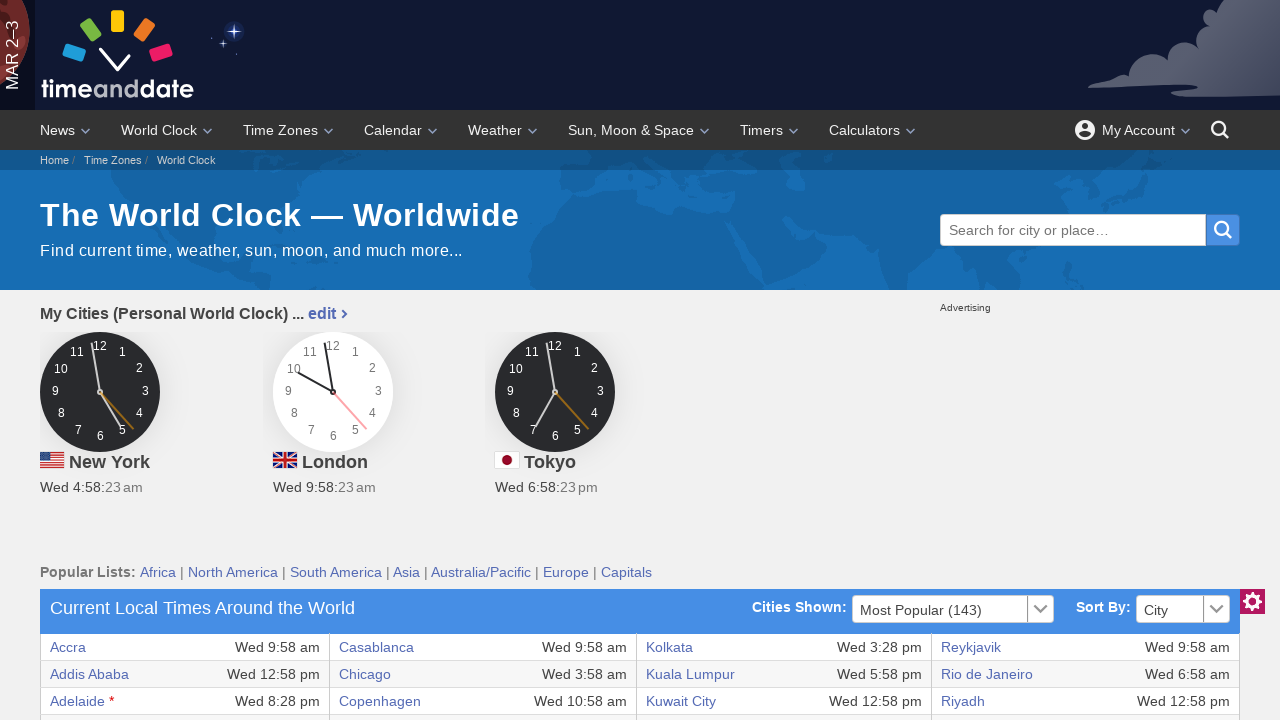

Retrieved text from table cell row 22, column 3
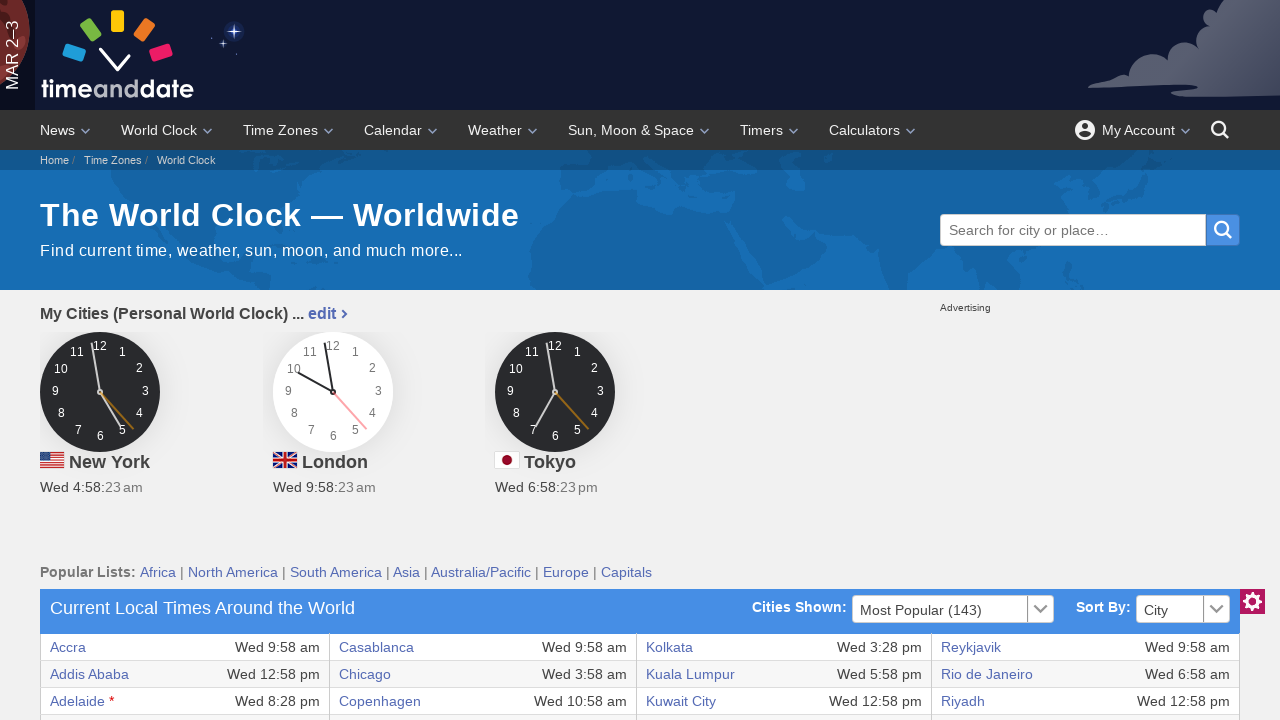

Retrieved text from table cell row 22, column 4
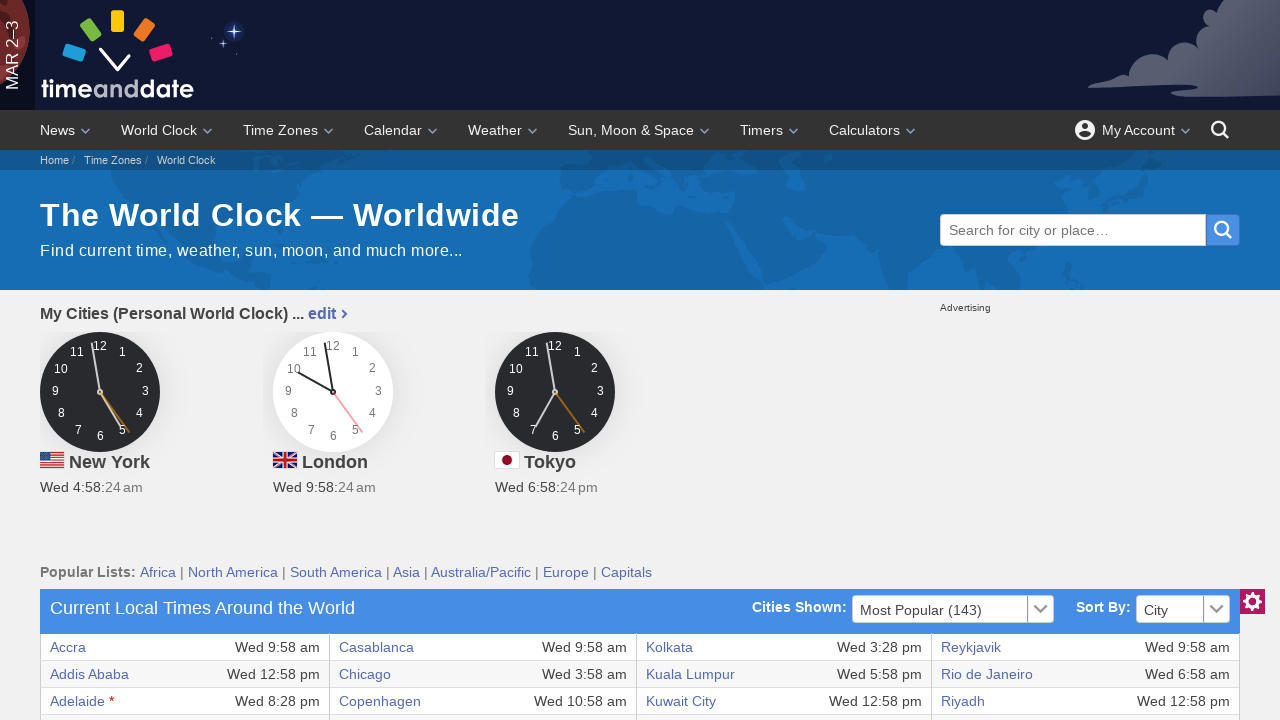

Retrieved text from table cell row 22, column 5
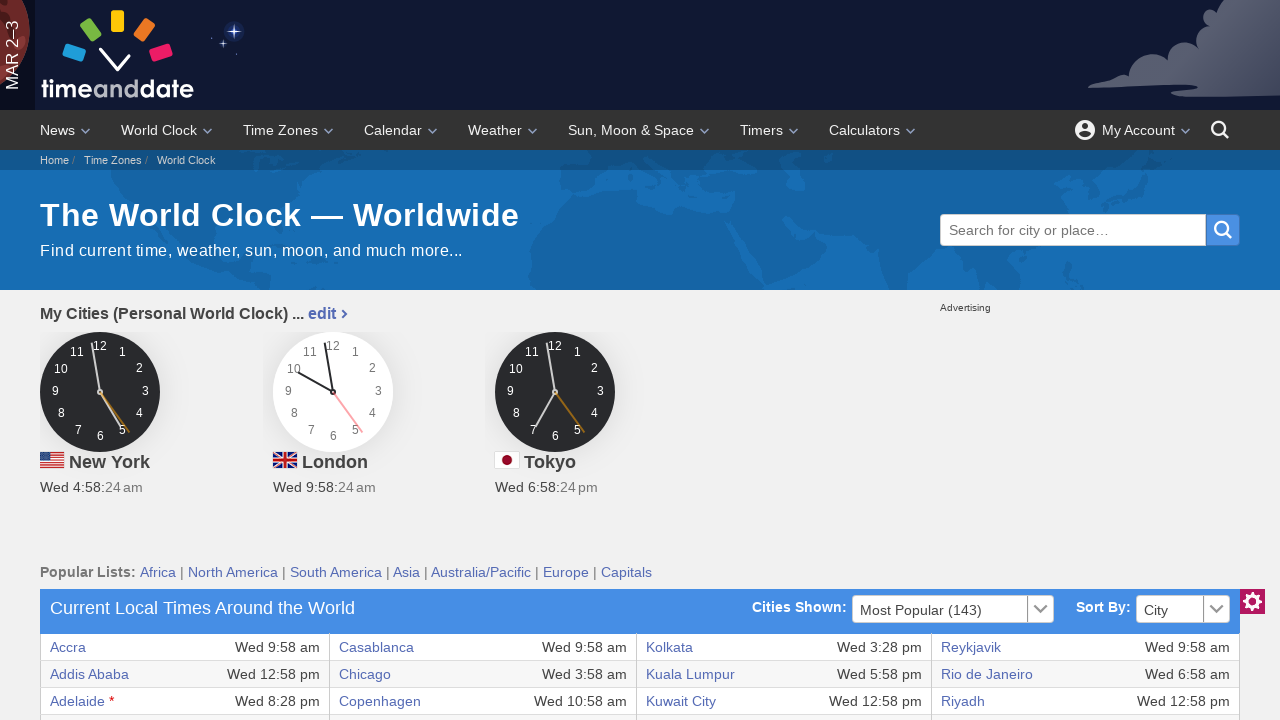

Retrieved text from table cell row 22, column 6
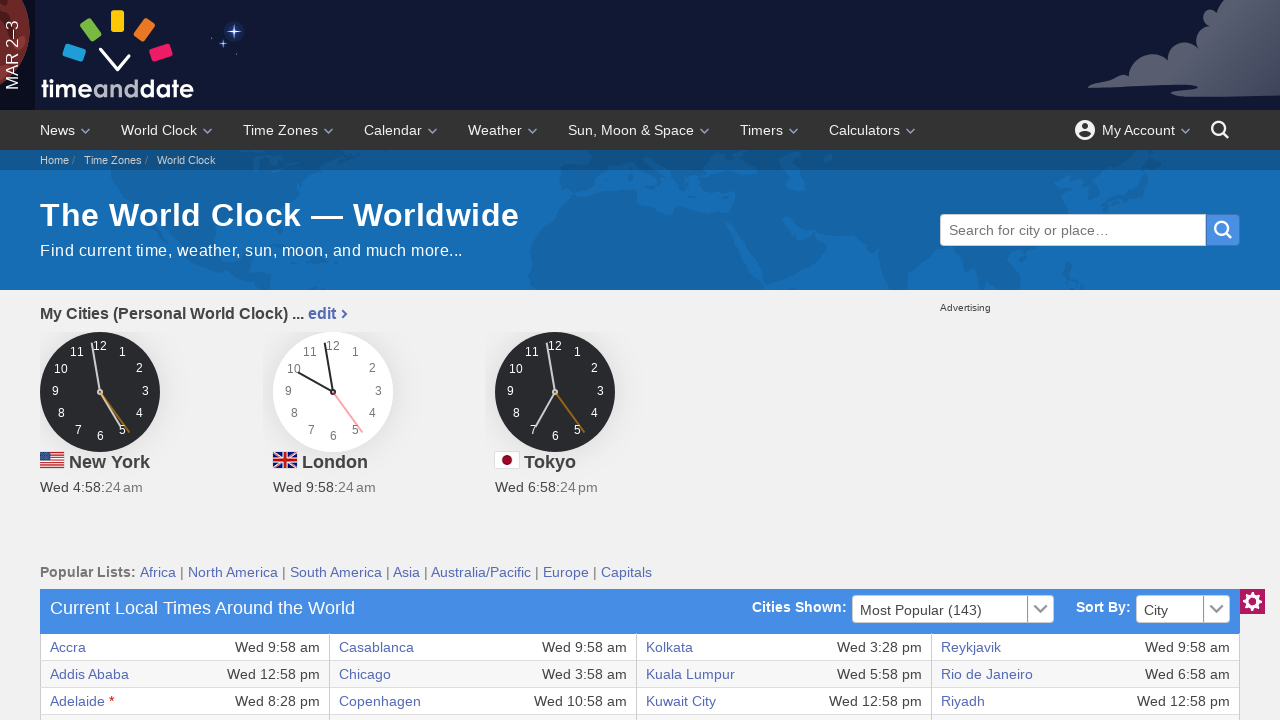

Retrieved text from table cell row 22, column 7
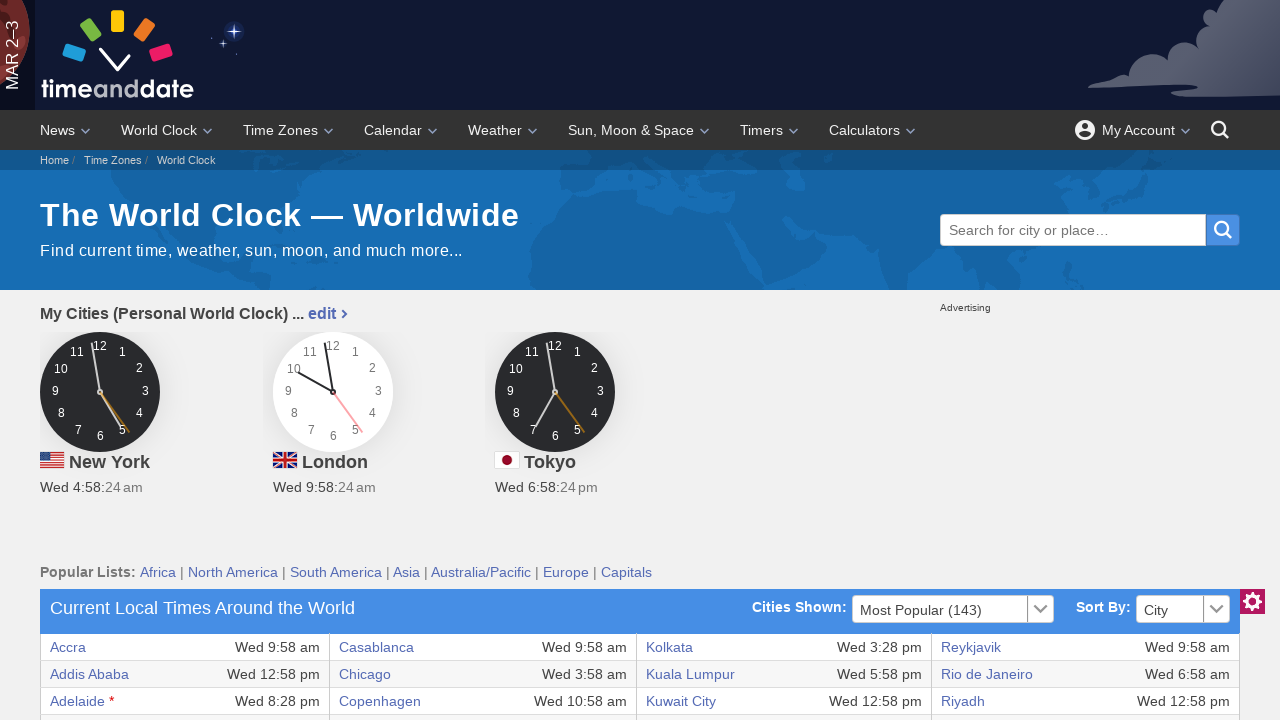

Retrieved text from table cell row 22, column 8
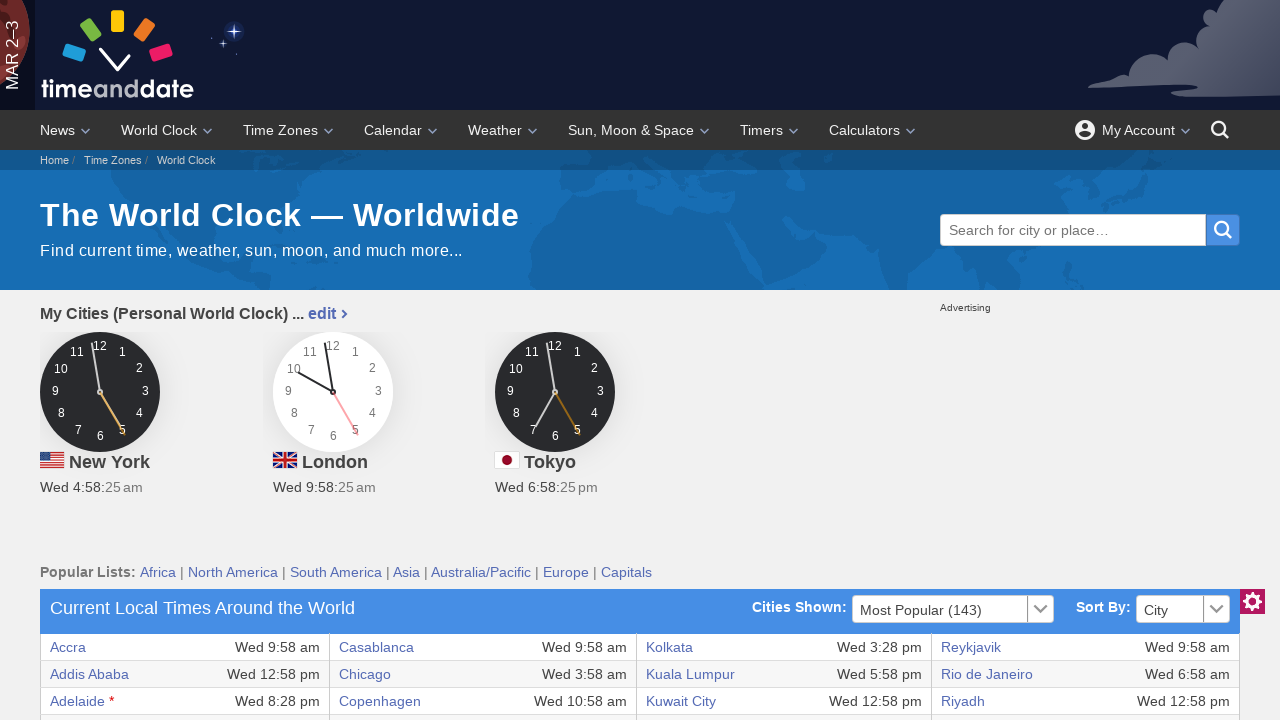

Retrieved text from table cell row 23, column 1
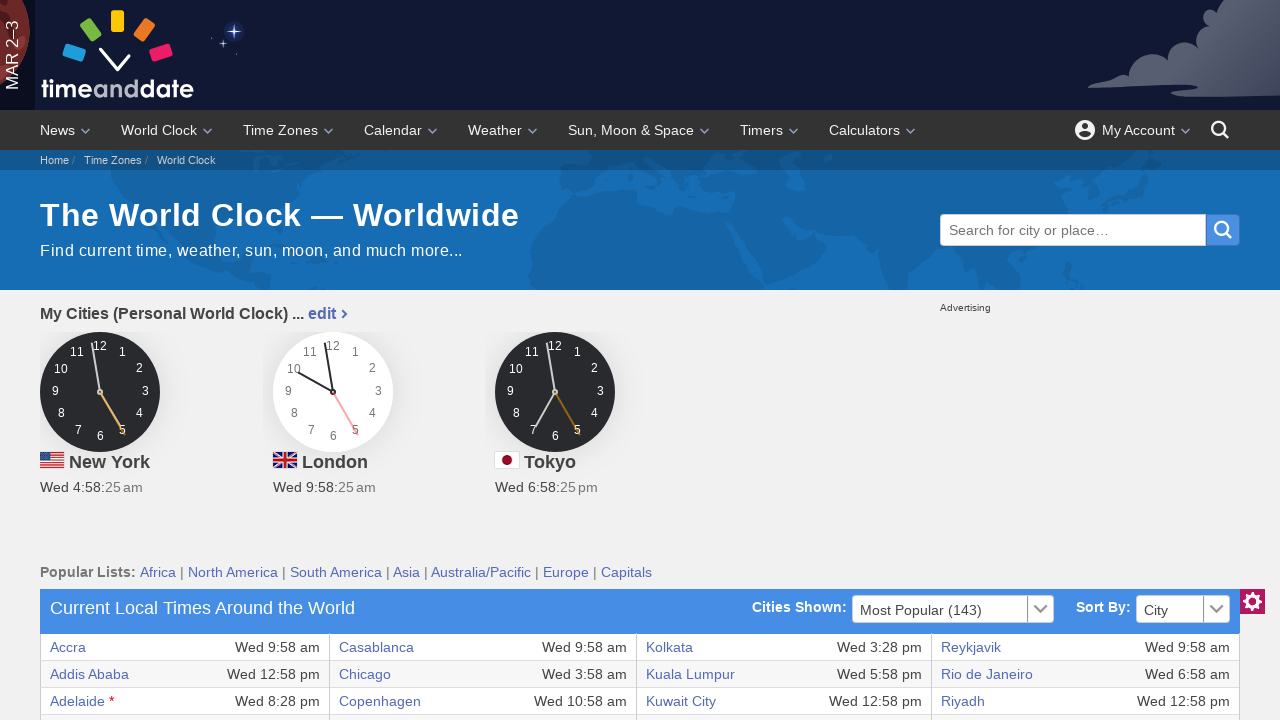

Retrieved text from table cell row 23, column 2
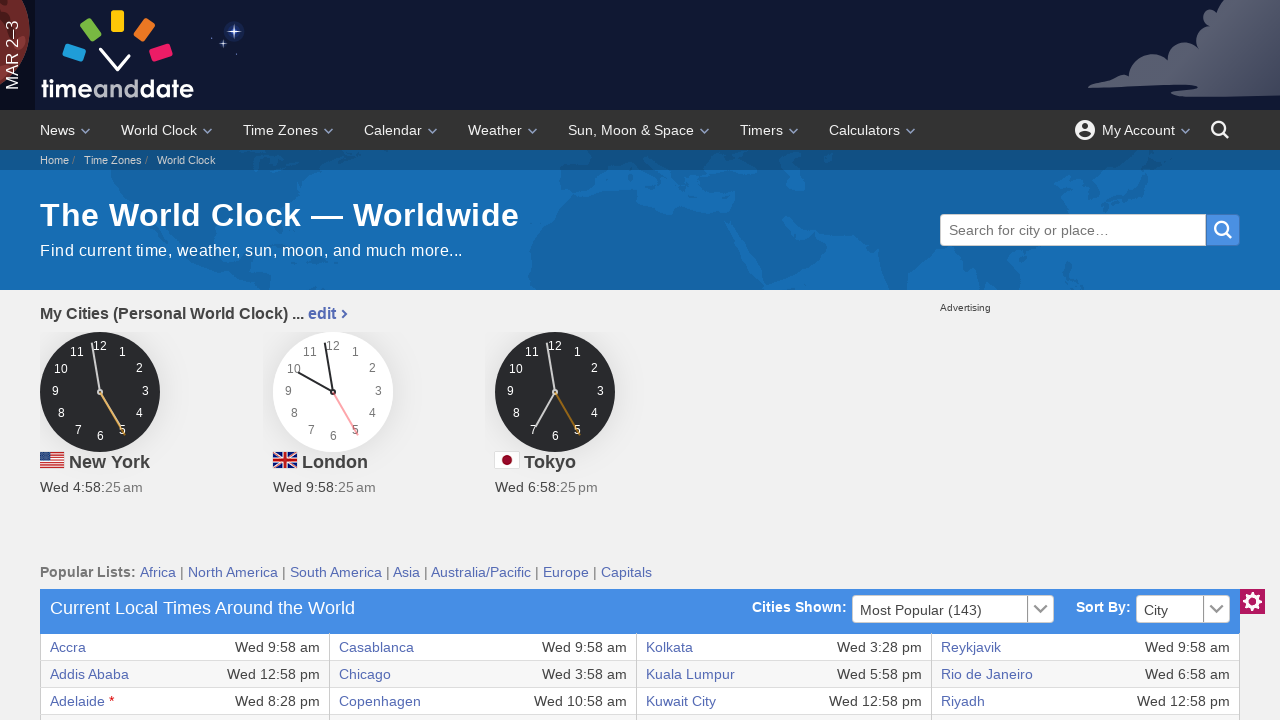

Retrieved text from table cell row 23, column 3
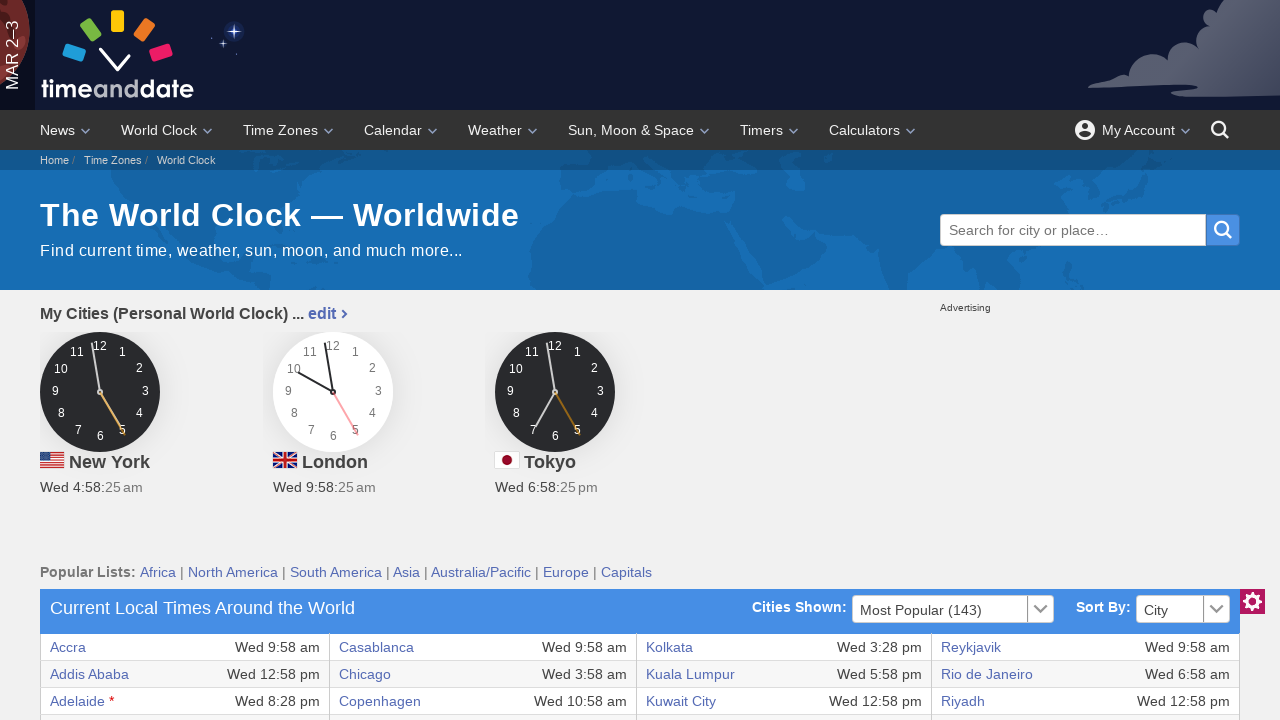

Retrieved text from table cell row 23, column 4
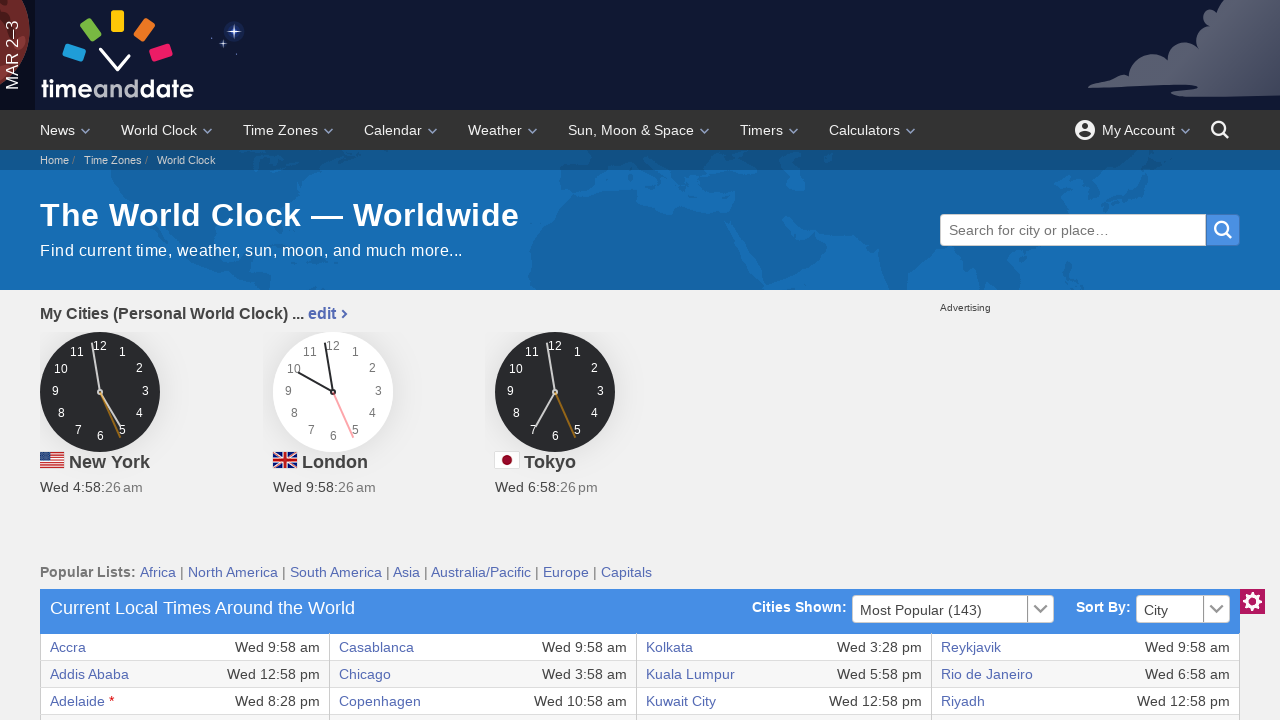

Retrieved text from table cell row 23, column 5
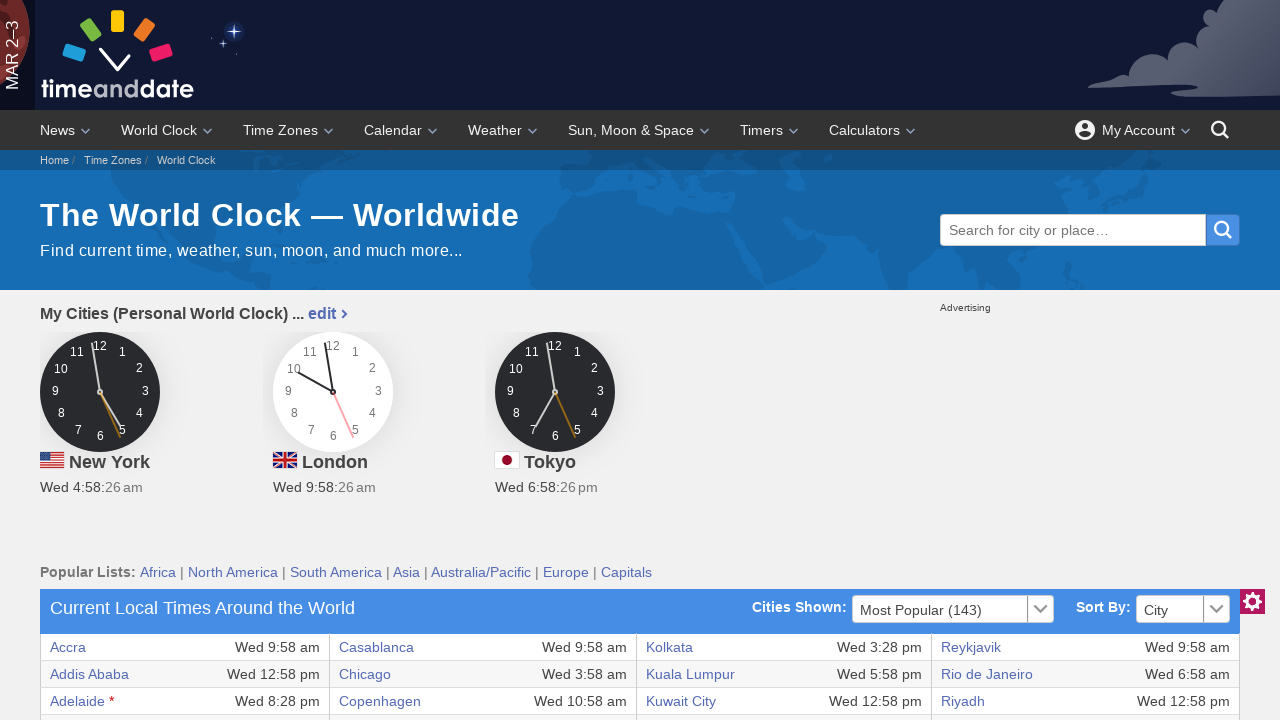

Retrieved text from table cell row 23, column 6
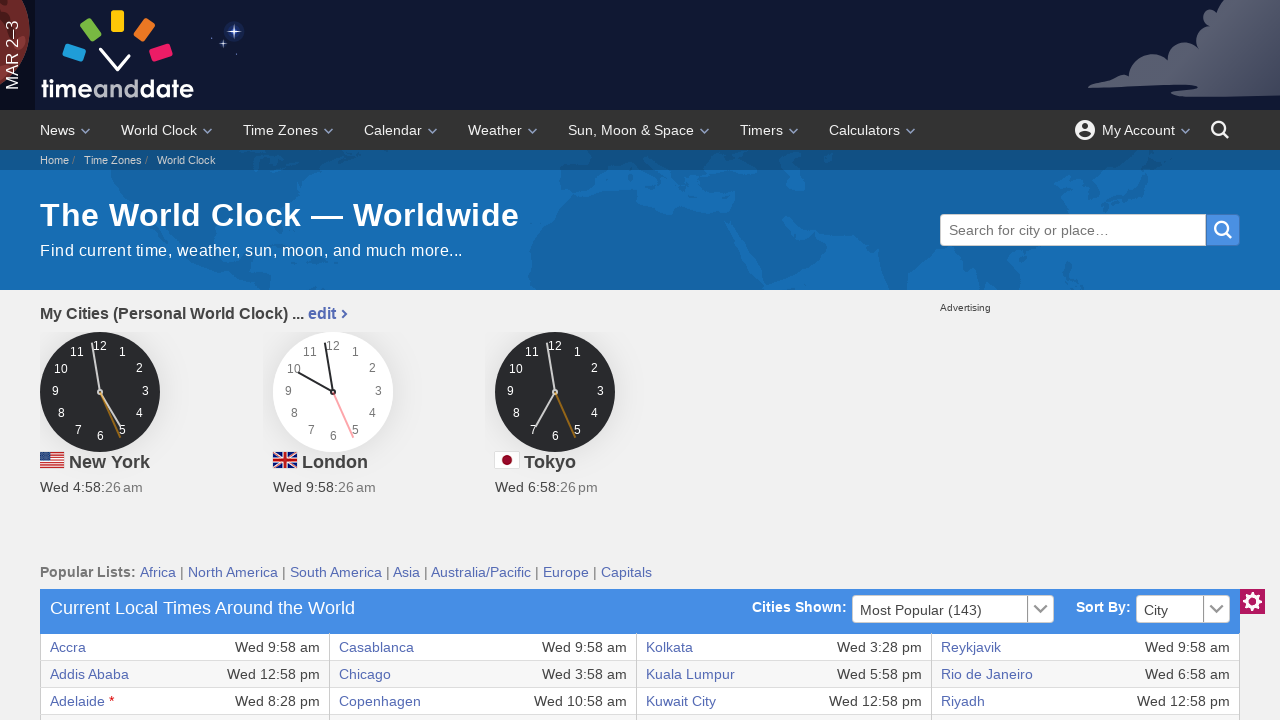

Retrieved text from table cell row 23, column 7
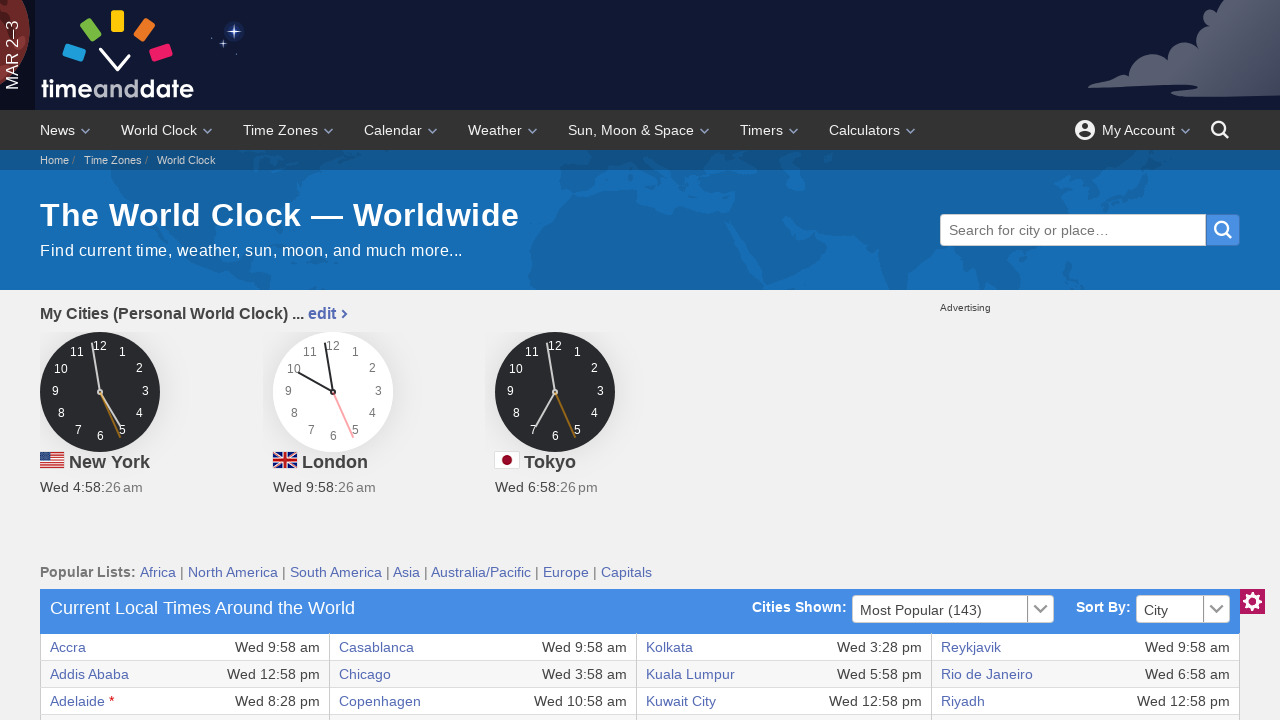

Retrieved text from table cell row 23, column 8
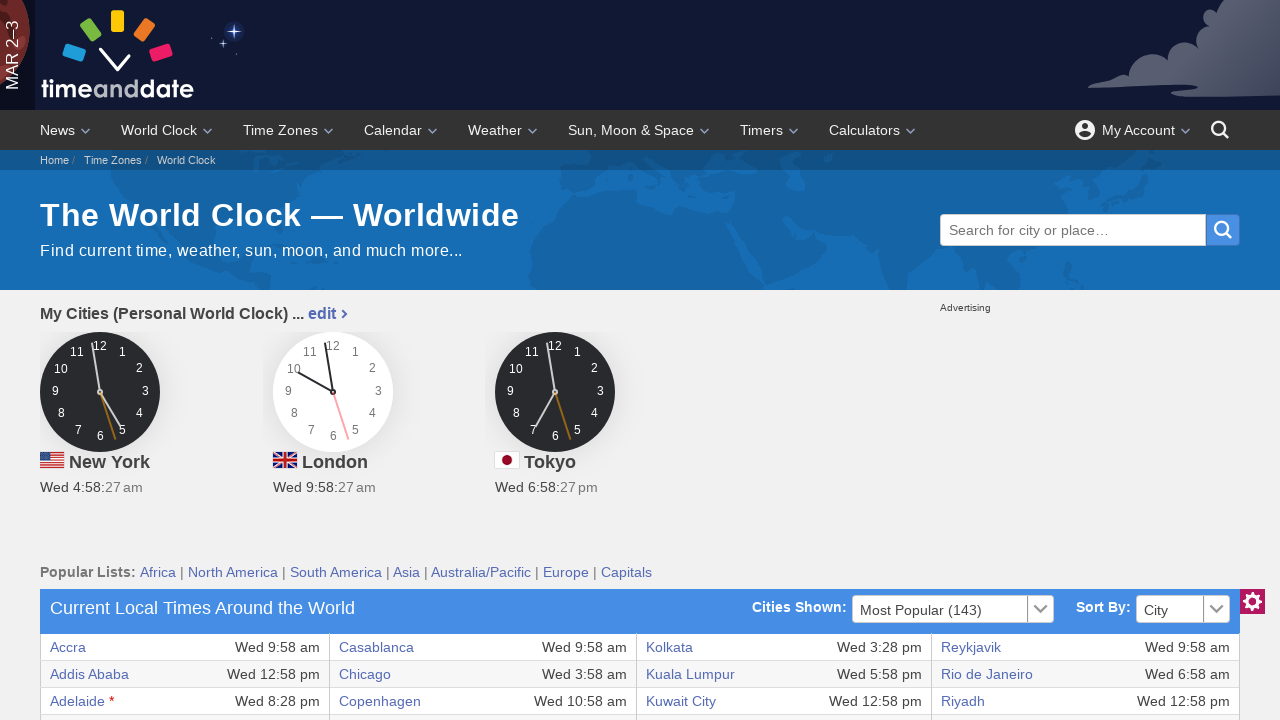

Retrieved text from table cell row 24, column 1
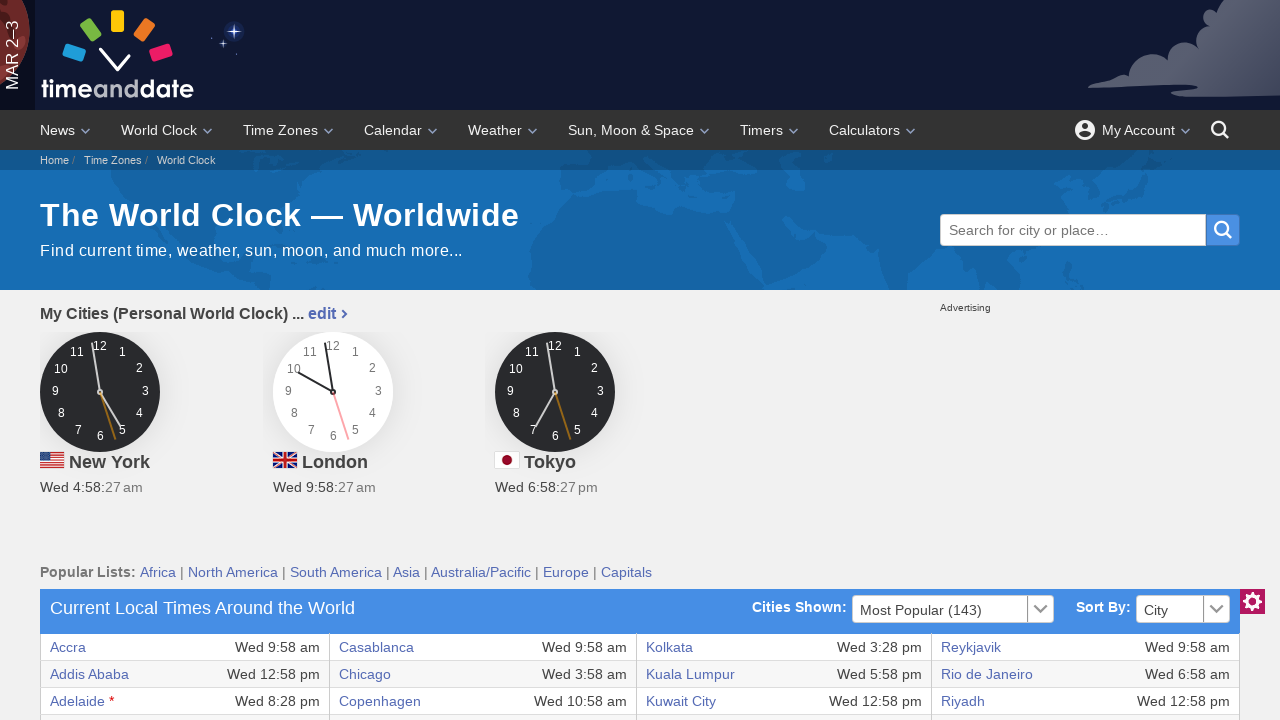

Retrieved text from table cell row 24, column 2
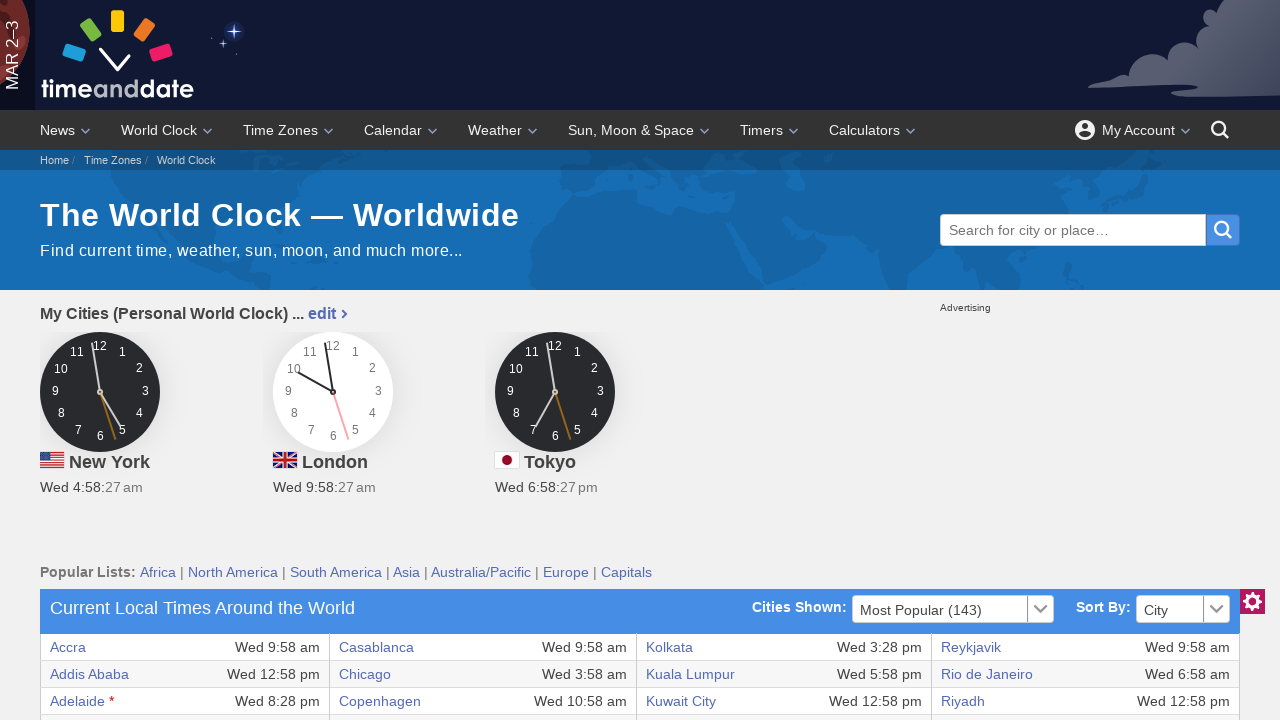

Retrieved text from table cell row 24, column 3
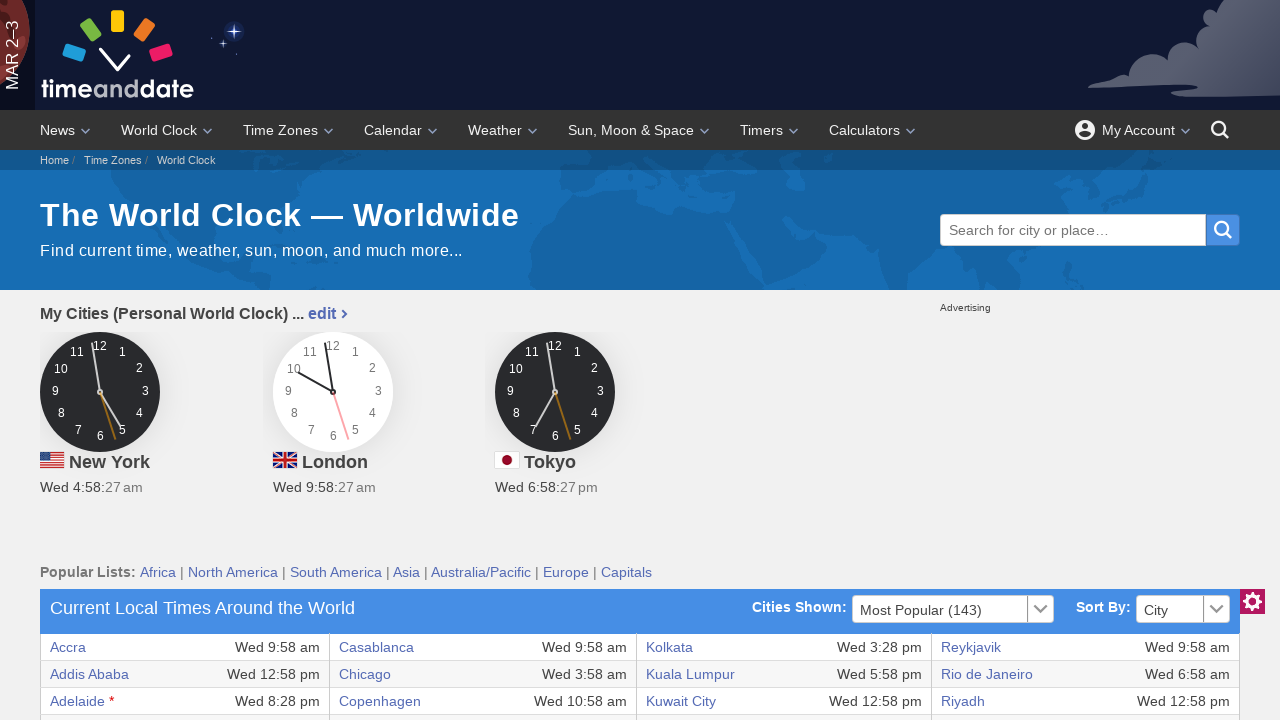

Retrieved text from table cell row 24, column 4
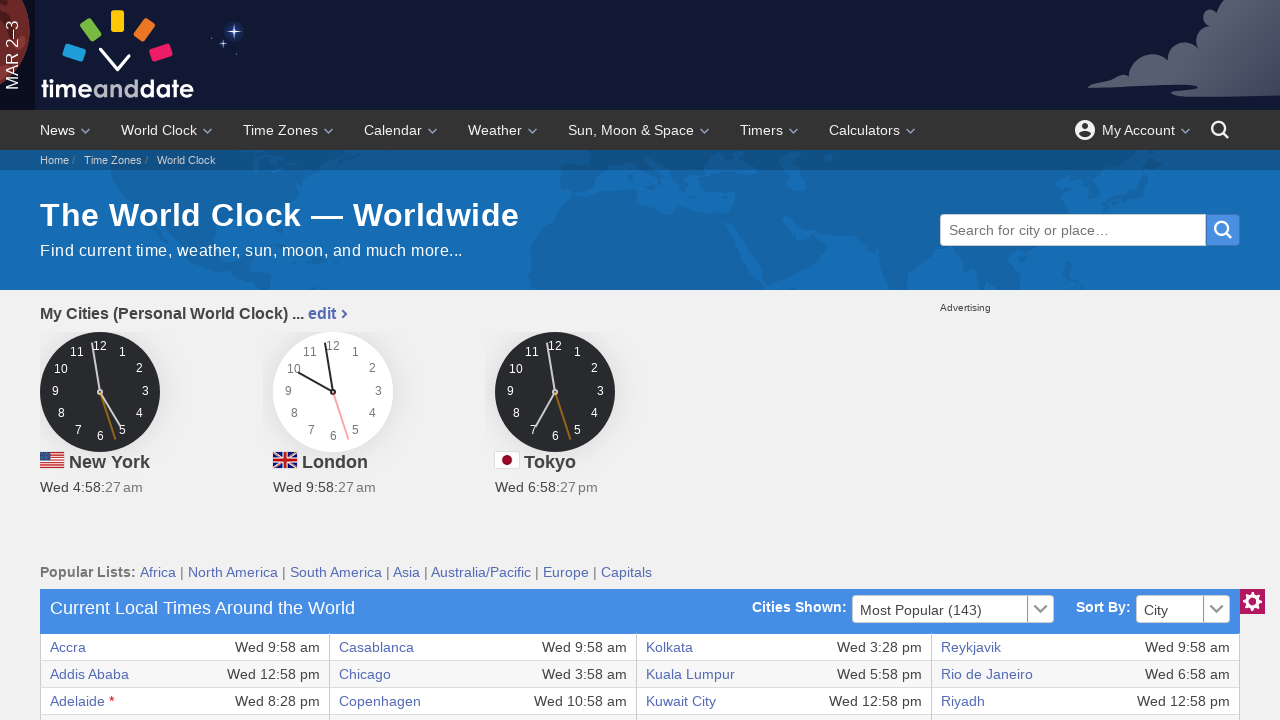

Retrieved text from table cell row 24, column 5
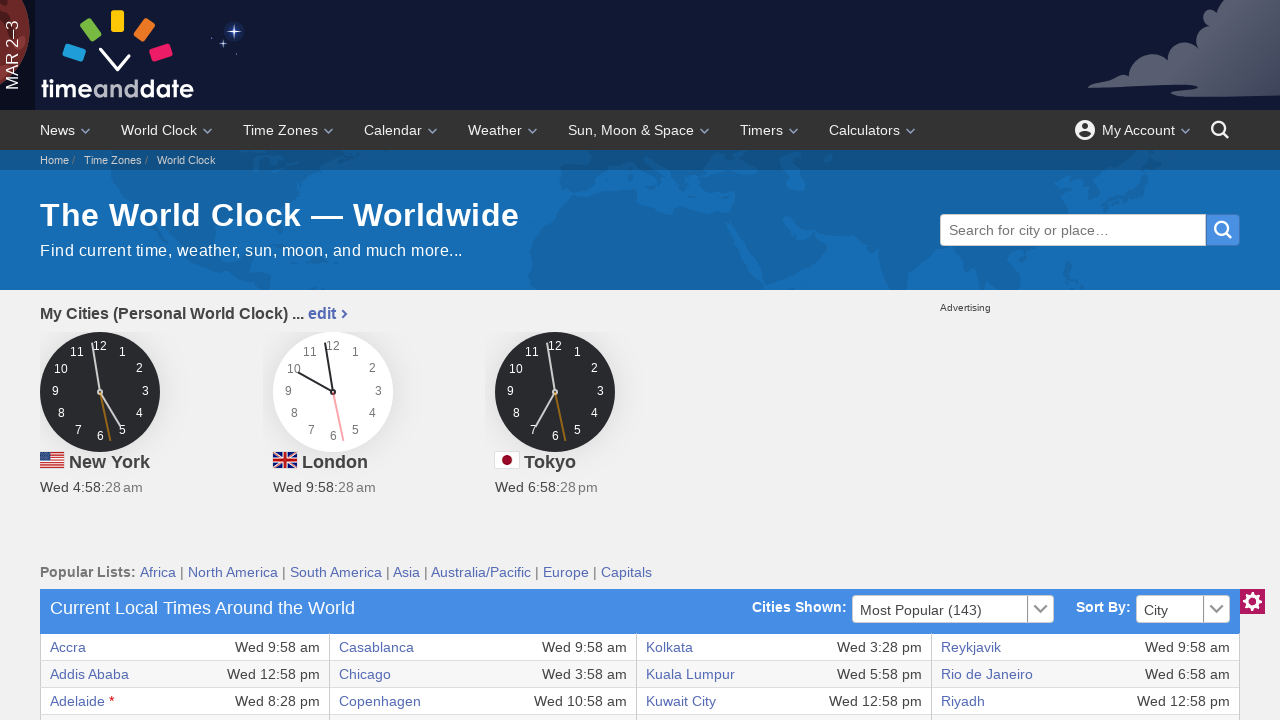

Retrieved text from table cell row 24, column 6
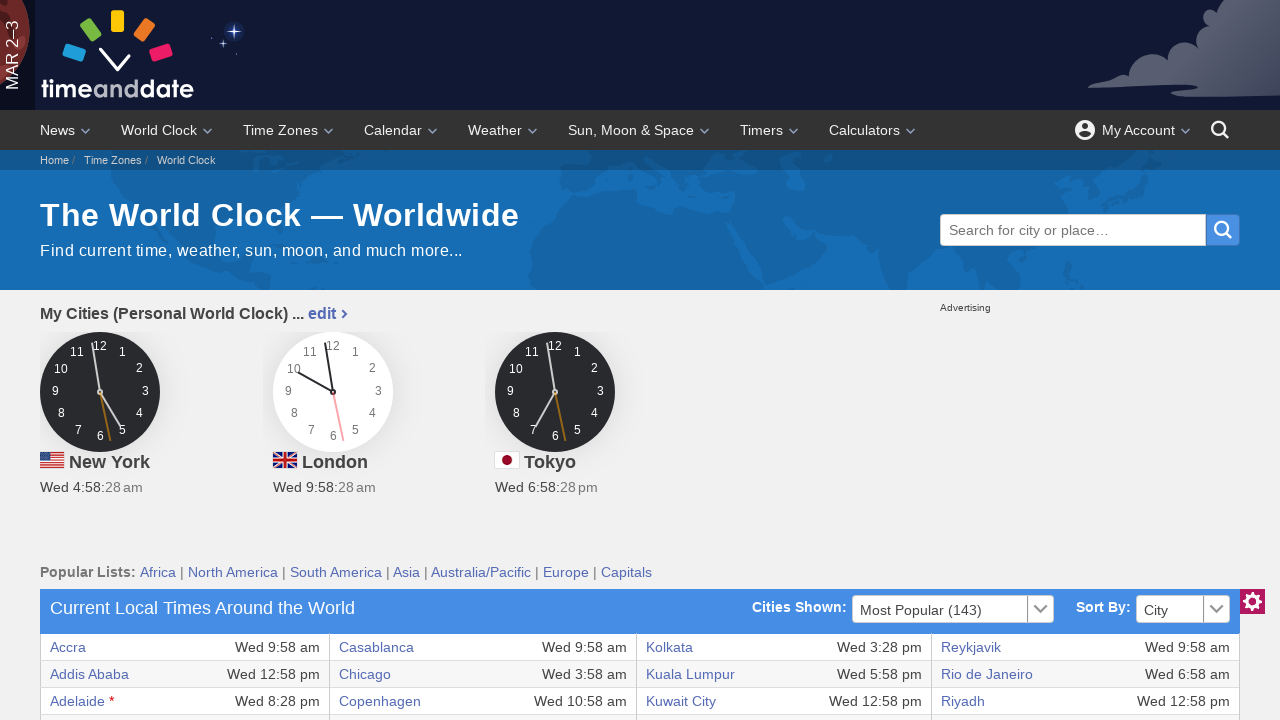

Retrieved text from table cell row 24, column 7
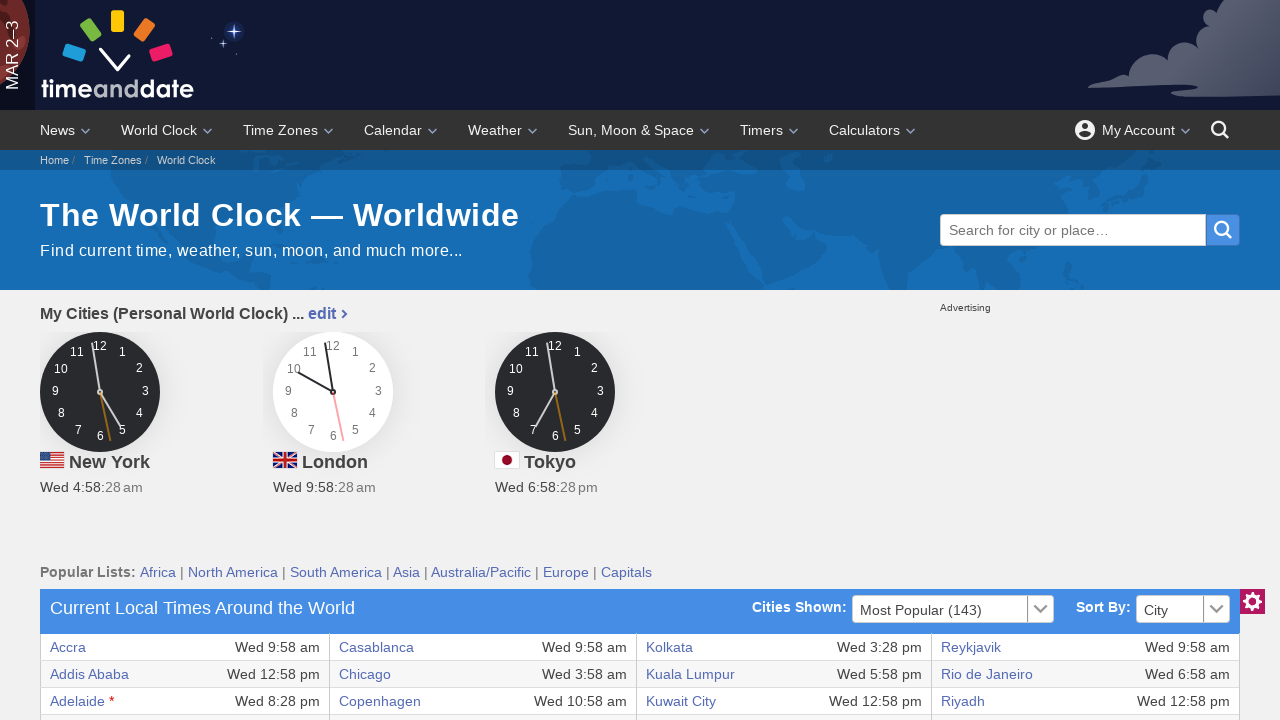

Retrieved text from table cell row 24, column 8
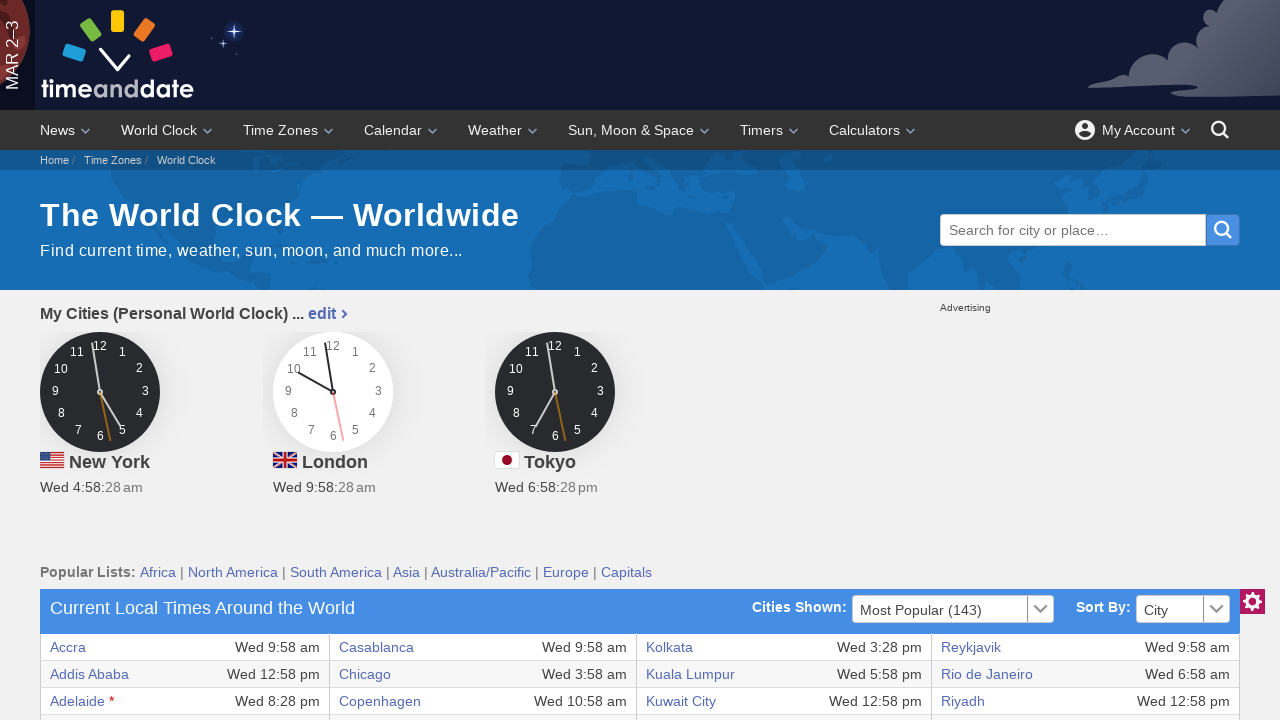

Retrieved text from table cell row 25, column 1
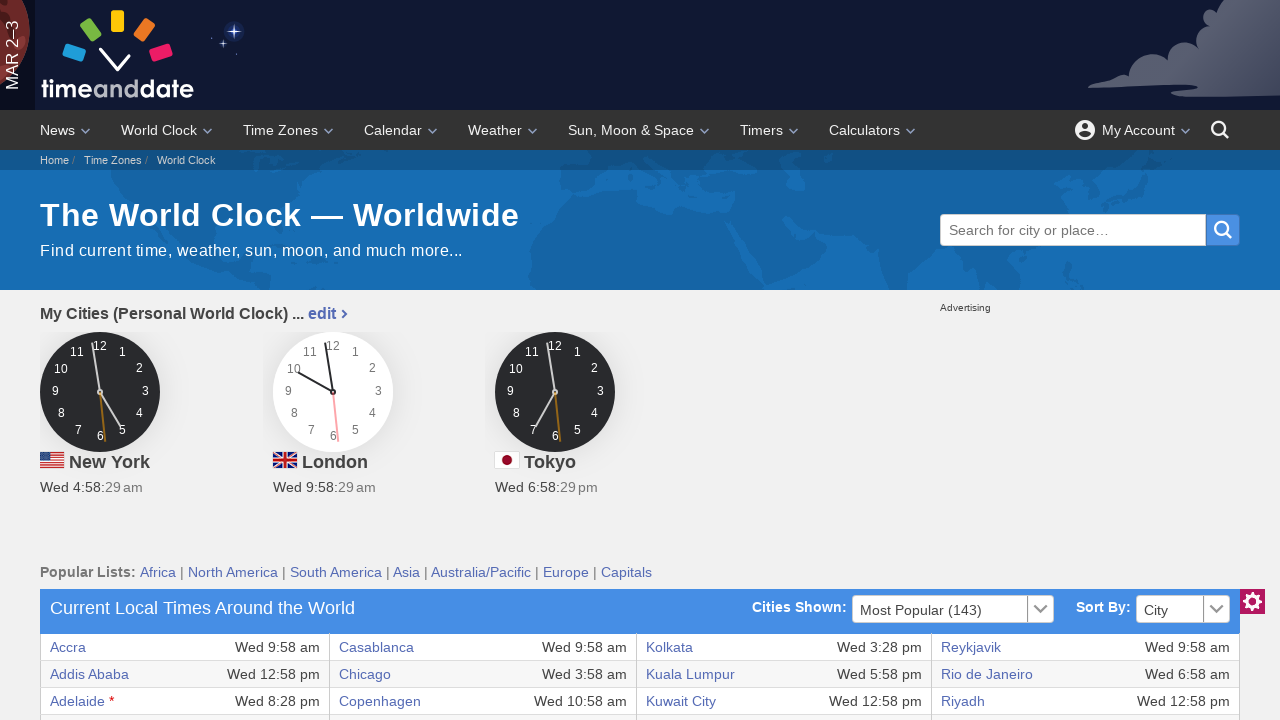

Retrieved text from table cell row 25, column 2
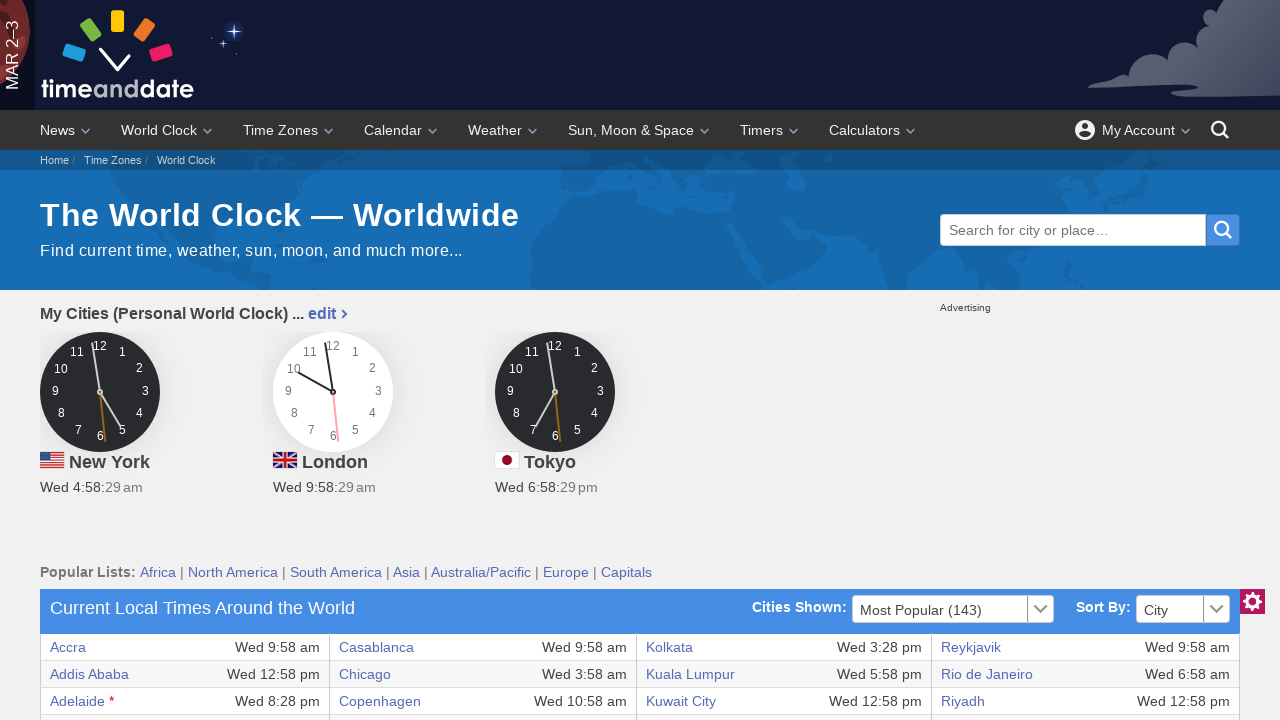

Retrieved text from table cell row 25, column 3
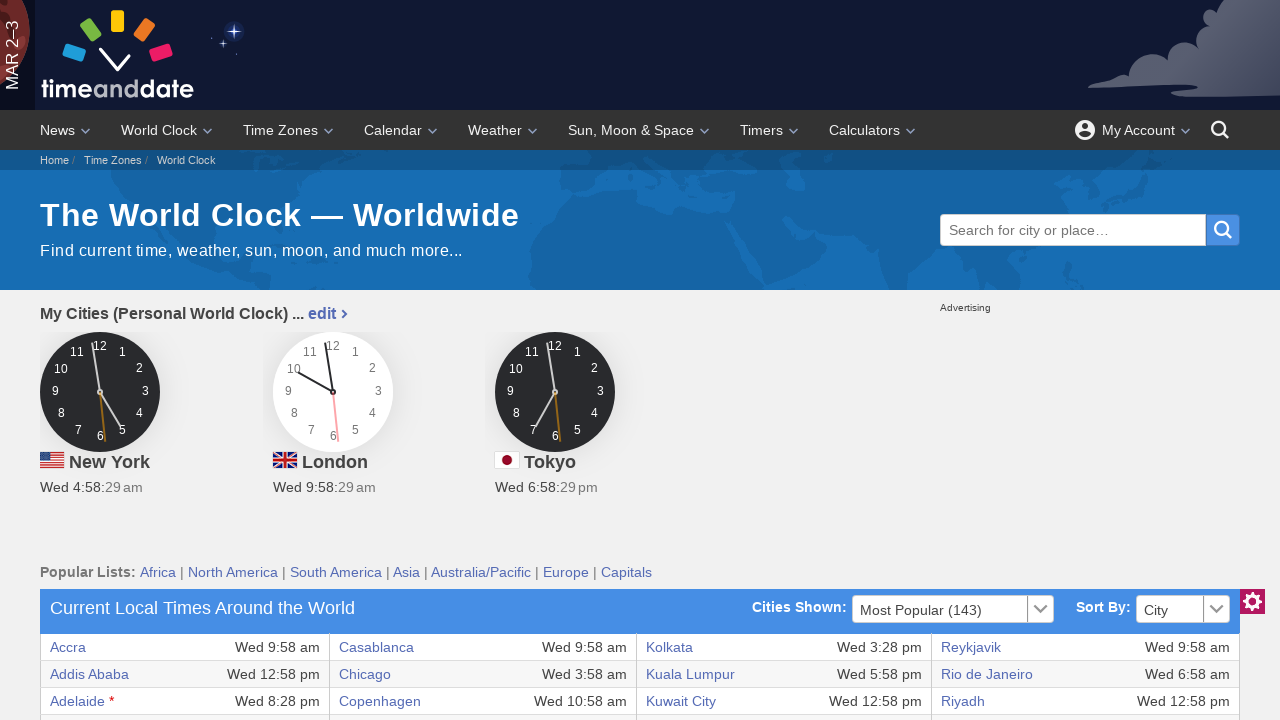

Retrieved text from table cell row 25, column 4
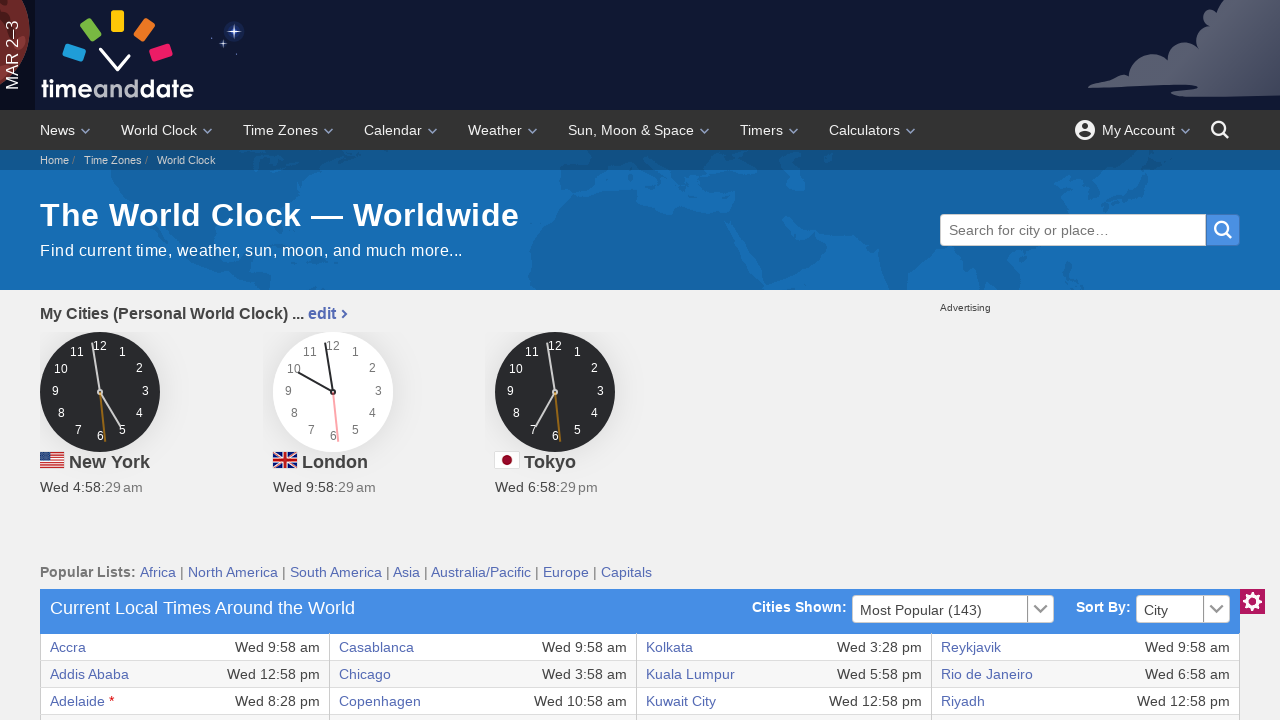

Retrieved text from table cell row 25, column 5
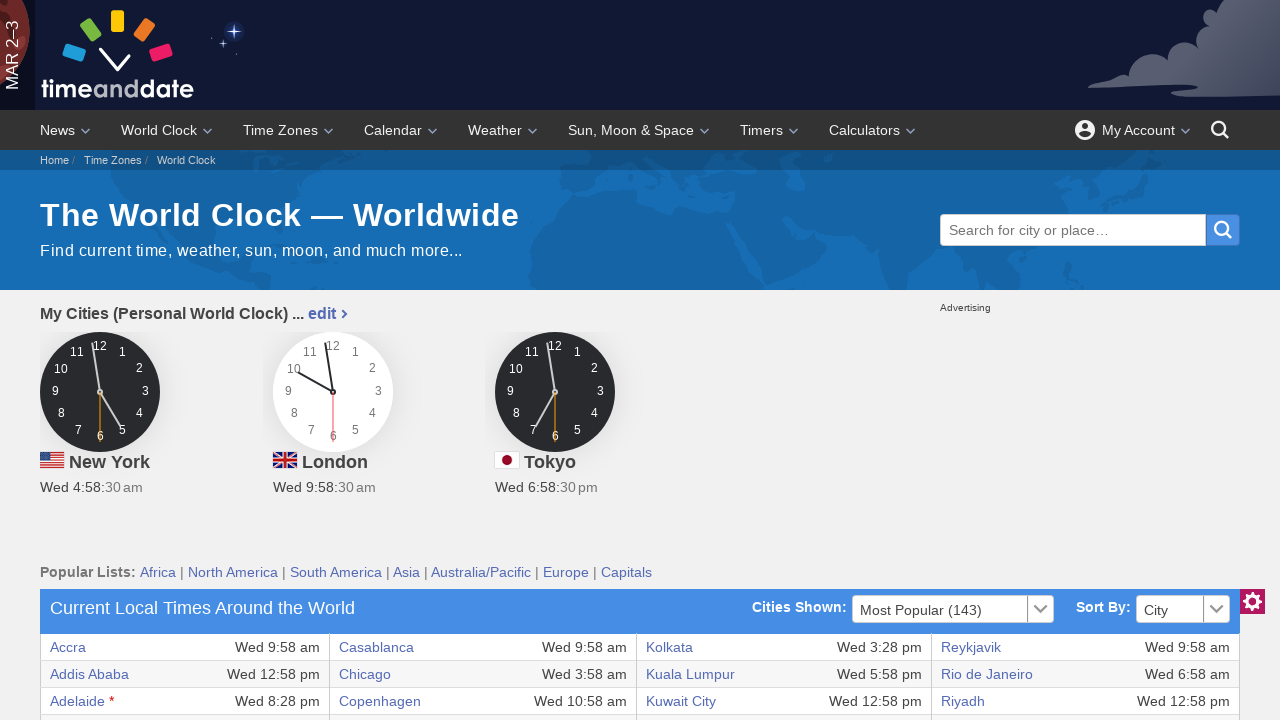

Retrieved text from table cell row 25, column 6
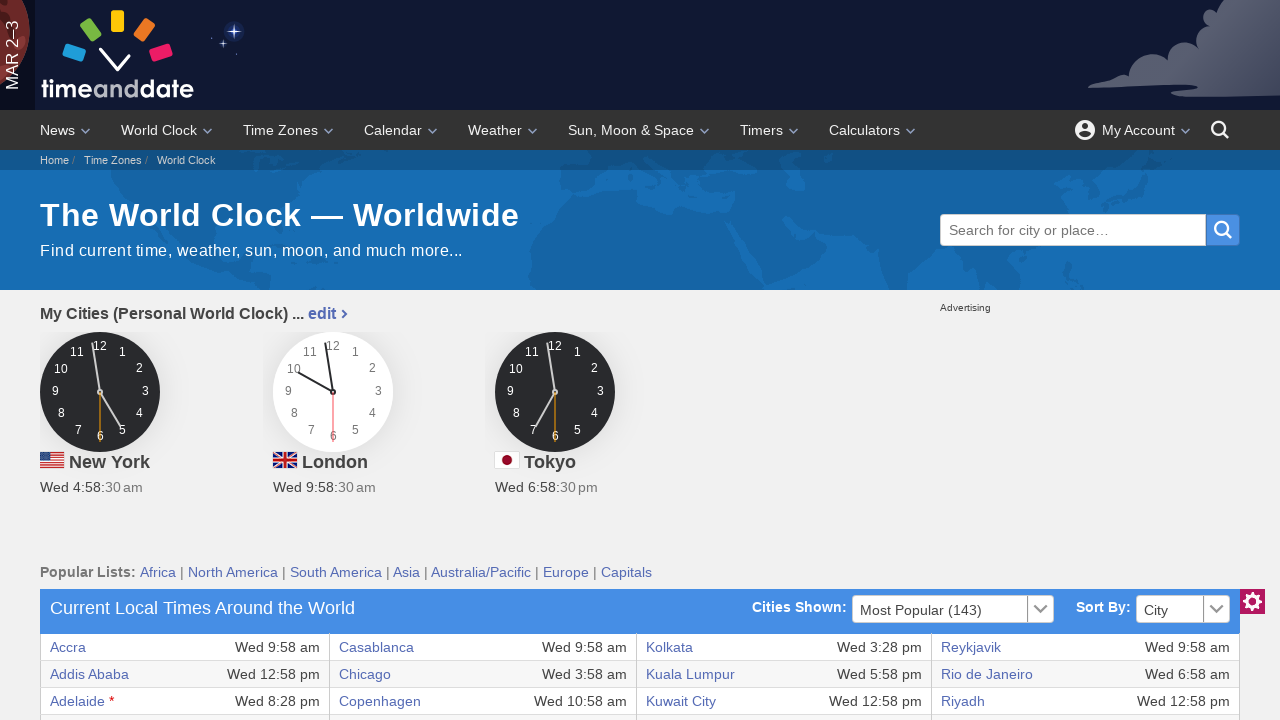

Retrieved text from table cell row 25, column 7
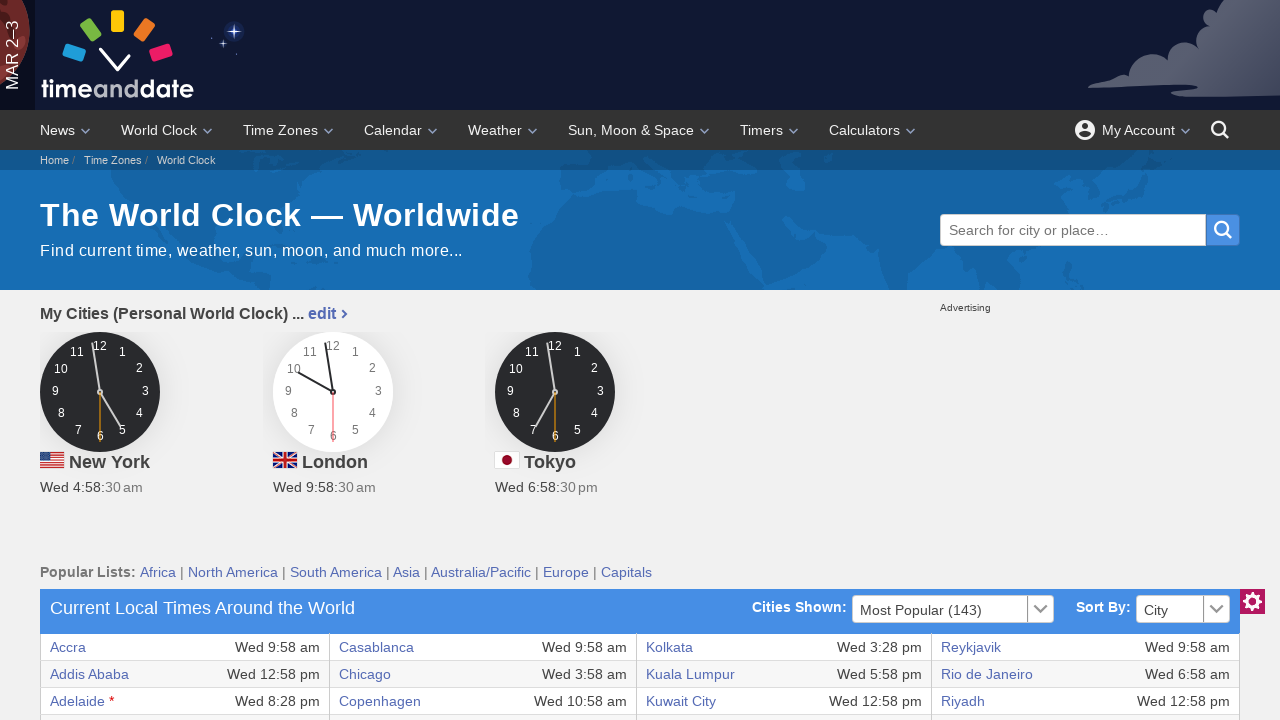

Retrieved text from table cell row 25, column 8
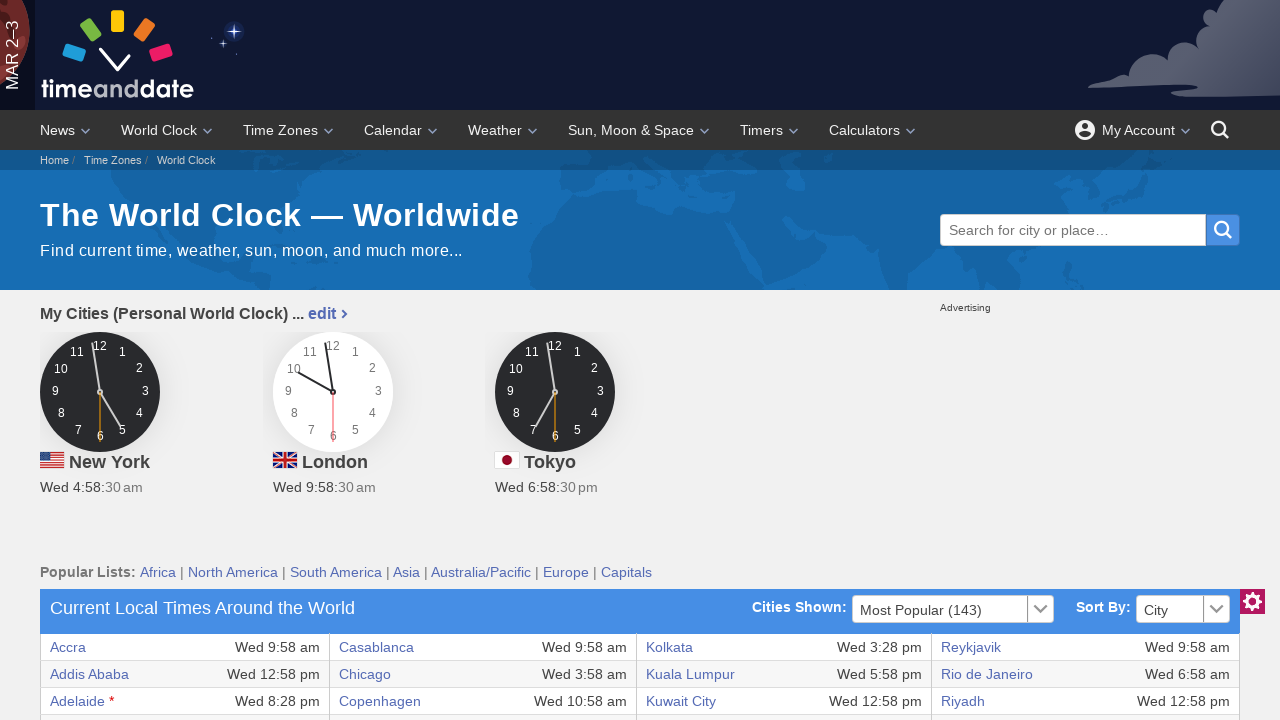

Retrieved text from table cell row 26, column 1
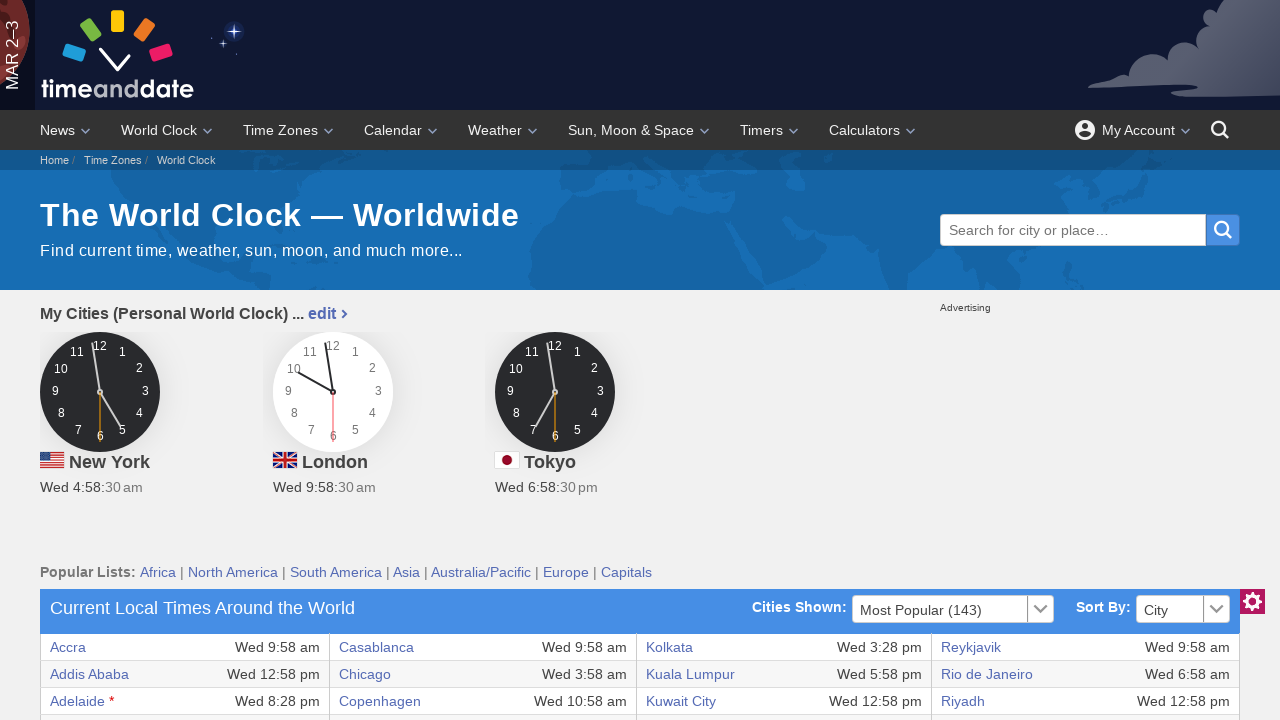

Retrieved text from table cell row 26, column 2
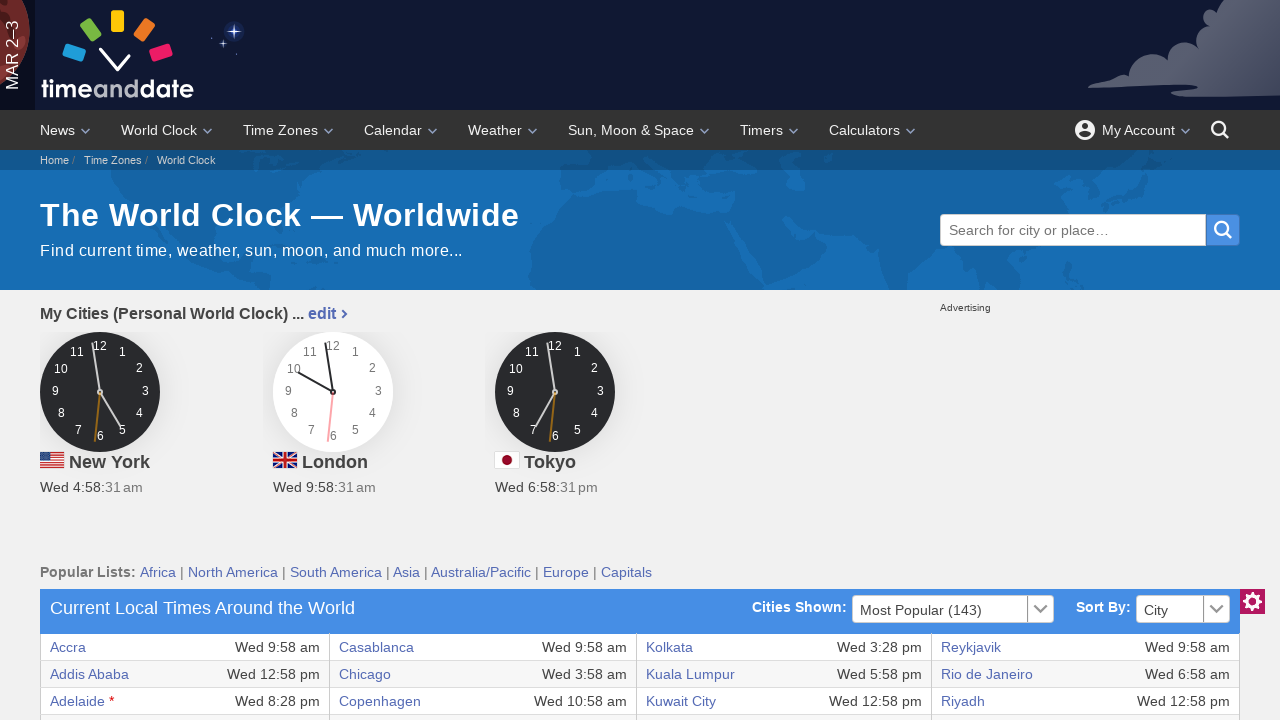

Retrieved text from table cell row 26, column 3
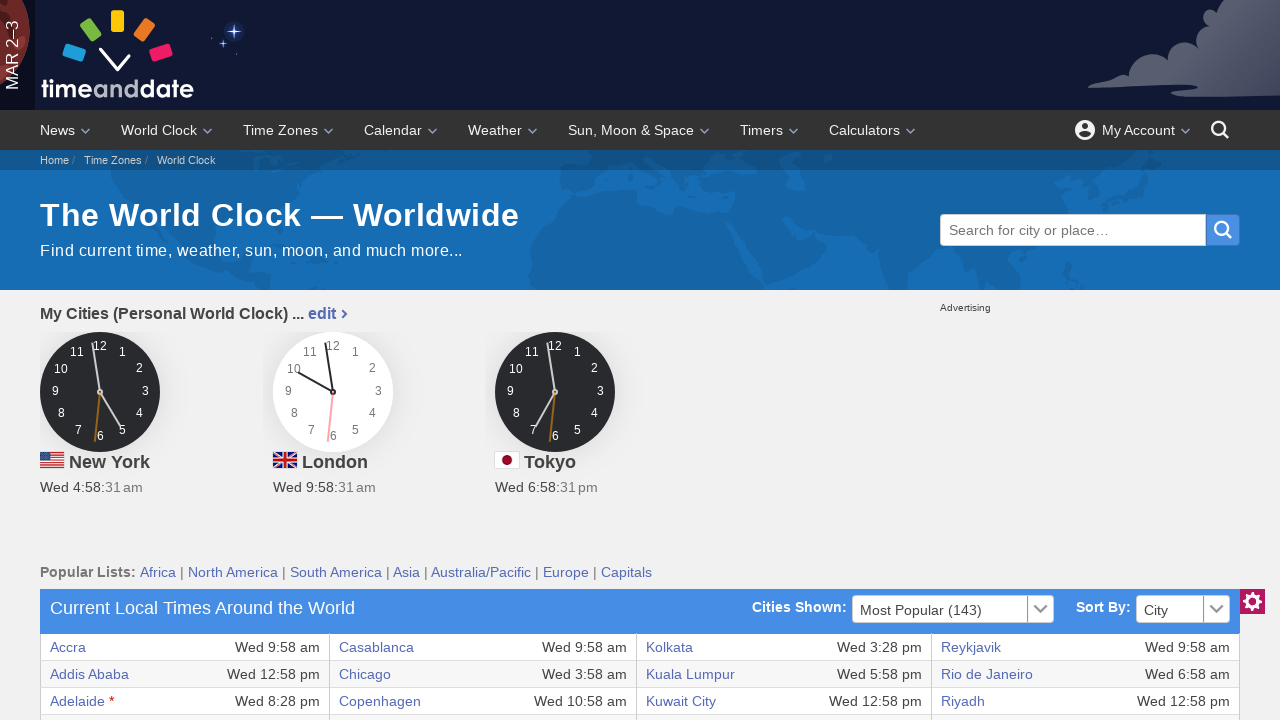

Retrieved text from table cell row 26, column 4
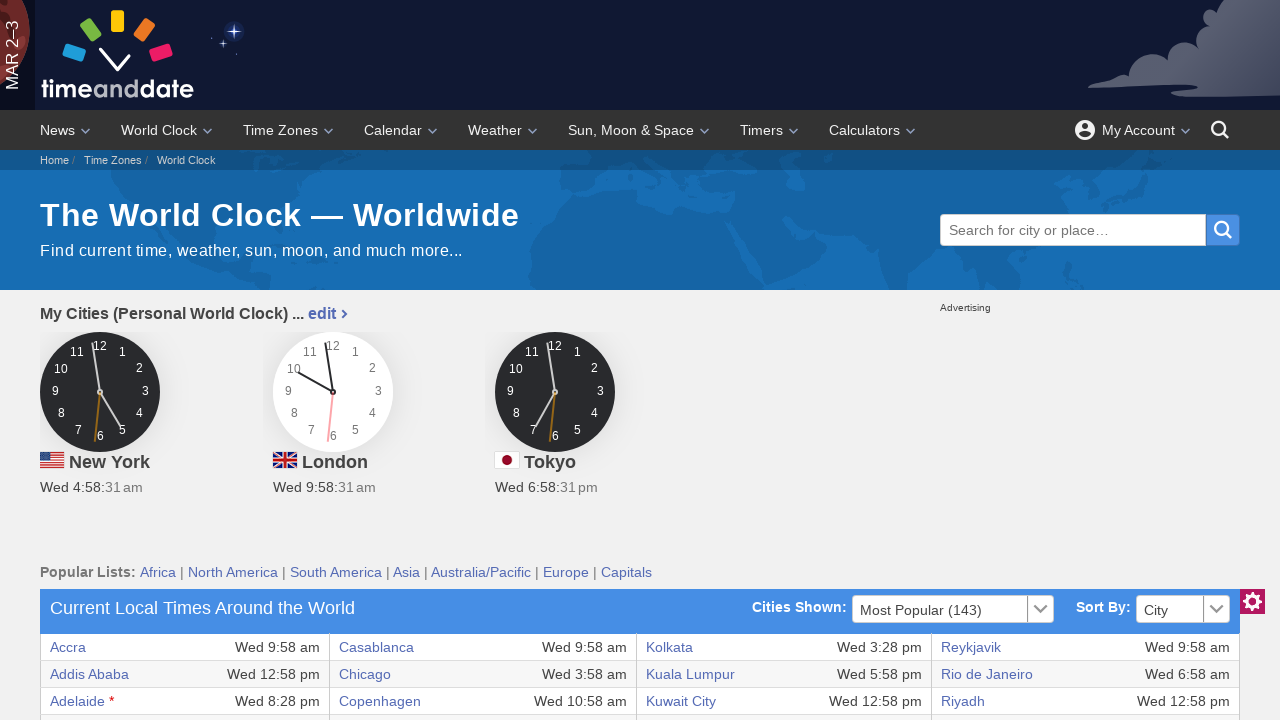

Retrieved text from table cell row 26, column 5
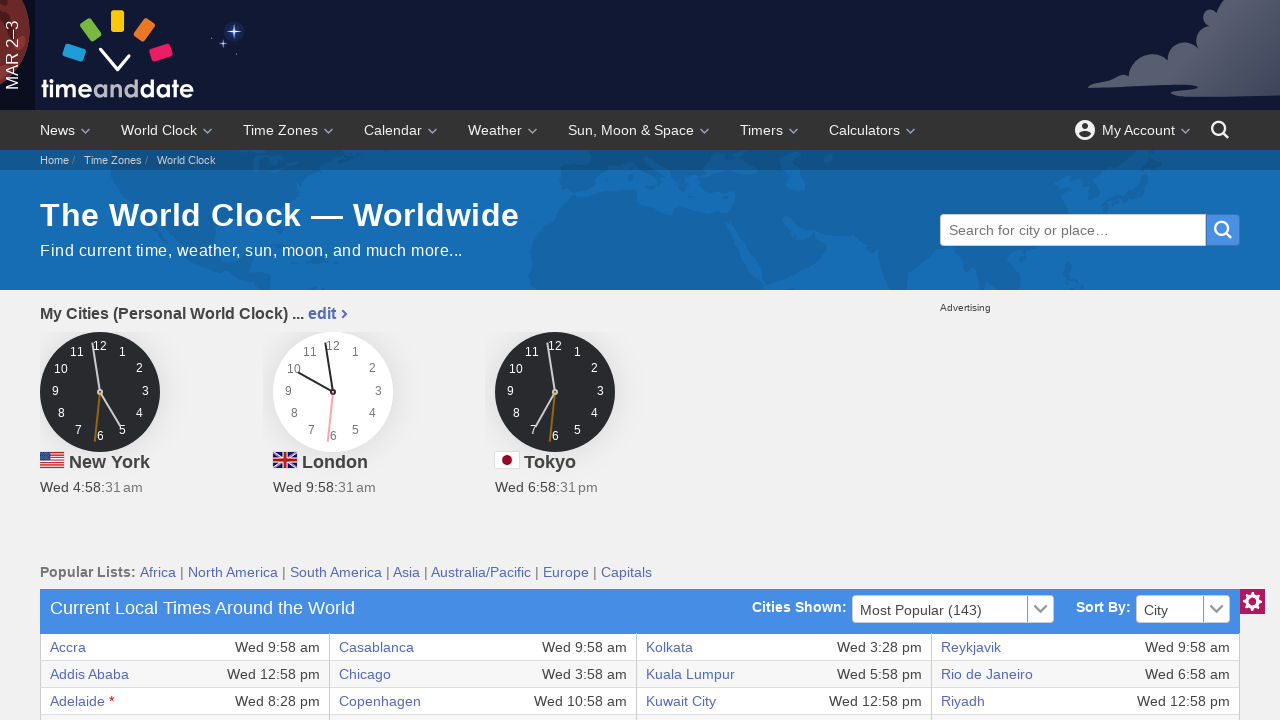

Retrieved text from table cell row 26, column 6
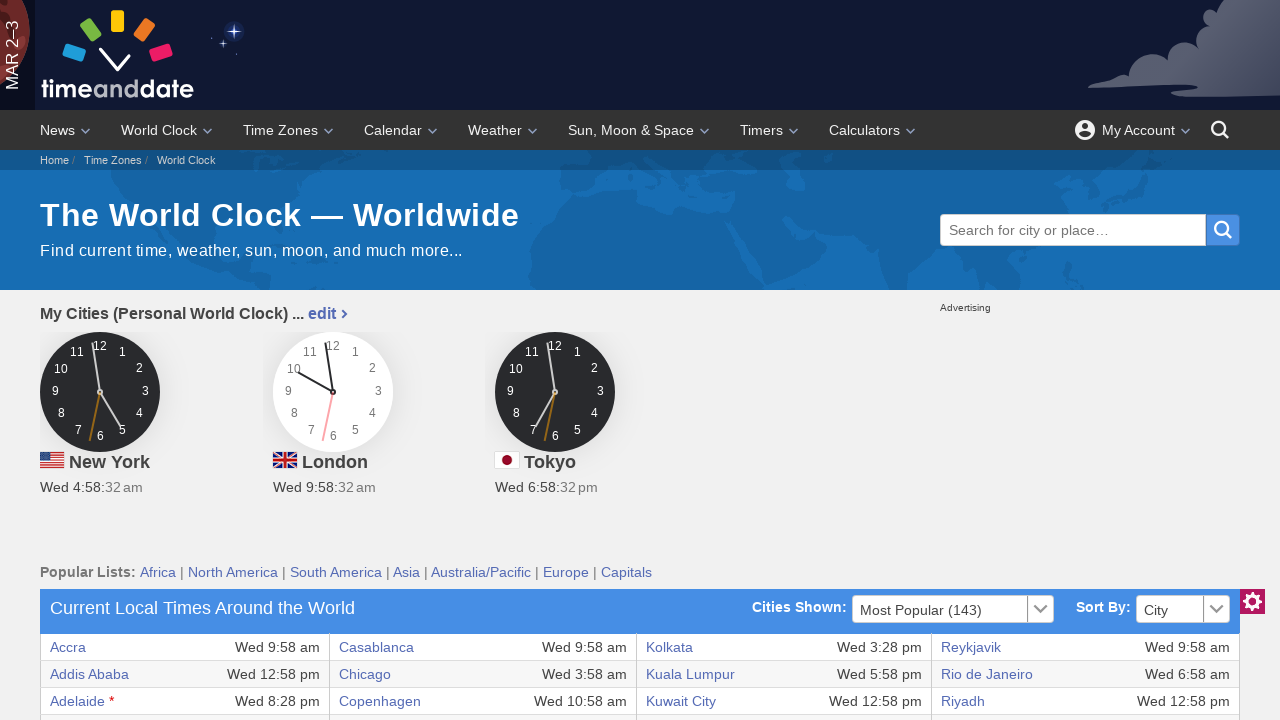

Retrieved text from table cell row 26, column 7
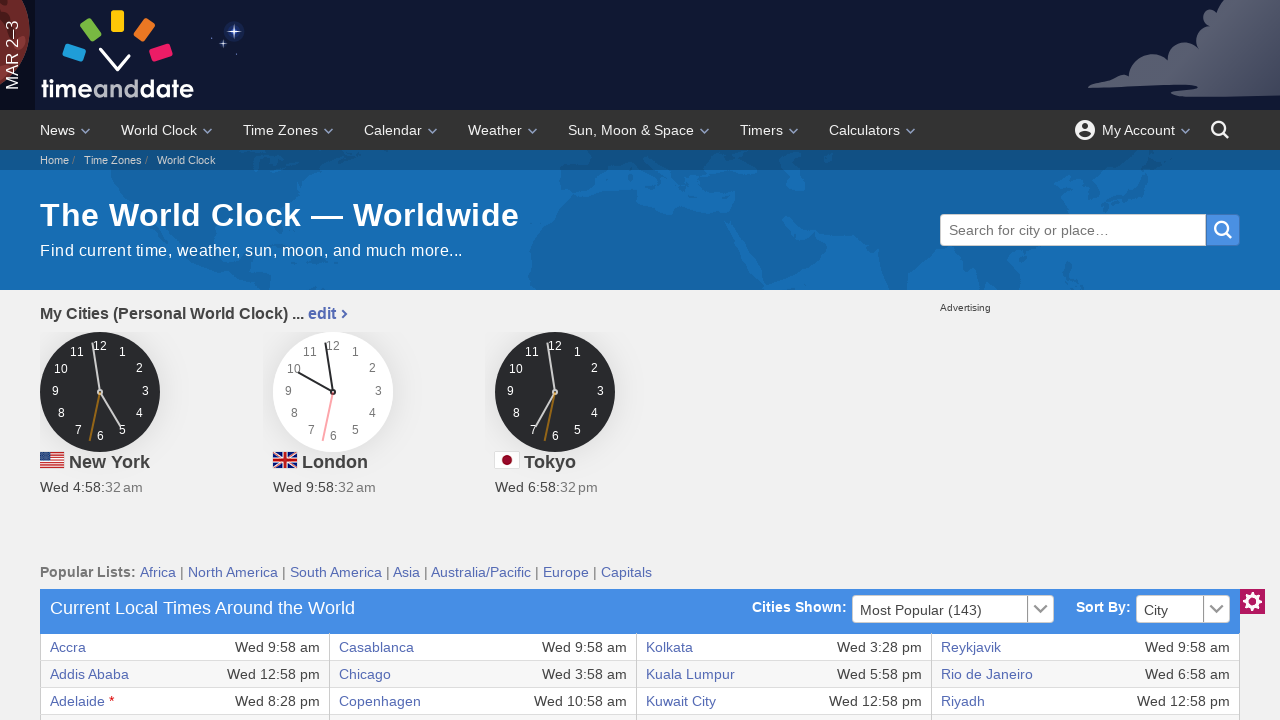

Retrieved text from table cell row 26, column 8
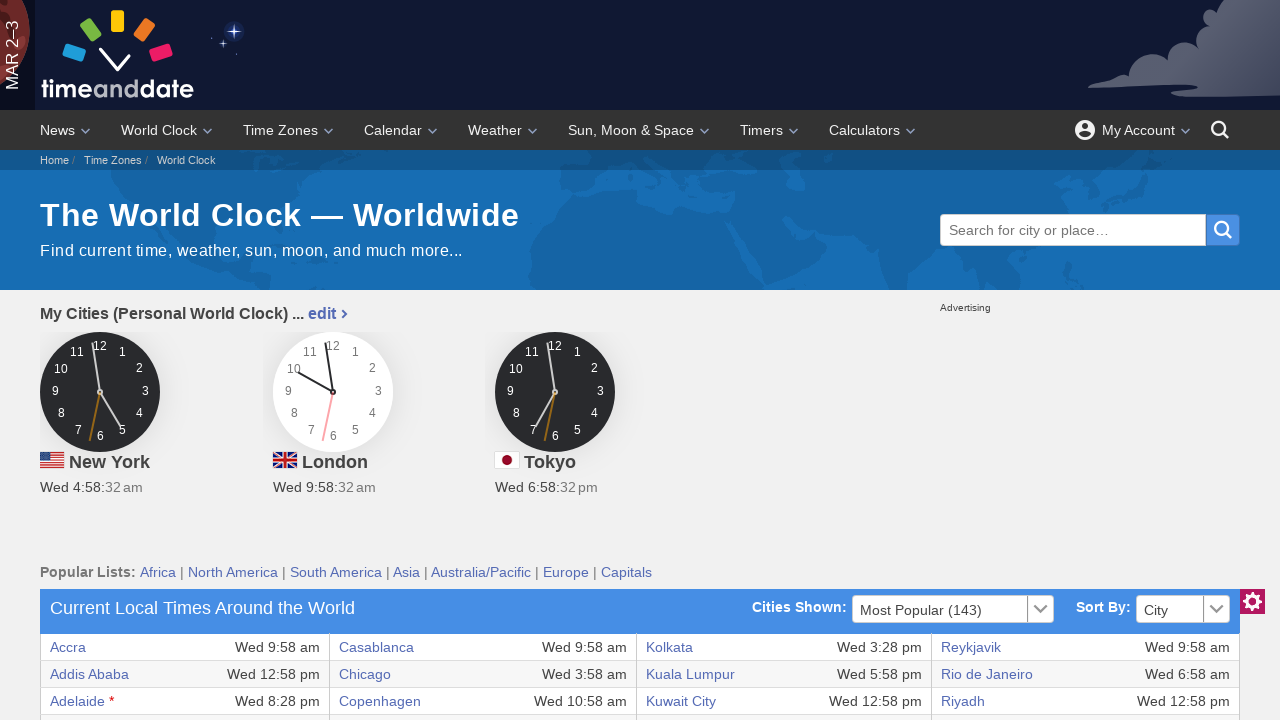

Retrieved text from table cell row 27, column 1
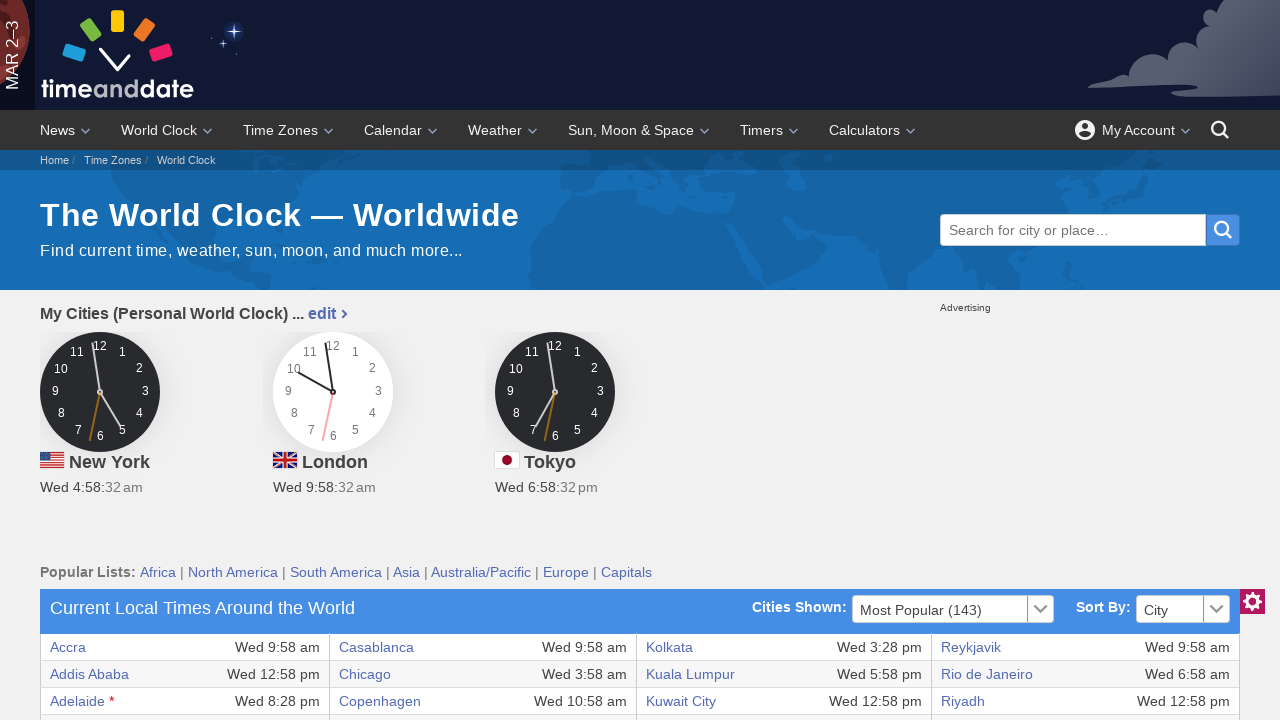

Retrieved text from table cell row 27, column 2
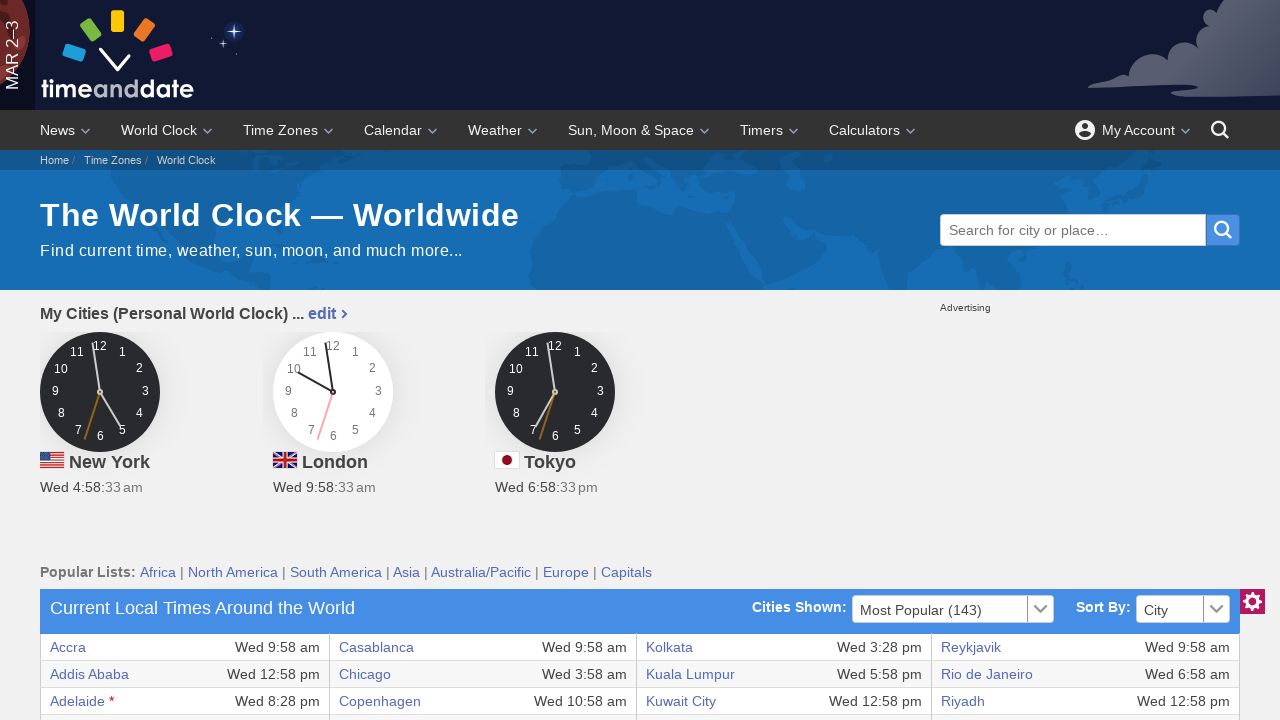

Retrieved text from table cell row 27, column 3
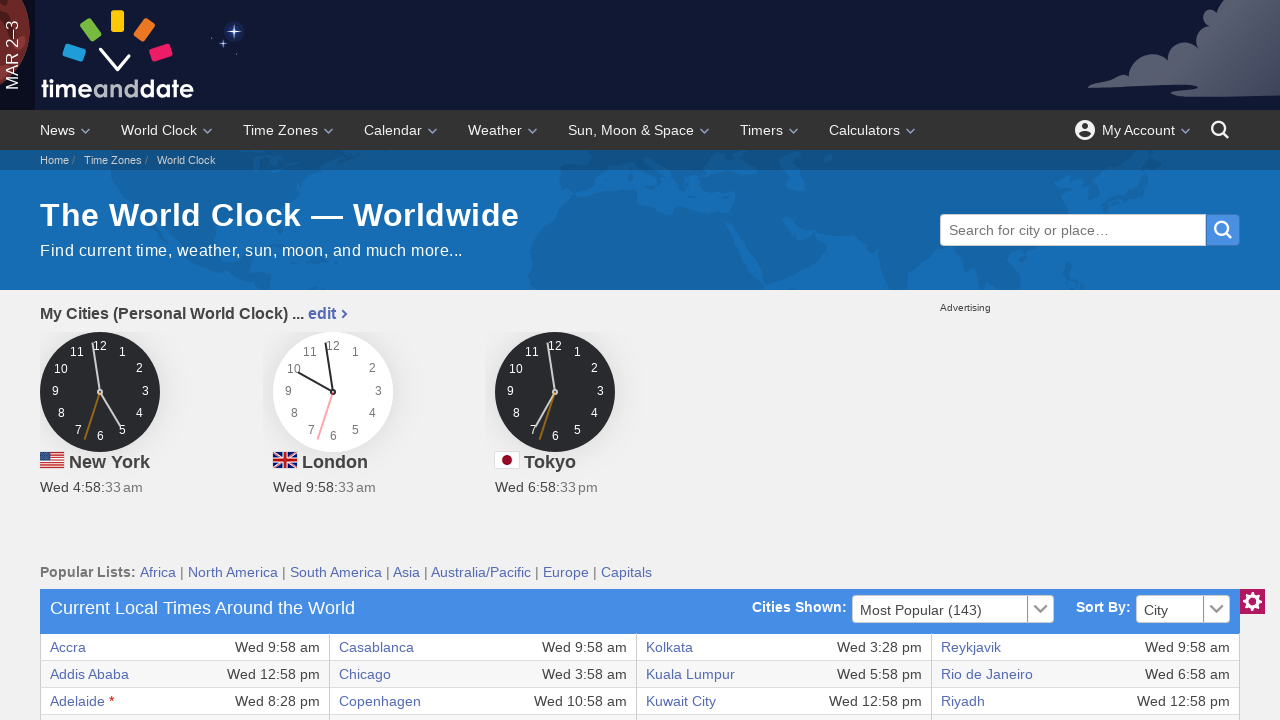

Retrieved text from table cell row 27, column 4
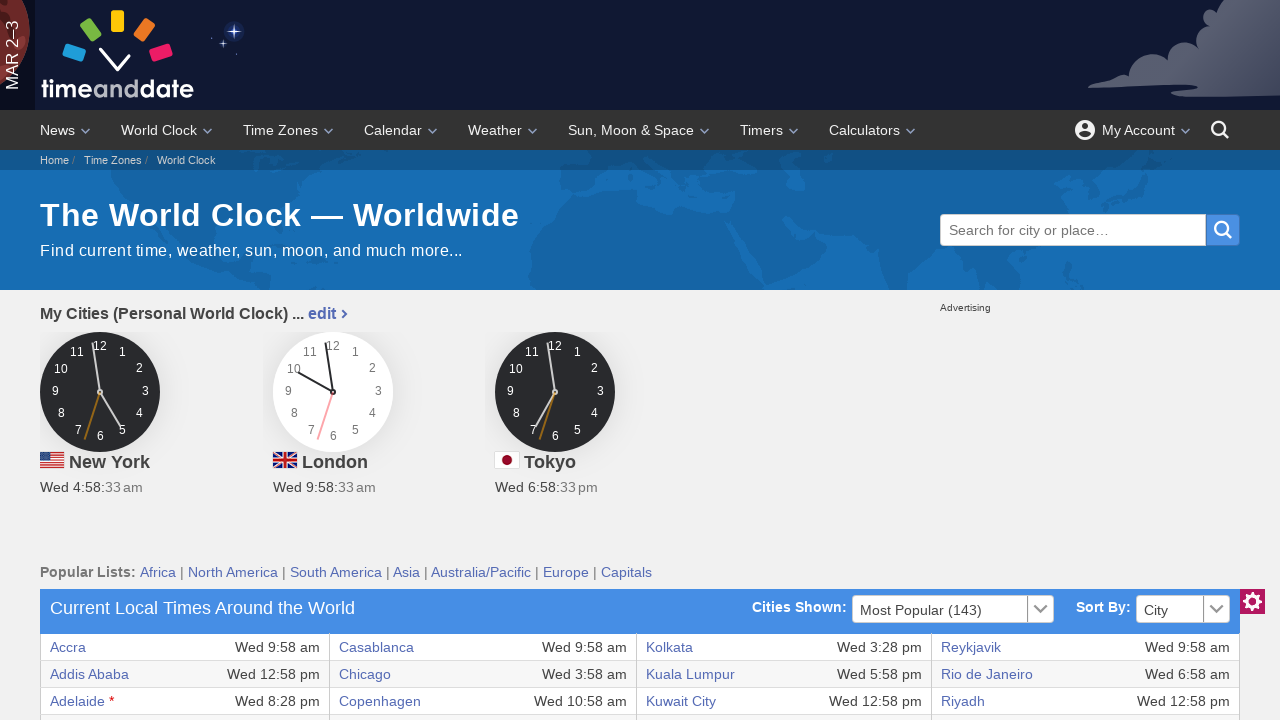

Retrieved text from table cell row 27, column 5
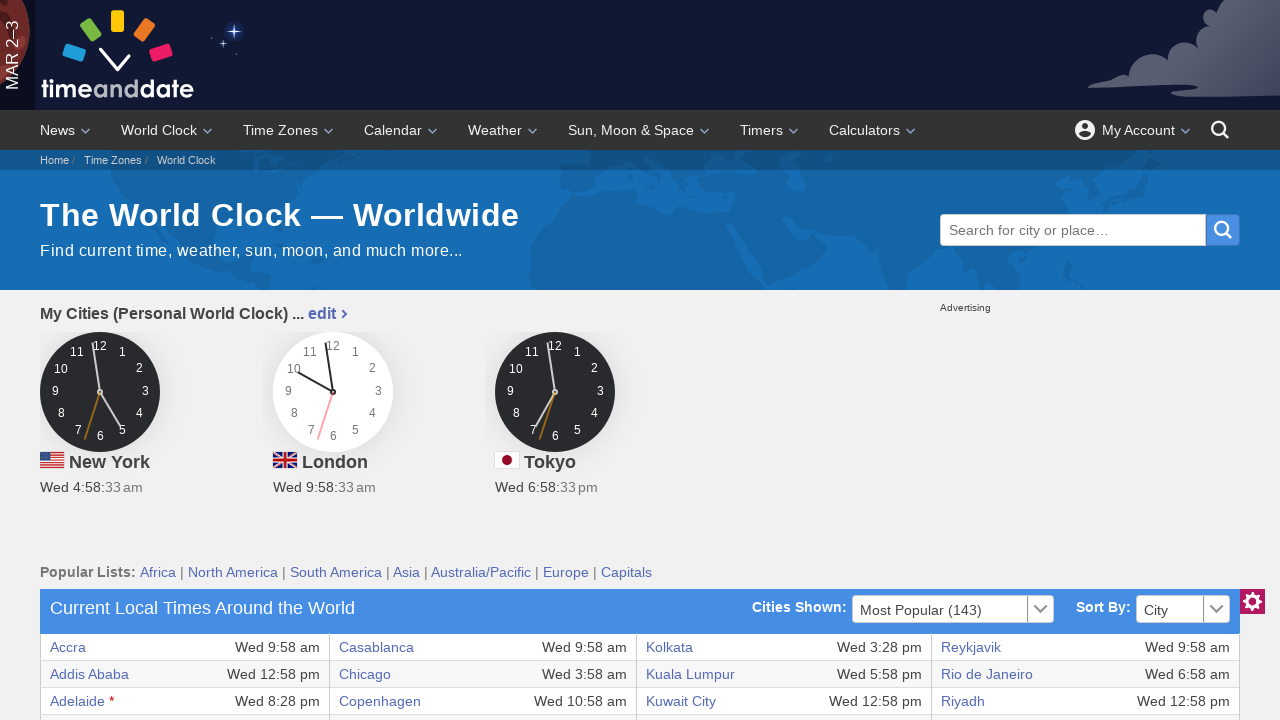

Retrieved text from table cell row 27, column 6
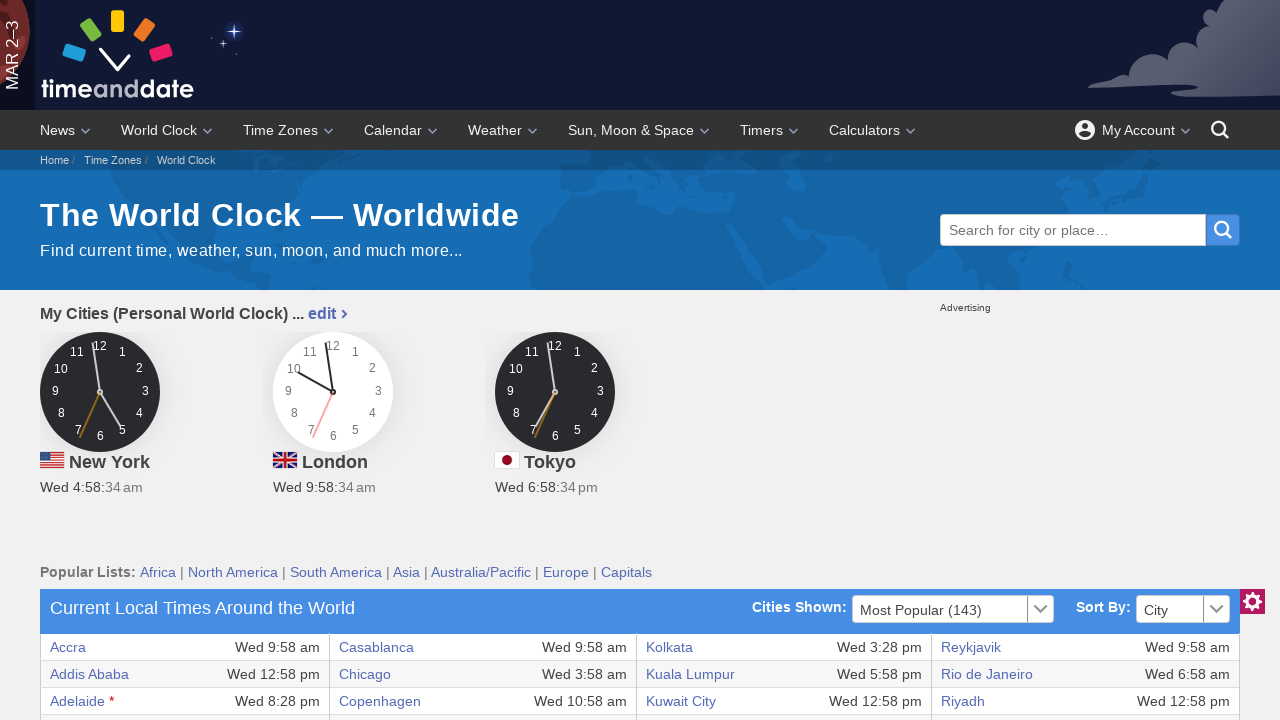

Retrieved text from table cell row 27, column 7
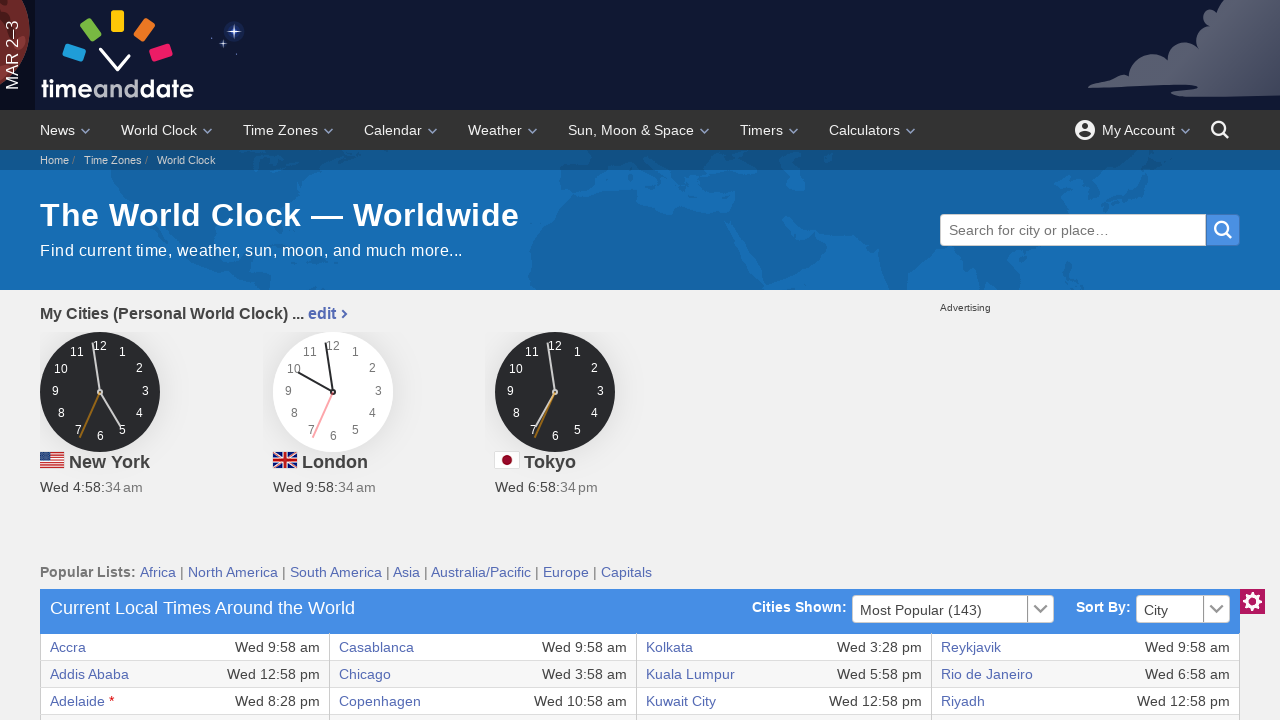

Retrieved text from table cell row 27, column 8
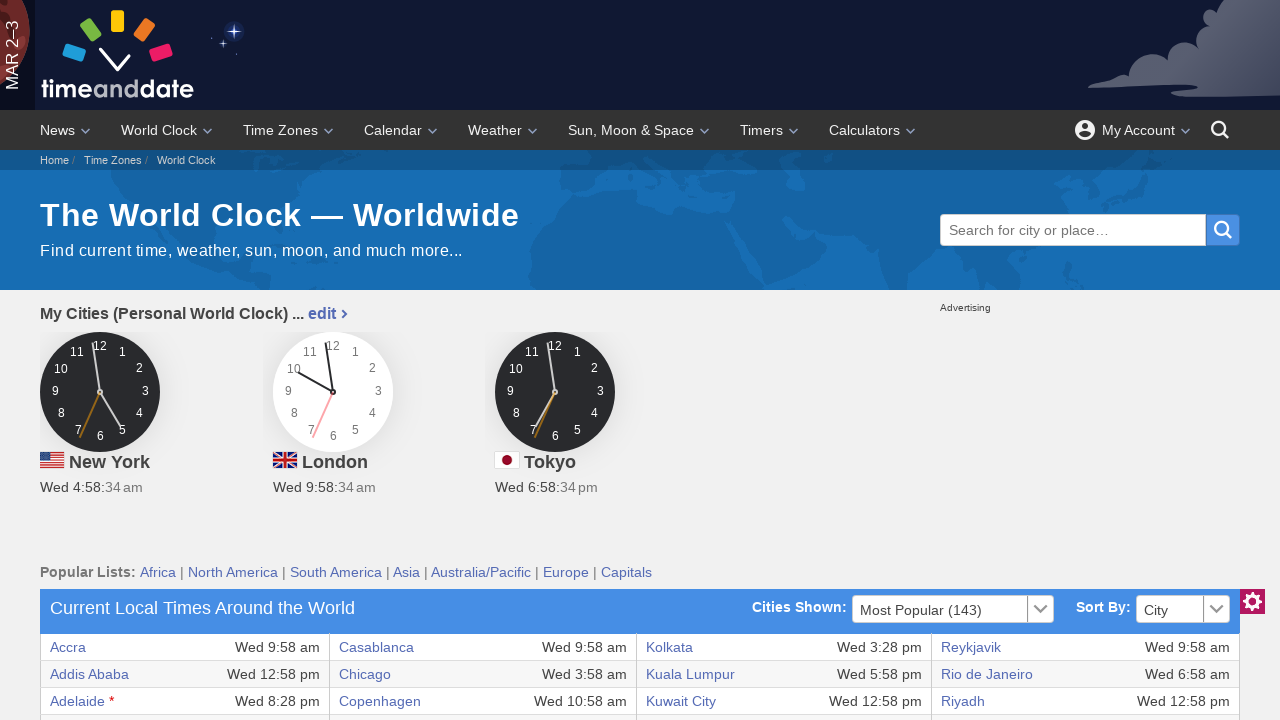

Retrieved text from table cell row 28, column 1
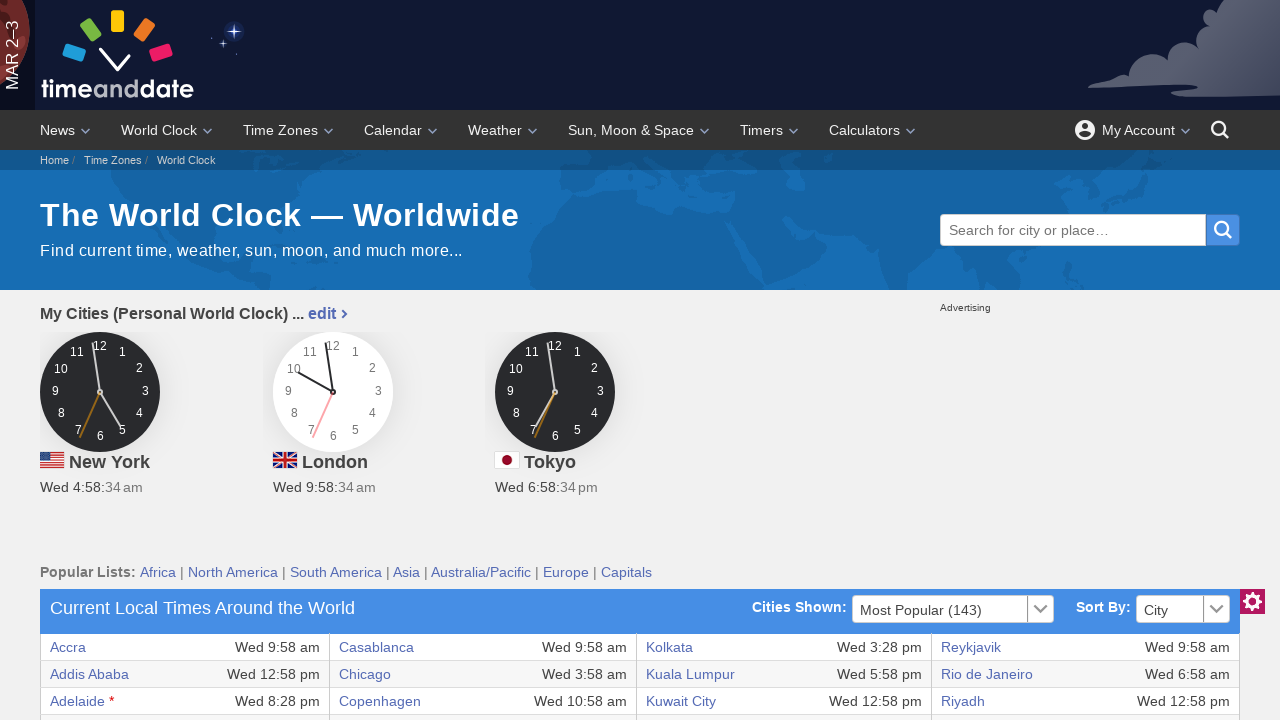

Retrieved text from table cell row 28, column 2
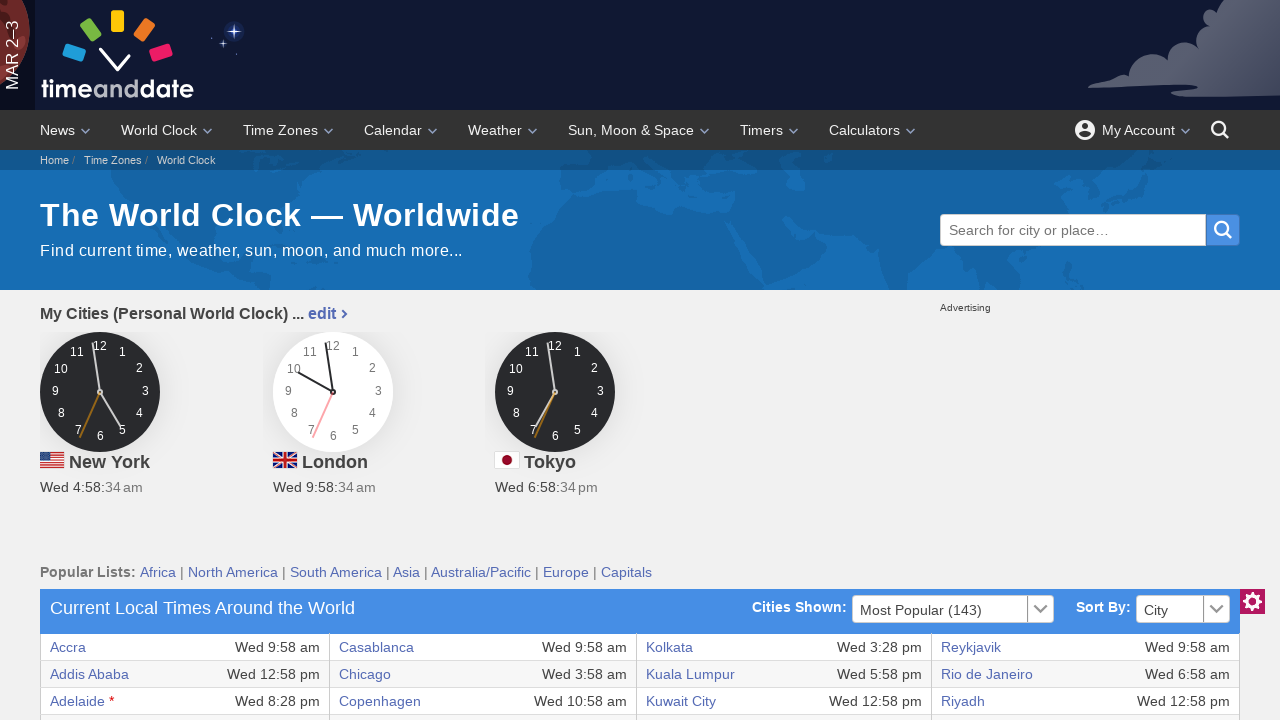

Retrieved text from table cell row 28, column 3
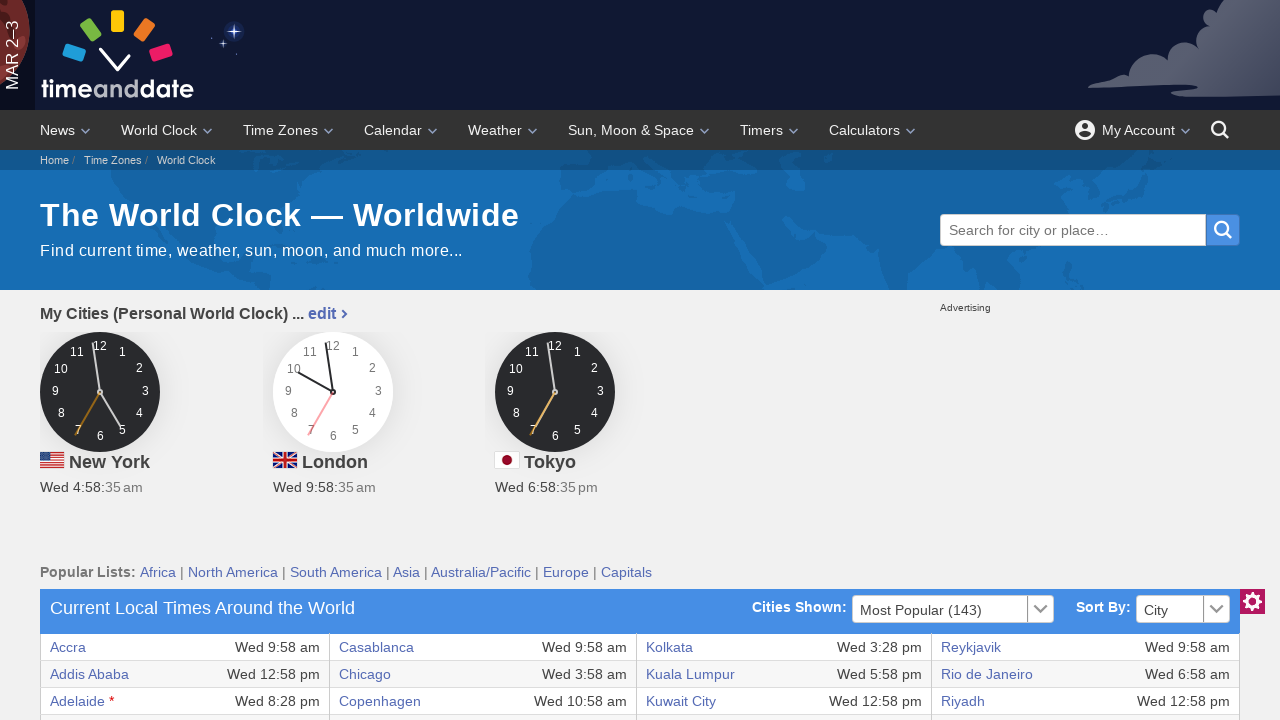

Retrieved text from table cell row 28, column 4
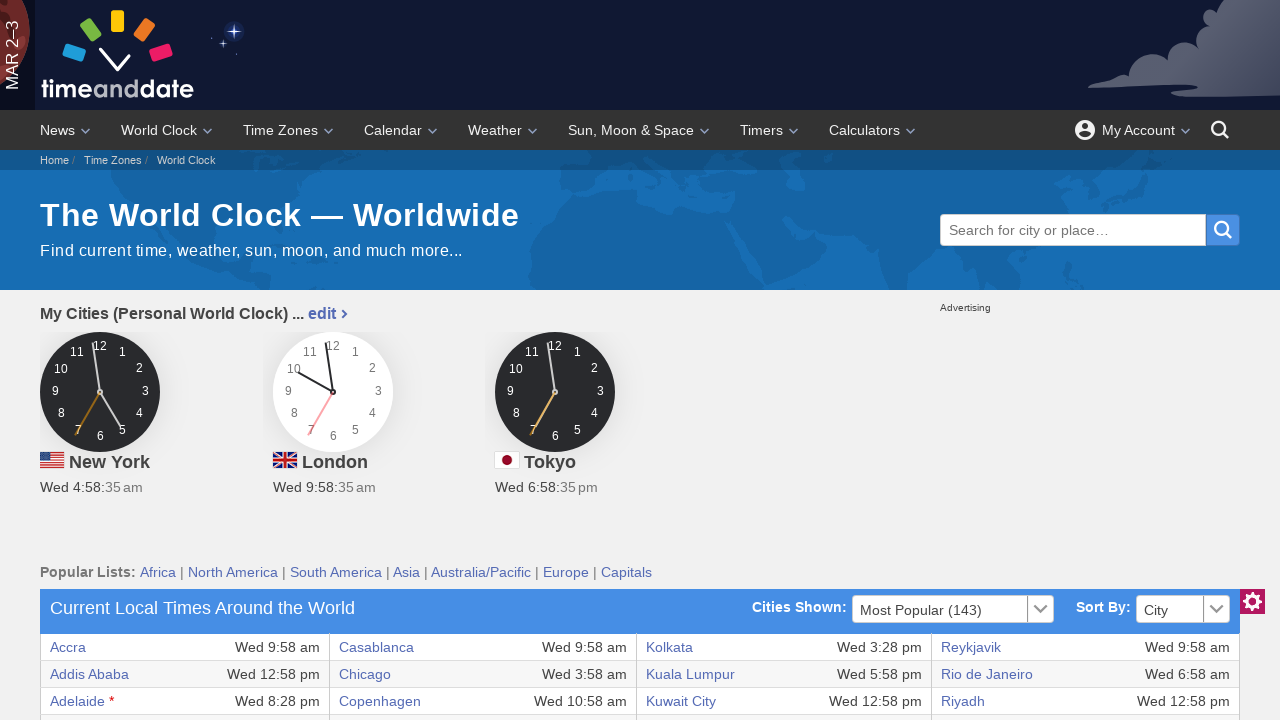

Retrieved text from table cell row 28, column 5
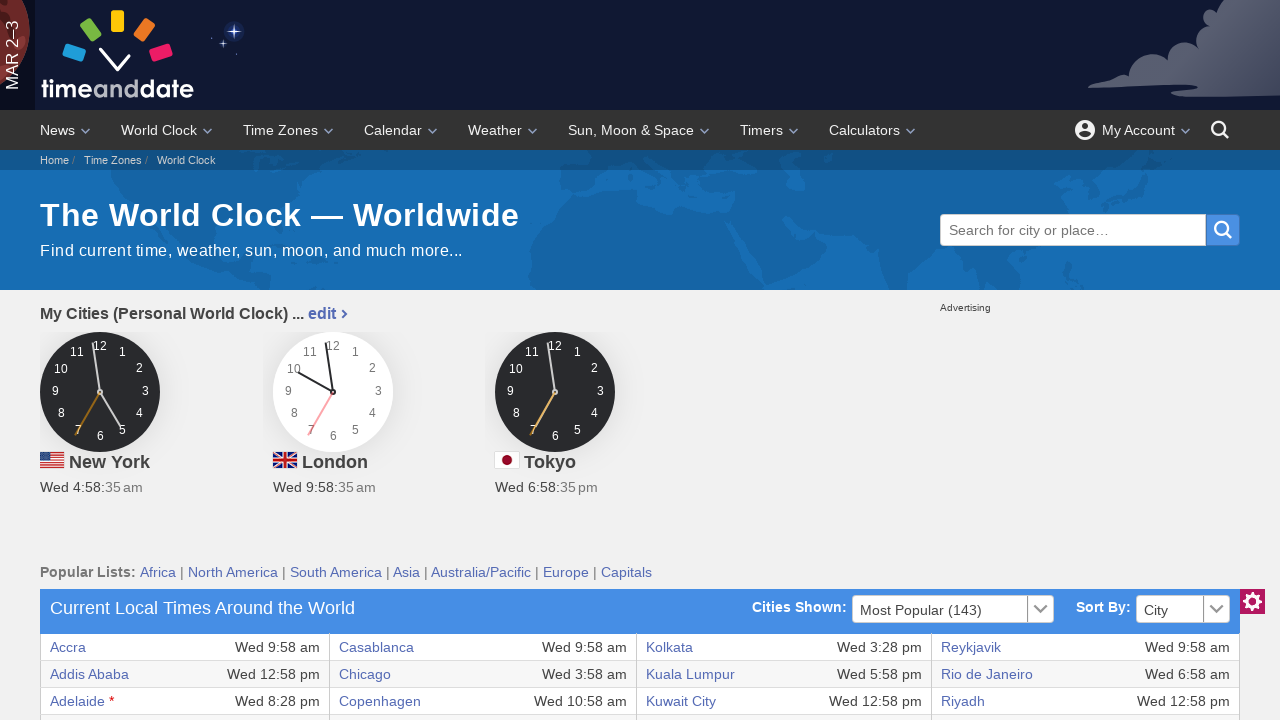

Retrieved text from table cell row 28, column 6
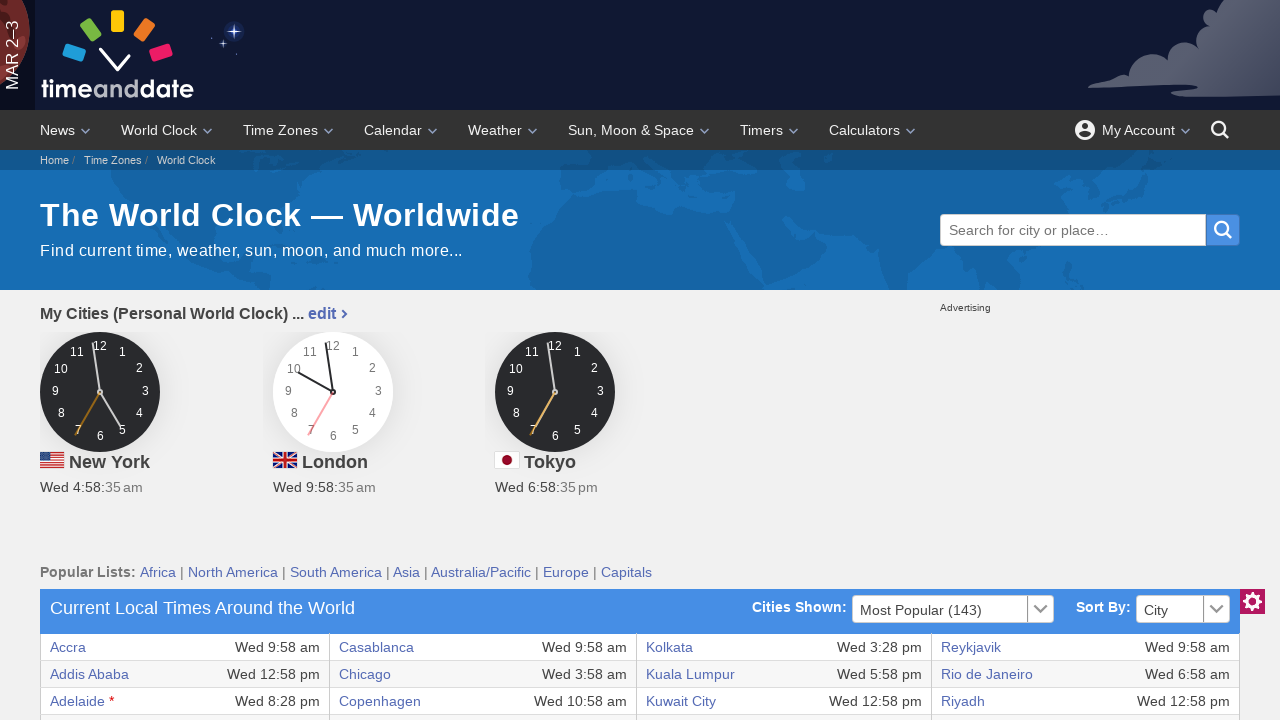

Retrieved text from table cell row 28, column 7
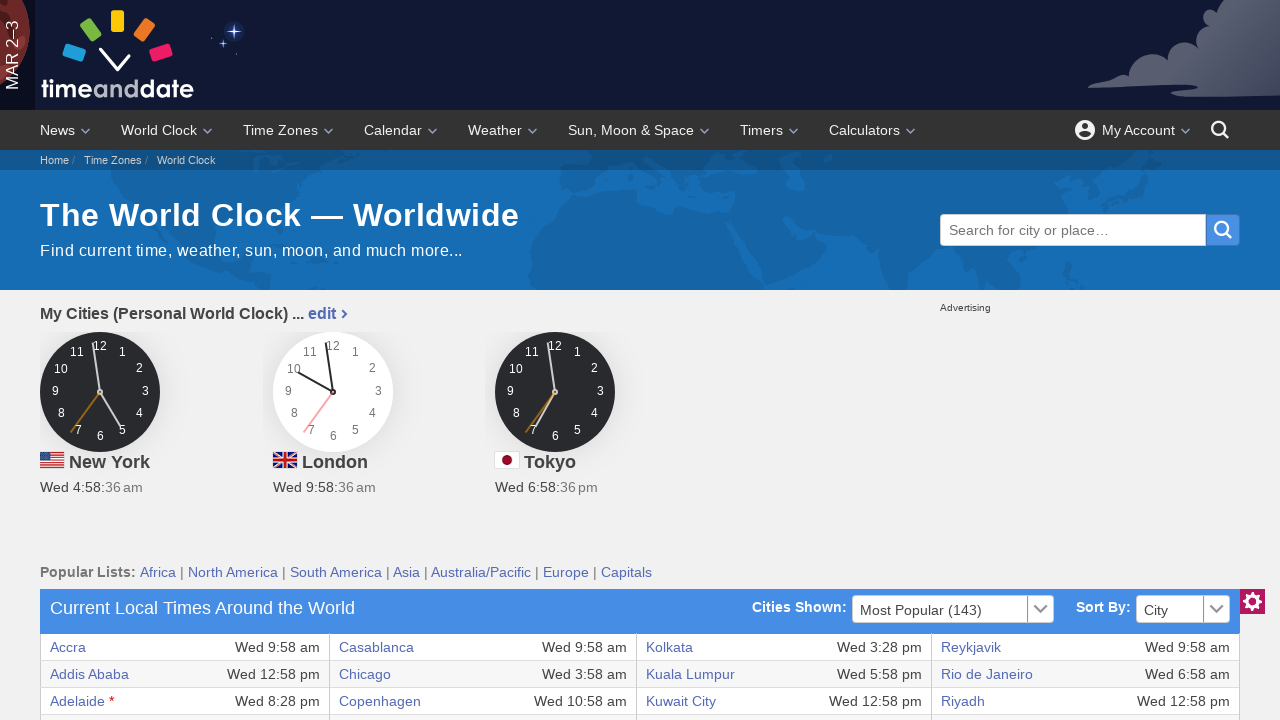

Retrieved text from table cell row 28, column 8
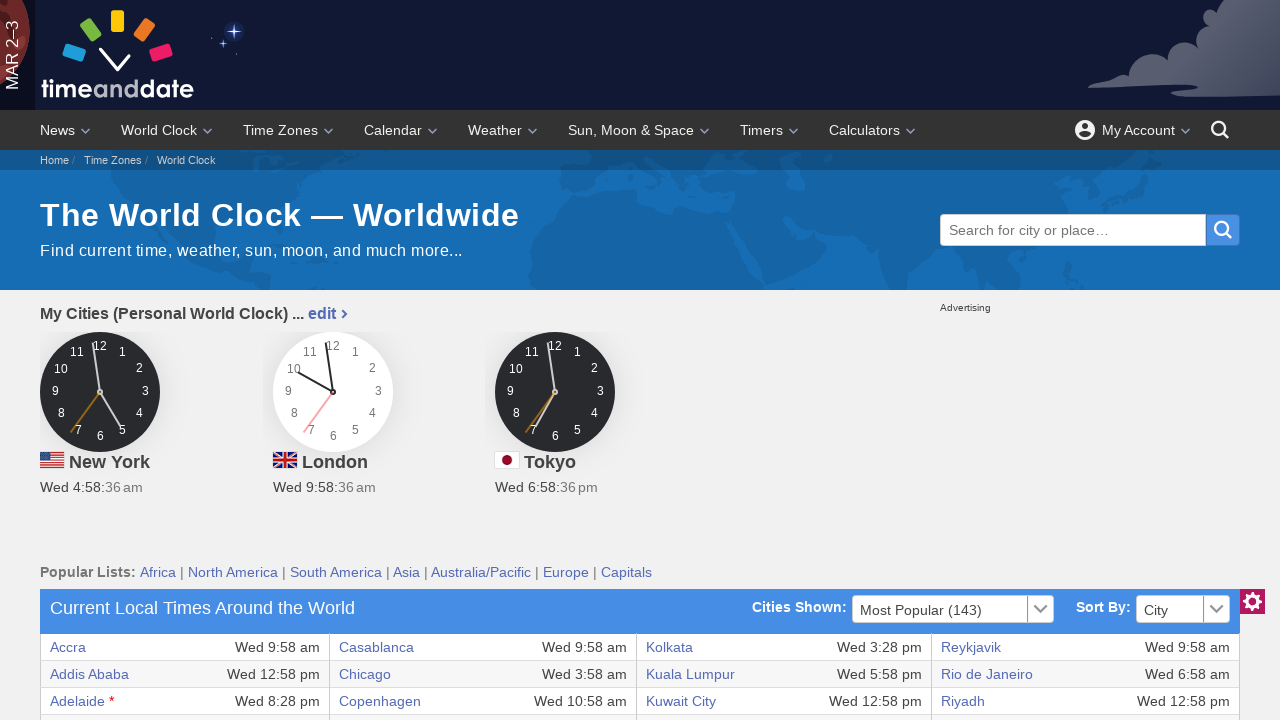

Retrieved text from table cell row 29, column 1
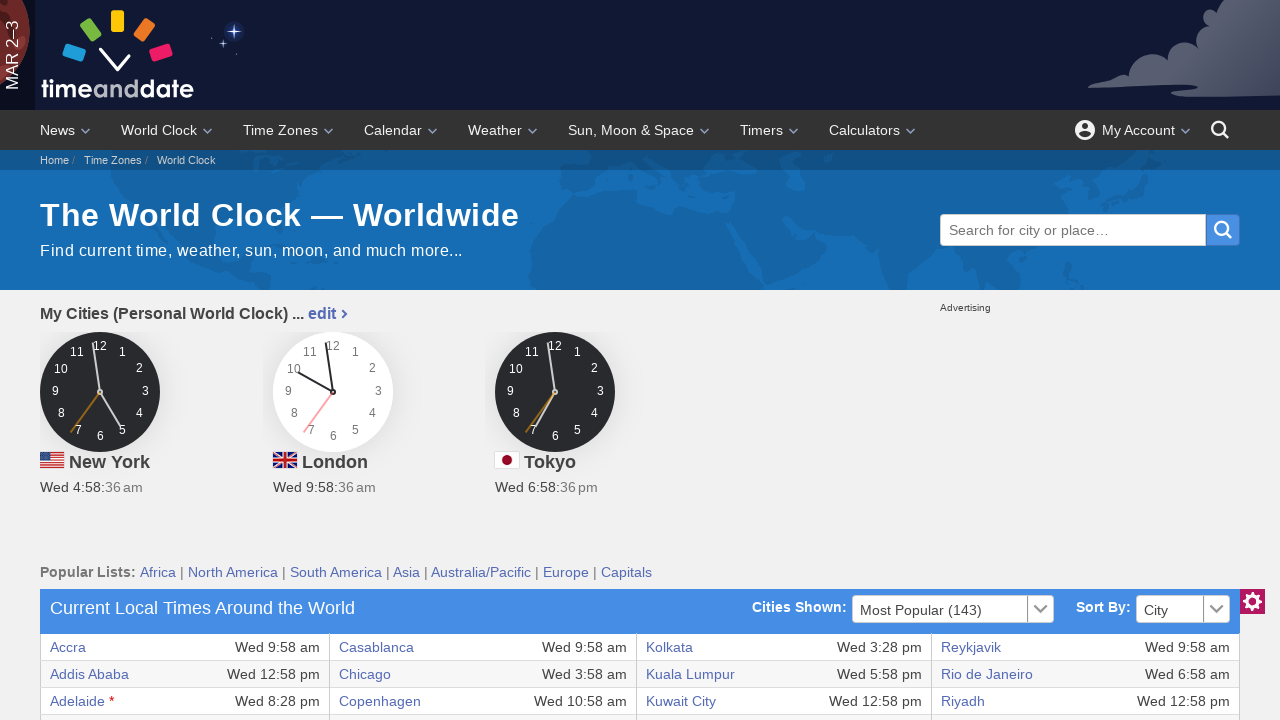

Retrieved text from table cell row 29, column 2
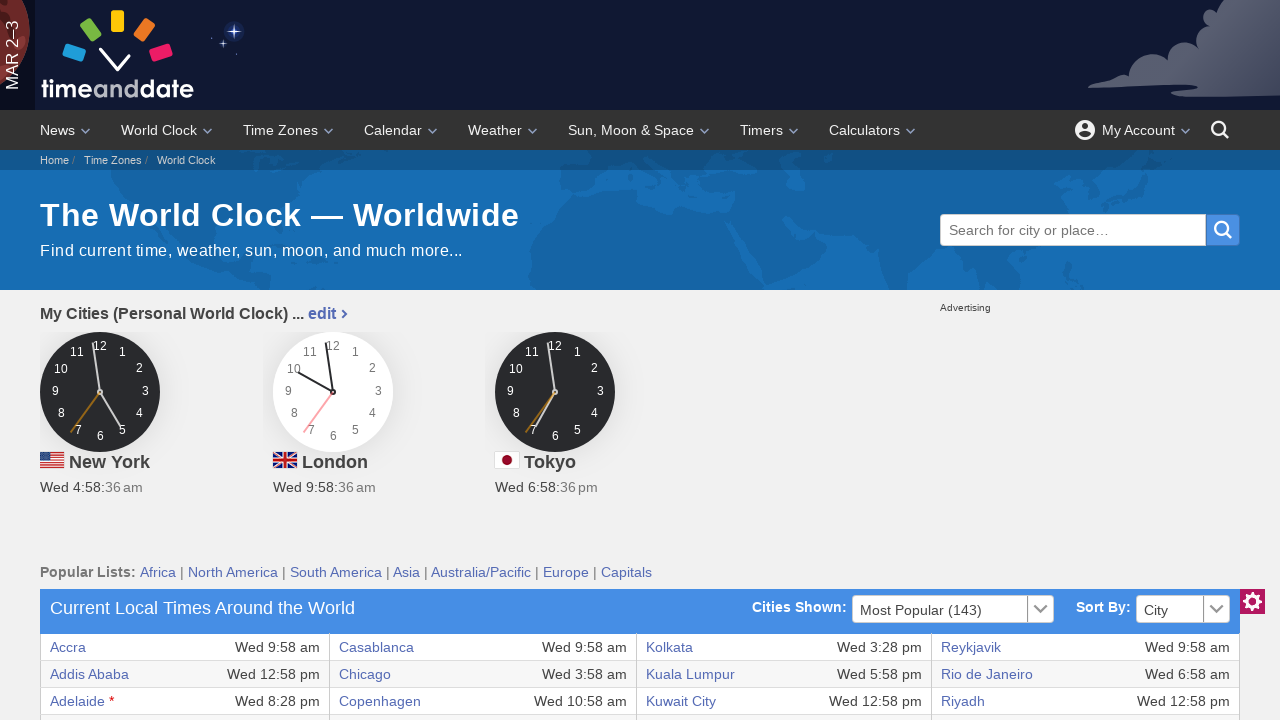

Retrieved text from table cell row 29, column 3
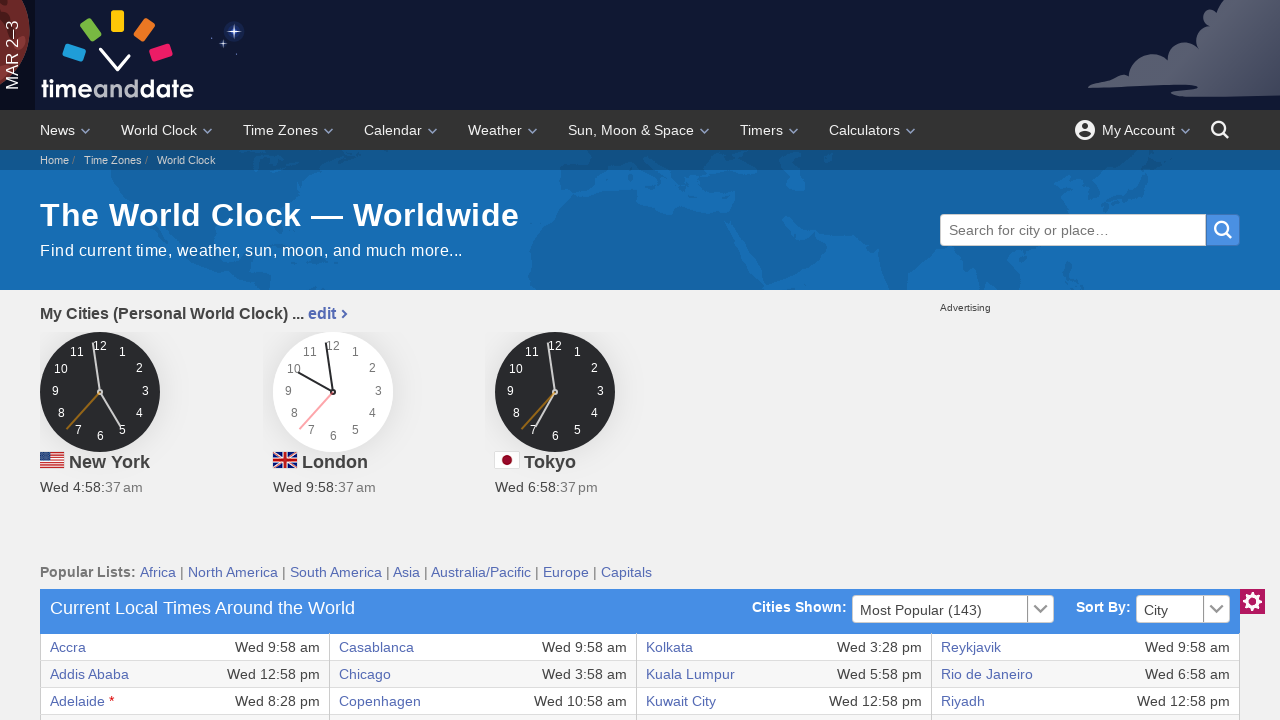

Retrieved text from table cell row 29, column 4
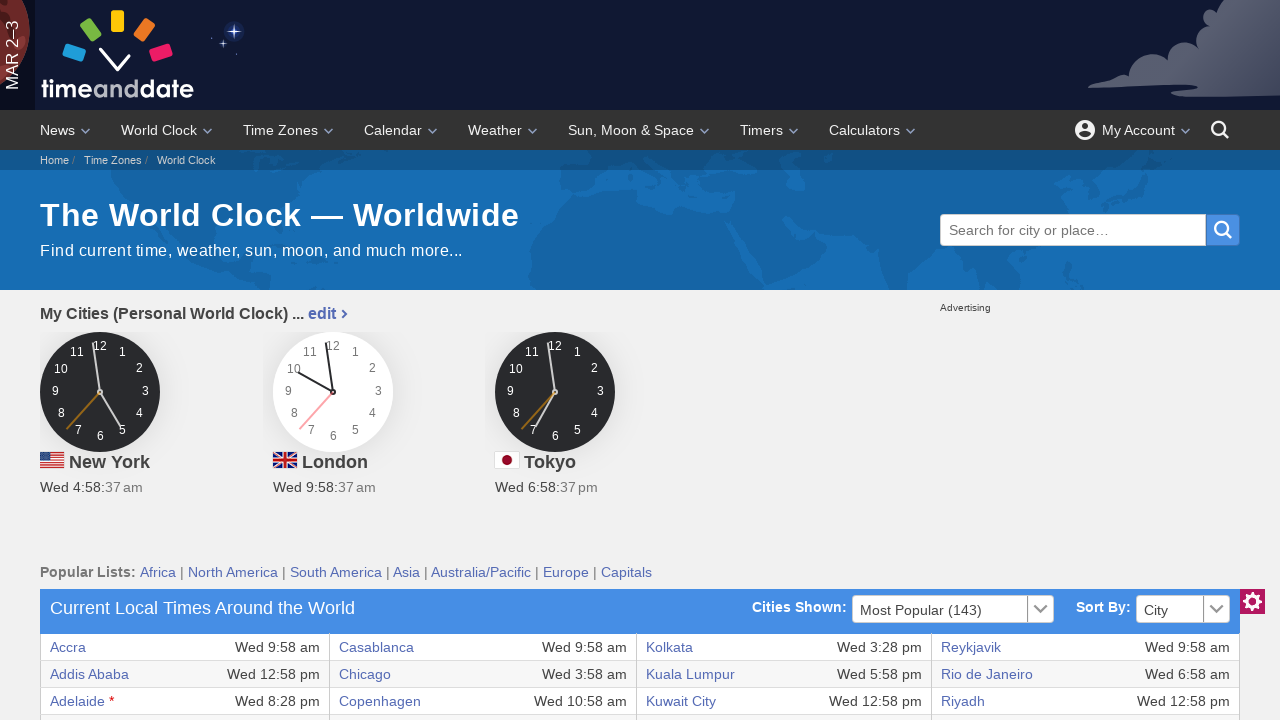

Retrieved text from table cell row 29, column 5
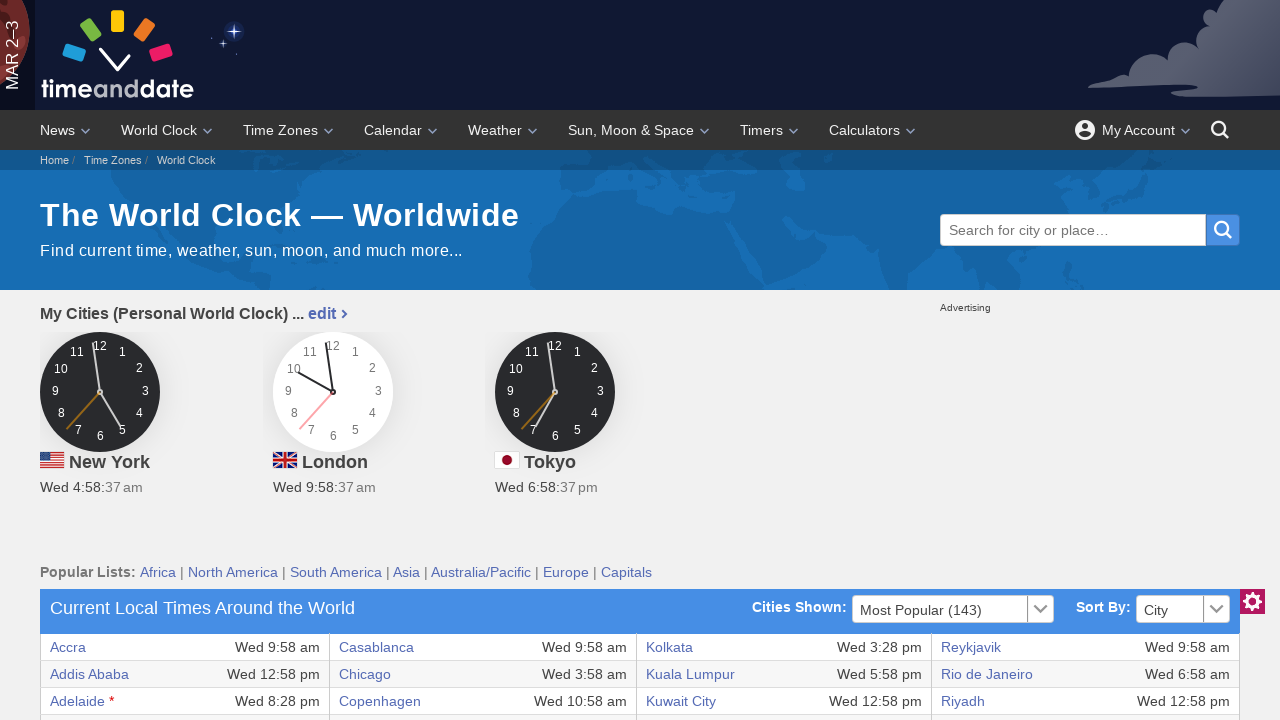

Retrieved text from table cell row 29, column 6
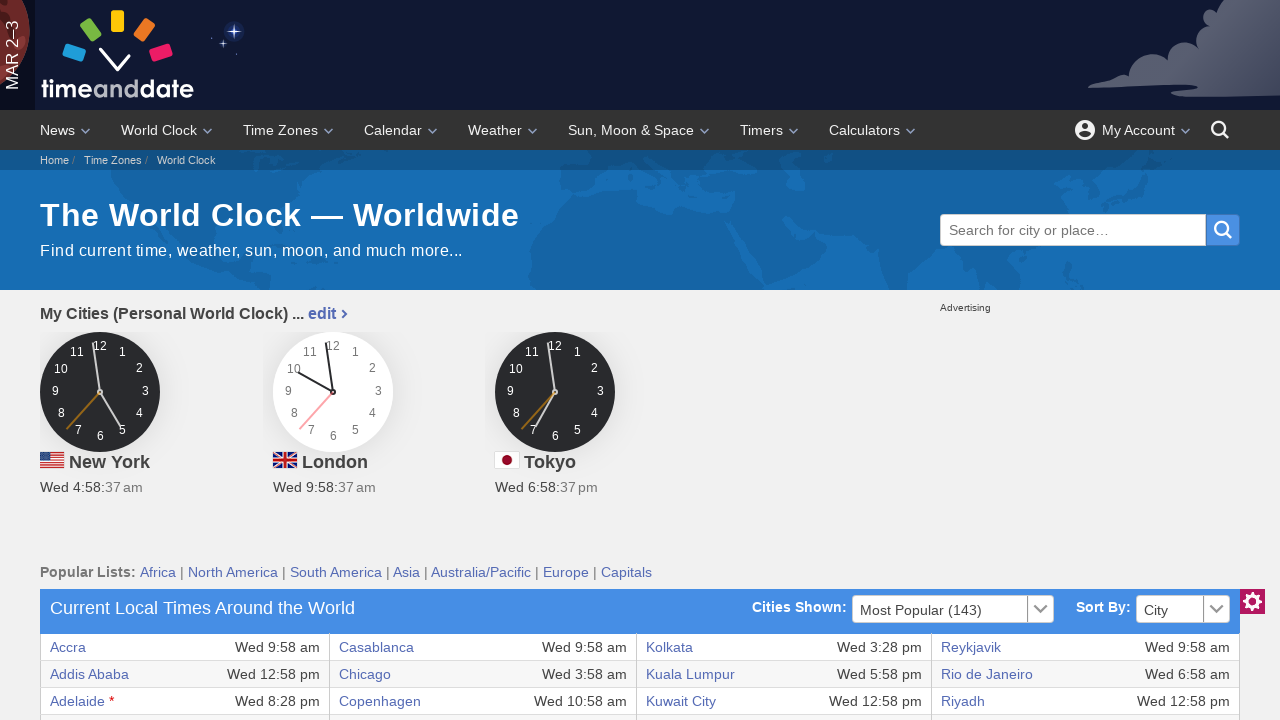

Retrieved text from table cell row 29, column 7
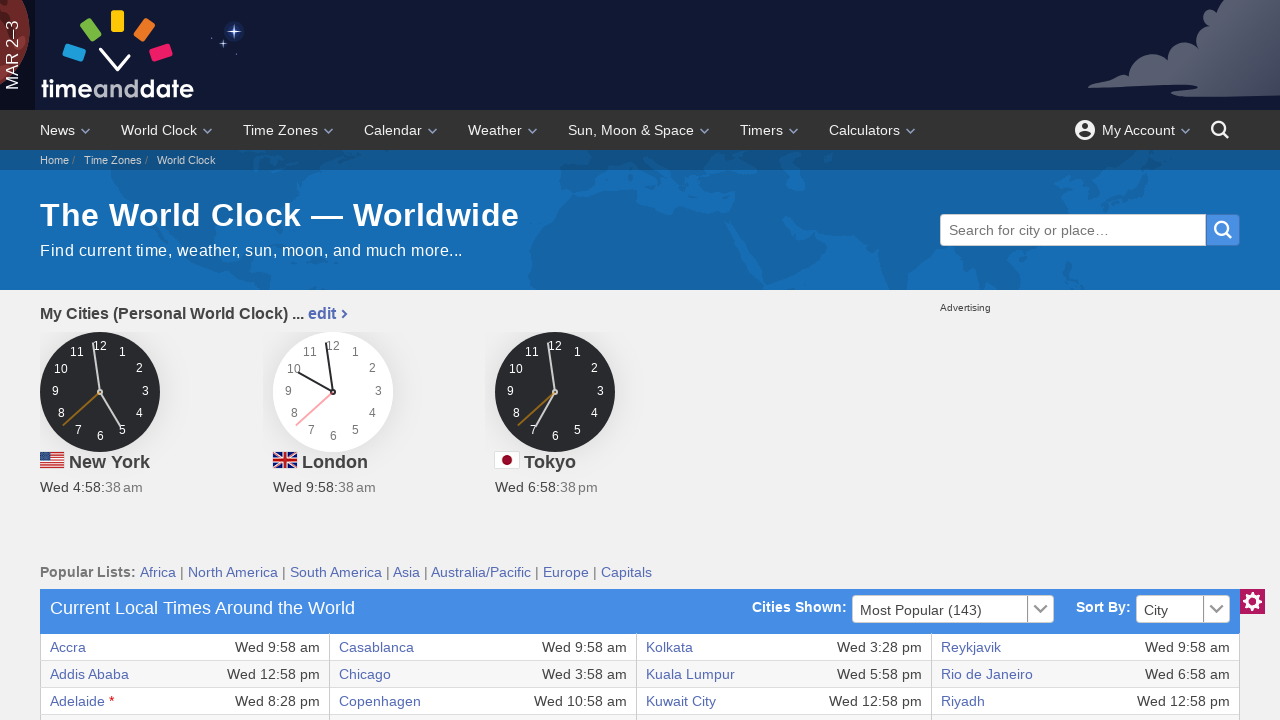

Retrieved text from table cell row 29, column 8
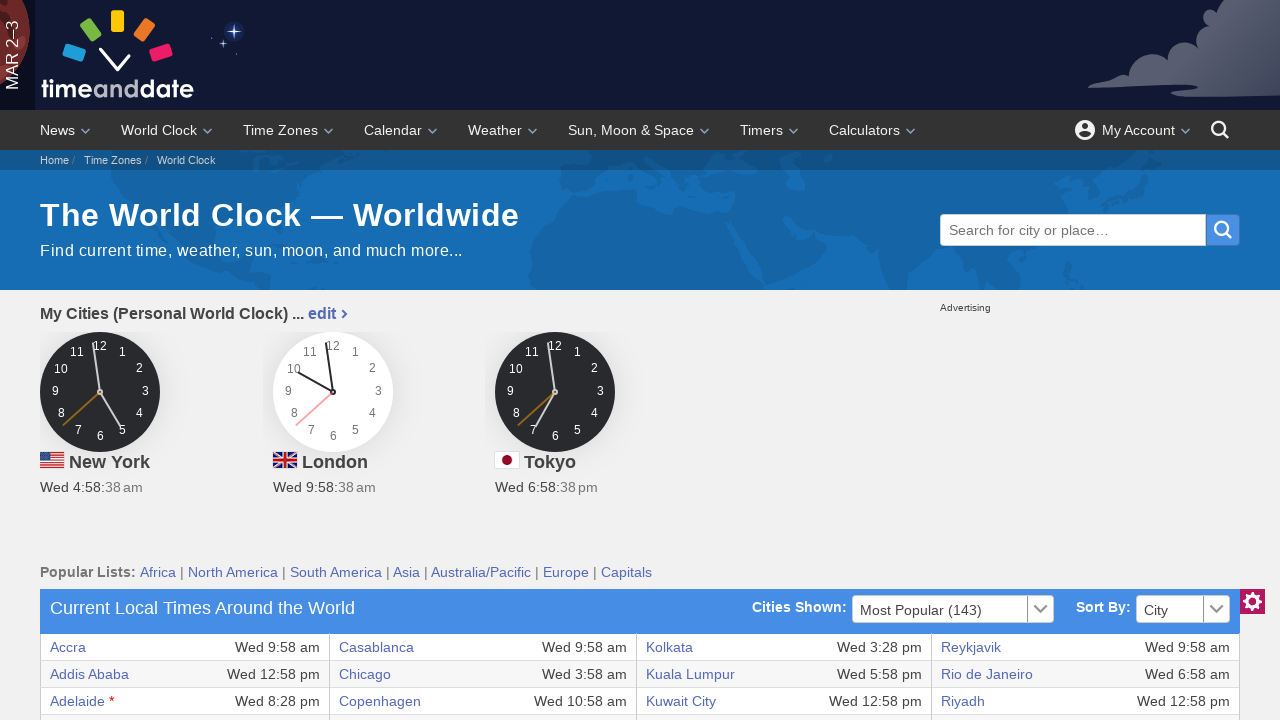

Retrieved text from table cell row 30, column 1
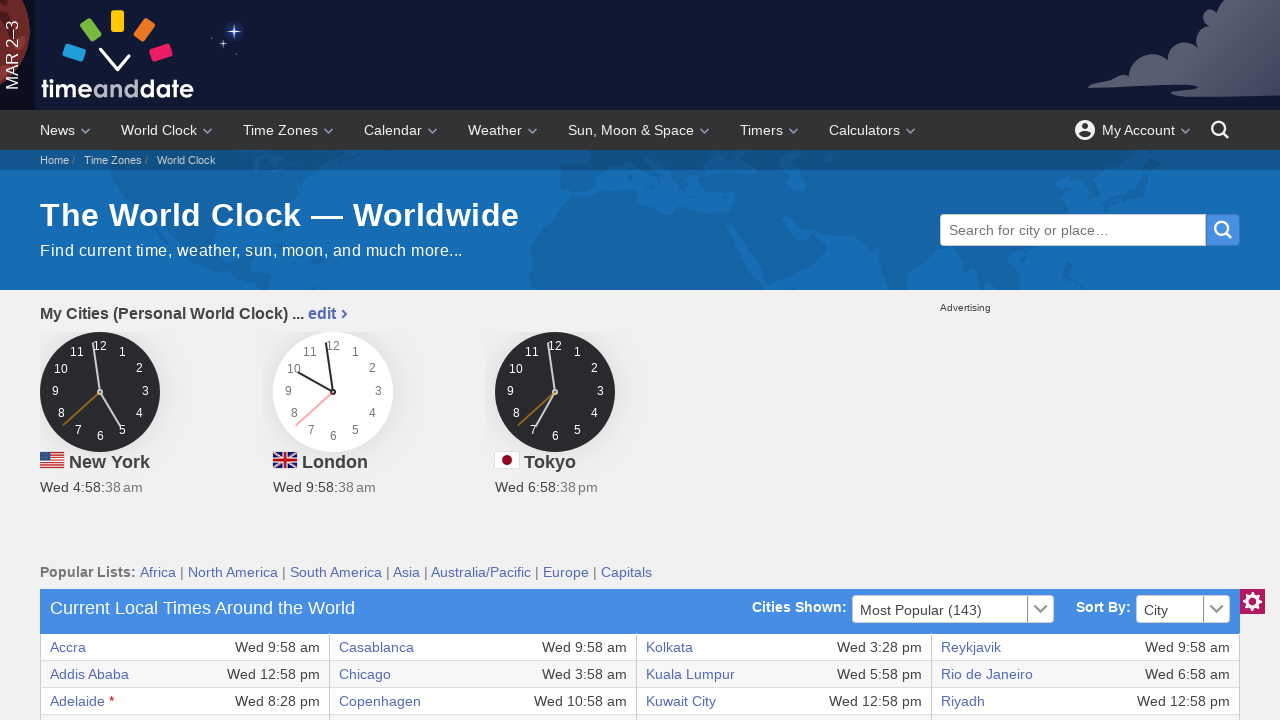

Retrieved text from table cell row 30, column 2
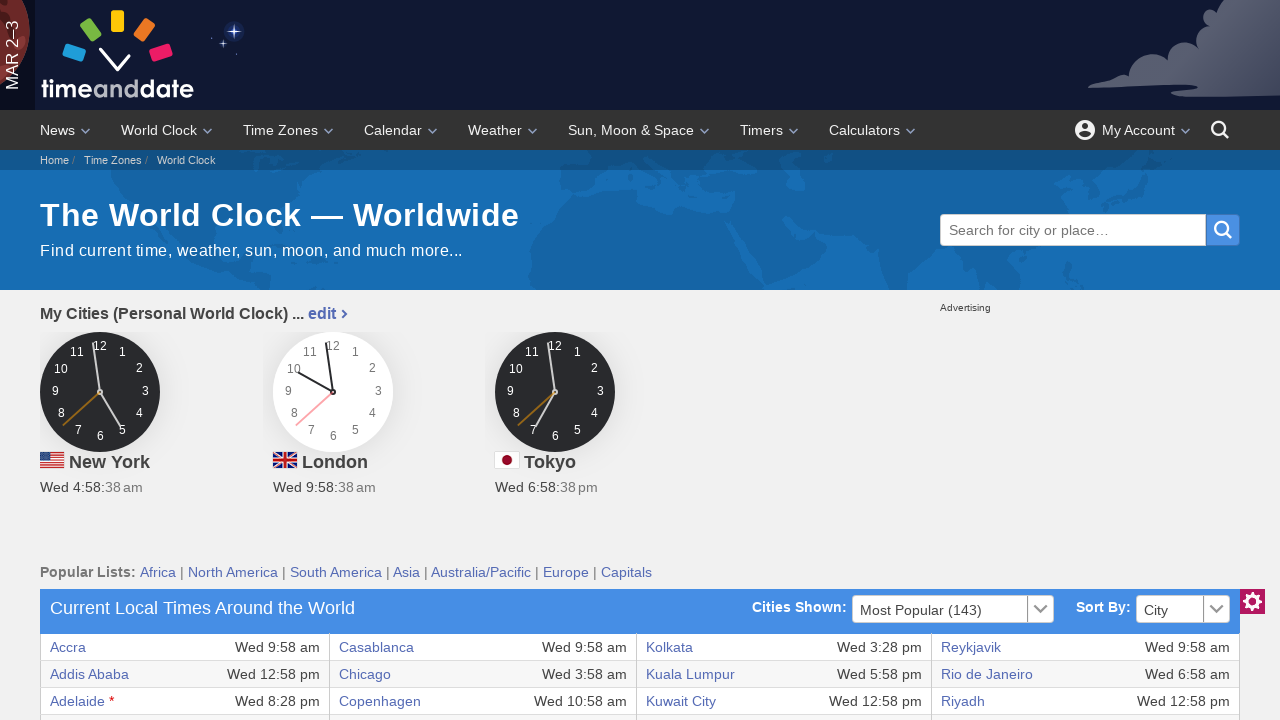

Retrieved text from table cell row 30, column 3
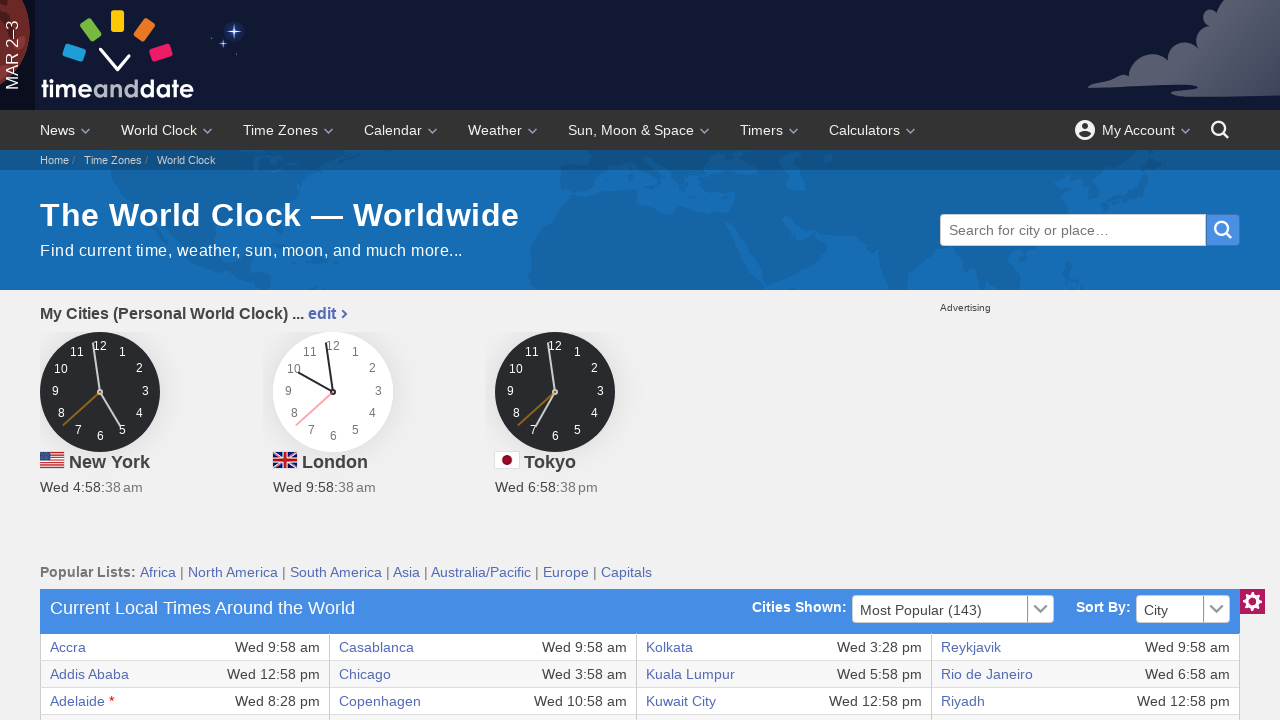

Retrieved text from table cell row 30, column 4
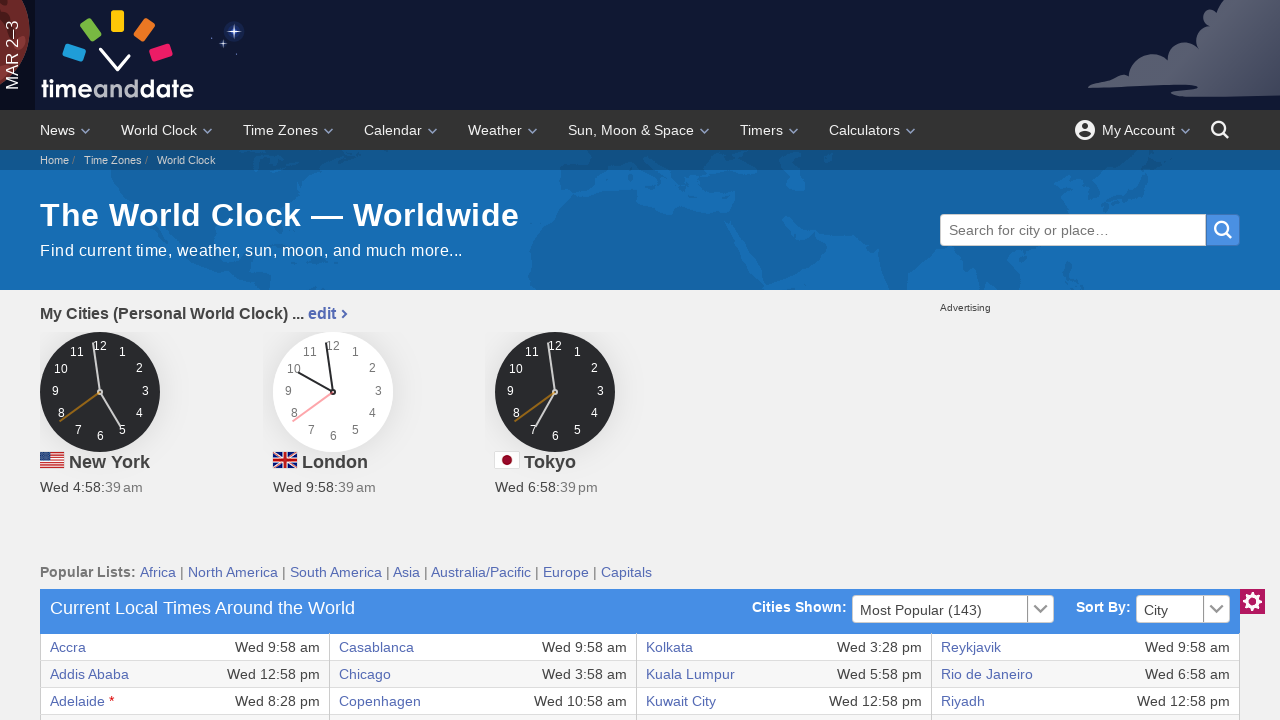

Retrieved text from table cell row 30, column 5
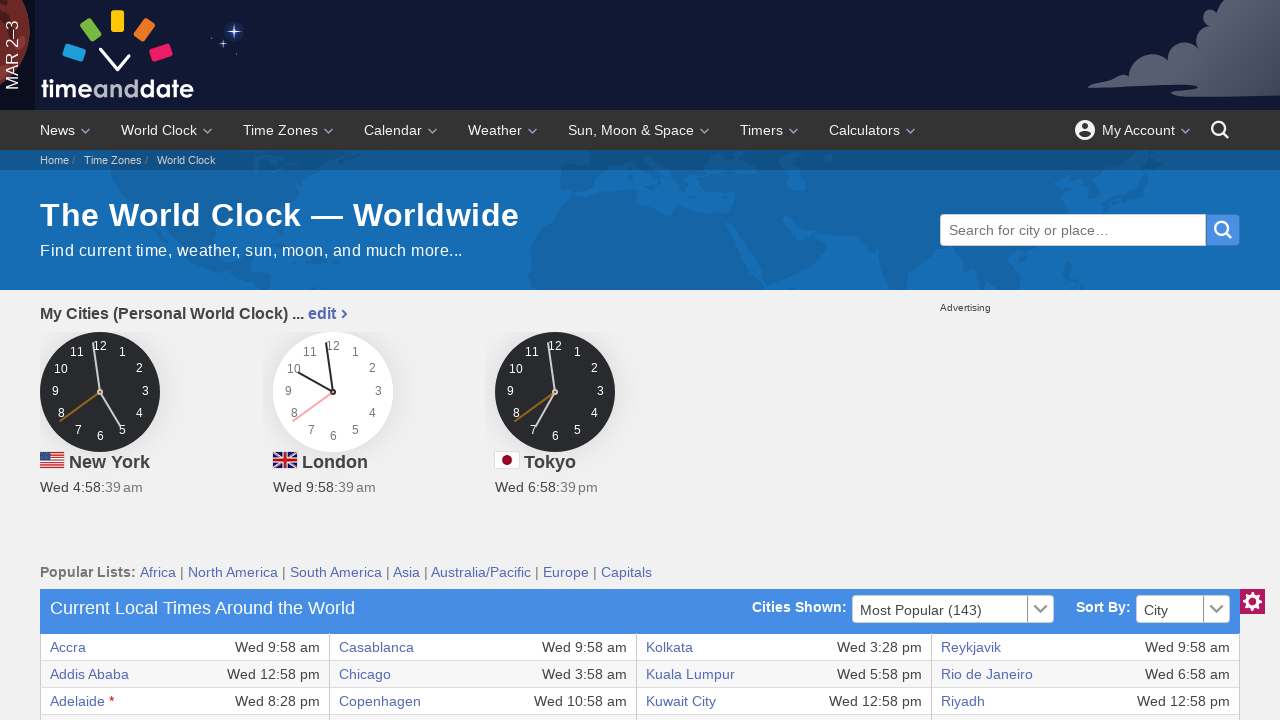

Retrieved text from table cell row 30, column 6
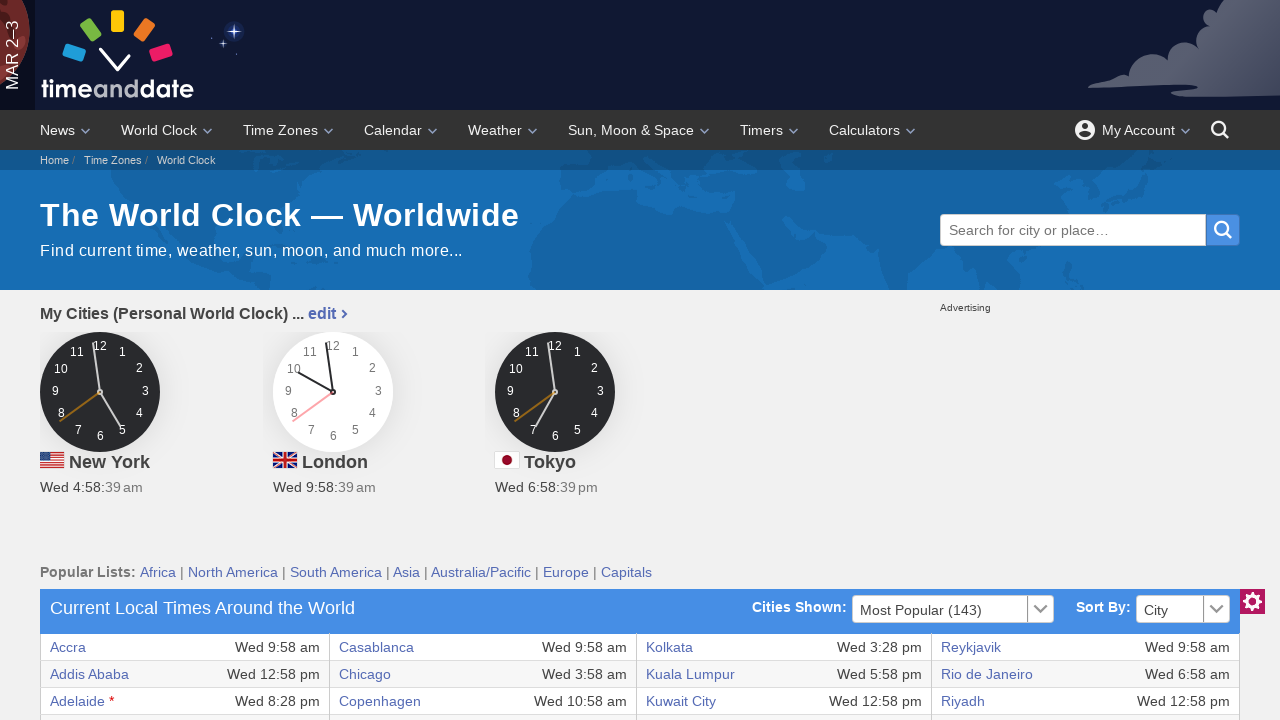

Retrieved text from table cell row 30, column 7
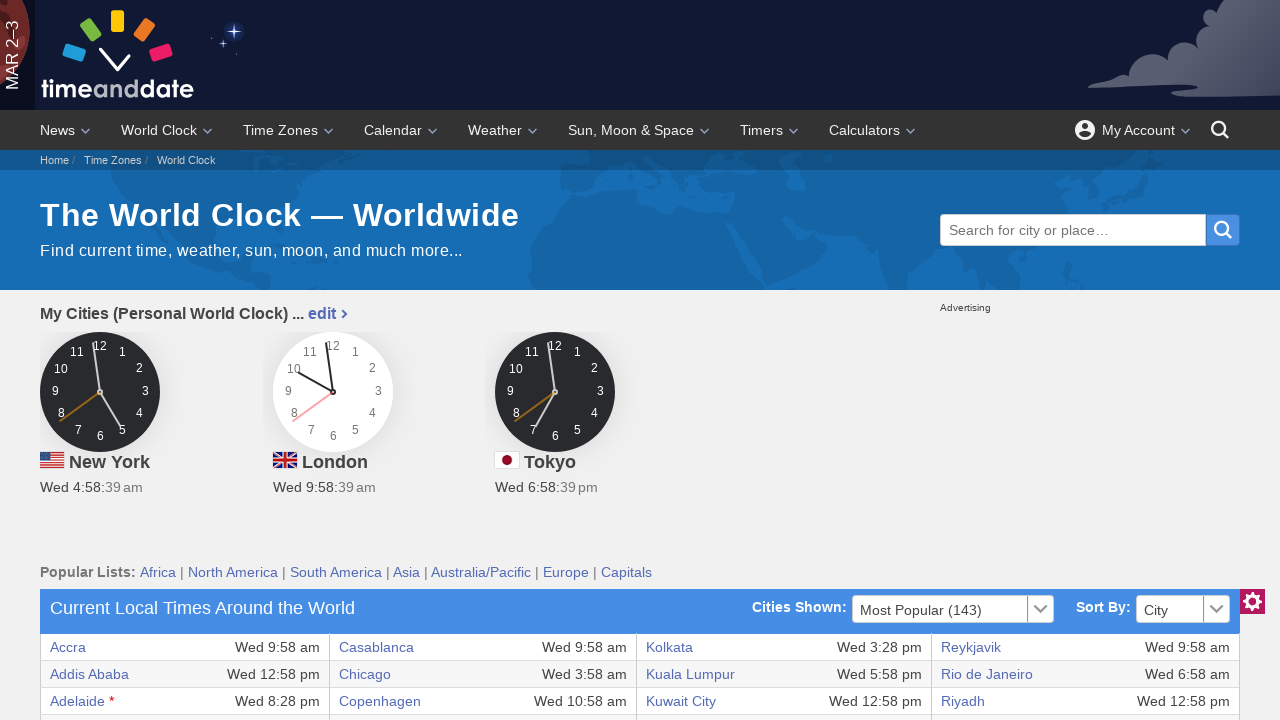

Retrieved text from table cell row 30, column 8
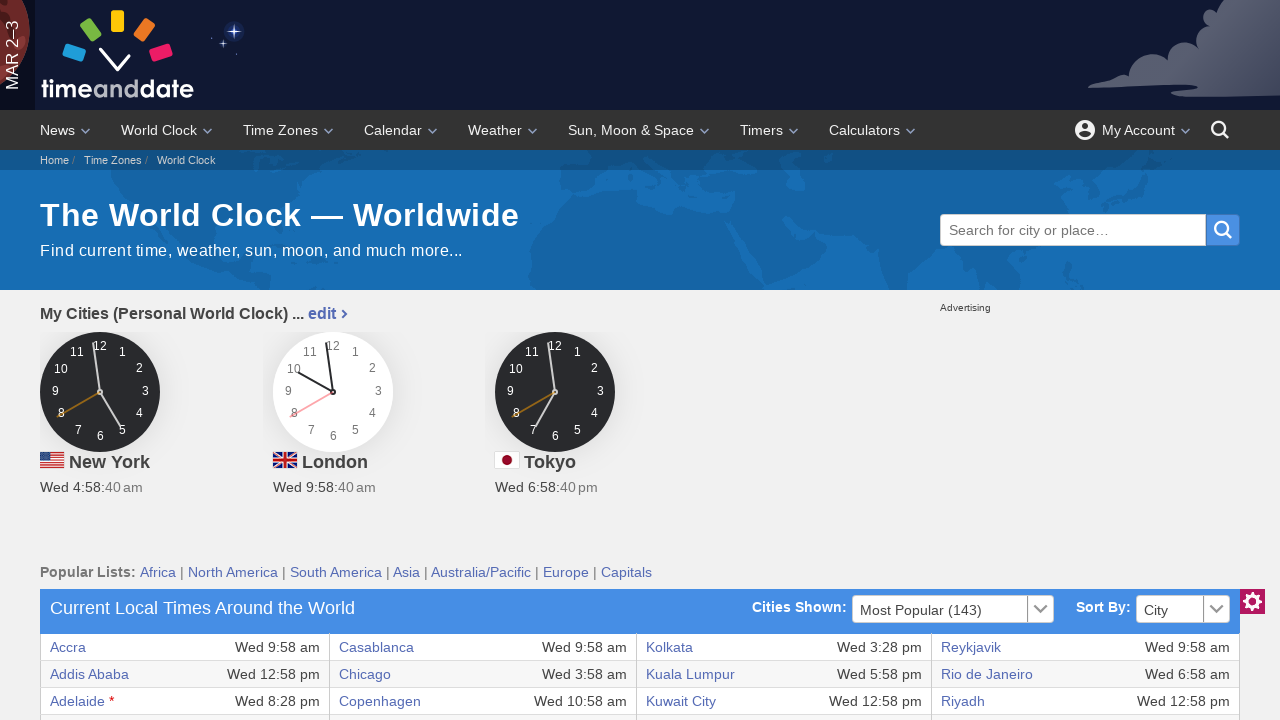

Retrieved text from table cell row 31, column 1
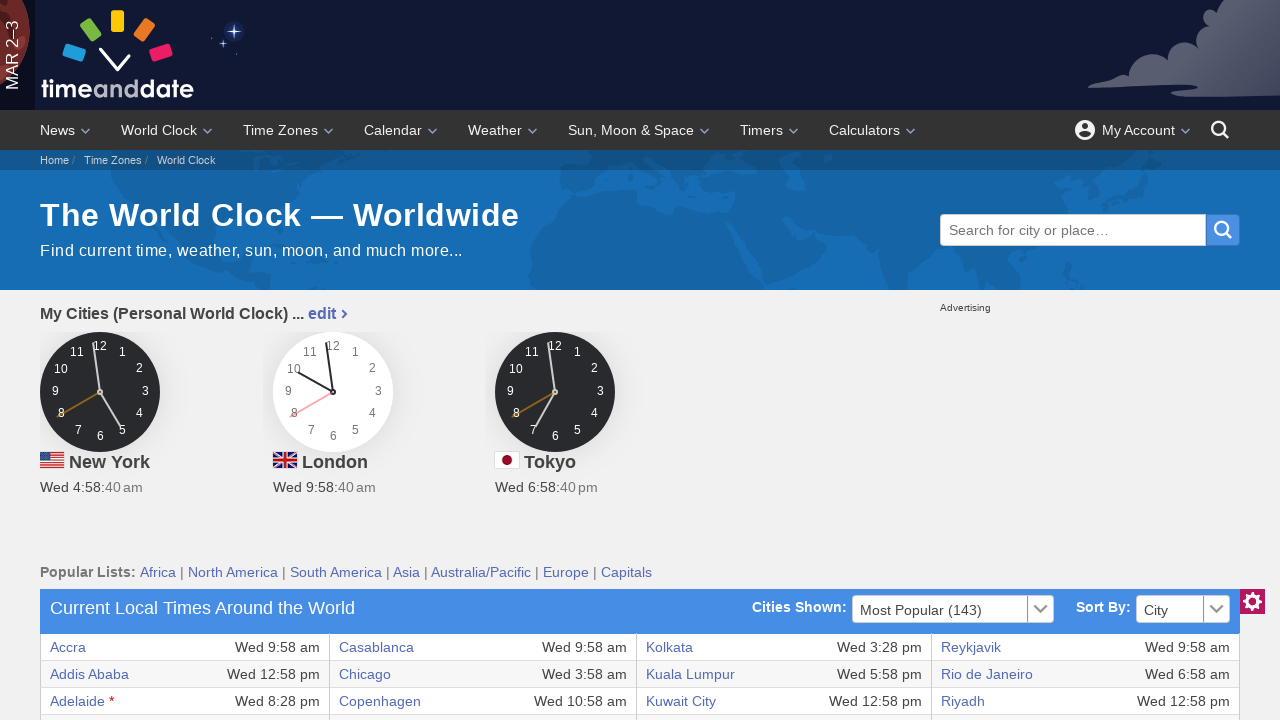

Retrieved text from table cell row 31, column 2
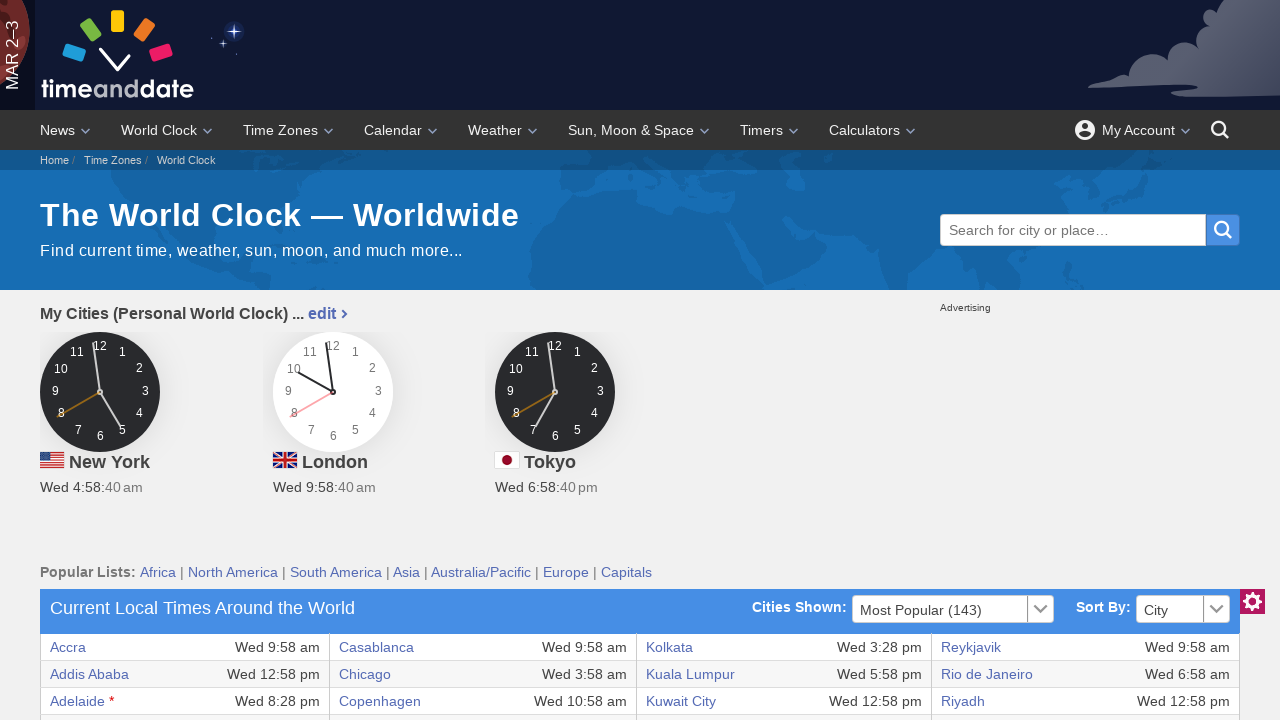

Retrieved text from table cell row 31, column 3
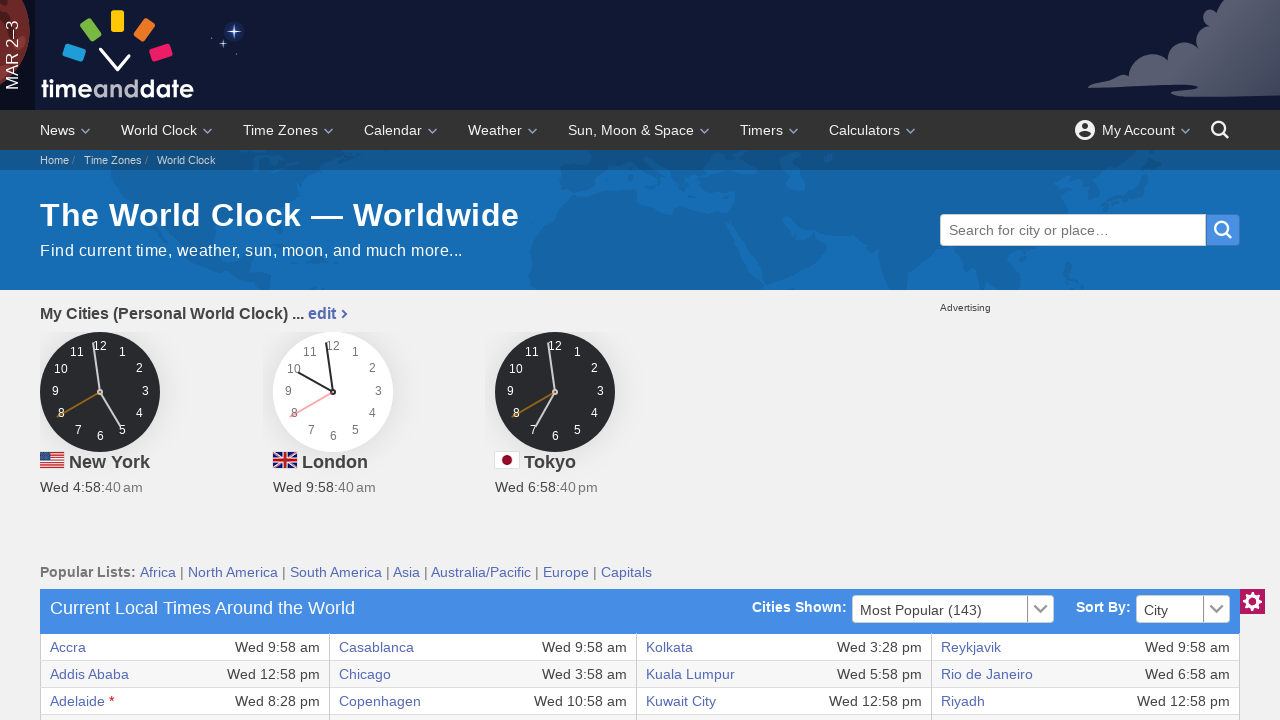

Retrieved text from table cell row 31, column 4
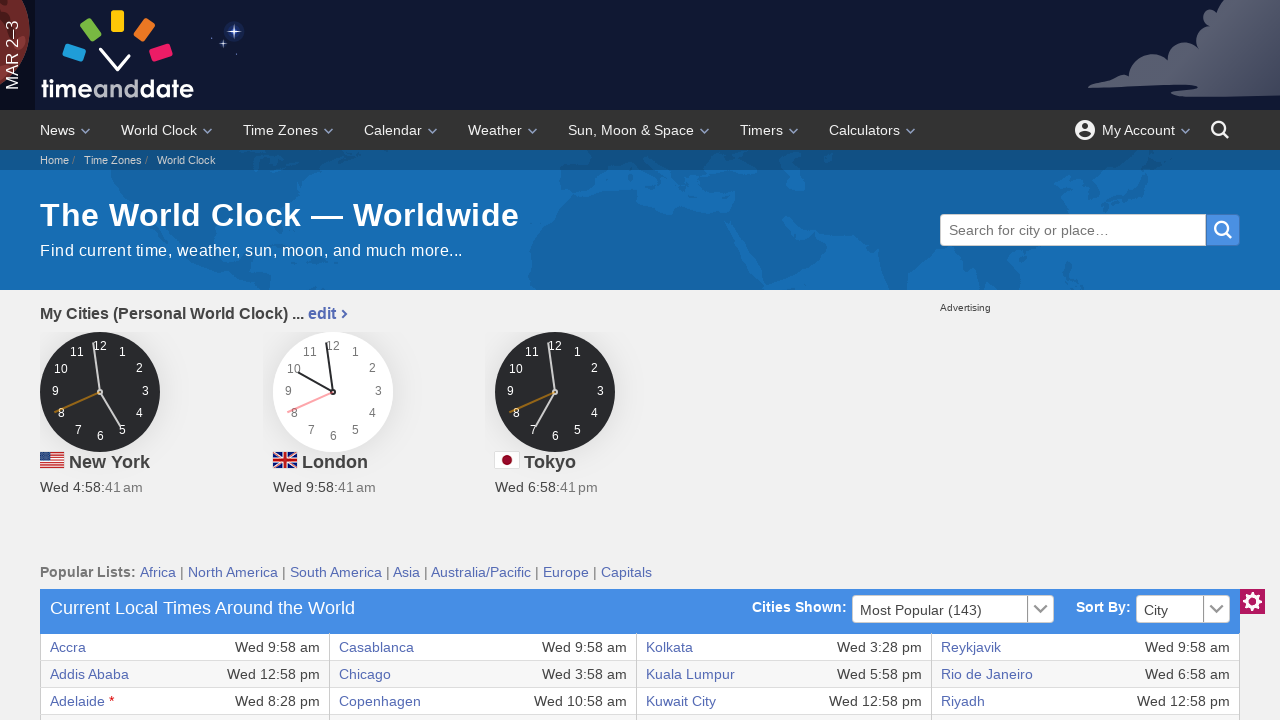

Retrieved text from table cell row 31, column 5
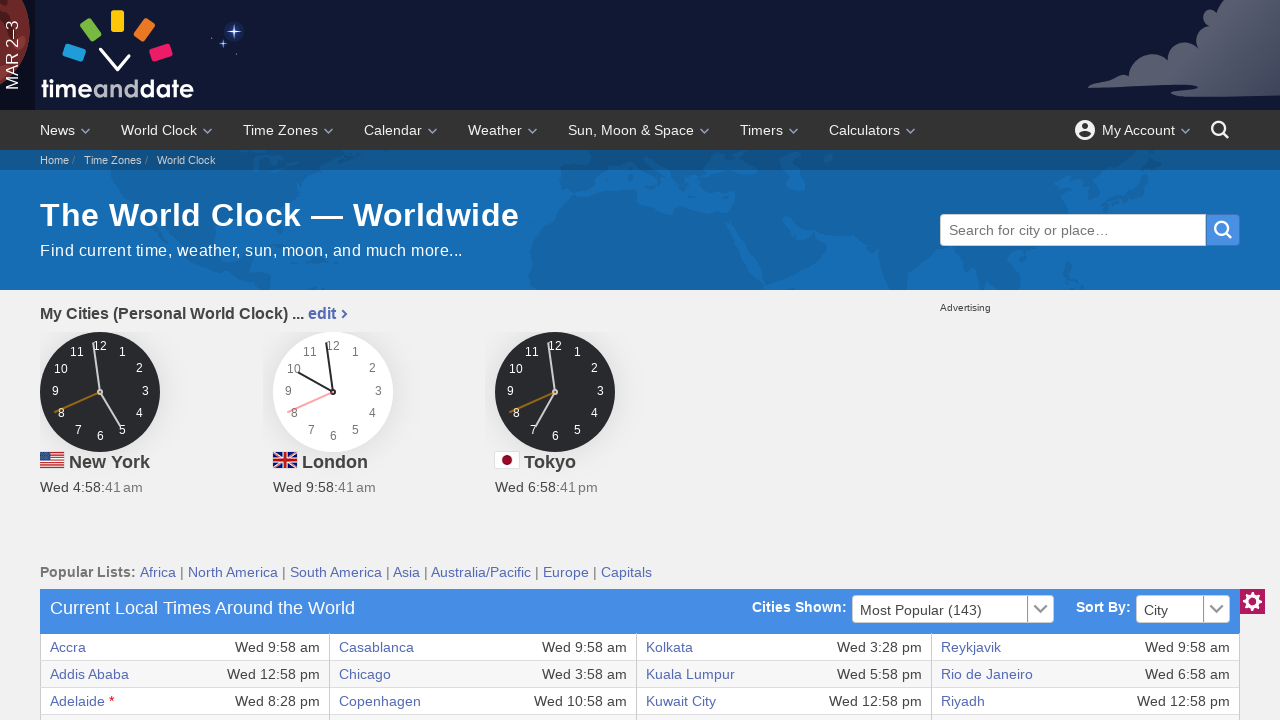

Retrieved text from table cell row 31, column 6
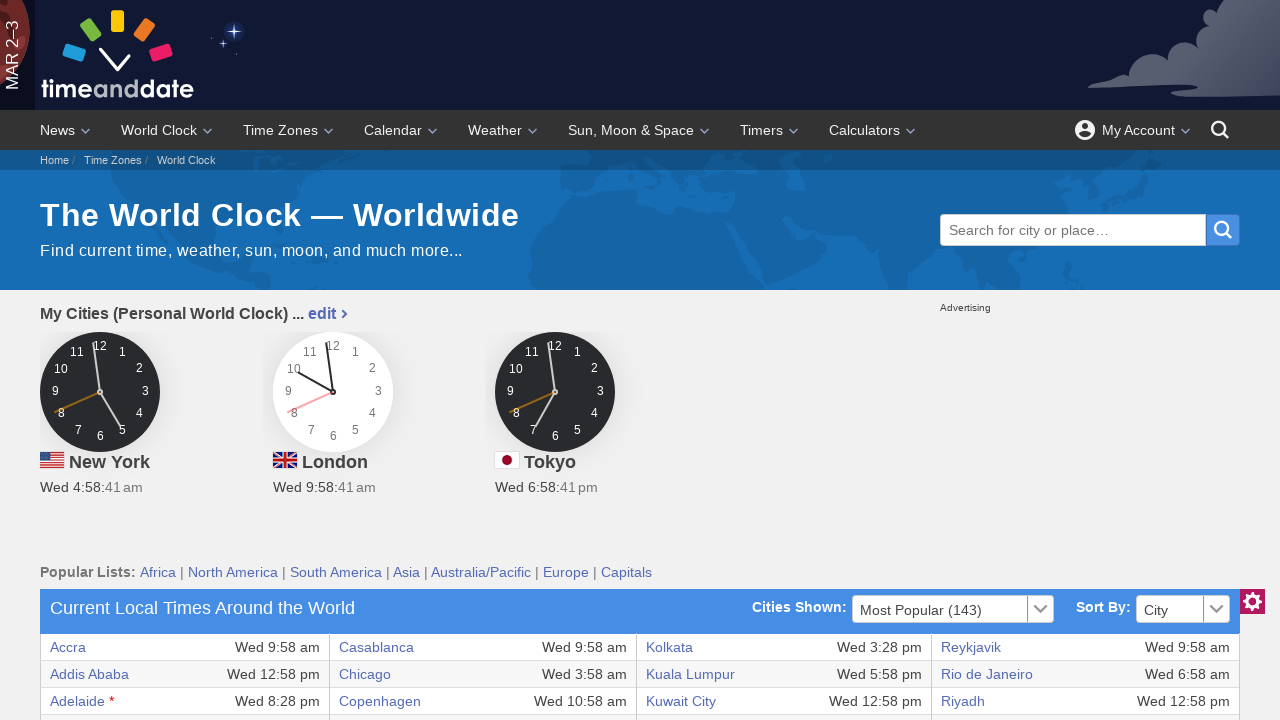

Retrieved text from table cell row 31, column 7
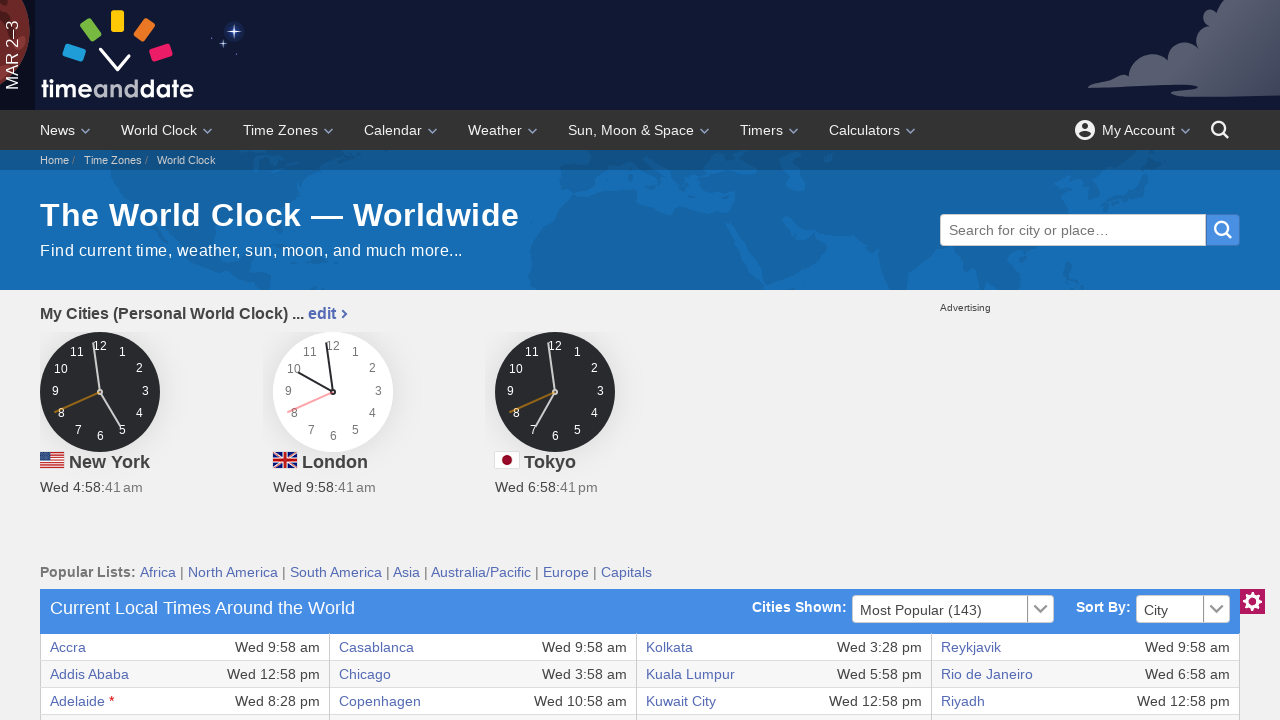

Retrieved text from table cell row 31, column 8
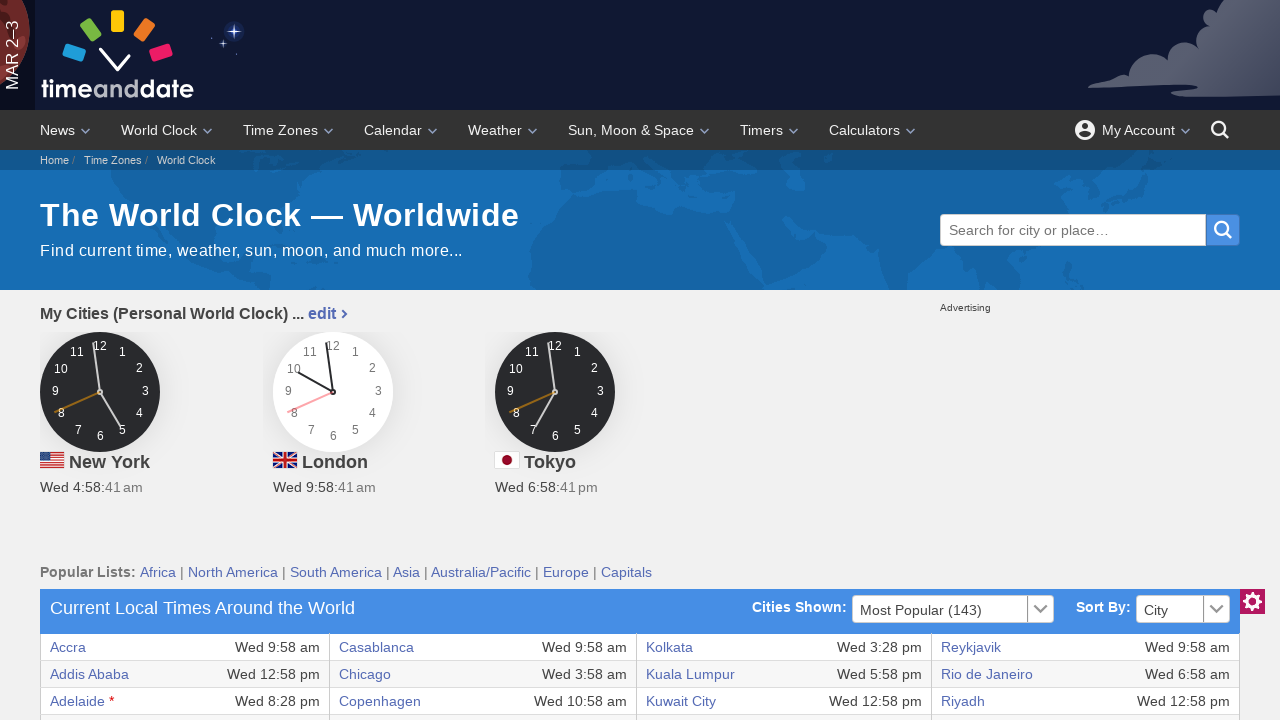

Retrieved text from table cell row 32, column 1
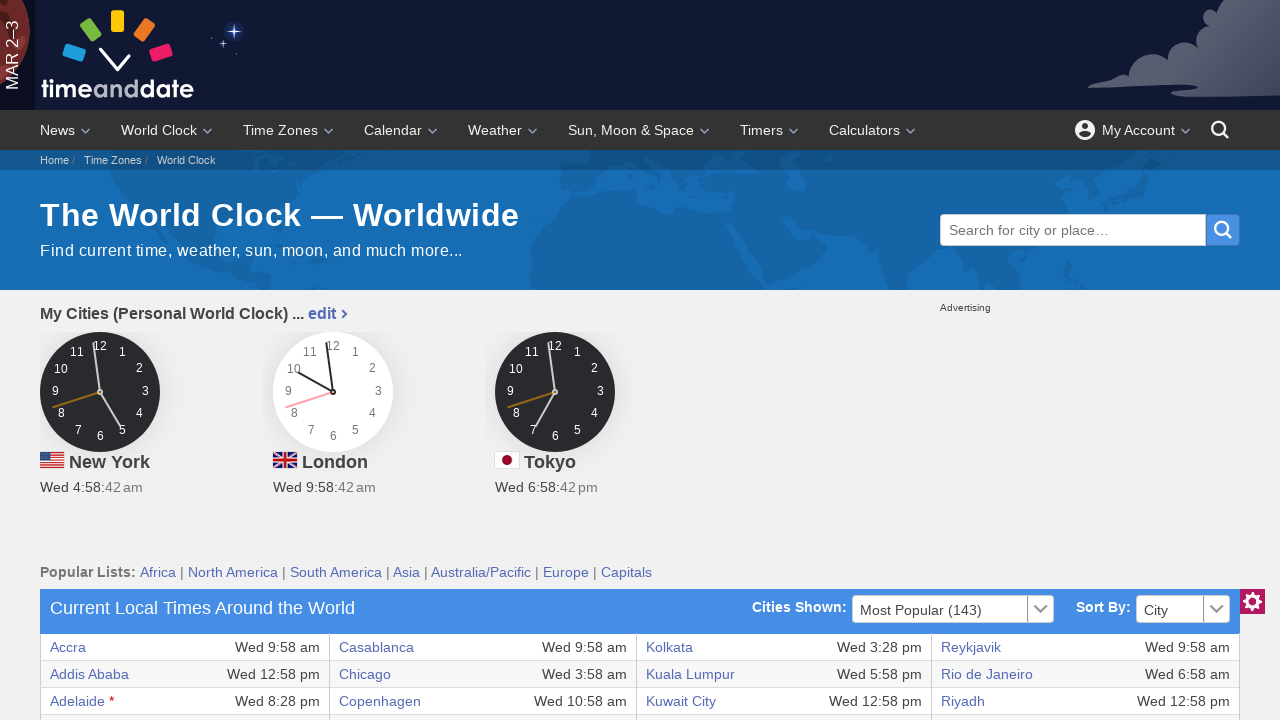

Retrieved text from table cell row 32, column 2
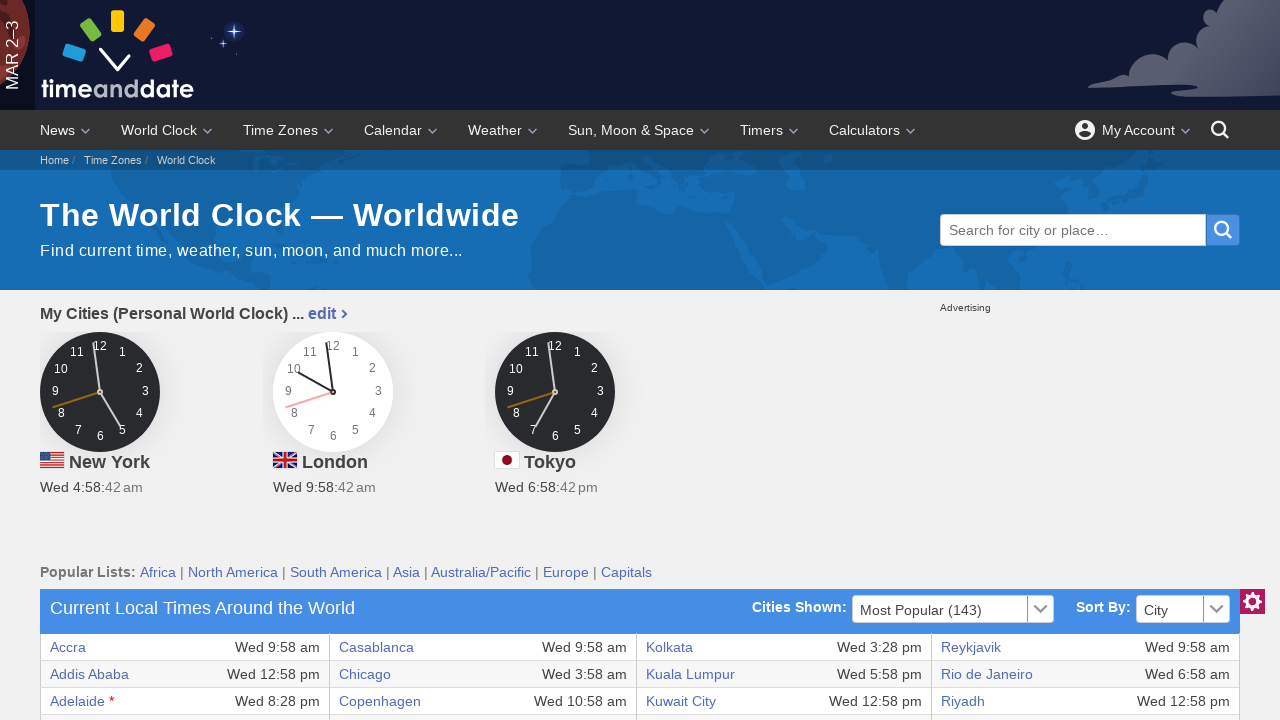

Retrieved text from table cell row 32, column 3
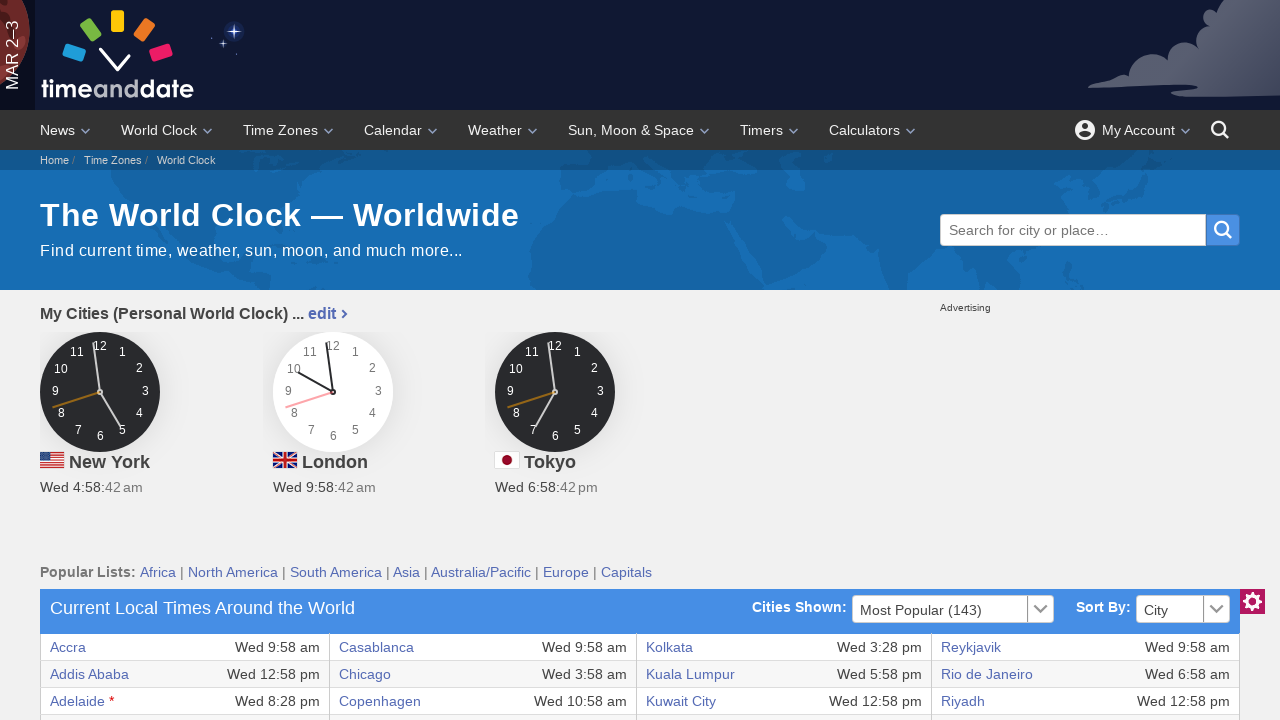

Retrieved text from table cell row 32, column 4
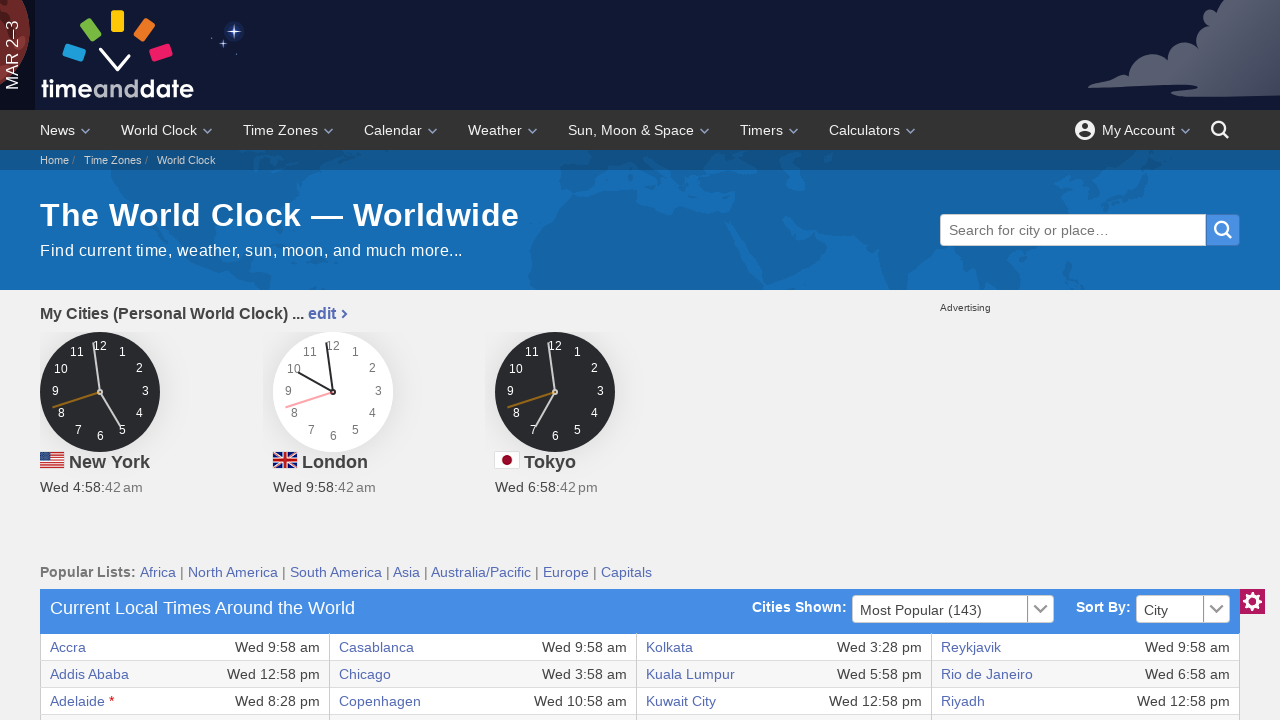

Retrieved text from table cell row 32, column 5
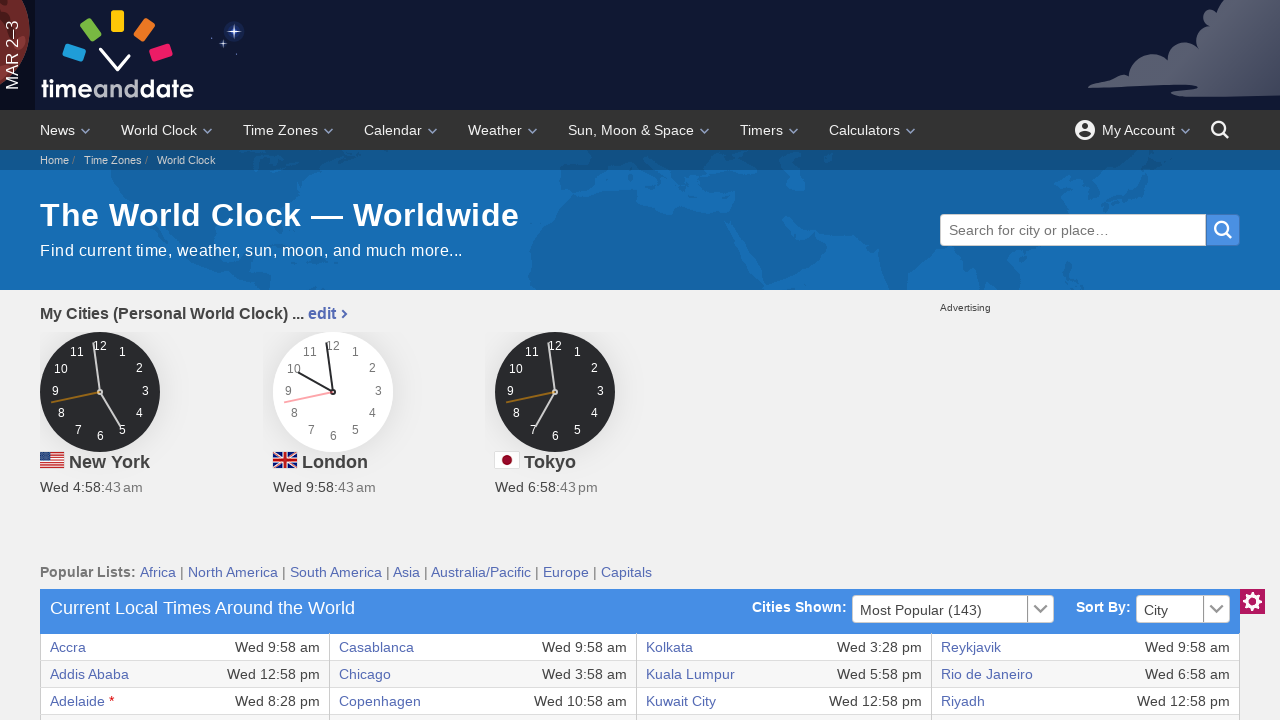

Retrieved text from table cell row 32, column 6
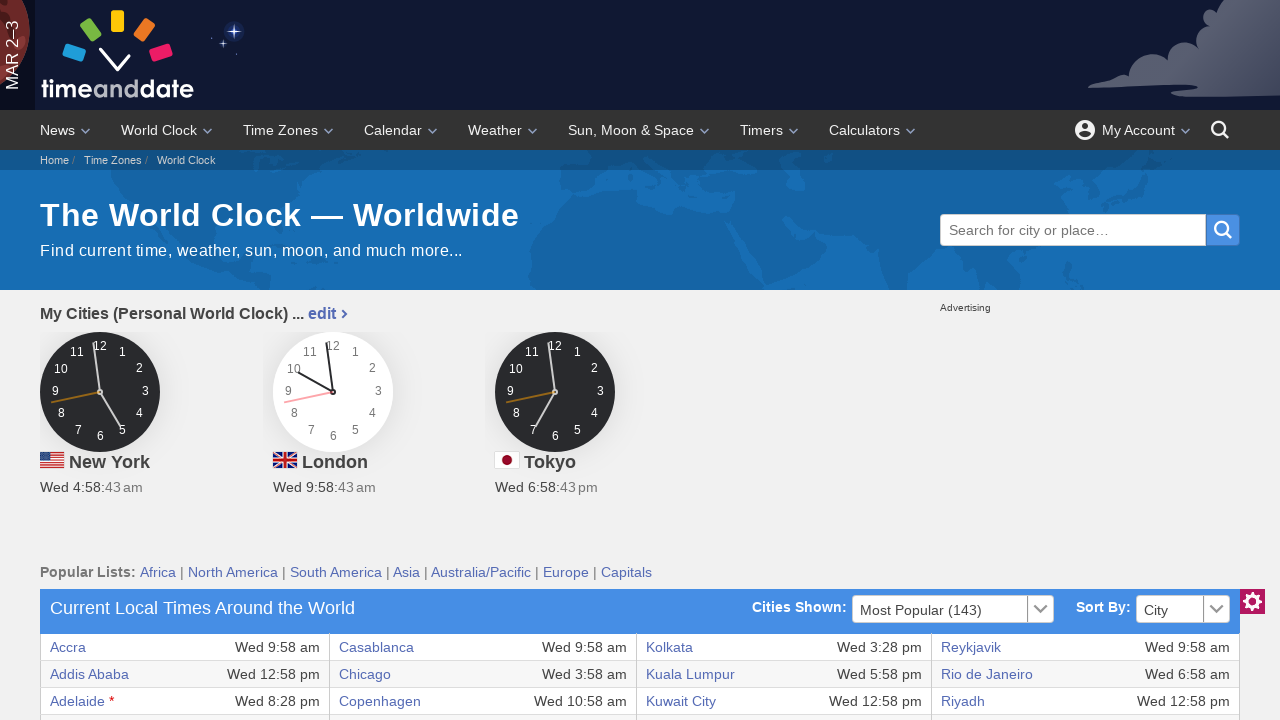

Retrieved text from table cell row 32, column 7
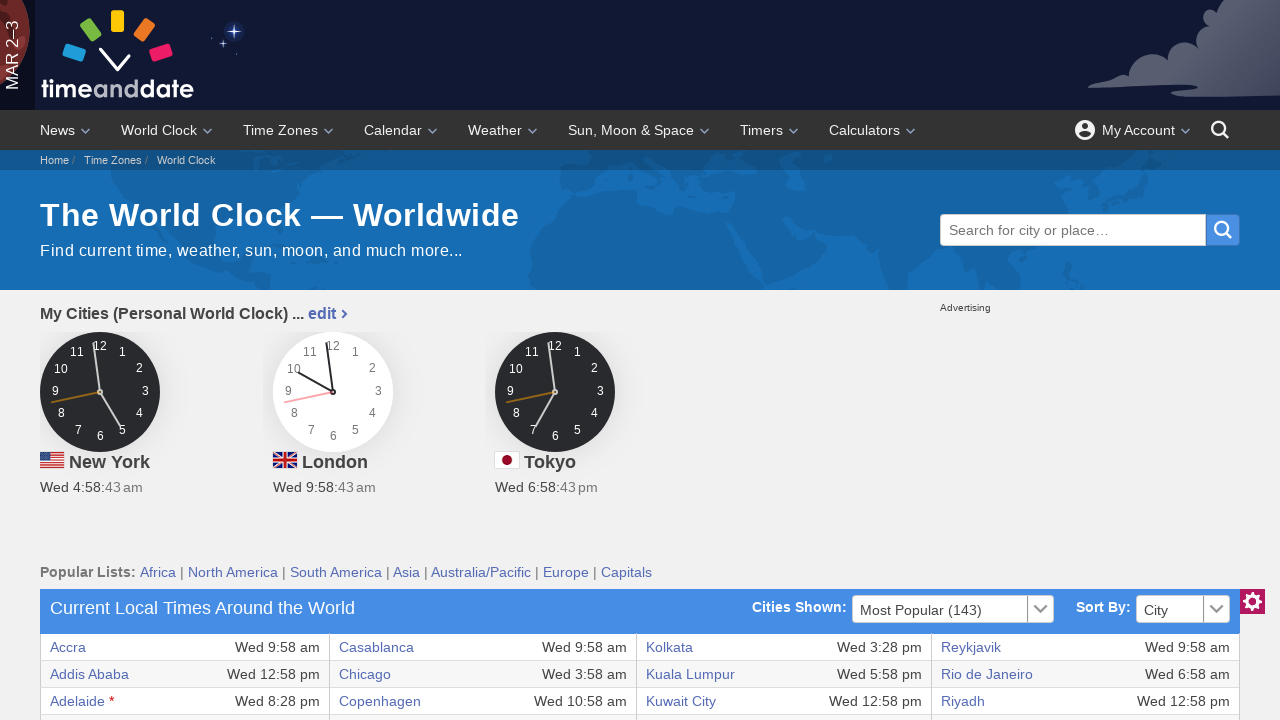

Retrieved text from table cell row 32, column 8
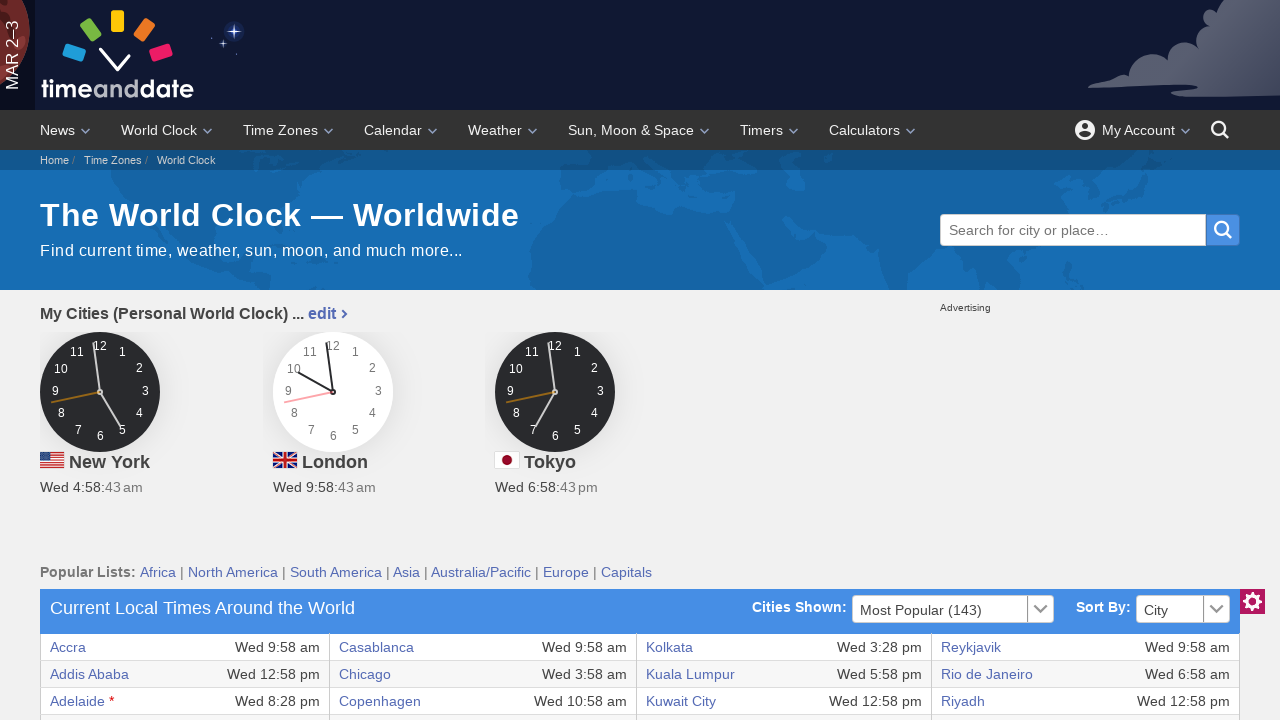

Retrieved text from table cell row 33, column 1
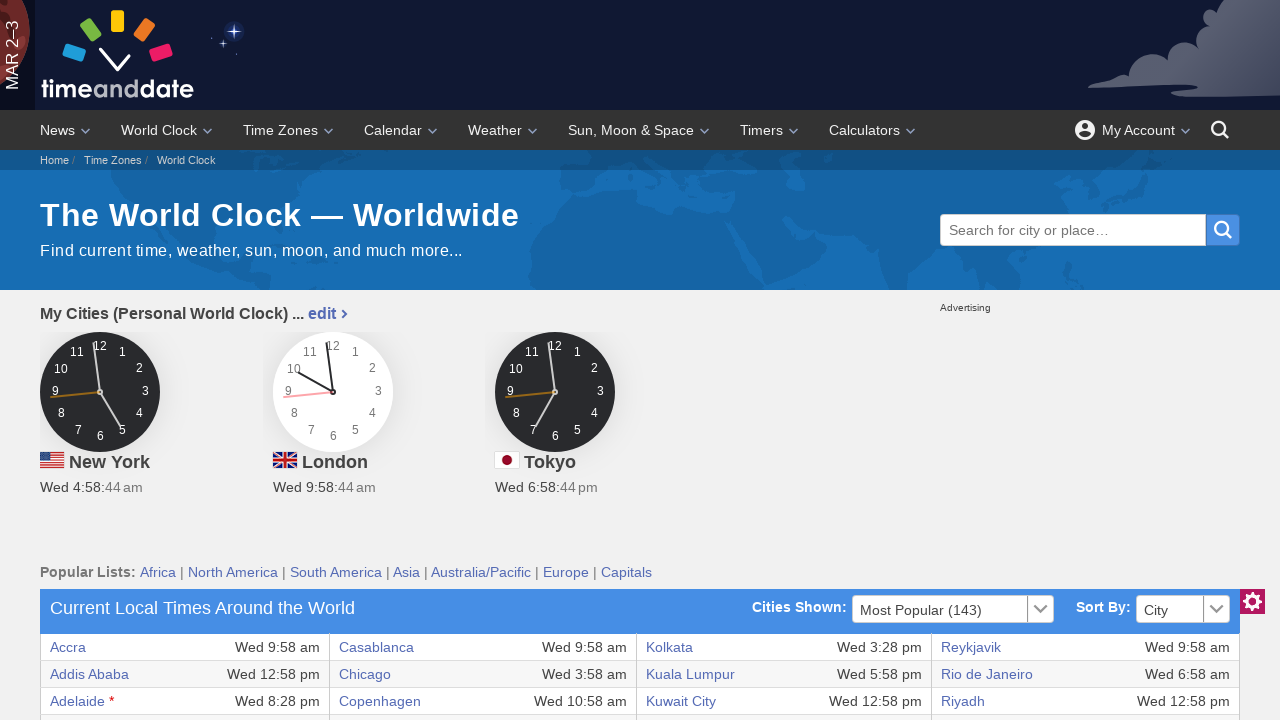

Retrieved text from table cell row 33, column 2
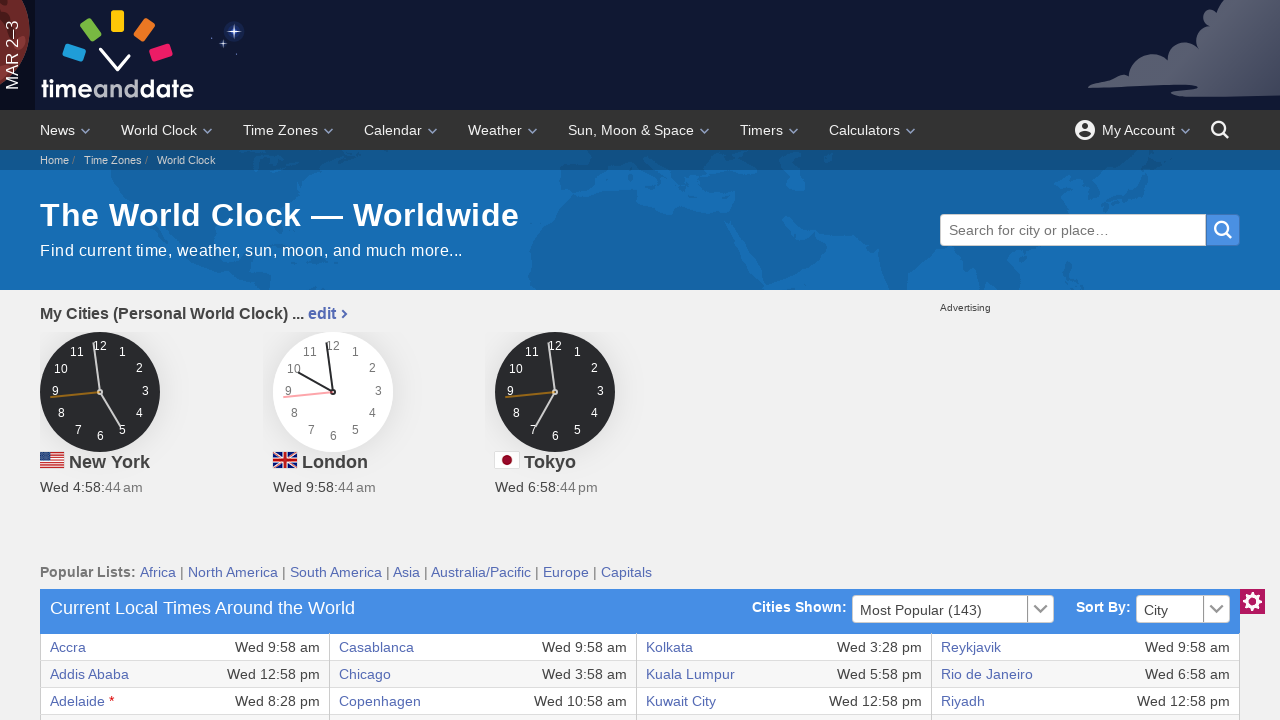

Retrieved text from table cell row 33, column 3
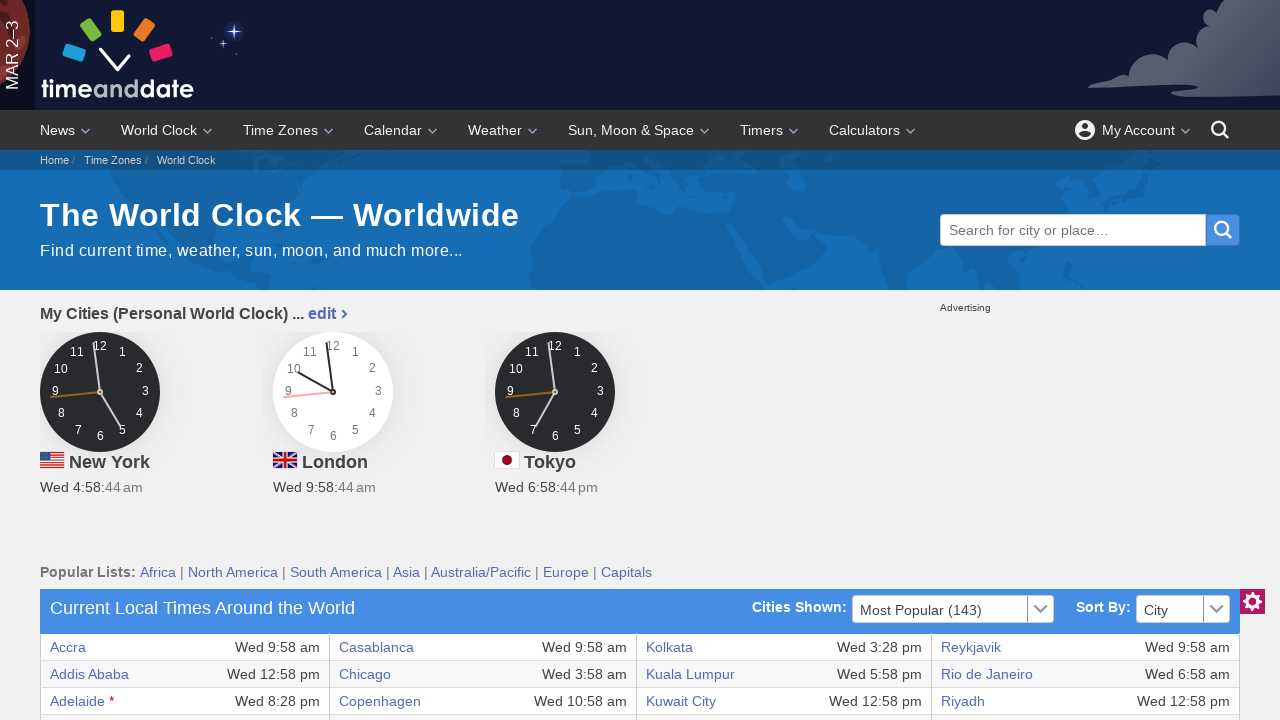

Retrieved text from table cell row 33, column 4
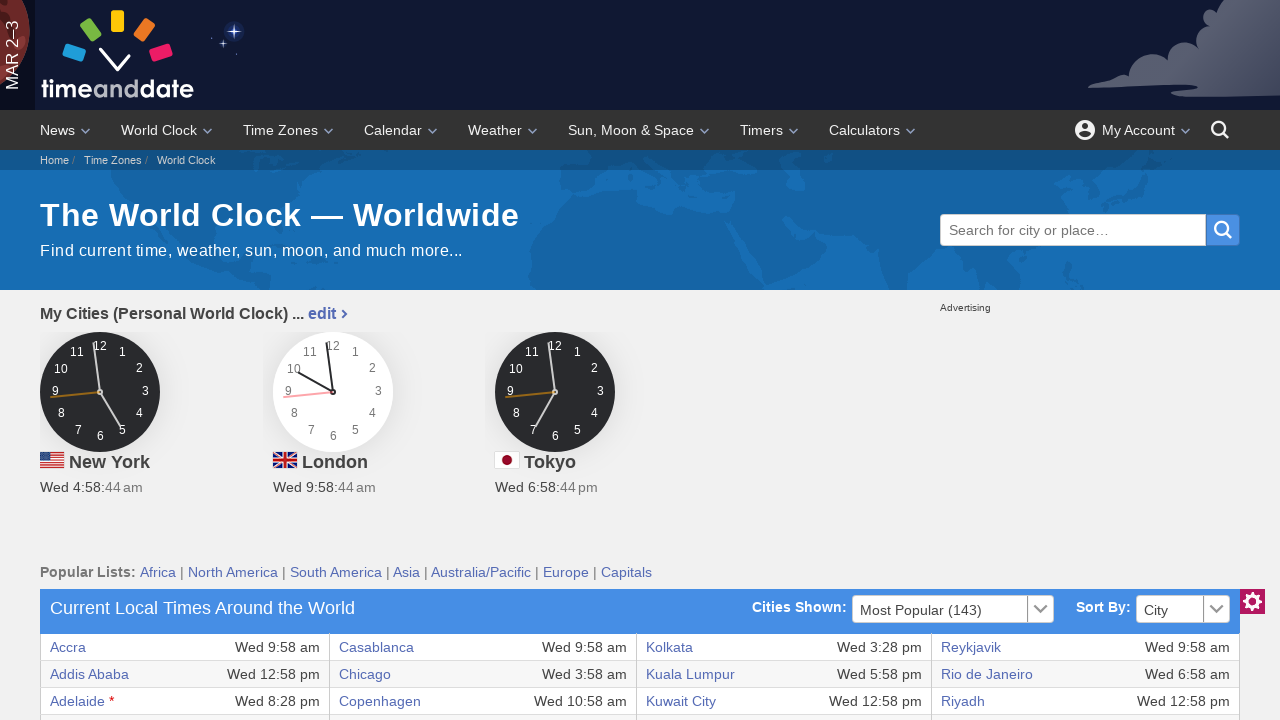

Retrieved text from table cell row 33, column 5
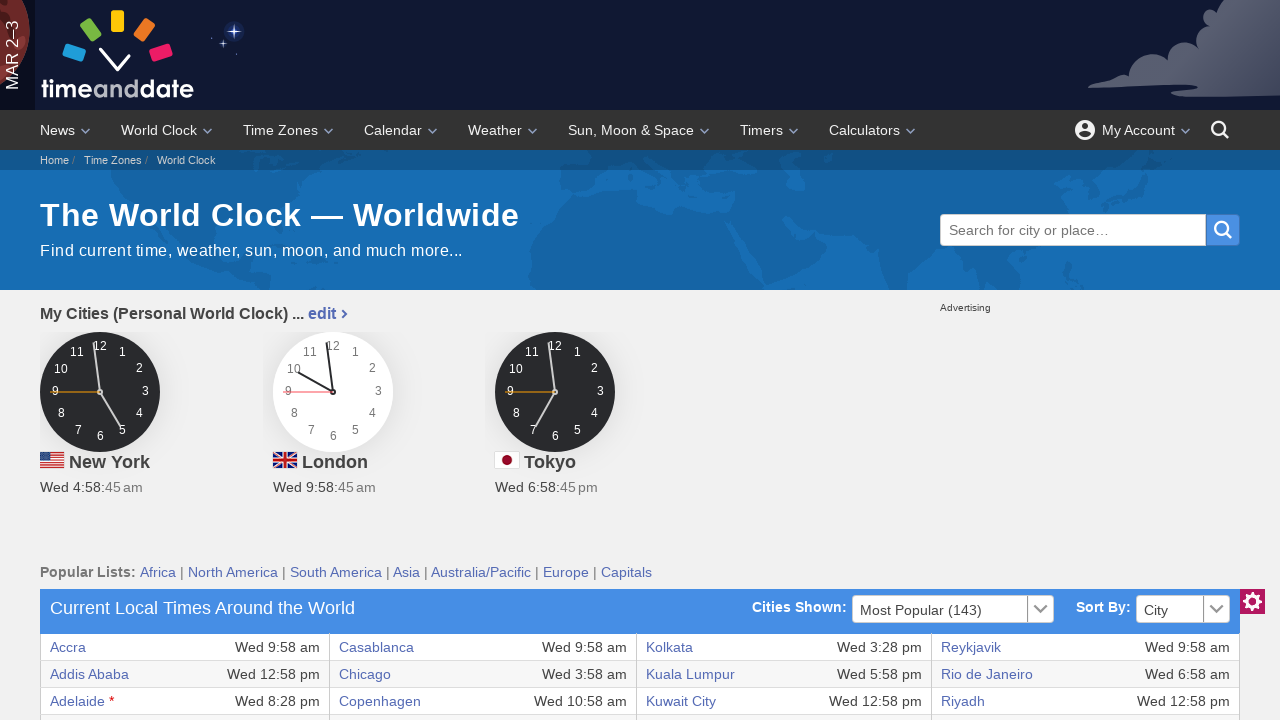

Retrieved text from table cell row 33, column 6
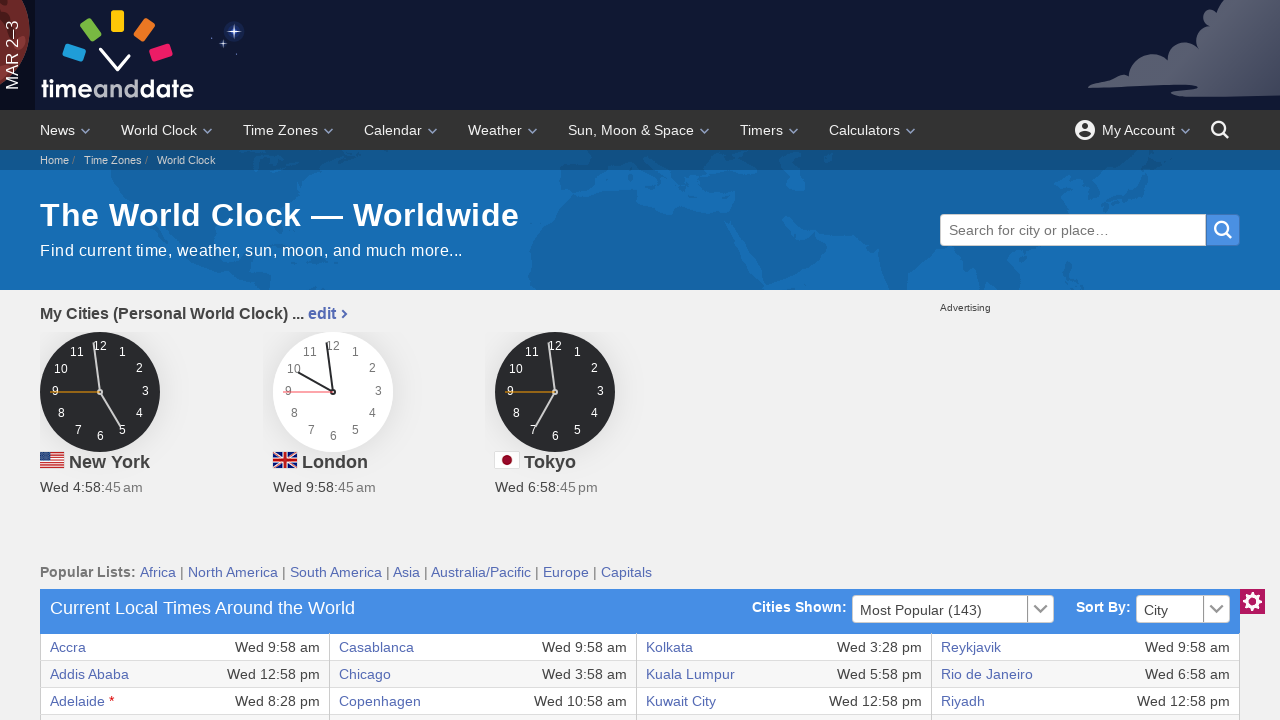

Retrieved text from table cell row 33, column 7
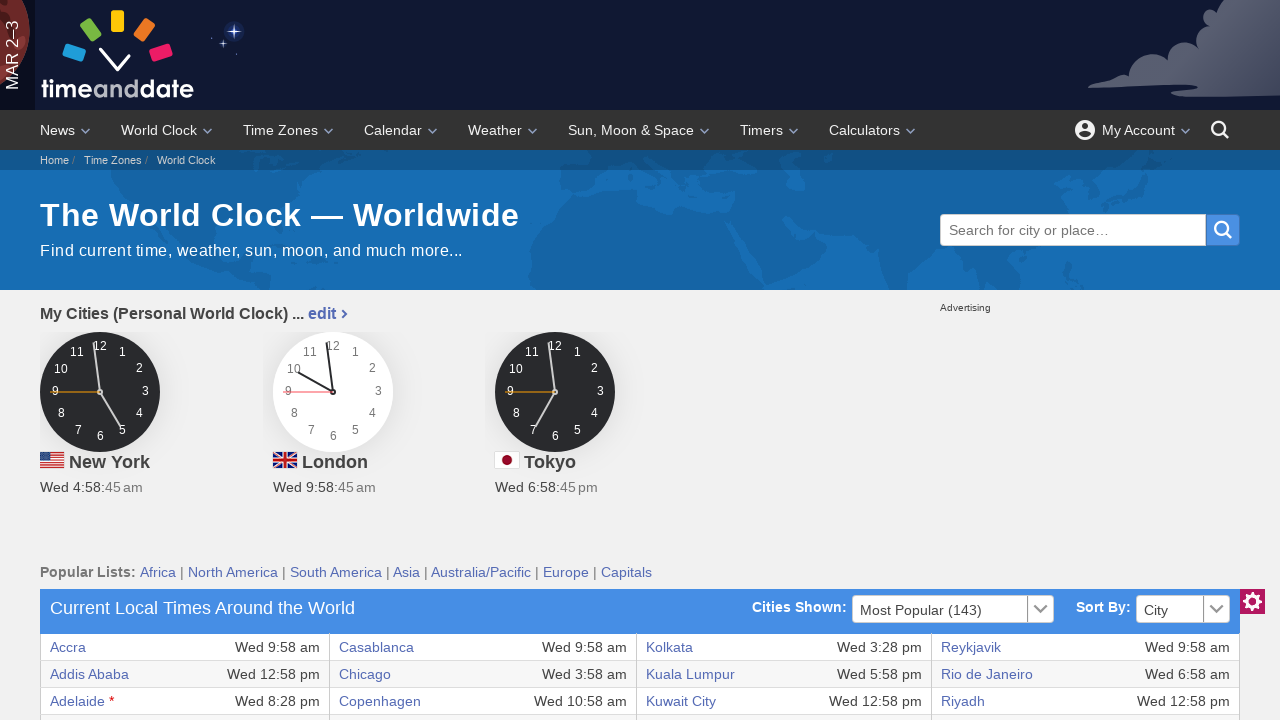

Retrieved text from table cell row 33, column 8
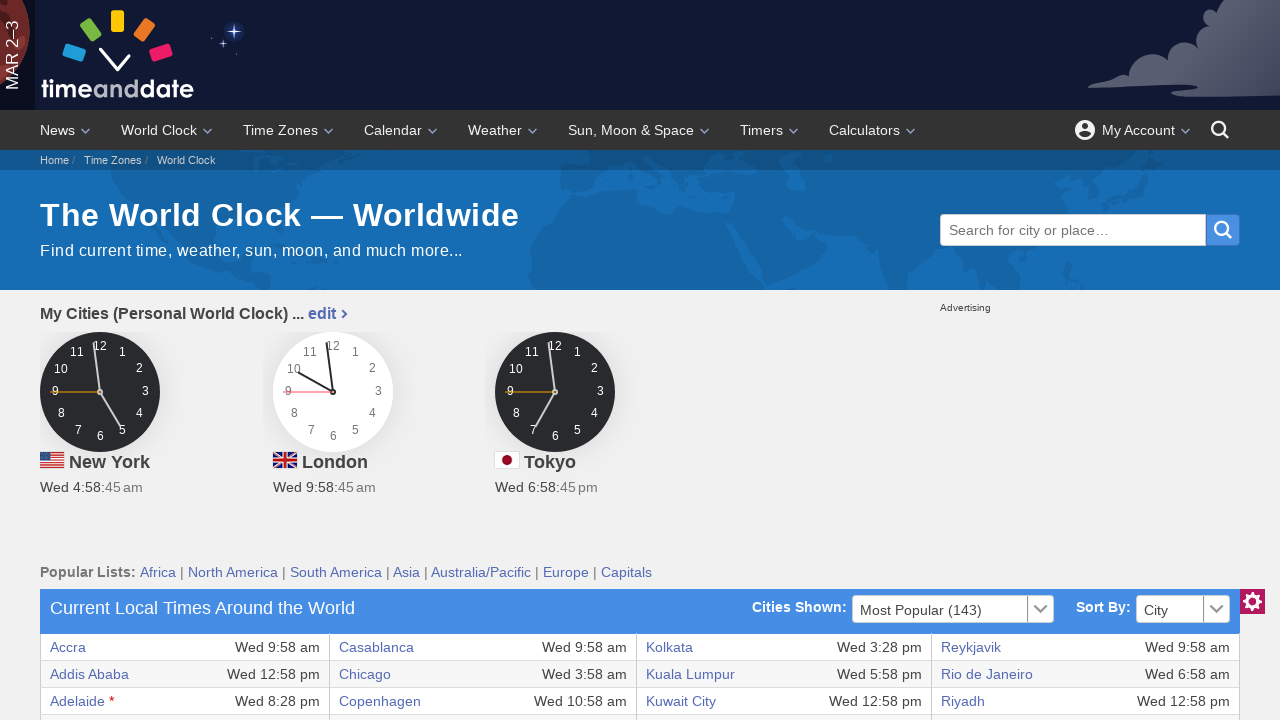

Retrieved text from table cell row 34, column 1
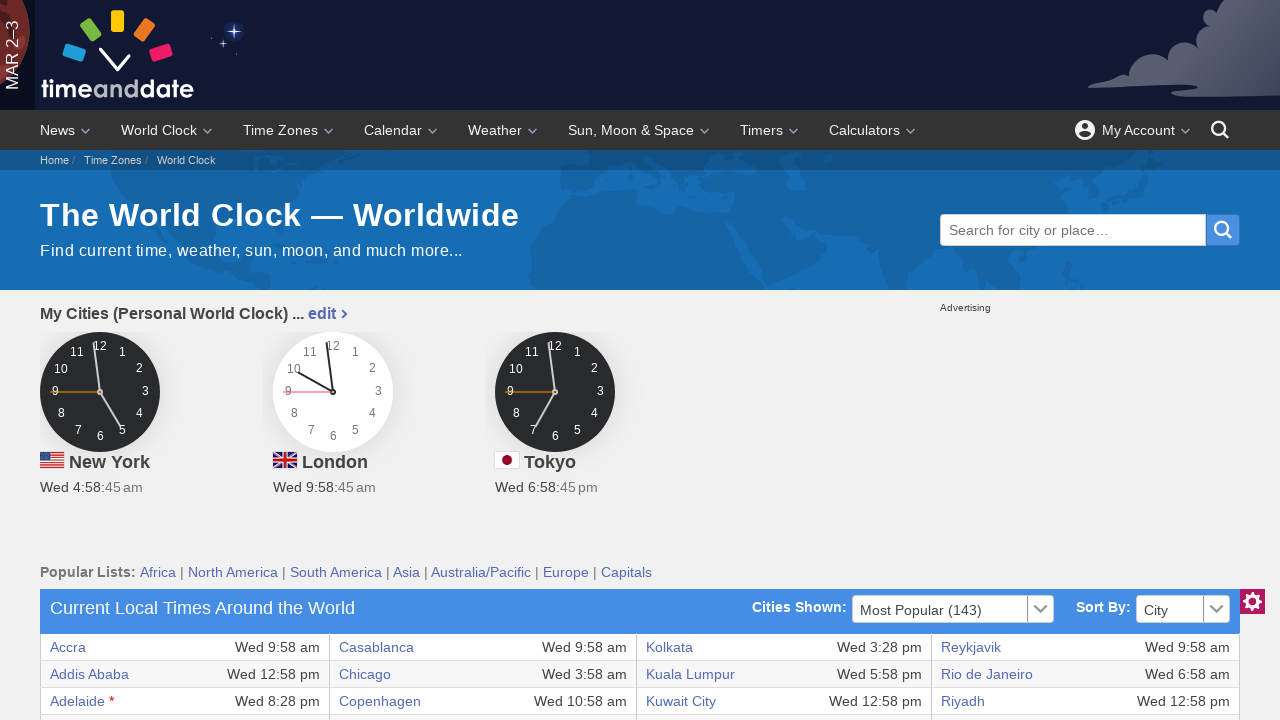

Retrieved text from table cell row 34, column 2
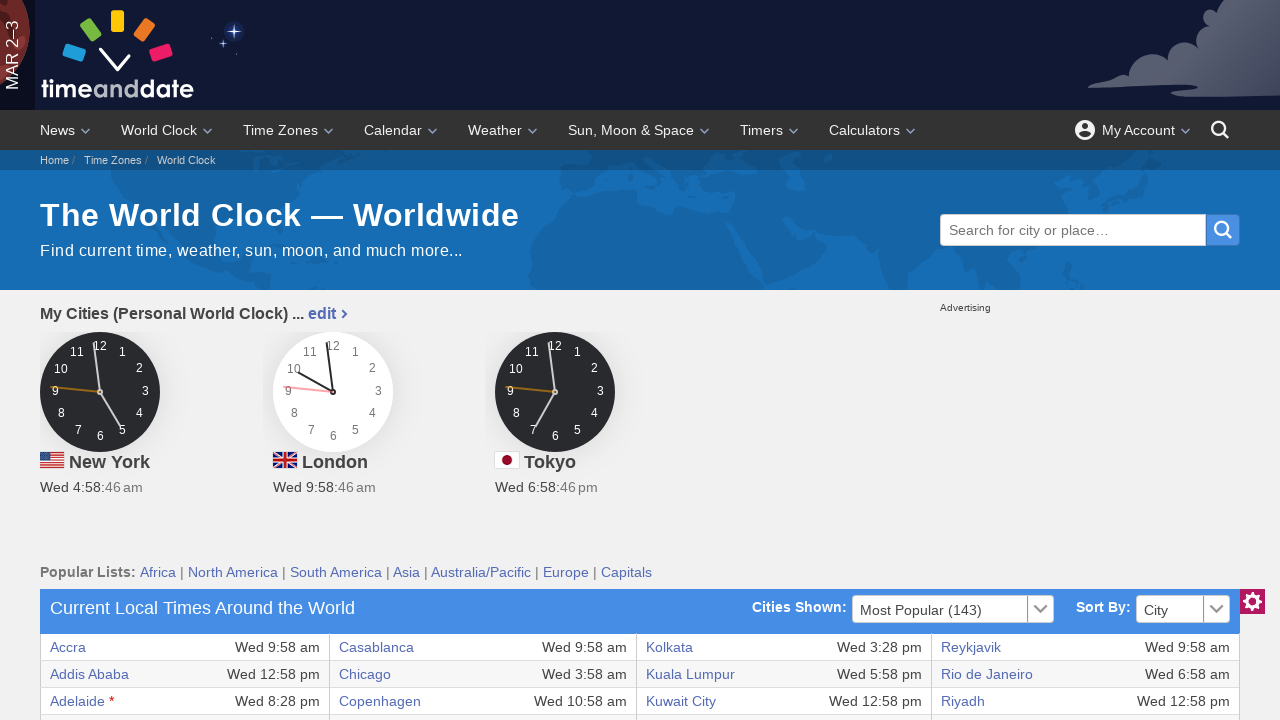

Retrieved text from table cell row 34, column 3
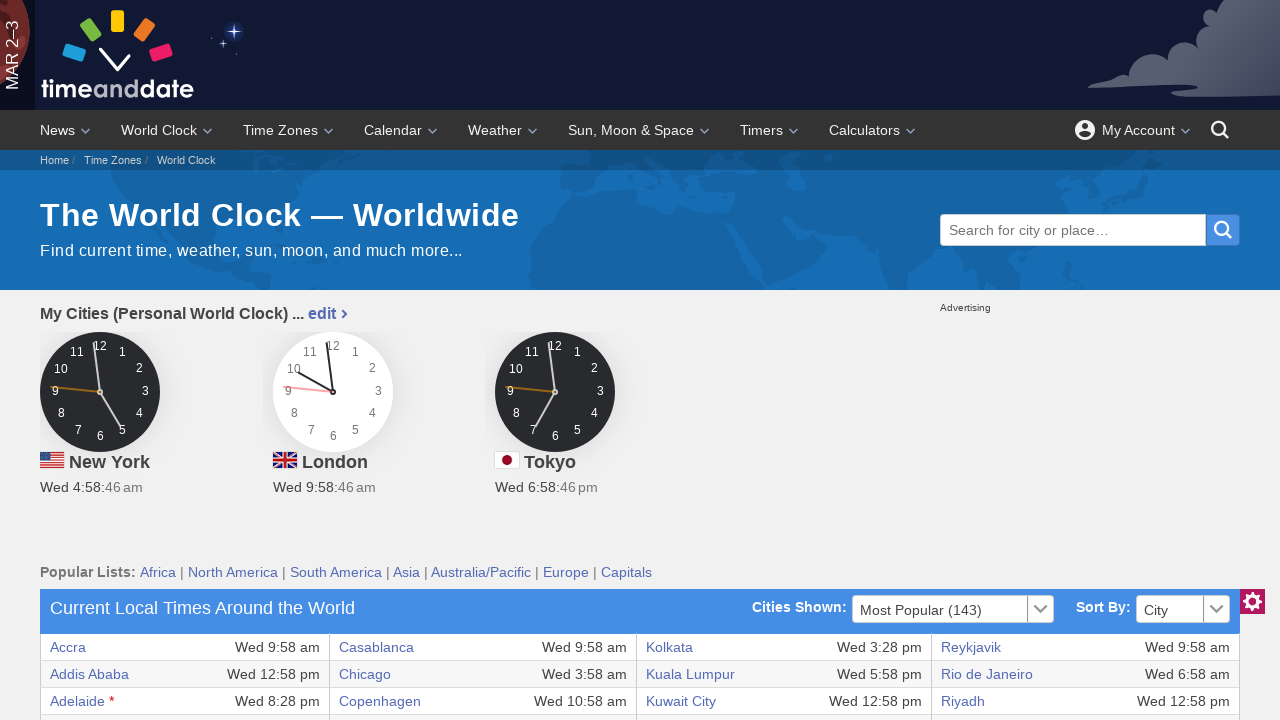

Retrieved text from table cell row 34, column 4
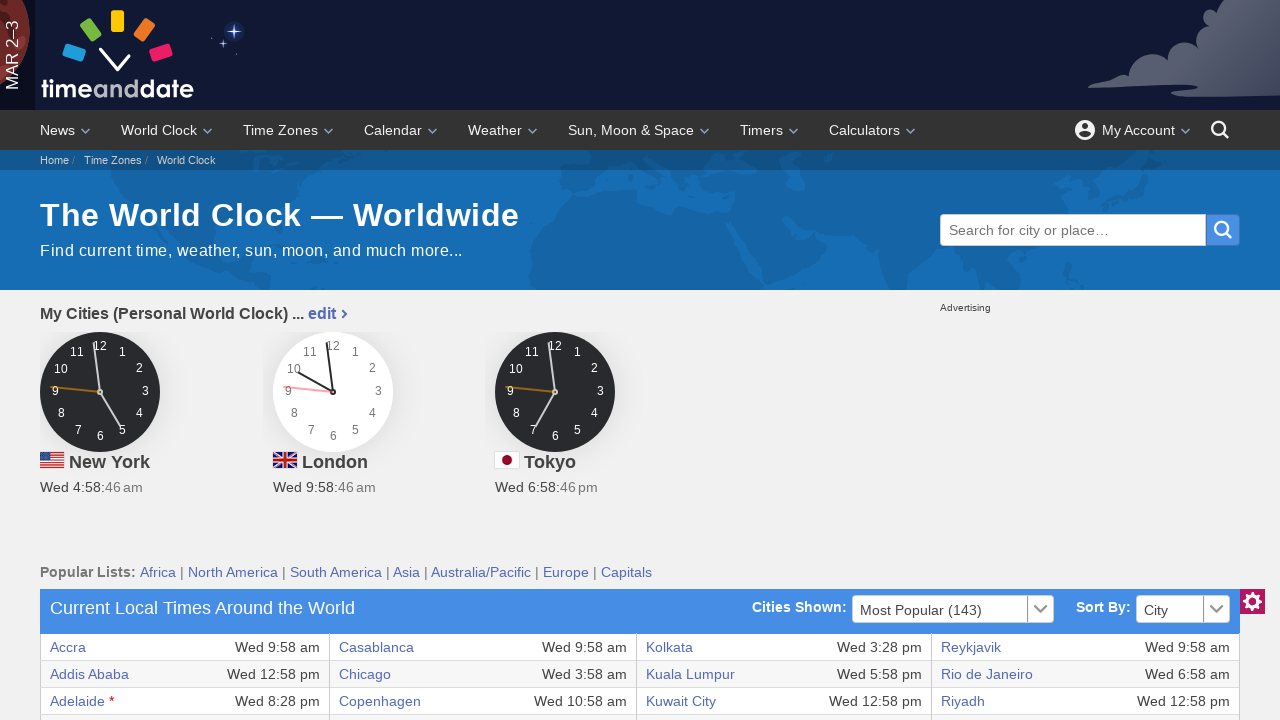

Retrieved text from table cell row 34, column 5
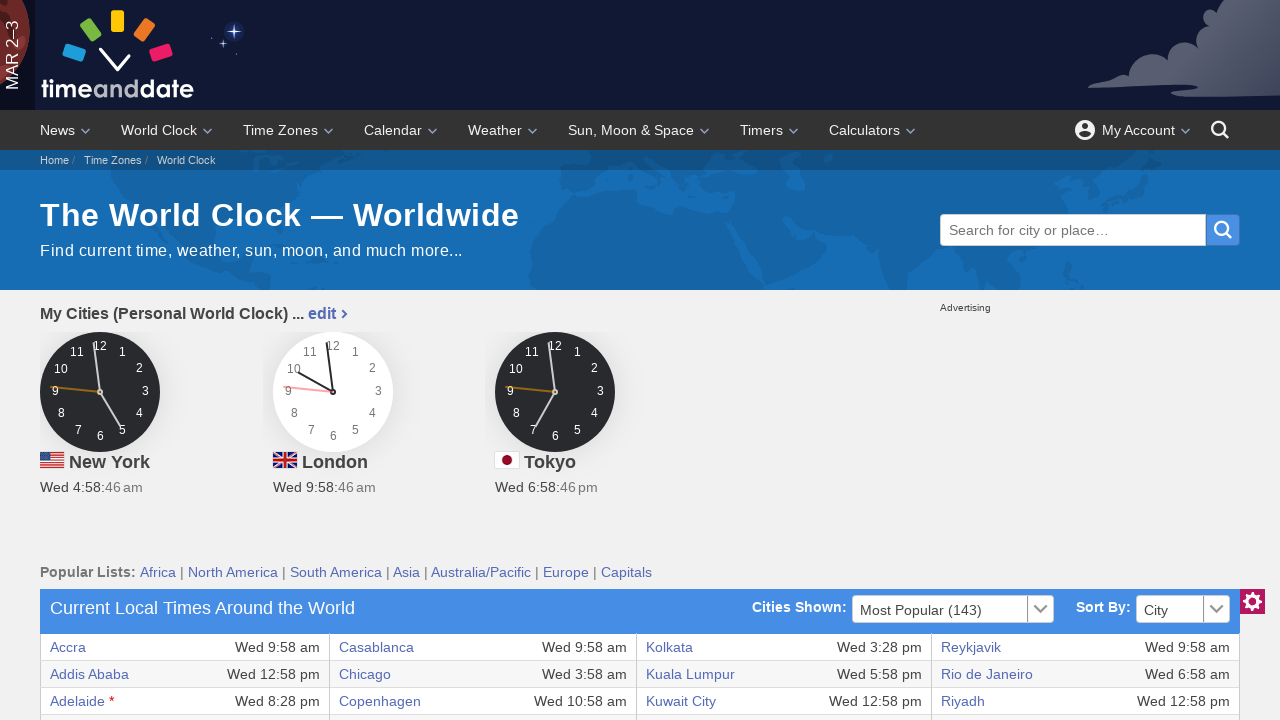

Retrieved text from table cell row 34, column 6
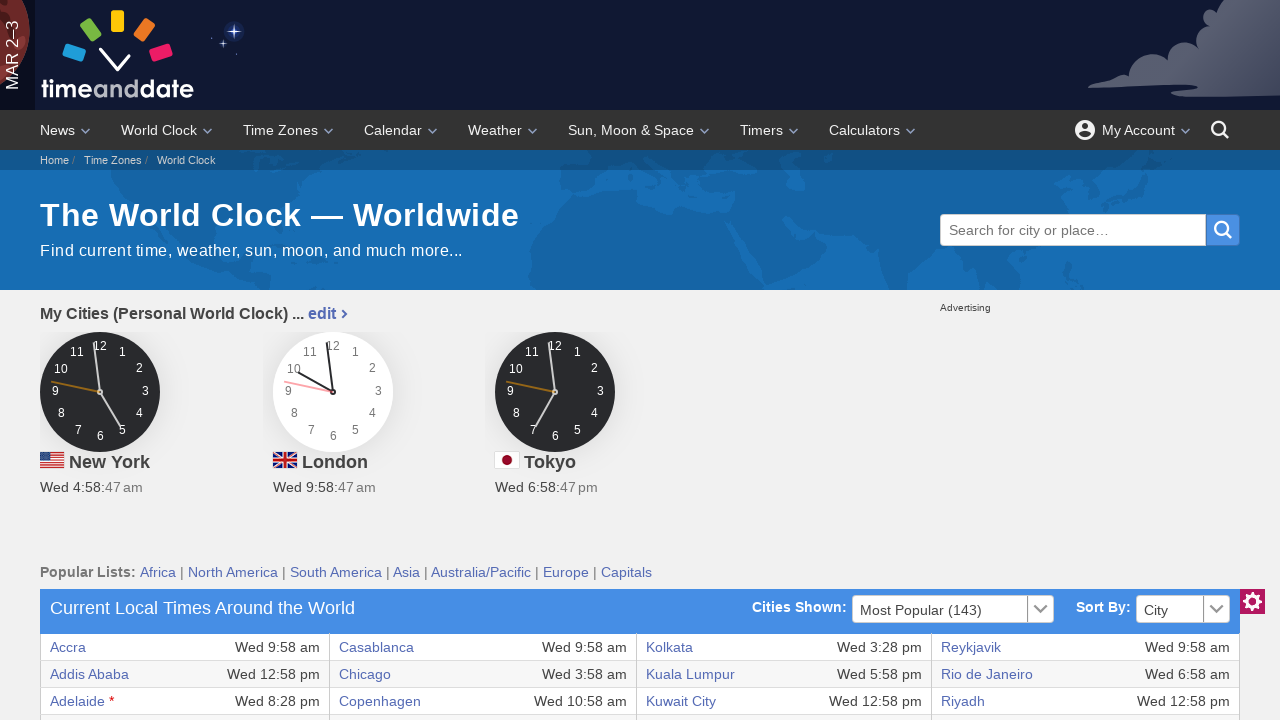

Retrieved text from table cell row 34, column 7
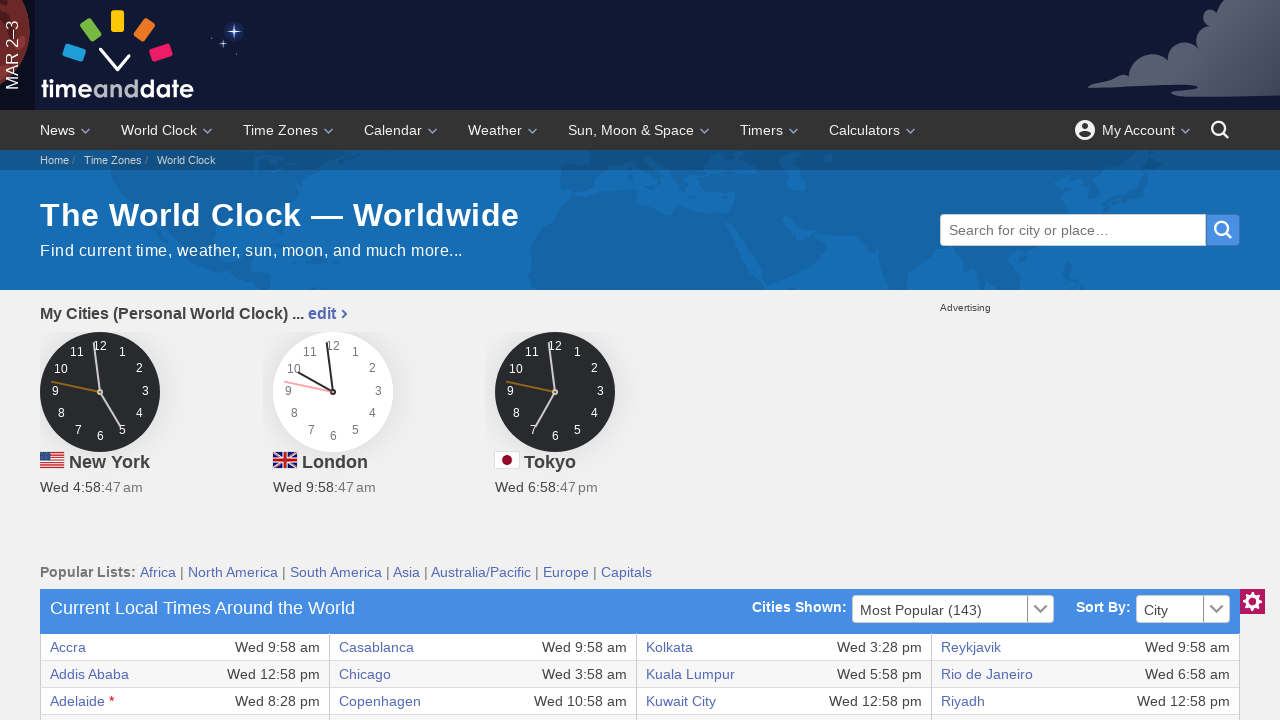

Retrieved text from table cell row 34, column 8
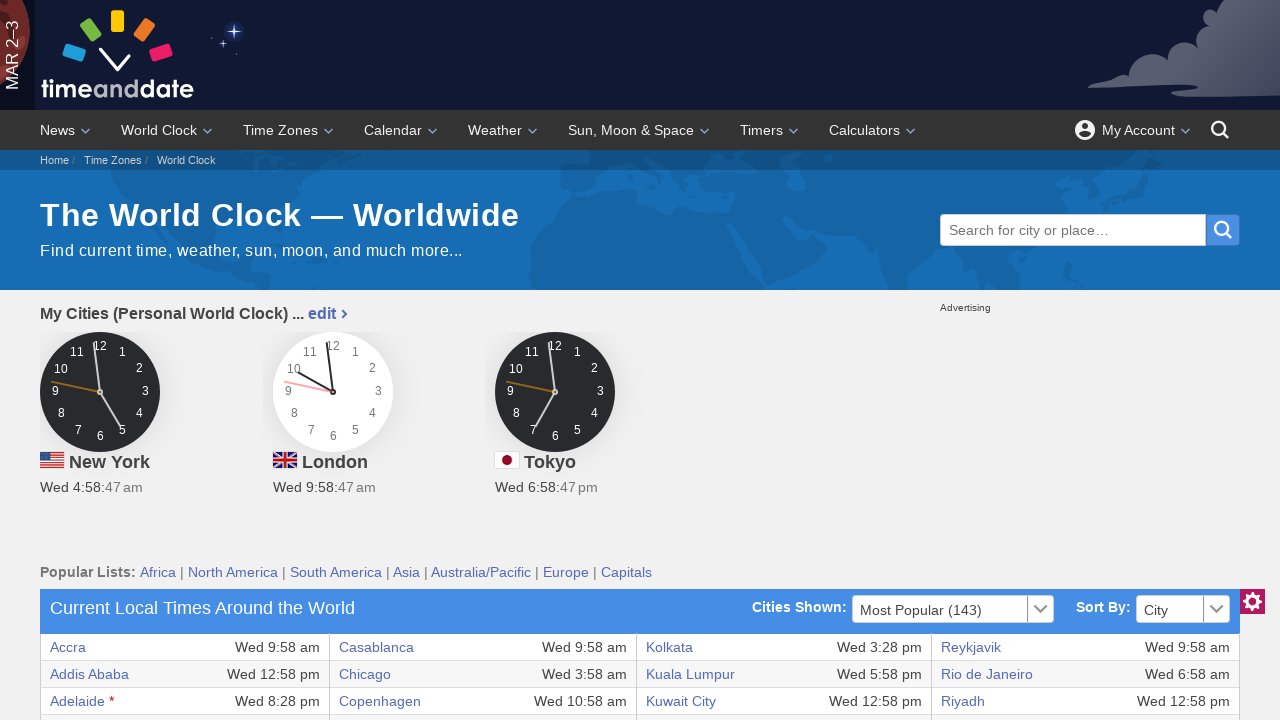

Retrieved text from table cell row 35, column 1
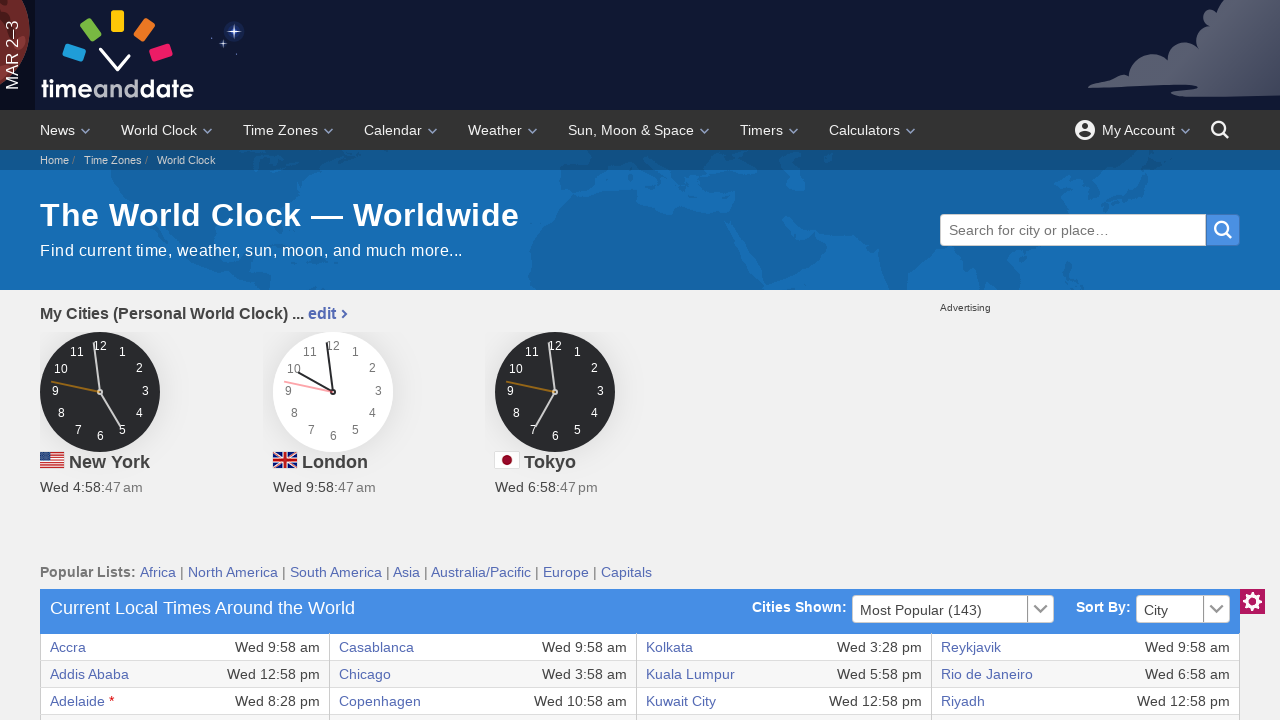

Retrieved text from table cell row 35, column 2
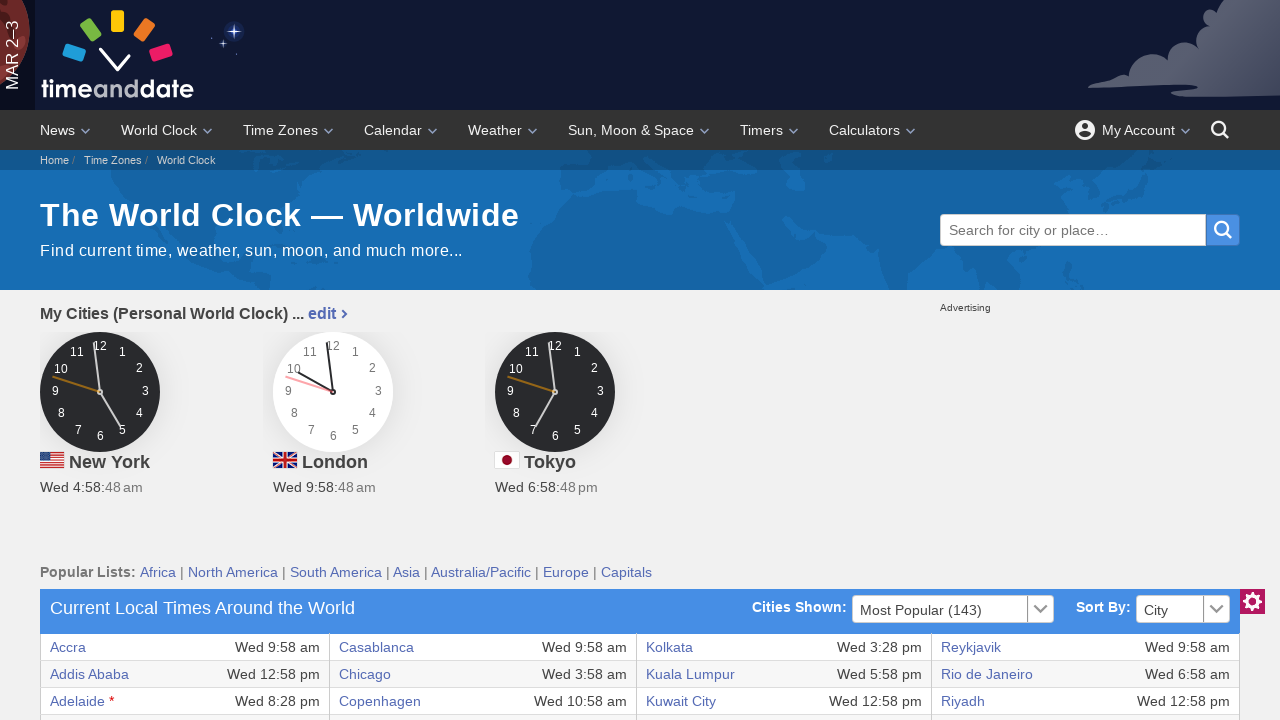

Retrieved text from table cell row 35, column 3
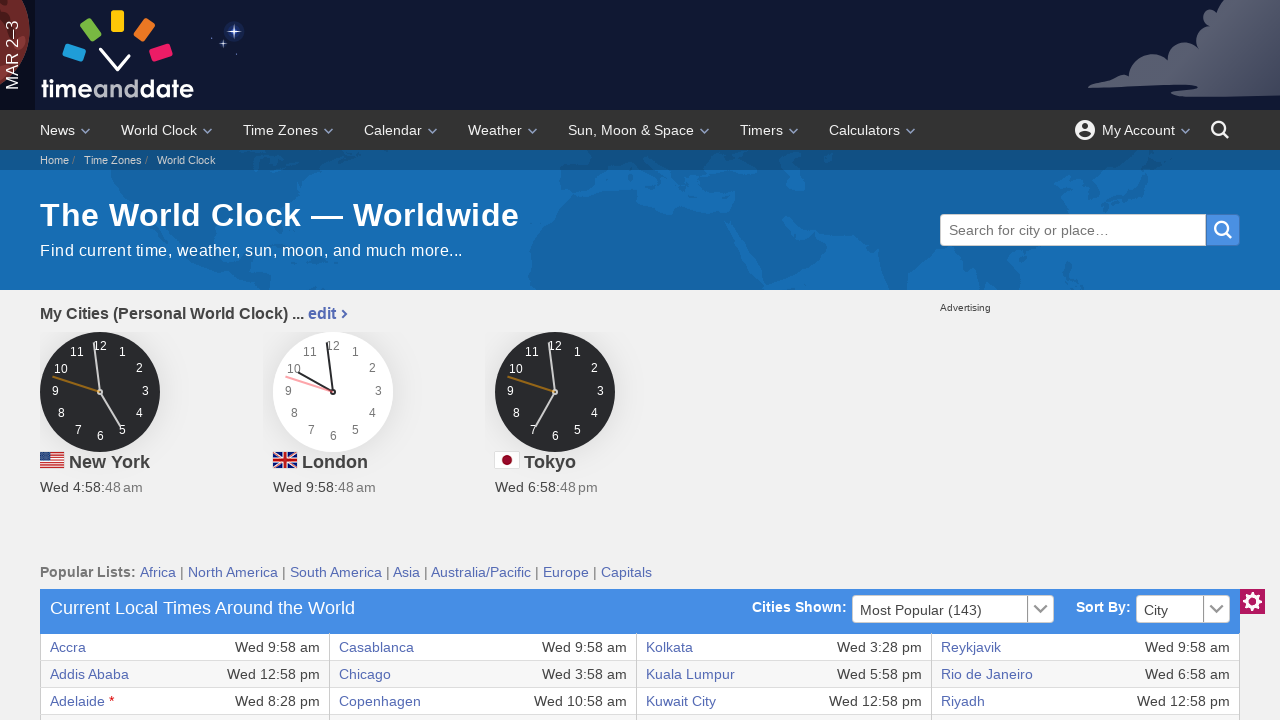

Retrieved text from table cell row 35, column 4
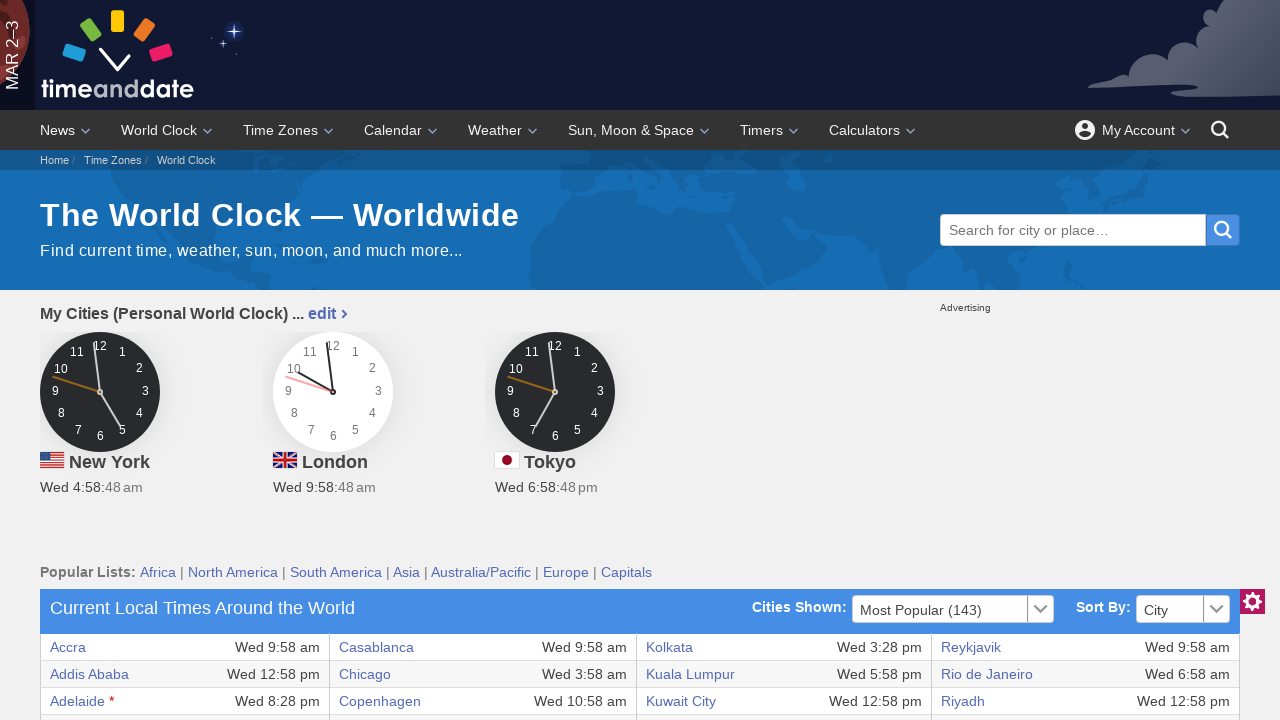

Retrieved text from table cell row 35, column 5
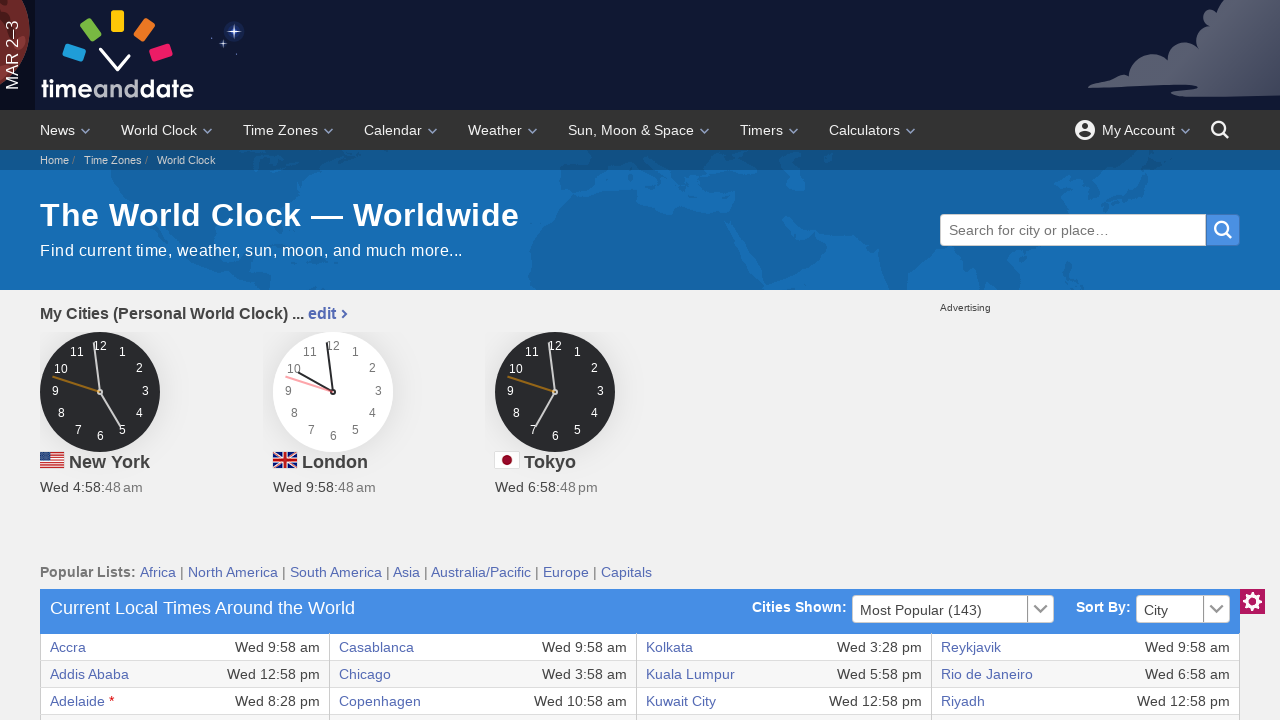

Retrieved text from table cell row 35, column 6
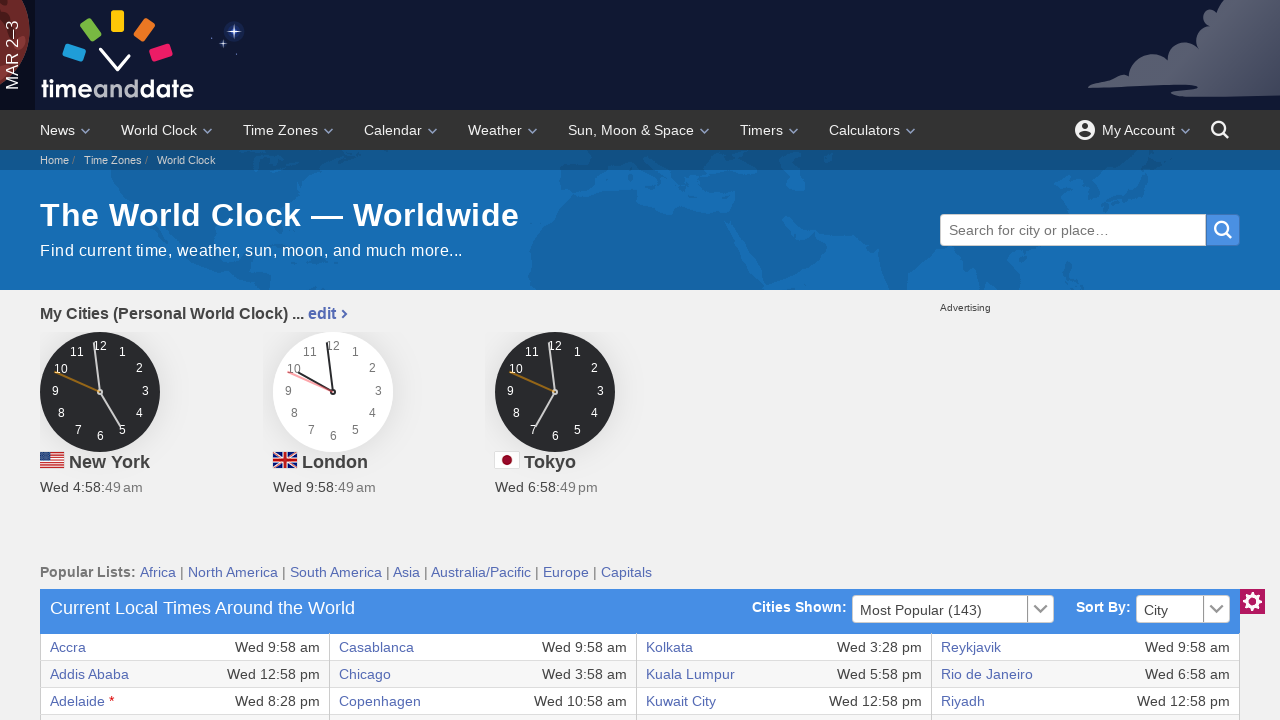

Retrieved text from table cell row 35, column 7
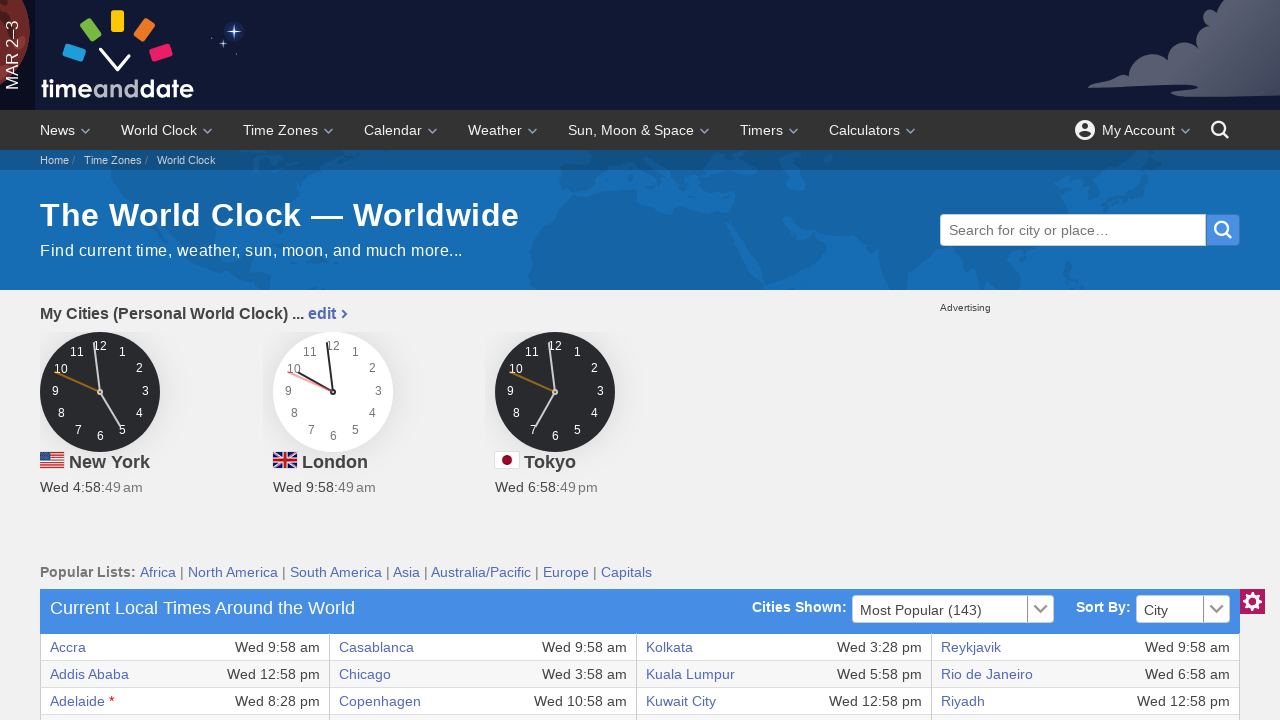

Retrieved text from table cell row 35, column 8
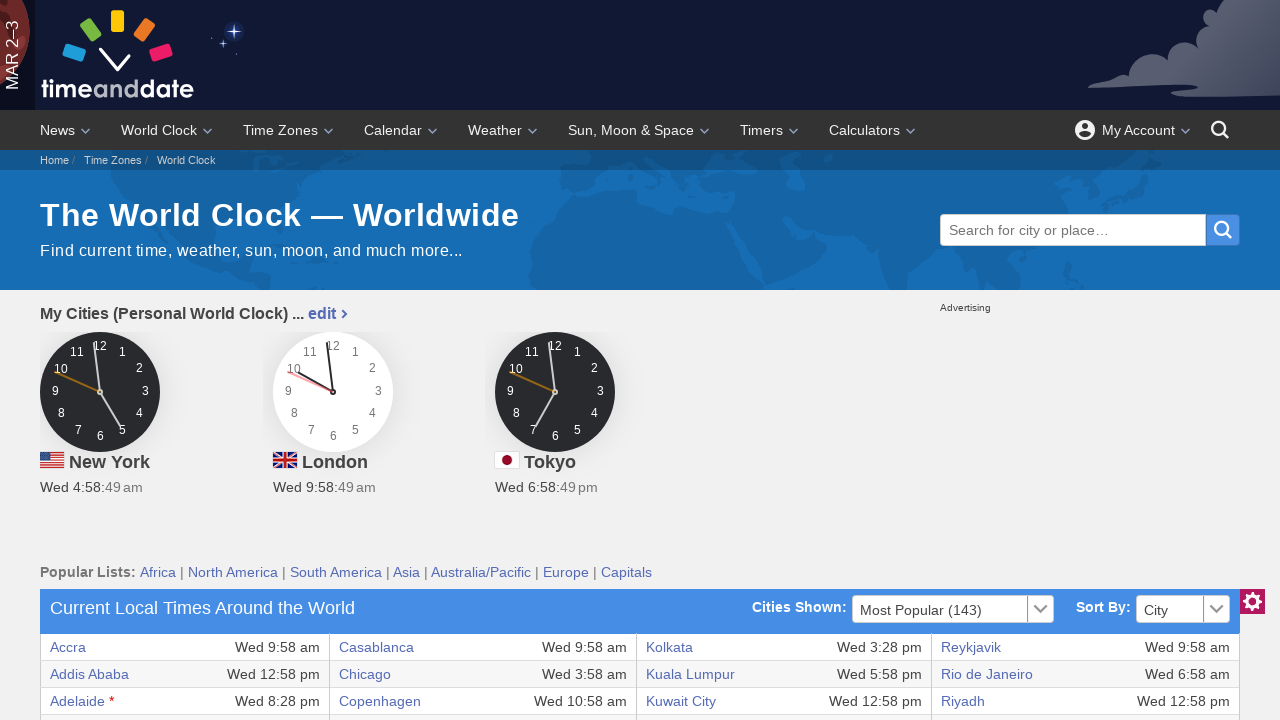

Retrieved text from table cell row 36, column 1
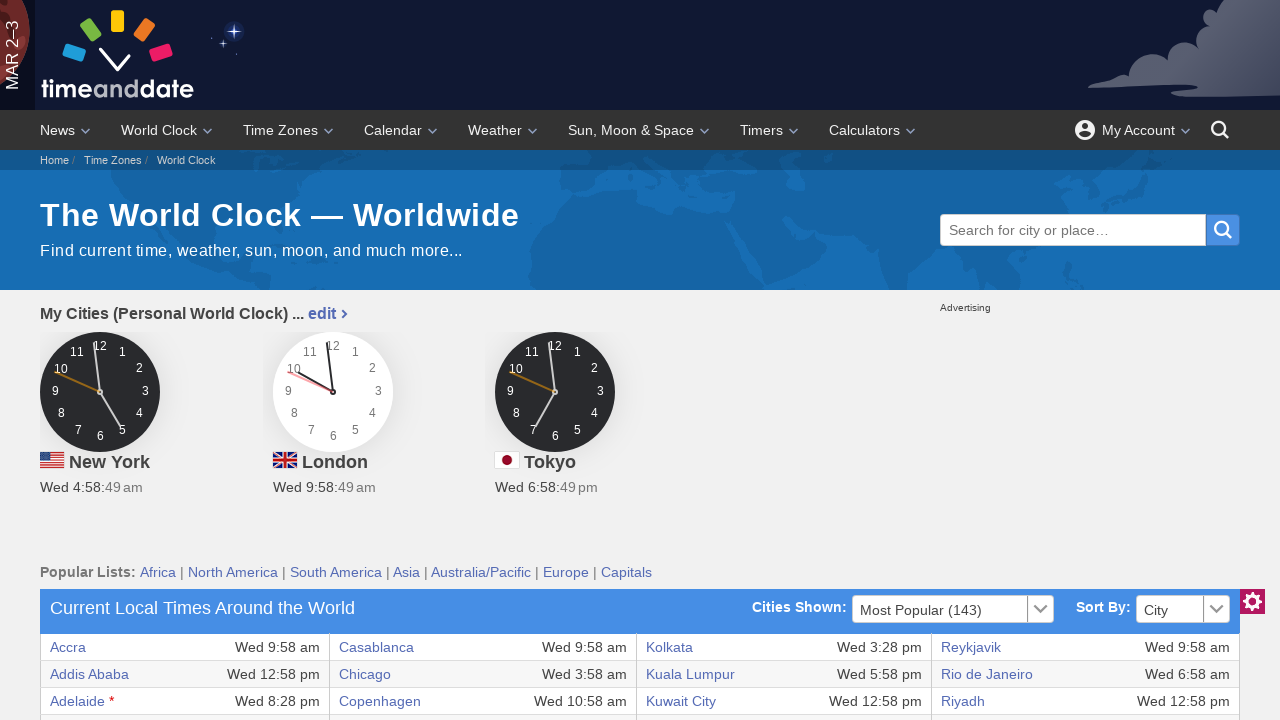

Retrieved text from table cell row 36, column 2
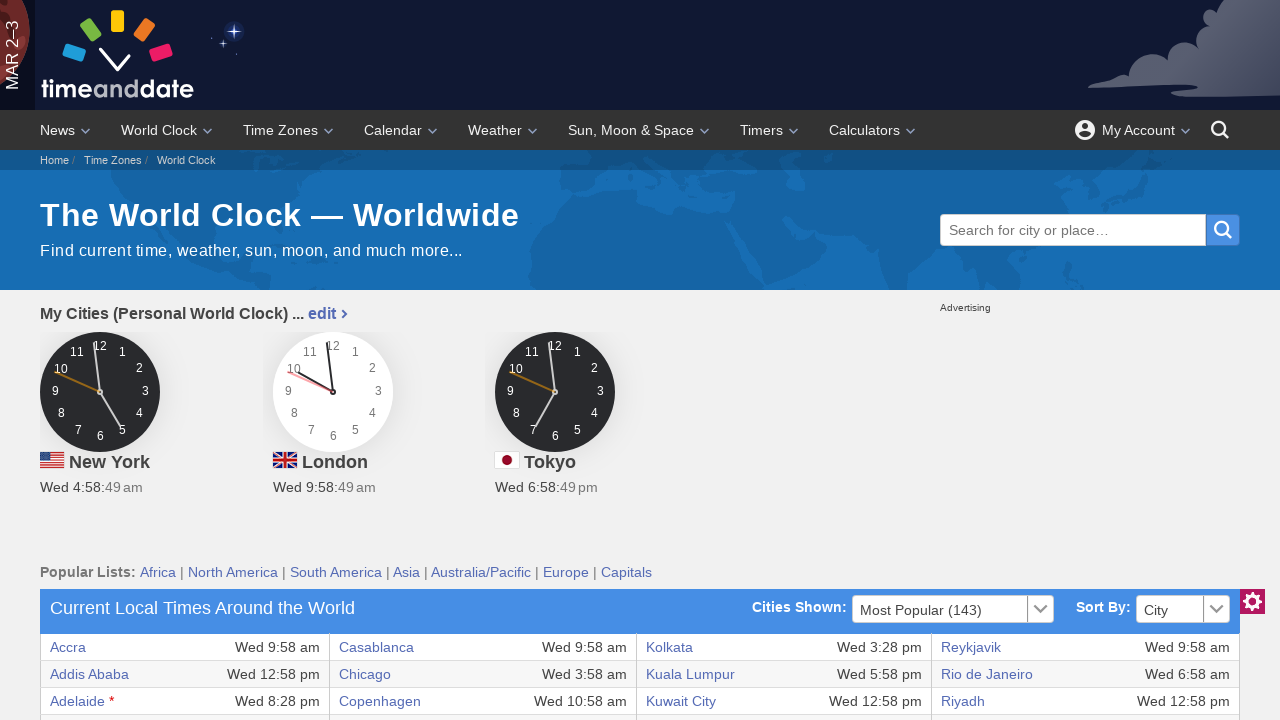

Retrieved text from table cell row 36, column 3
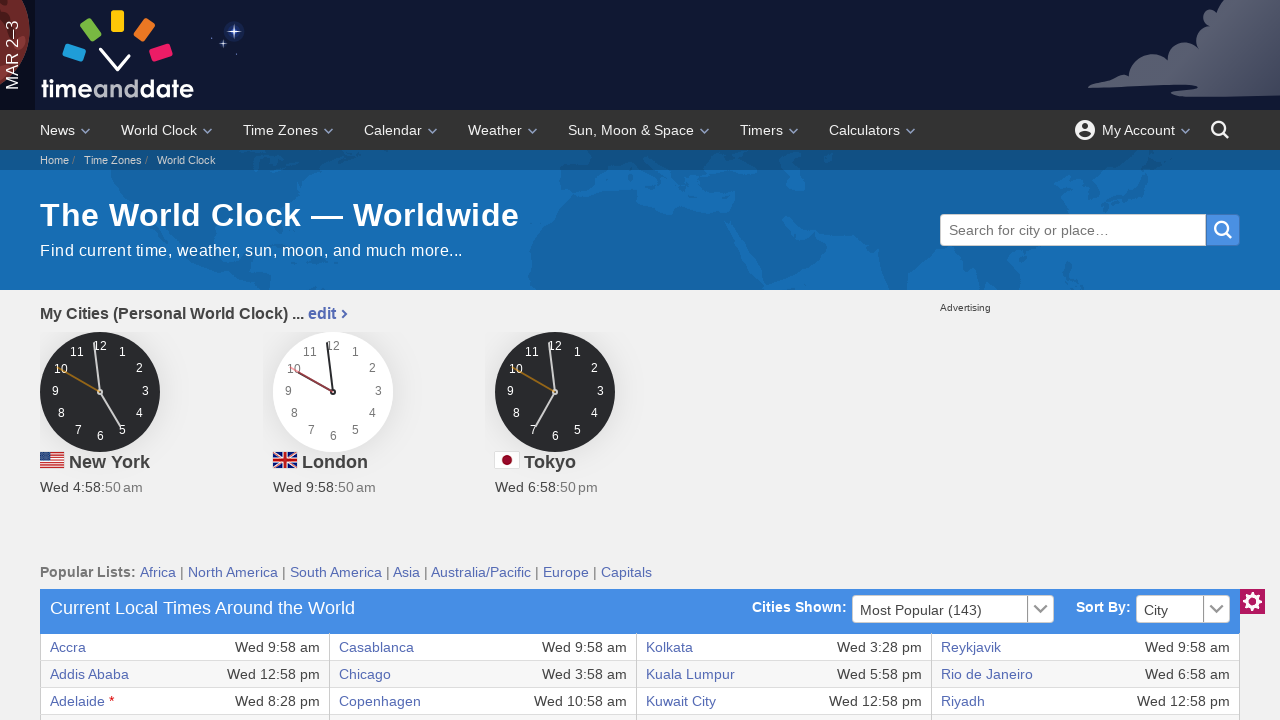

Retrieved text from table cell row 36, column 4
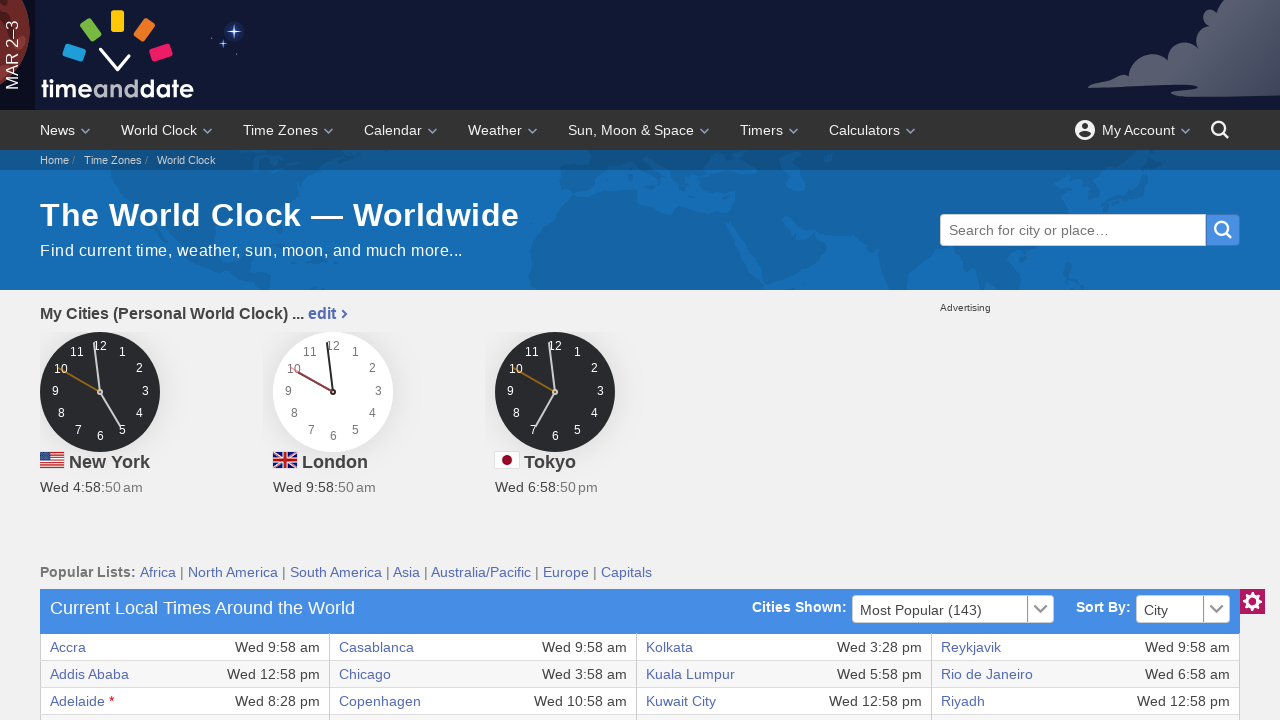

Retrieved text from table cell row 36, column 5
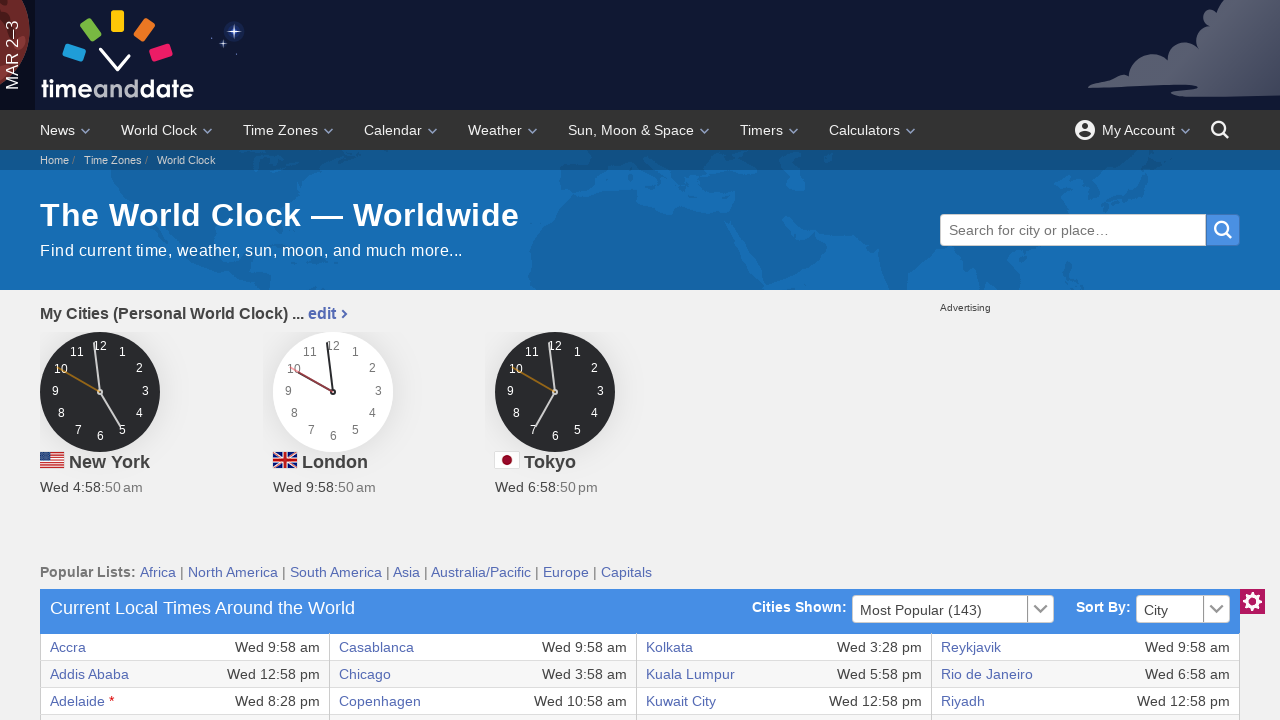

Retrieved text from table cell row 36, column 6
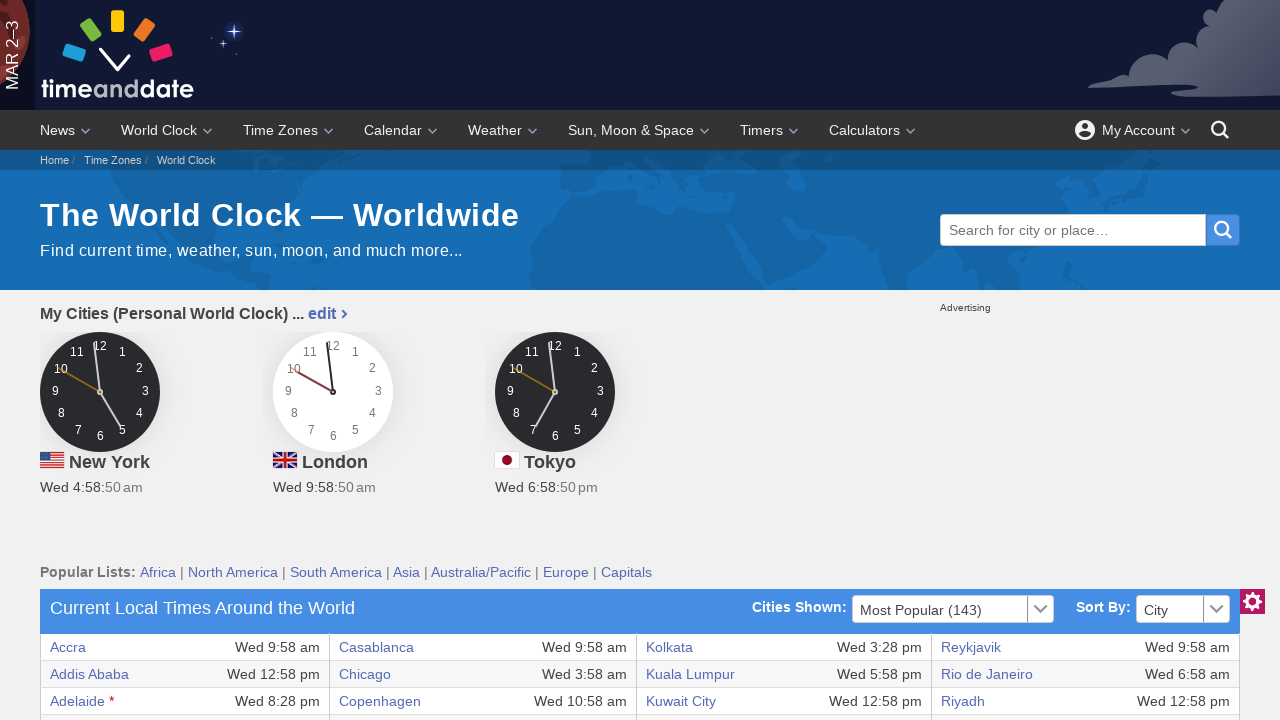

Retrieved text from table cell row 36, column 7
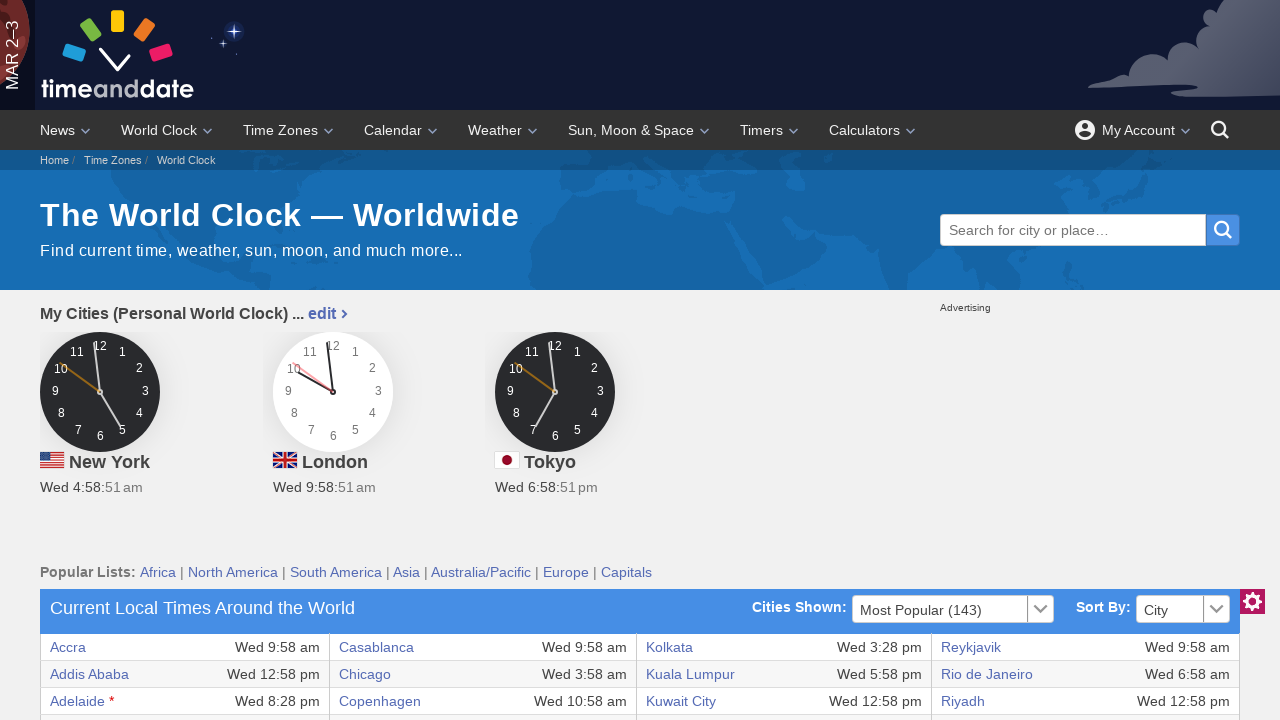

Retrieved text from table cell row 36, column 8
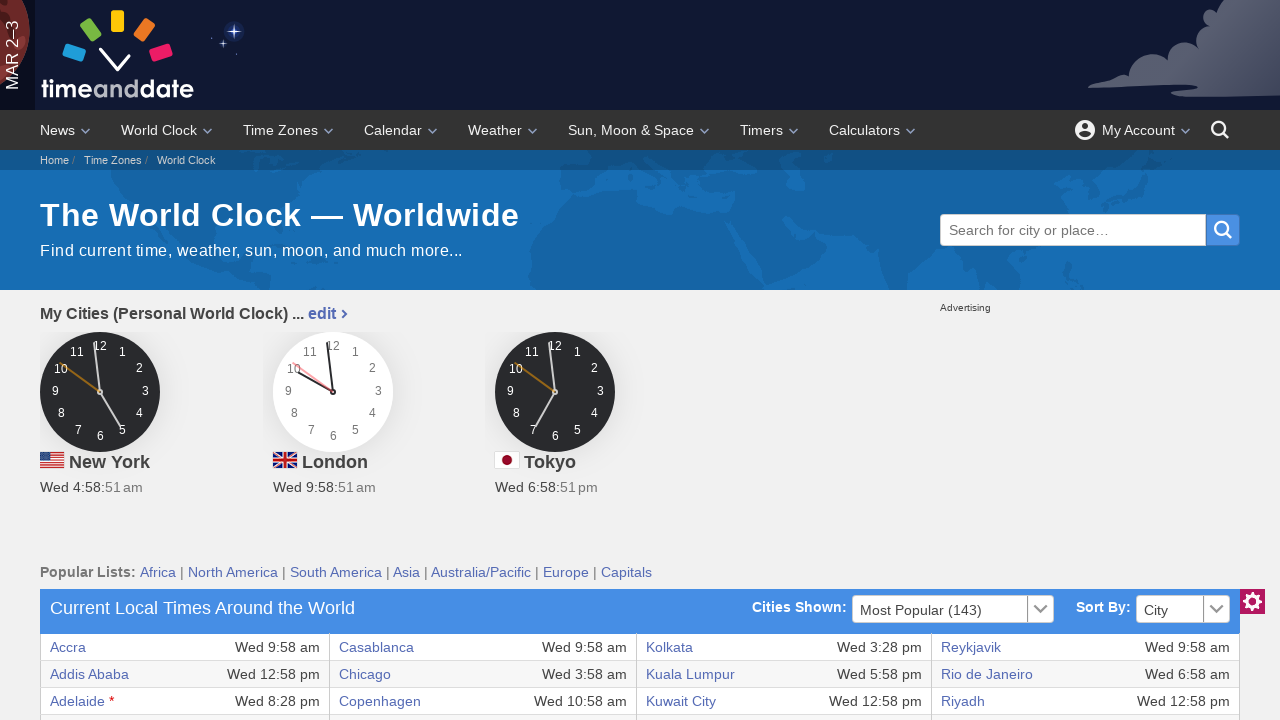

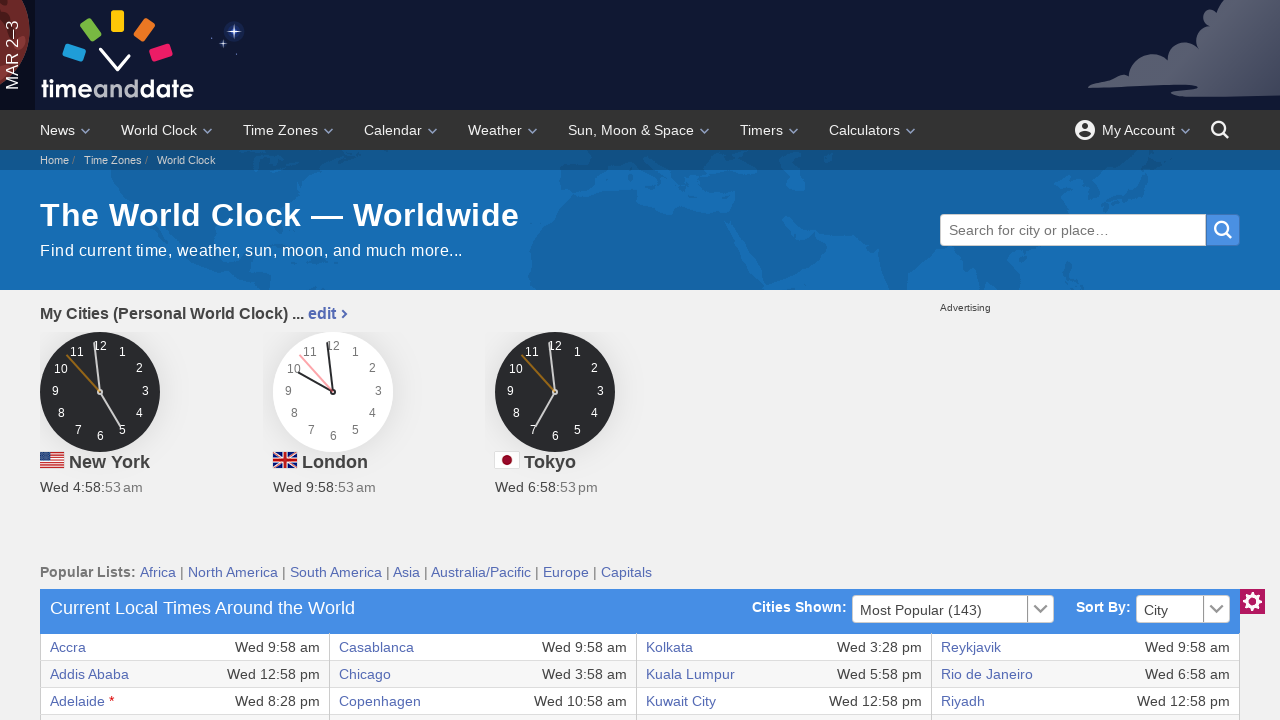